Automates scrolling down a webpage gradually from top to bottom, simulating a user reading through the entire page content

Starting URL: https://www.ibm.com/topics/software-testing

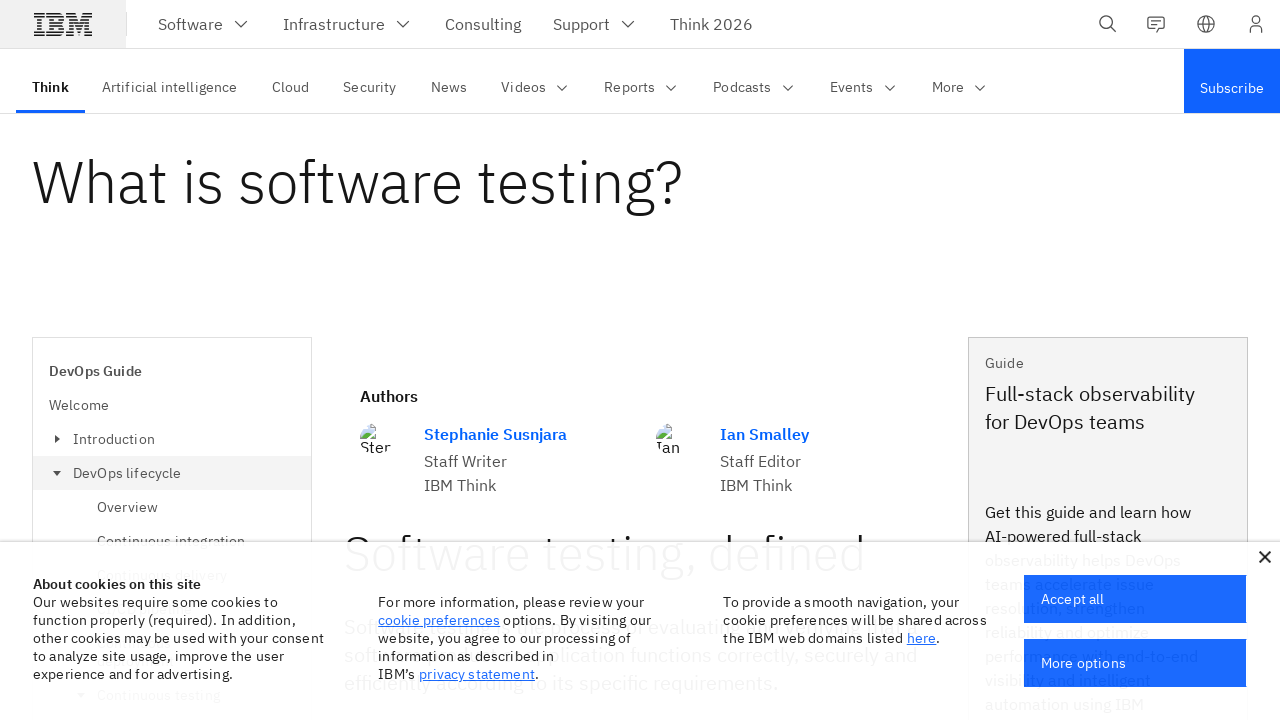

Retrieved total page height
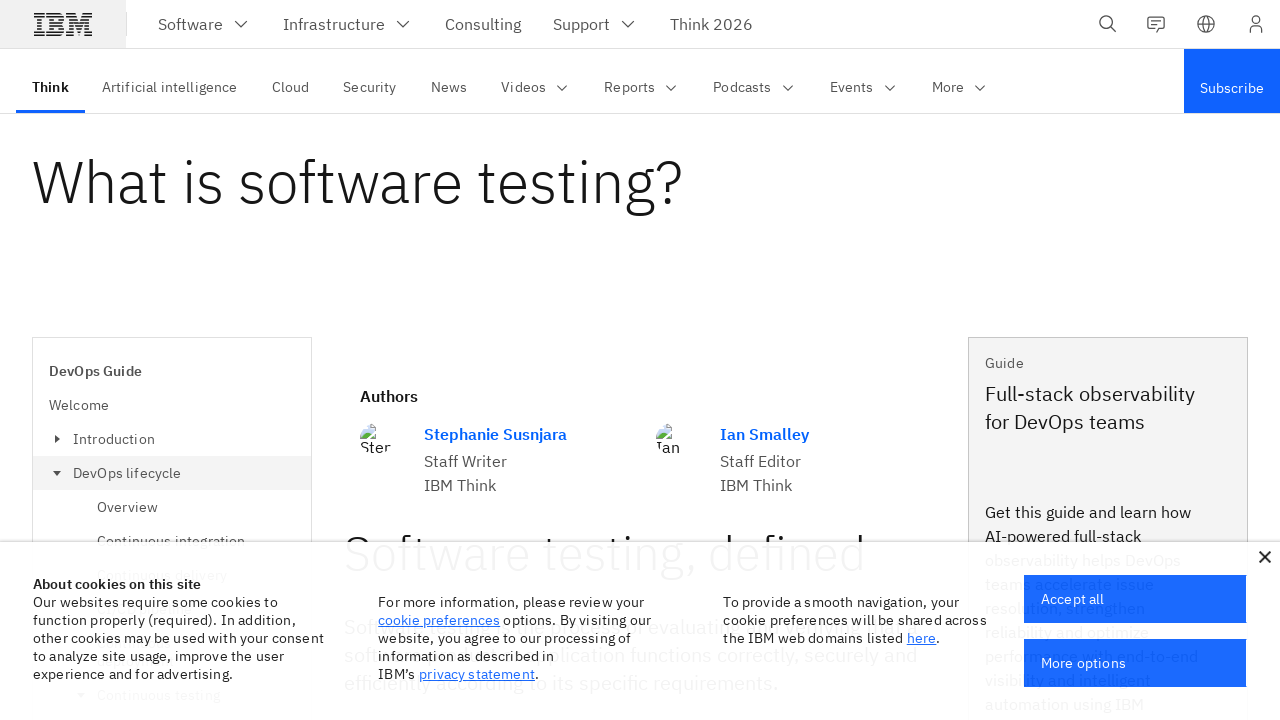

Scrolled down to 0 pixels
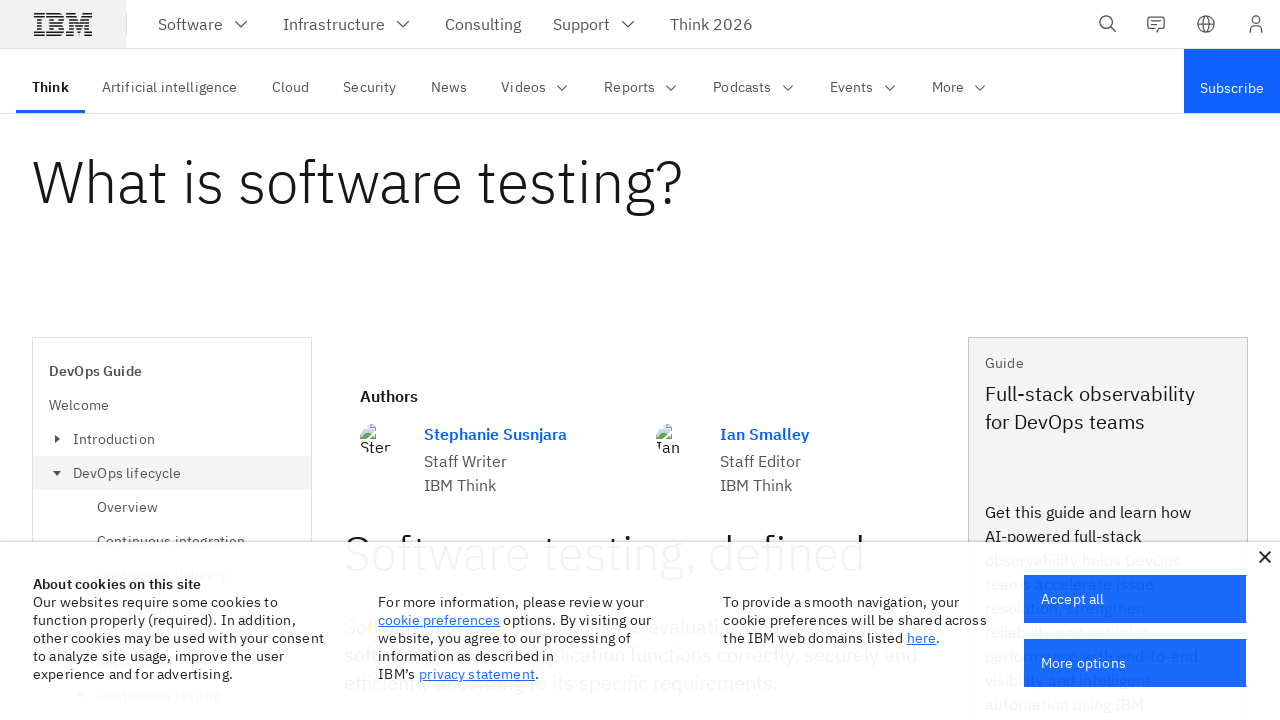

Waited 50ms between scroll steps
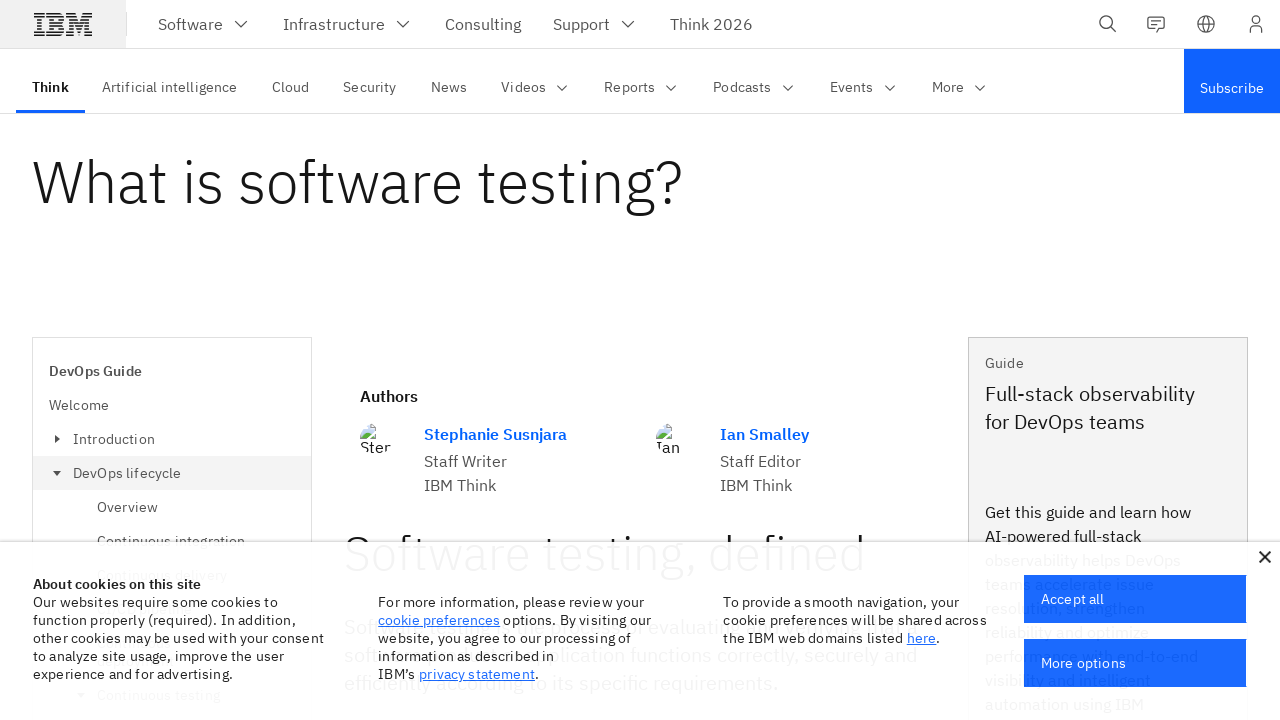

Scrolled down to 100 pixels
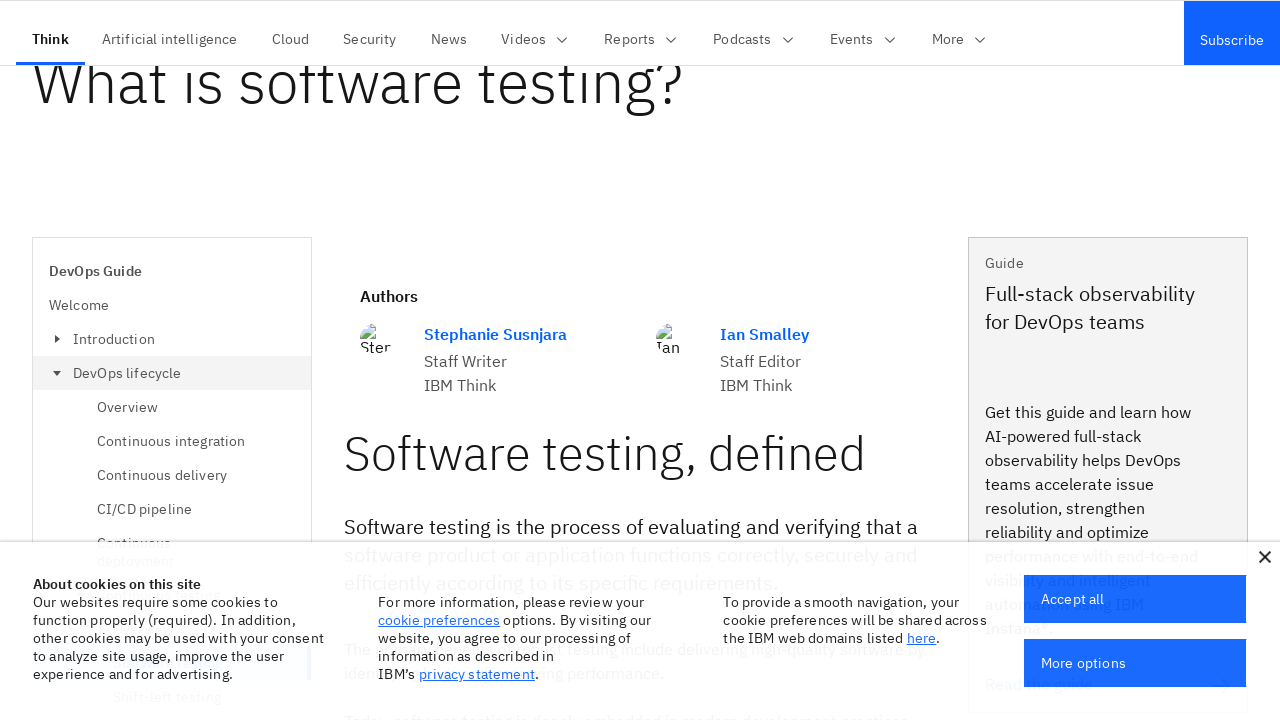

Waited 50ms between scroll steps
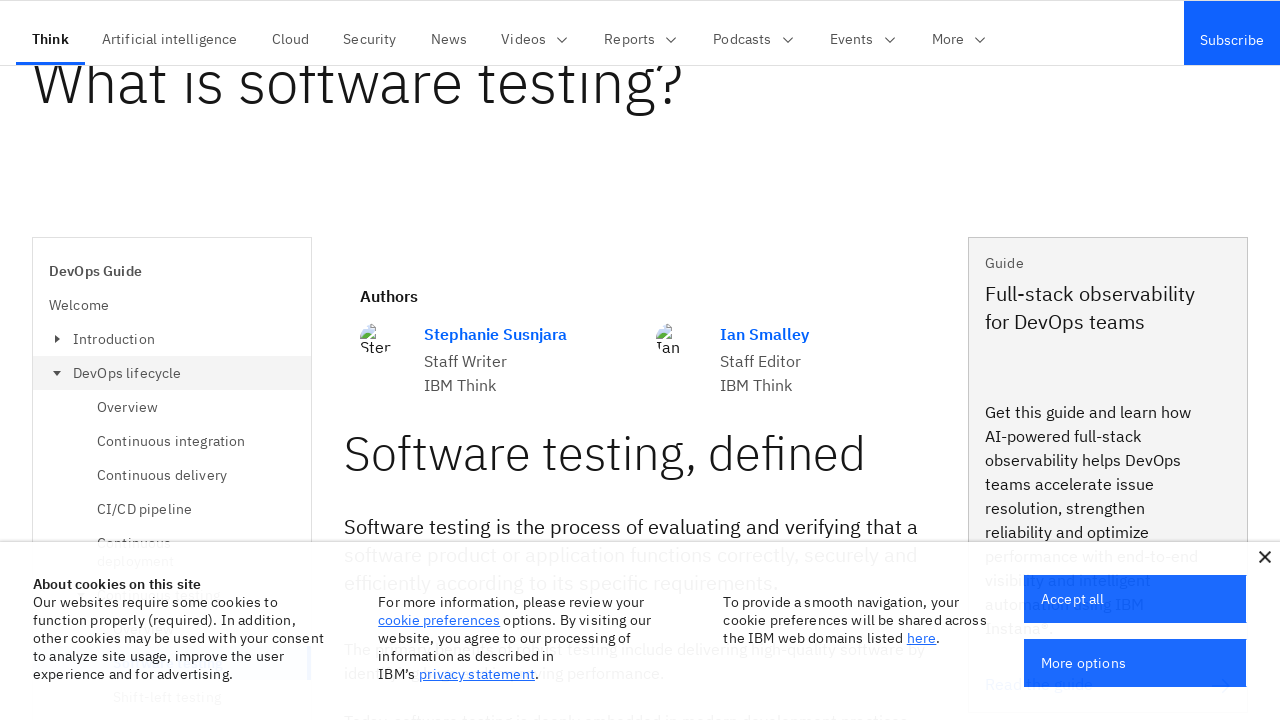

Scrolled down to 200 pixels
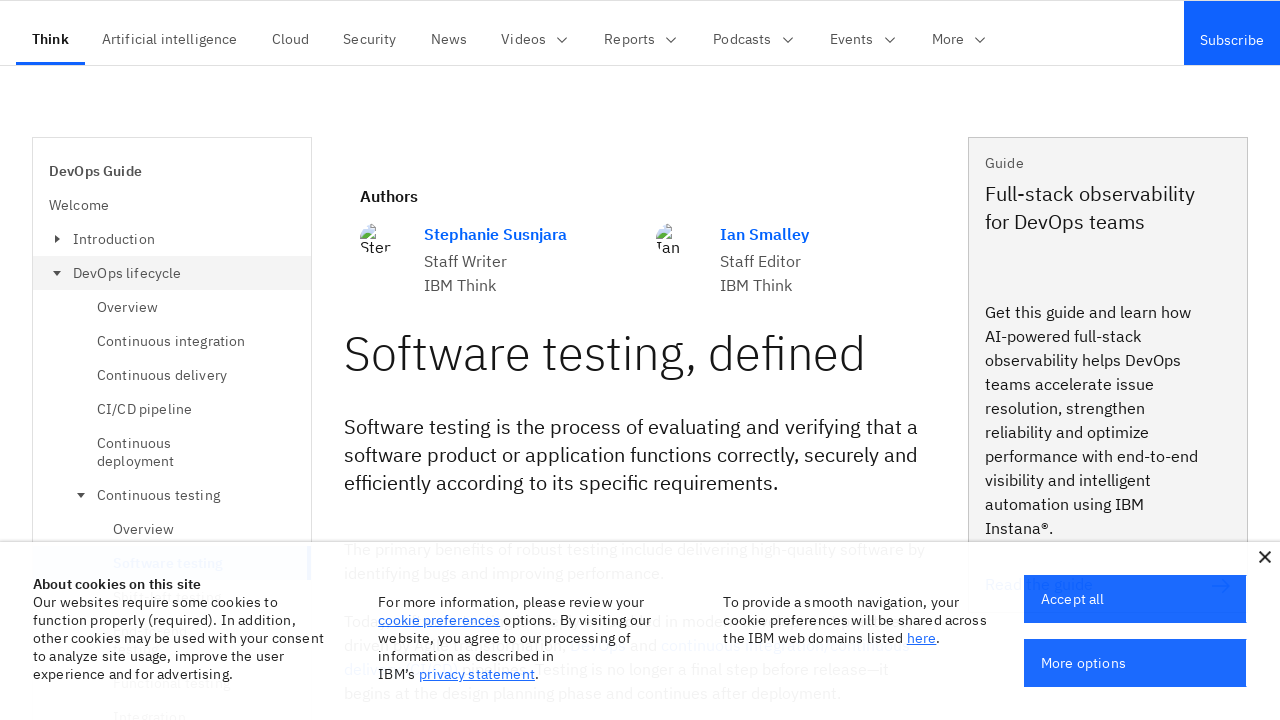

Waited 50ms between scroll steps
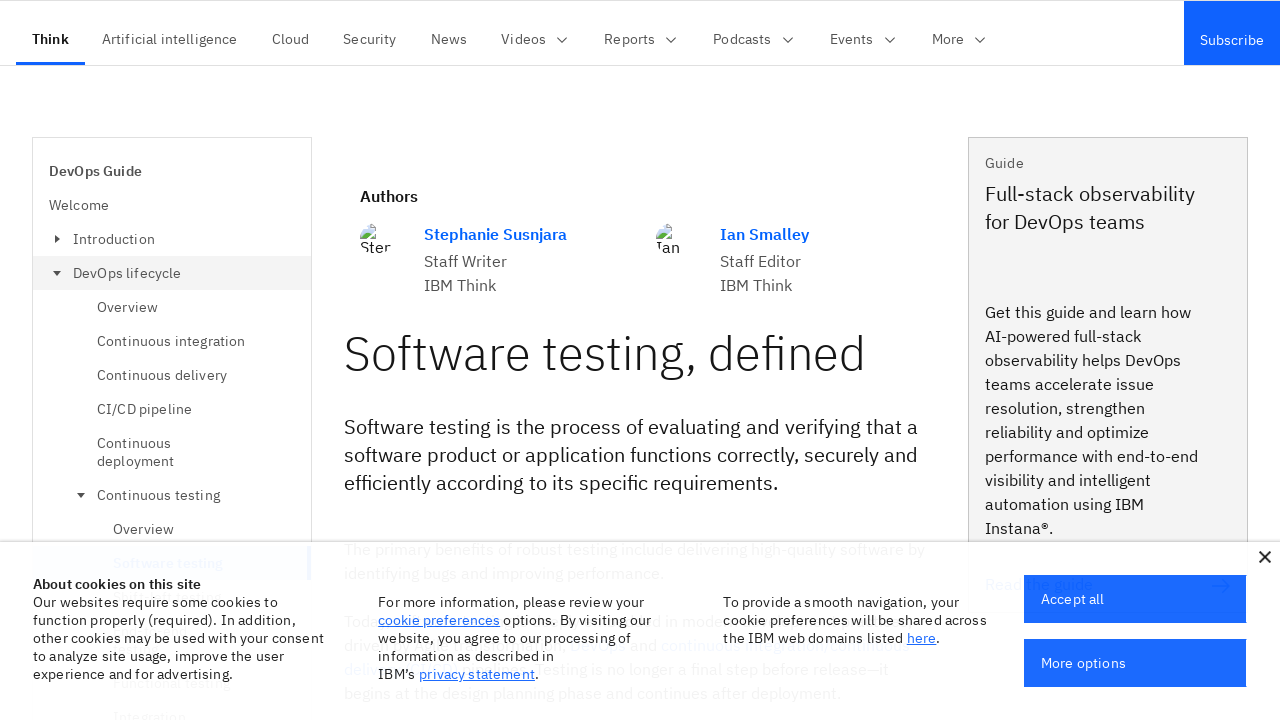

Scrolled down to 300 pixels
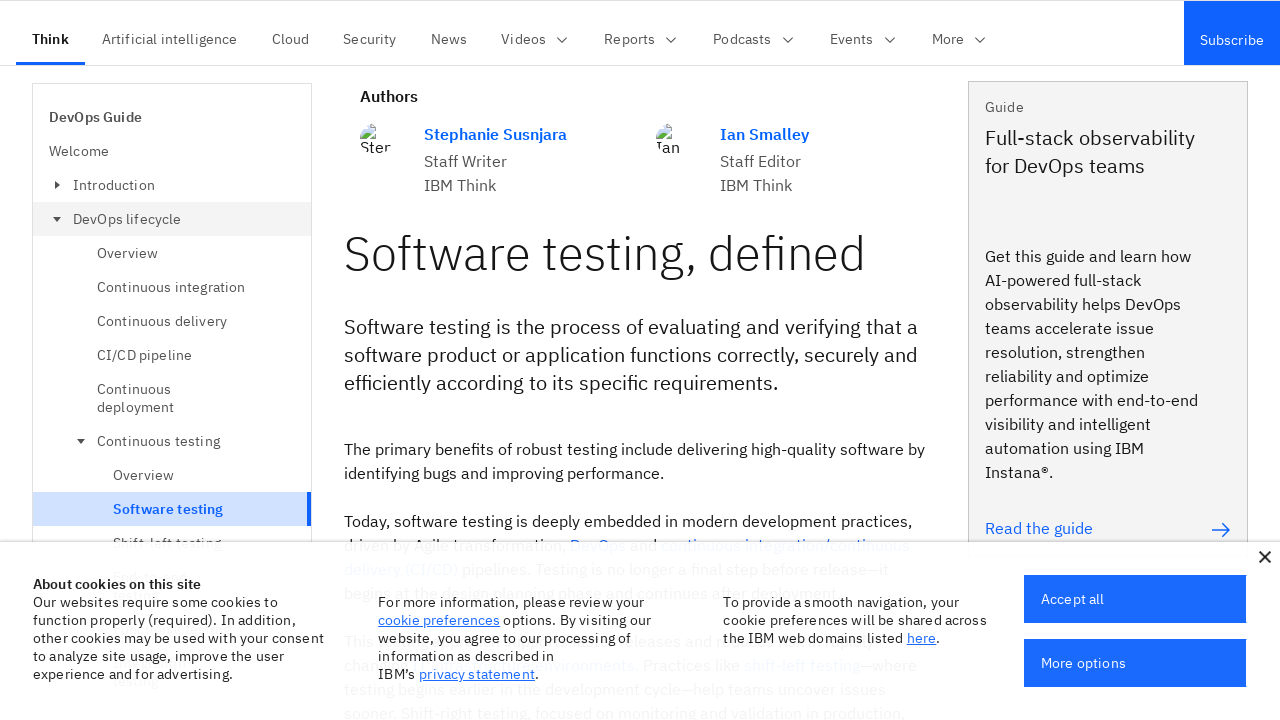

Waited 50ms between scroll steps
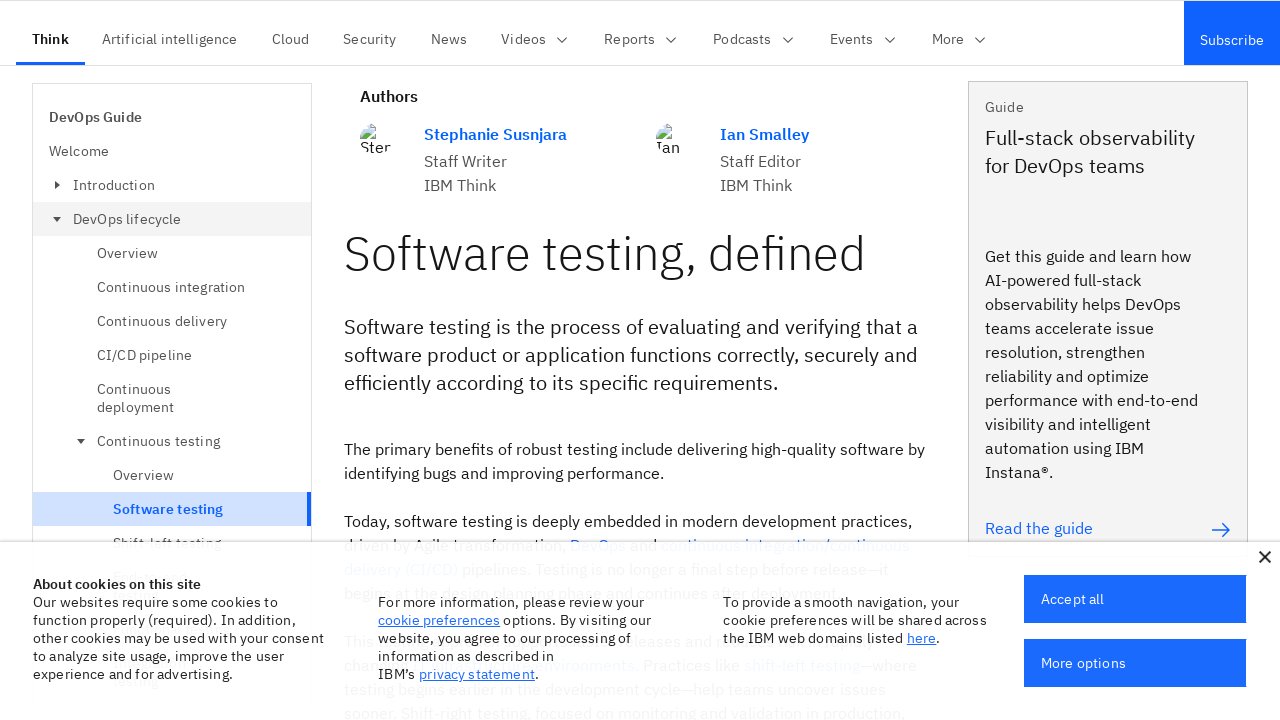

Scrolled down to 400 pixels
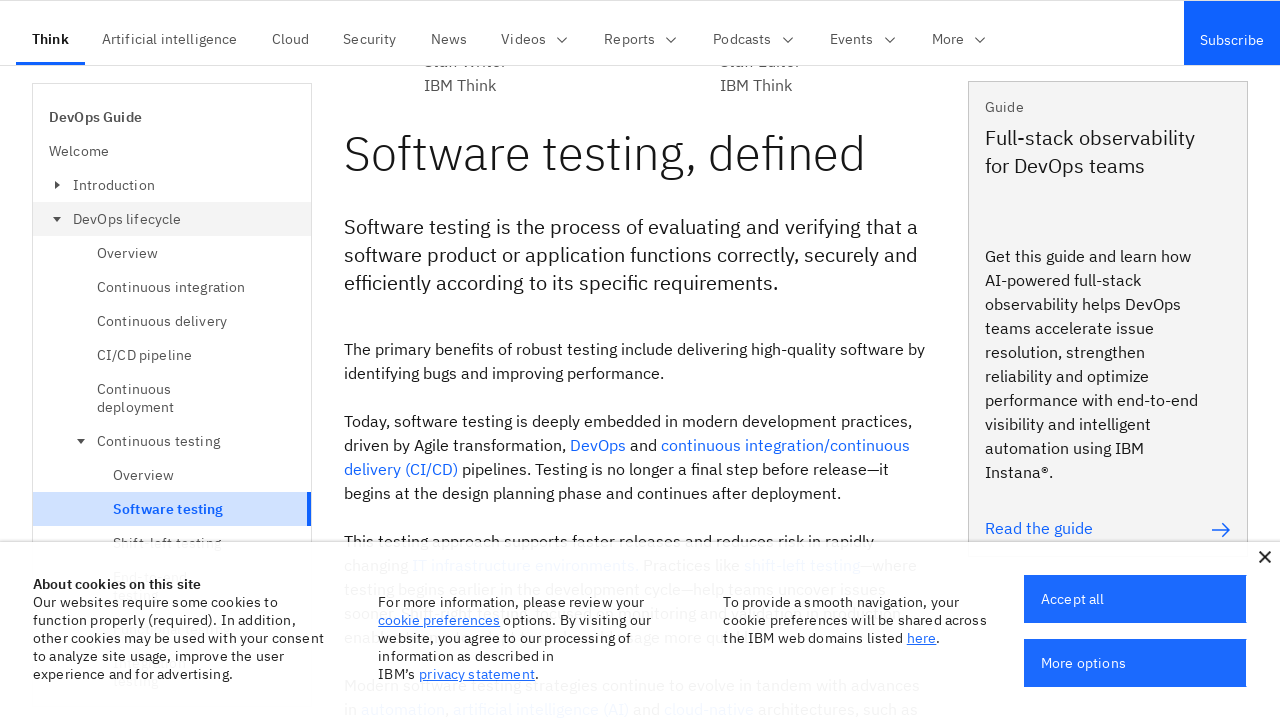

Waited 50ms between scroll steps
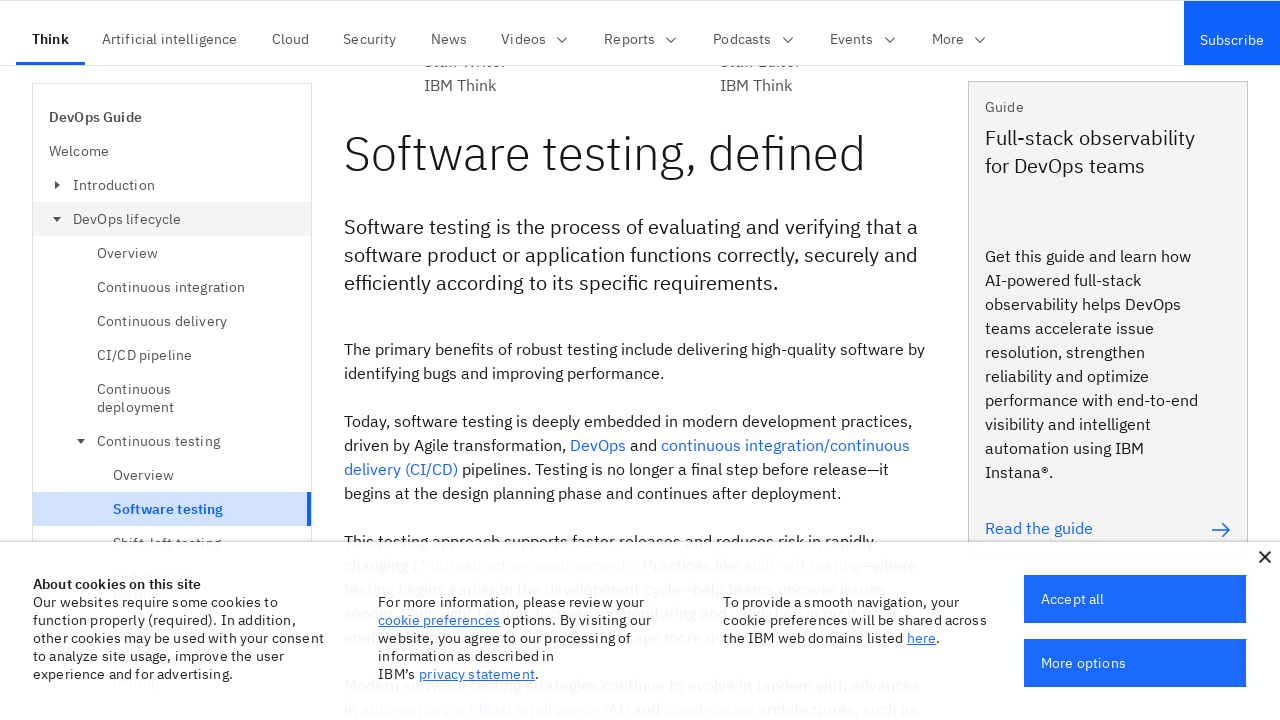

Scrolled down to 500 pixels
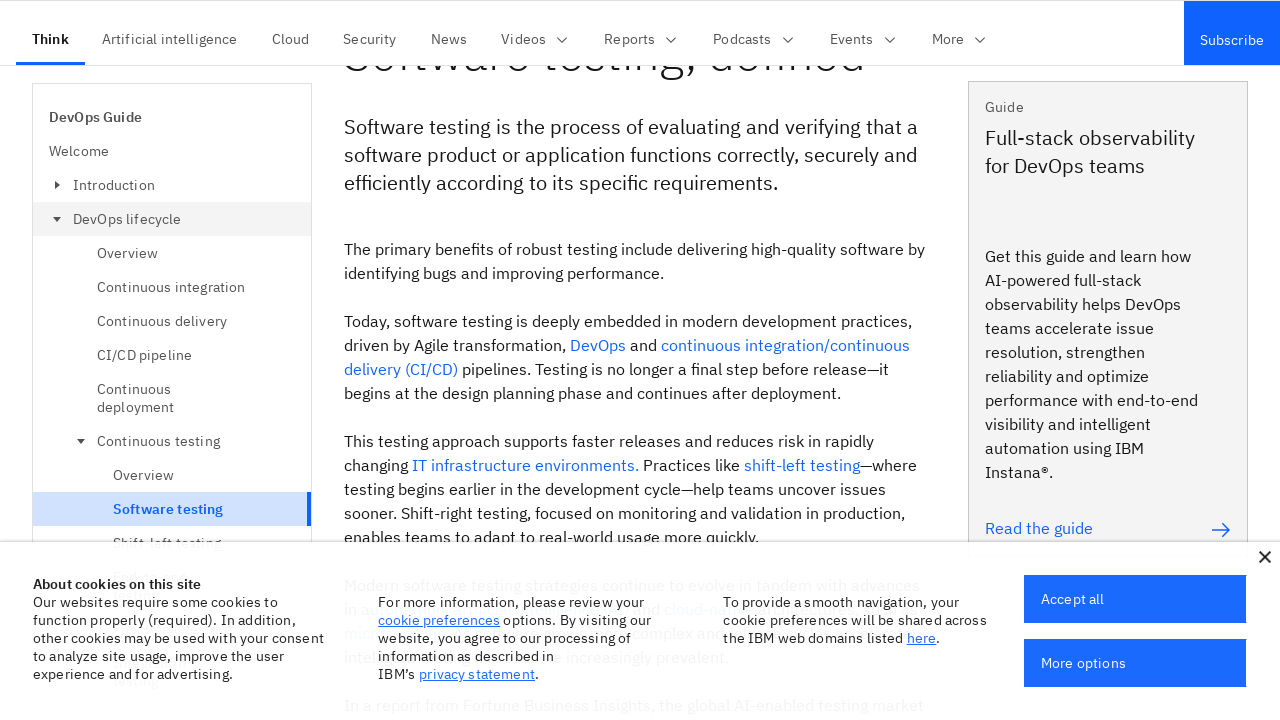

Waited 50ms between scroll steps
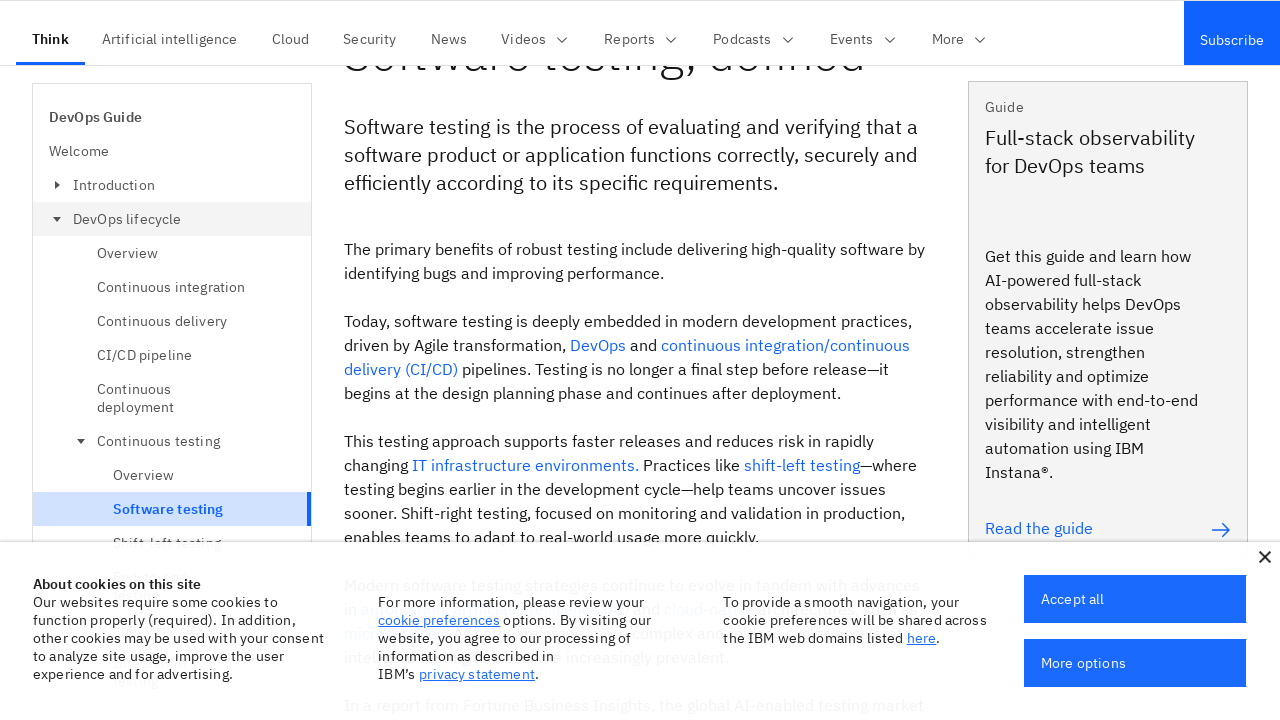

Scrolled down to 600 pixels
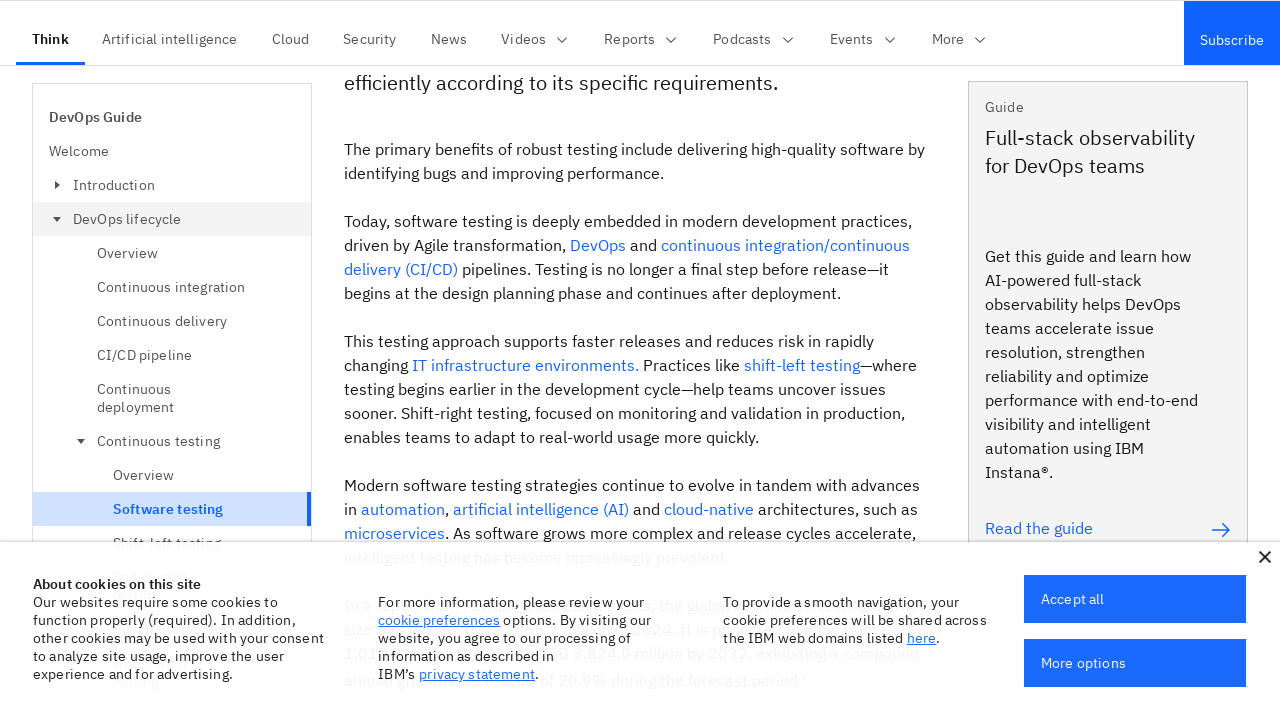

Waited 50ms between scroll steps
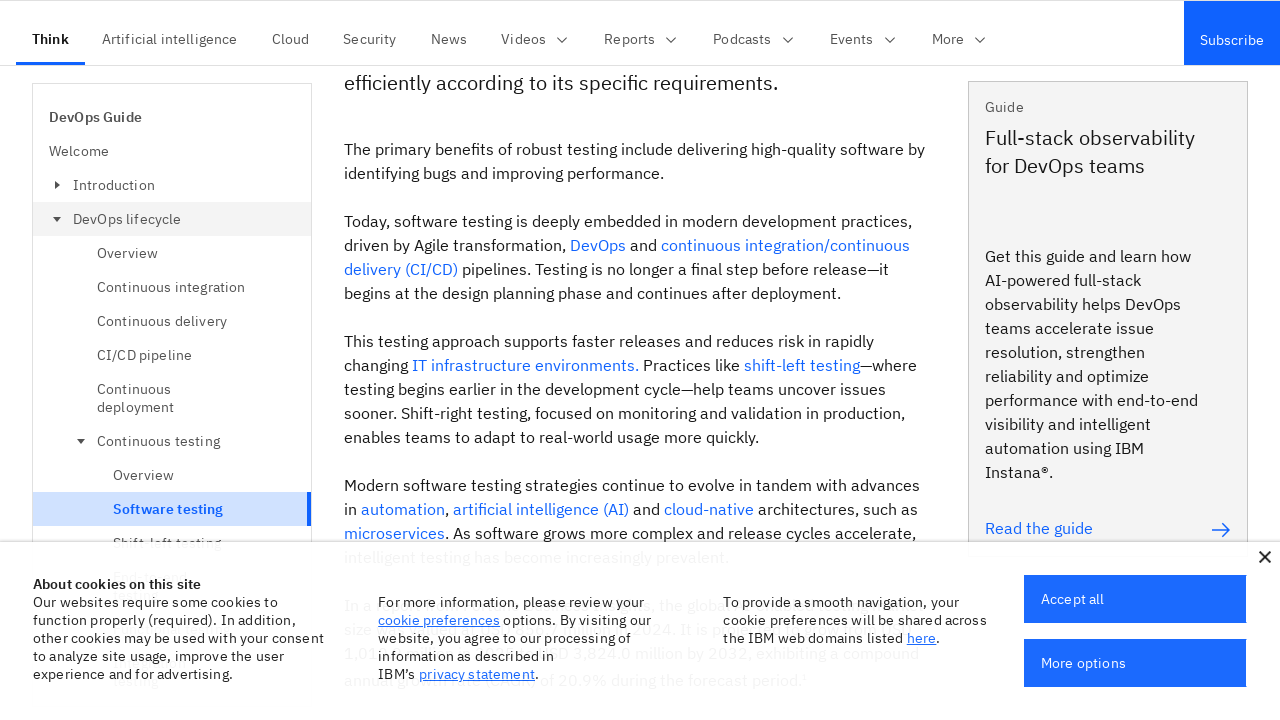

Scrolled down to 700 pixels
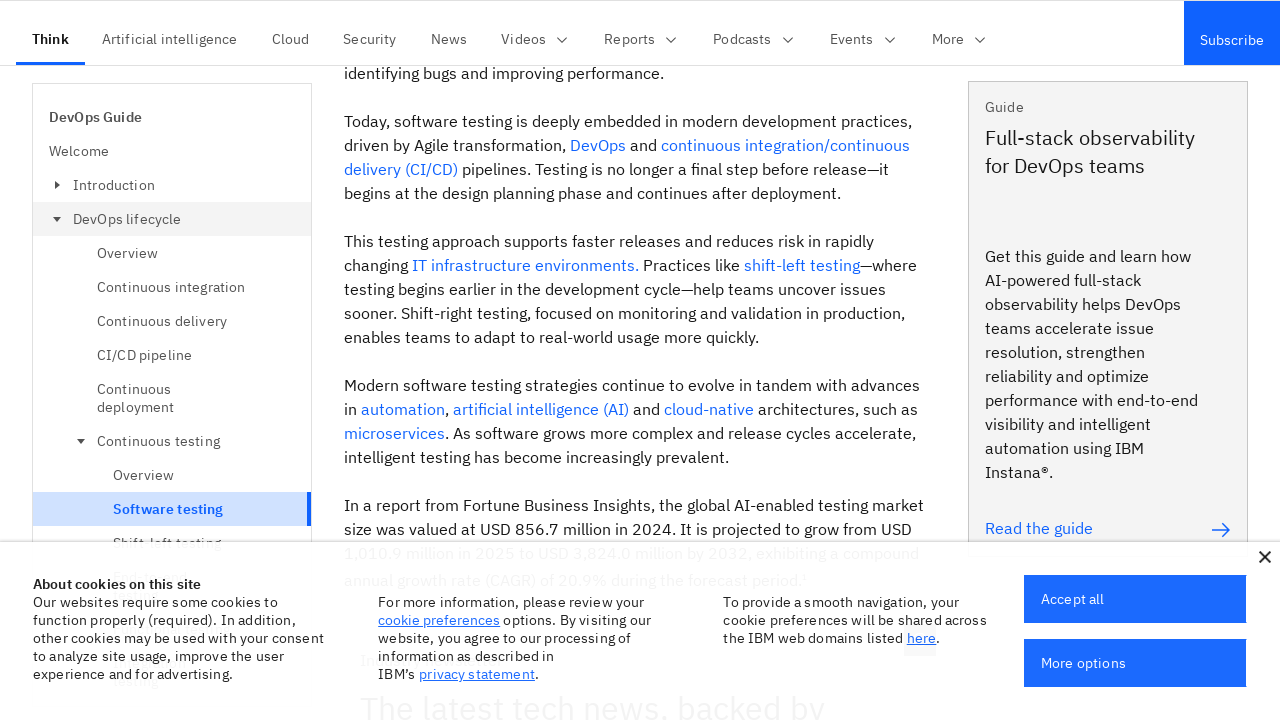

Waited 50ms between scroll steps
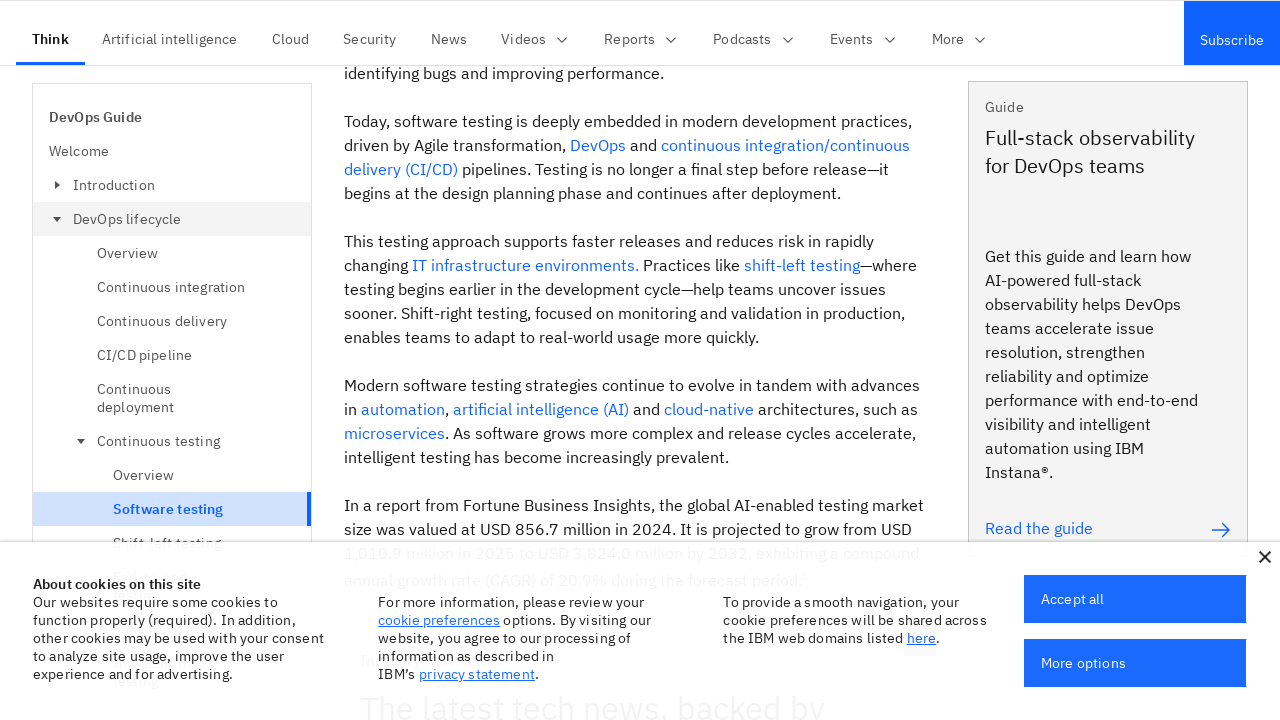

Scrolled down to 800 pixels
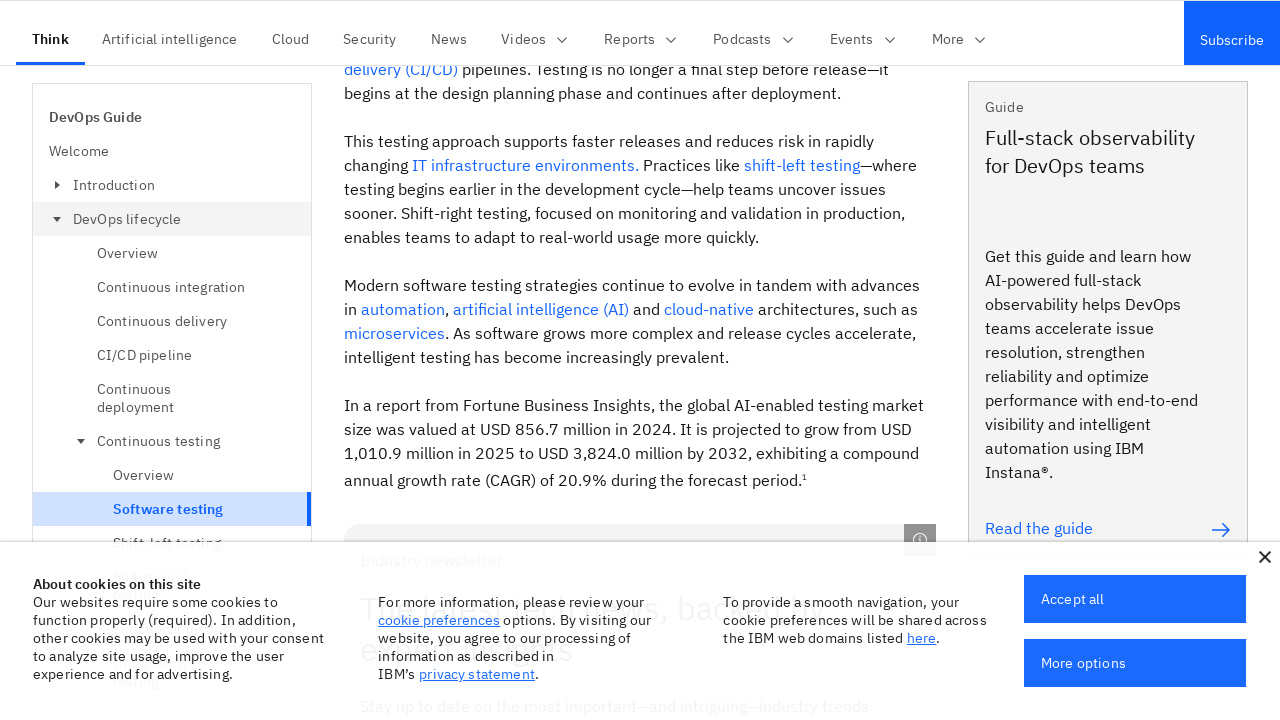

Waited 50ms between scroll steps
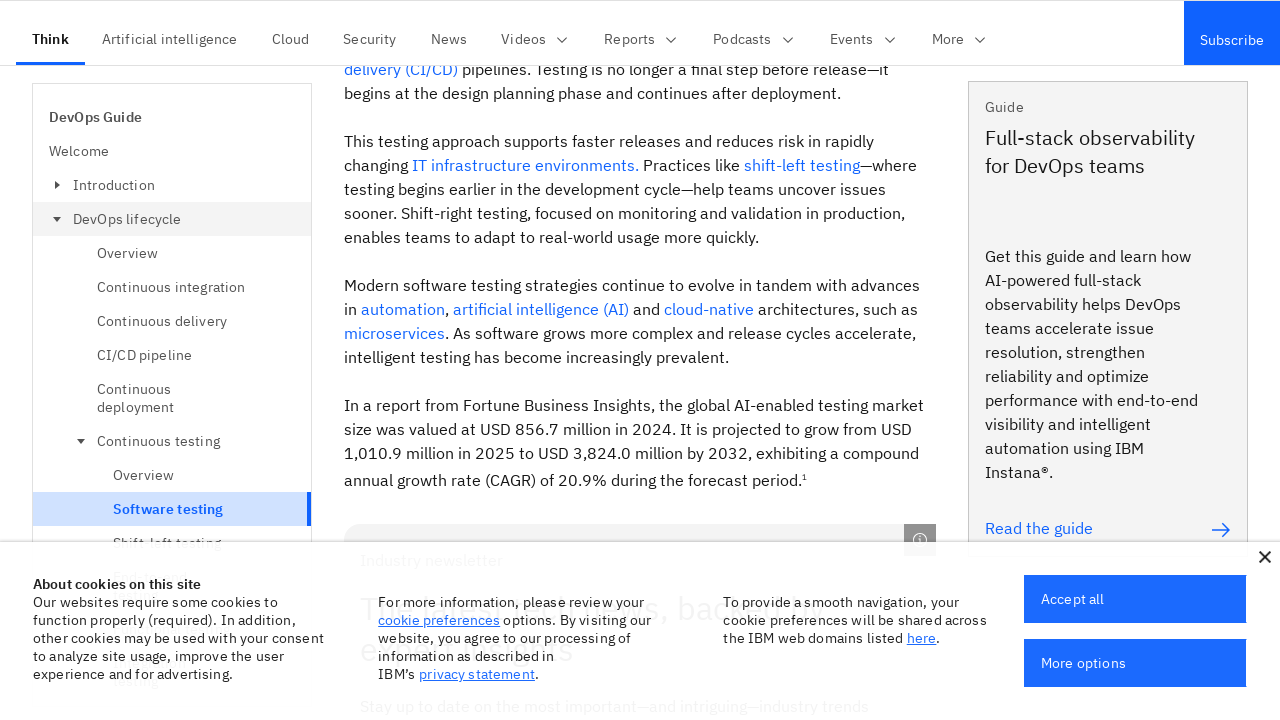

Scrolled down to 900 pixels
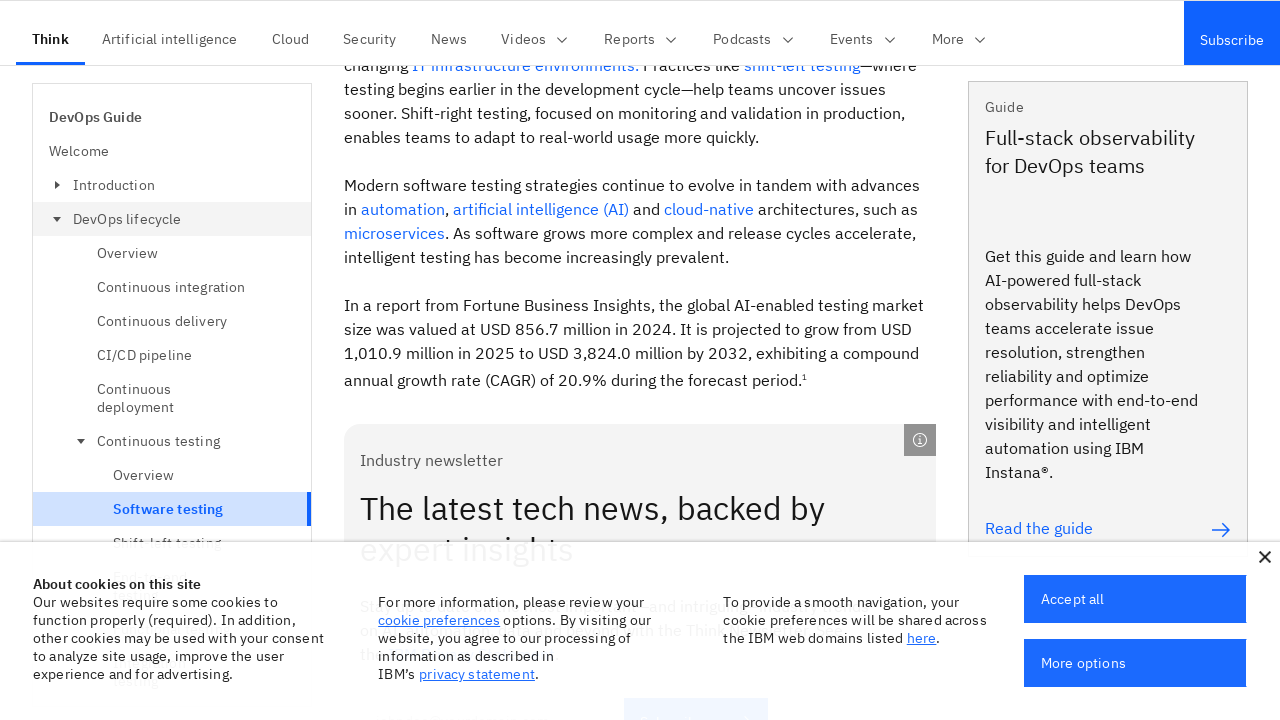

Waited 50ms between scroll steps
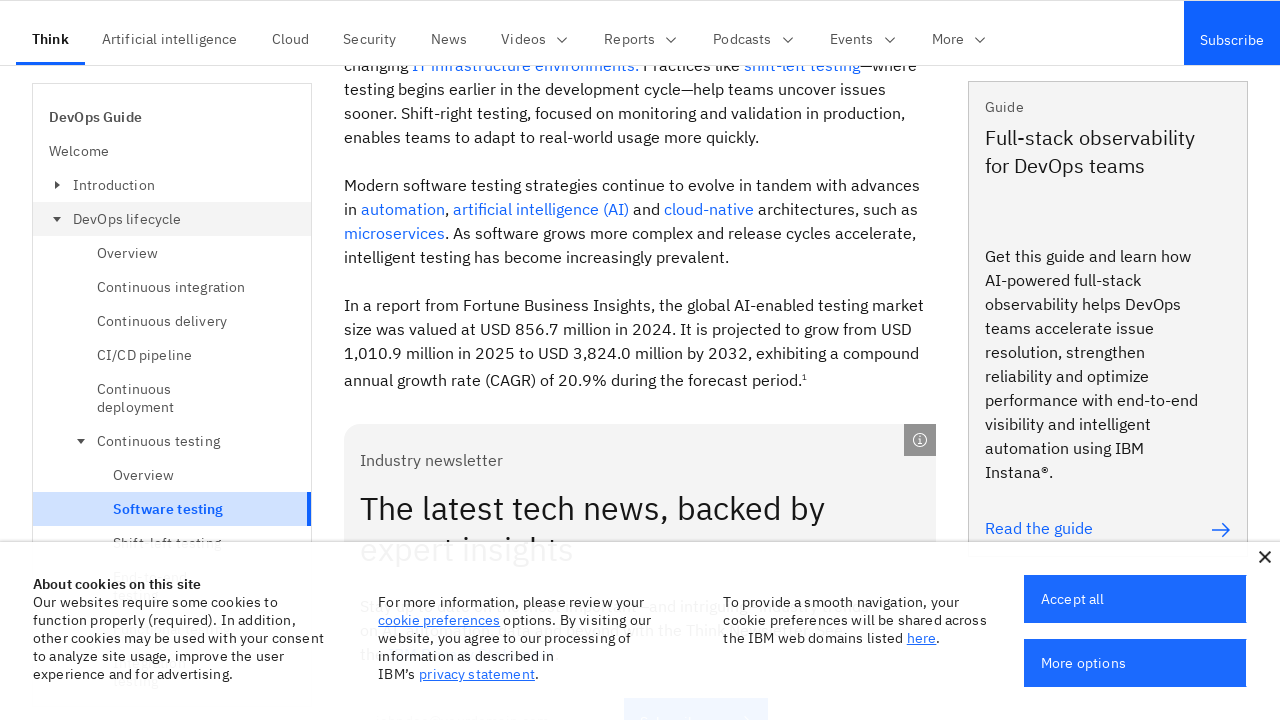

Scrolled down to 1000 pixels
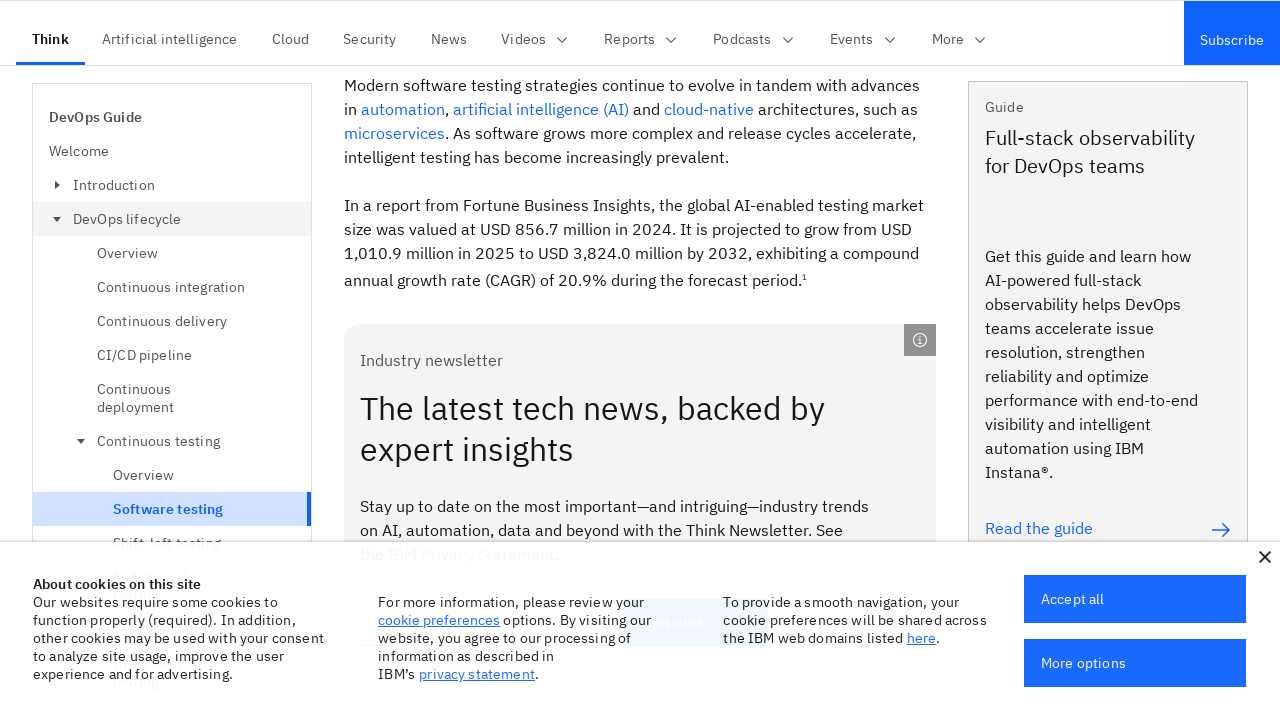

Waited 50ms between scroll steps
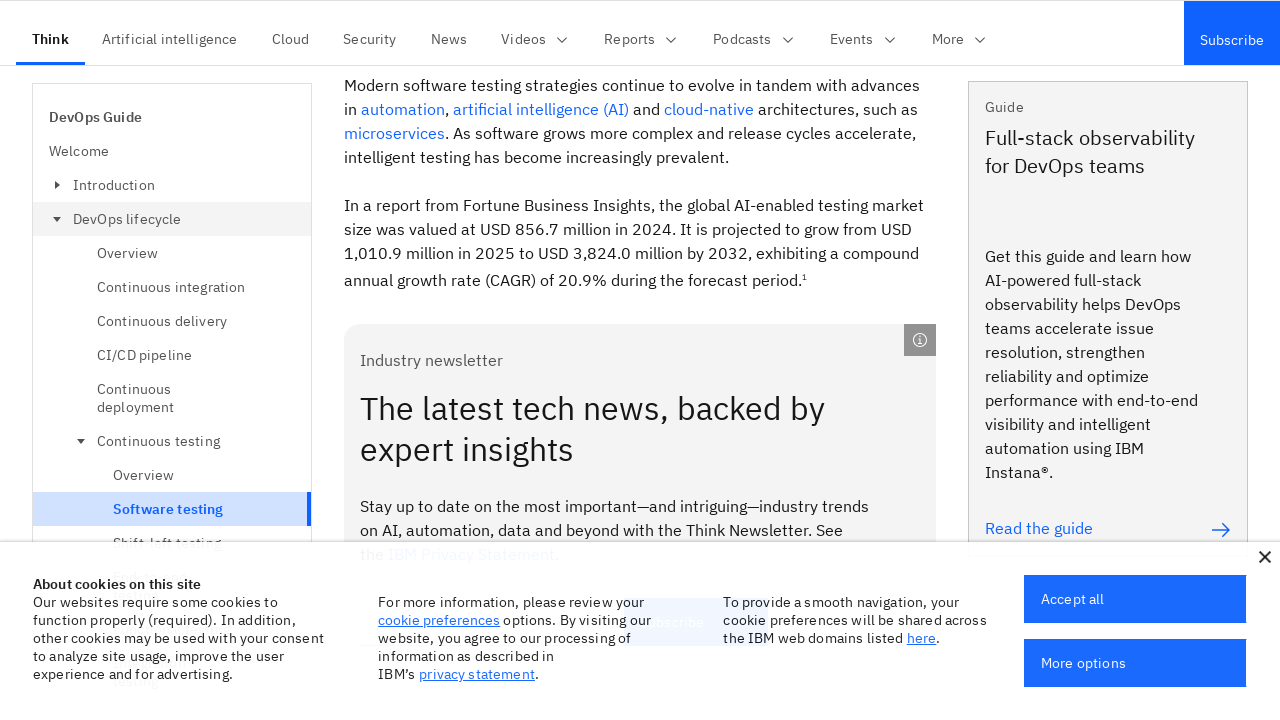

Scrolled down to 1100 pixels
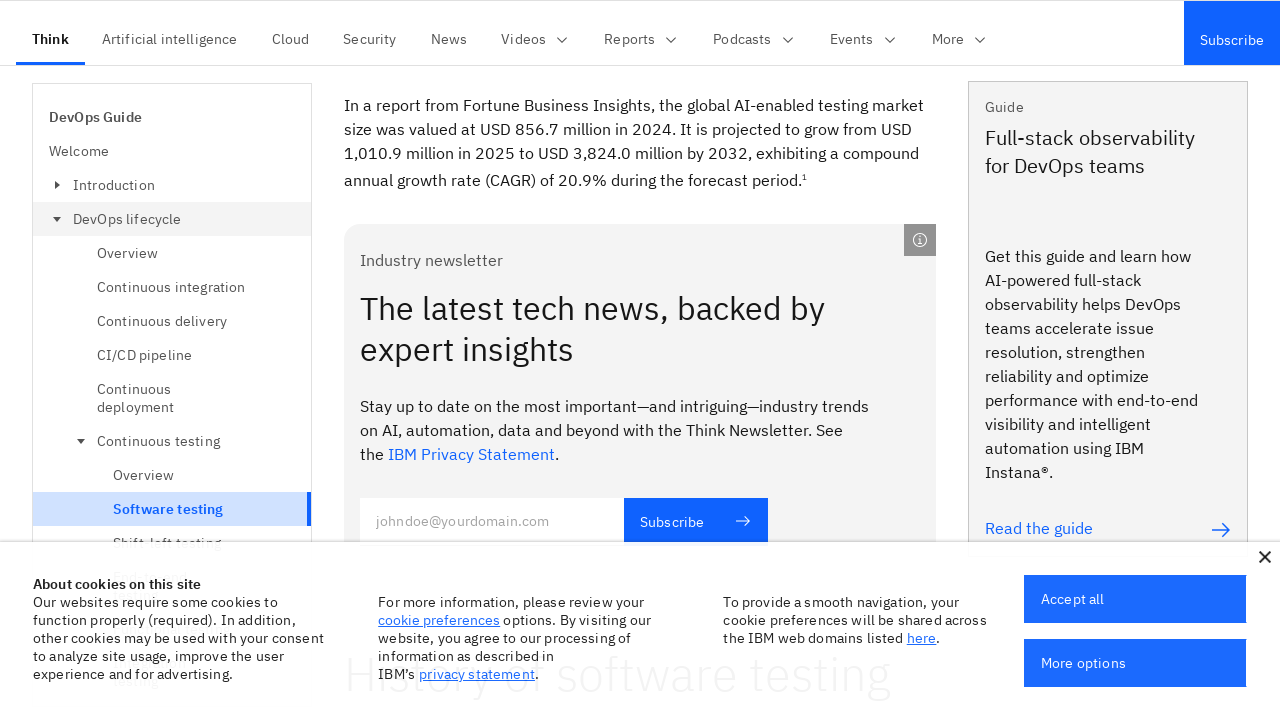

Waited 50ms between scroll steps
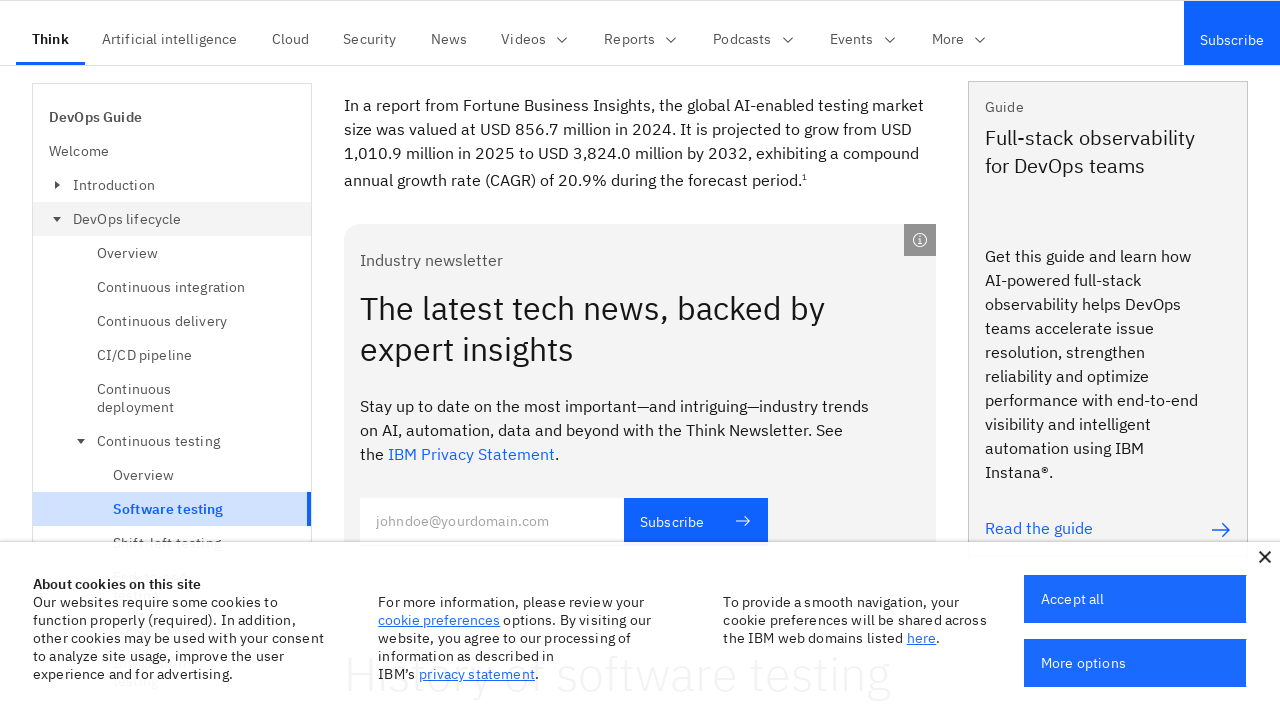

Scrolled down to 1200 pixels
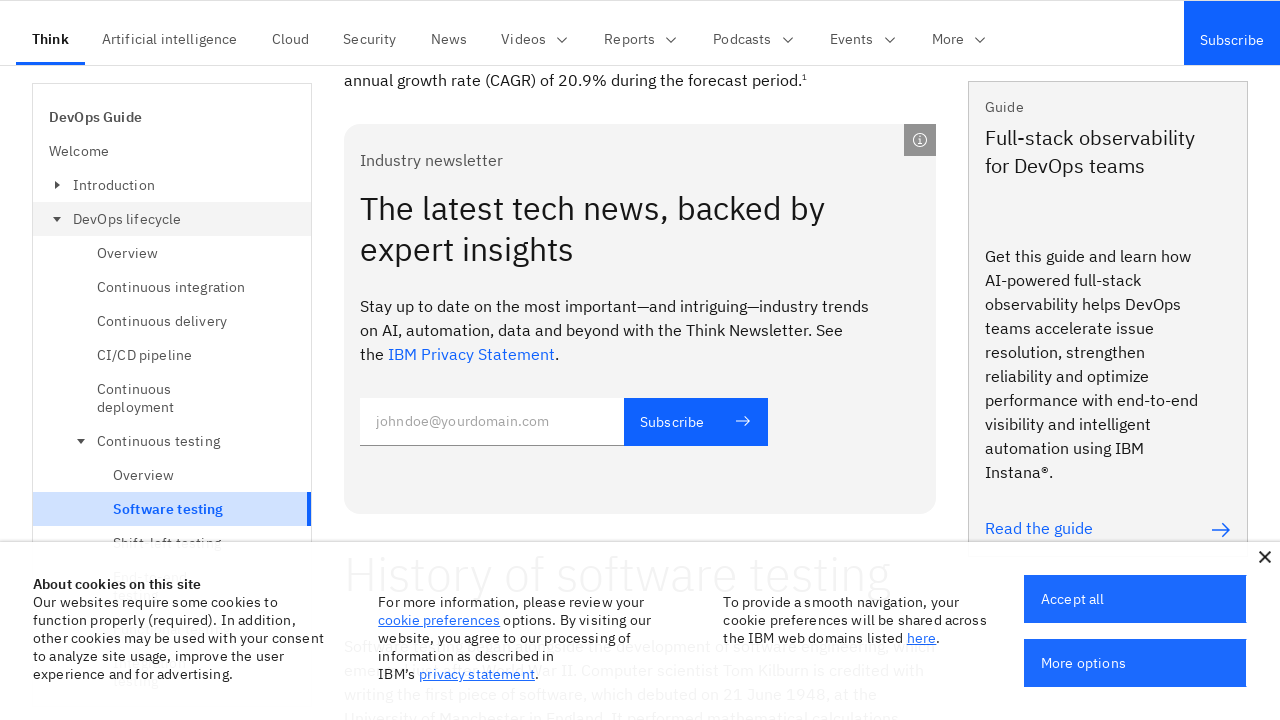

Waited 50ms between scroll steps
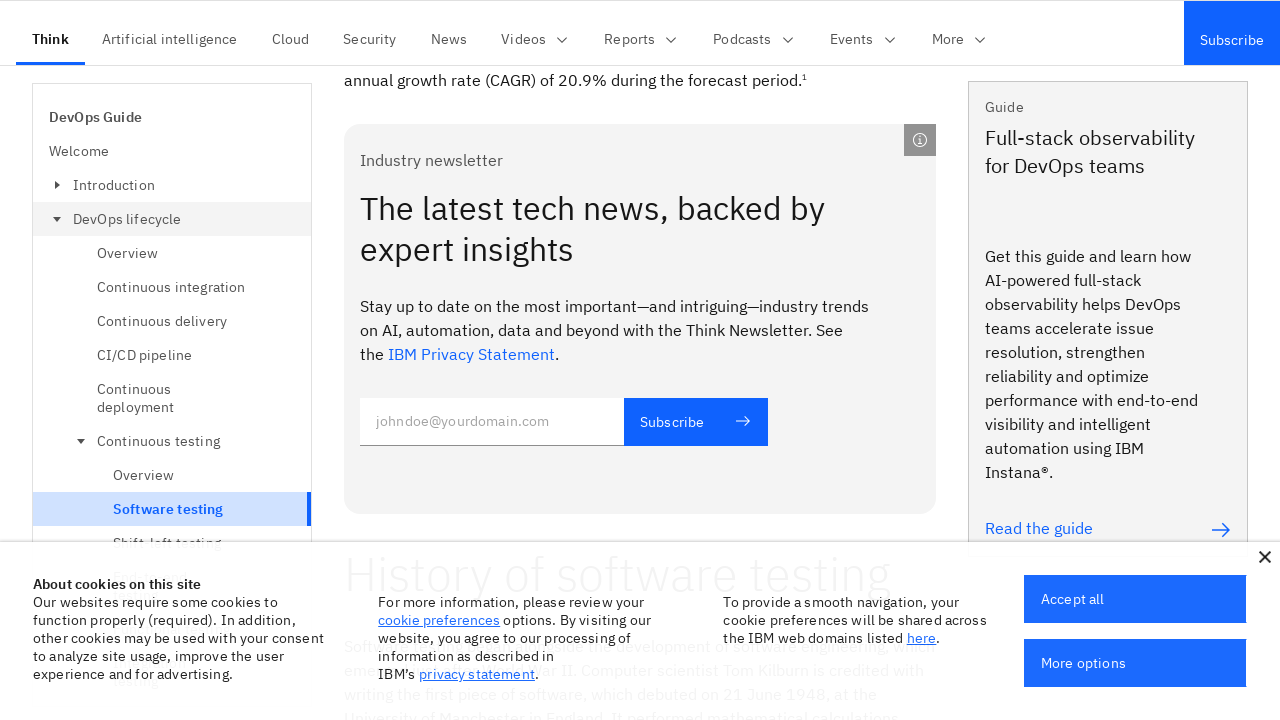

Scrolled down to 1300 pixels
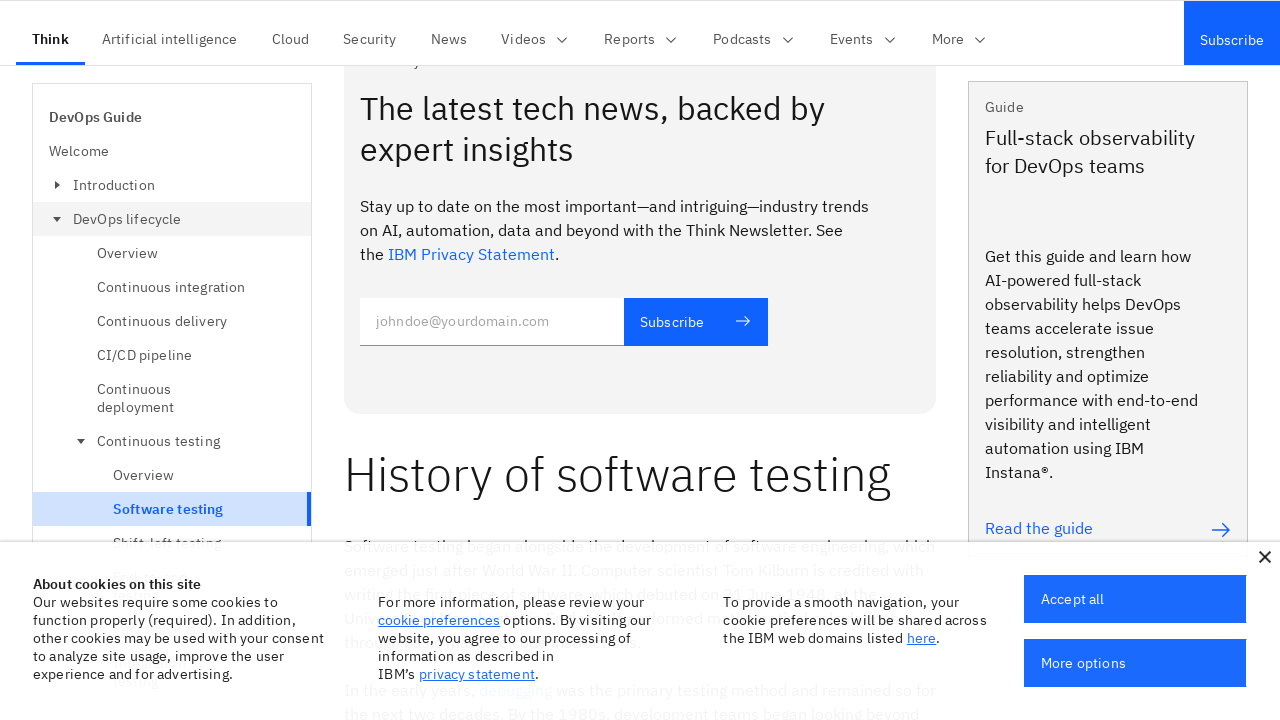

Waited 50ms between scroll steps
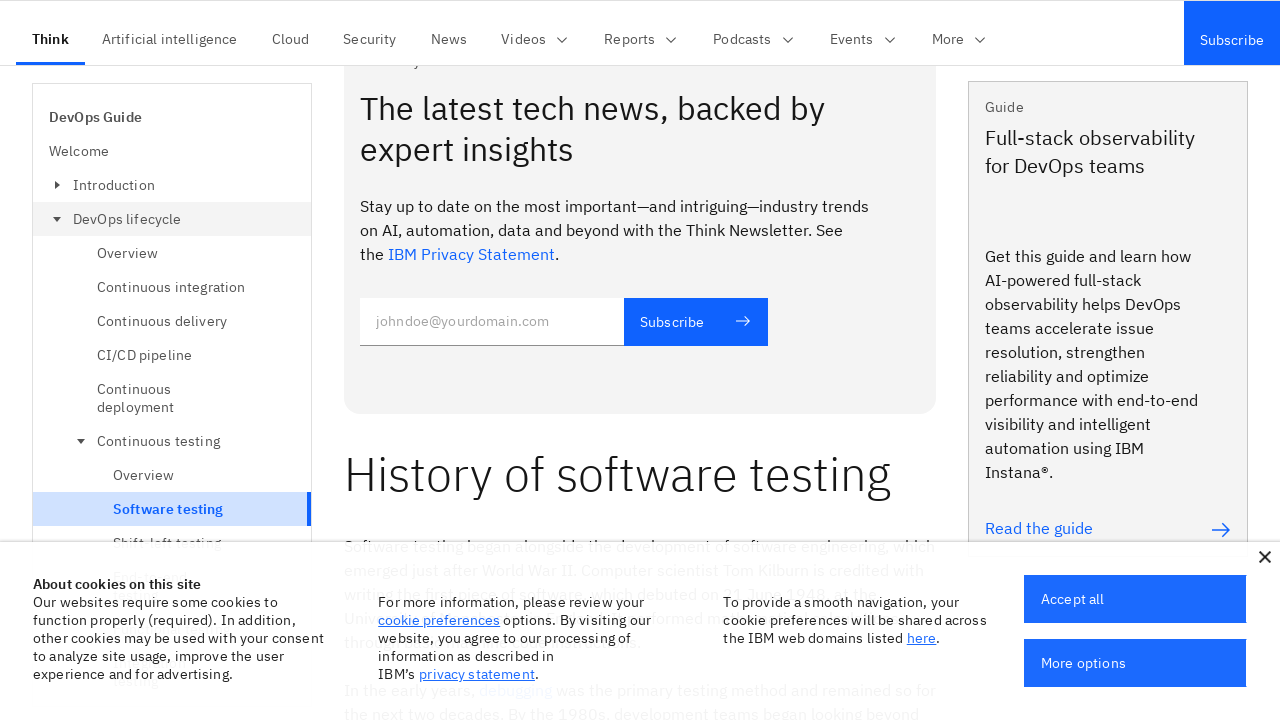

Scrolled down to 1400 pixels
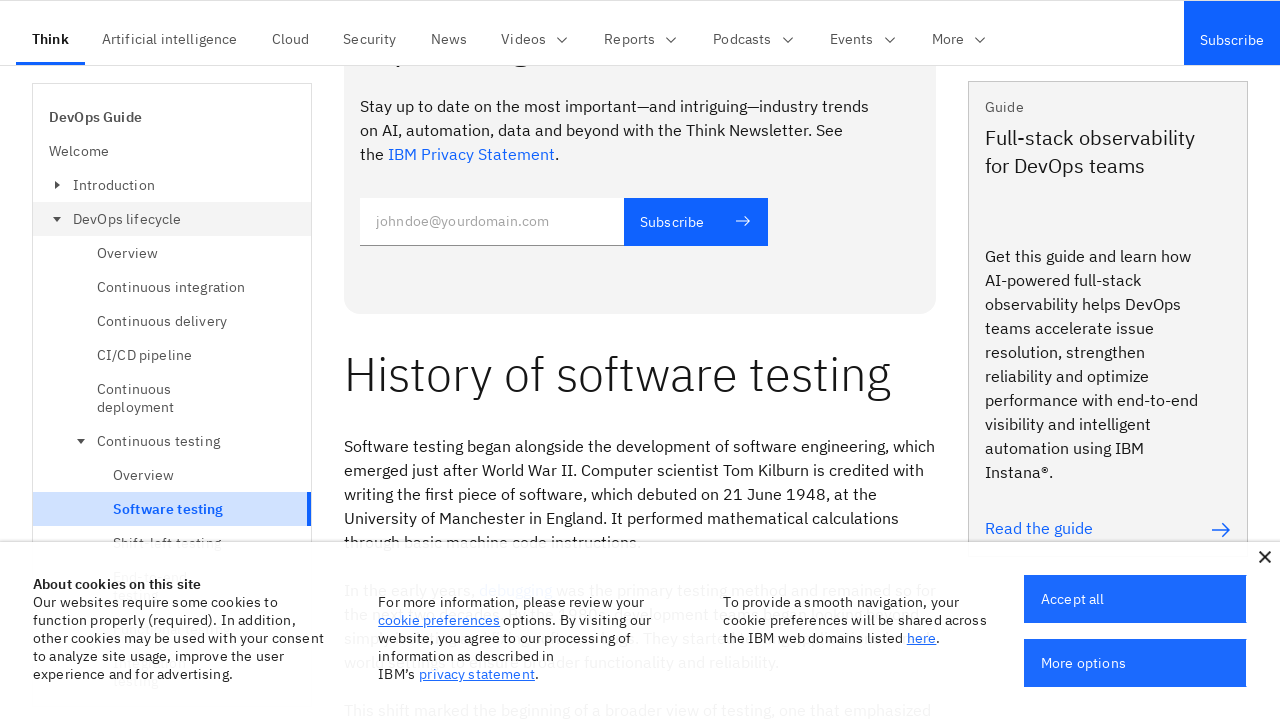

Waited 50ms between scroll steps
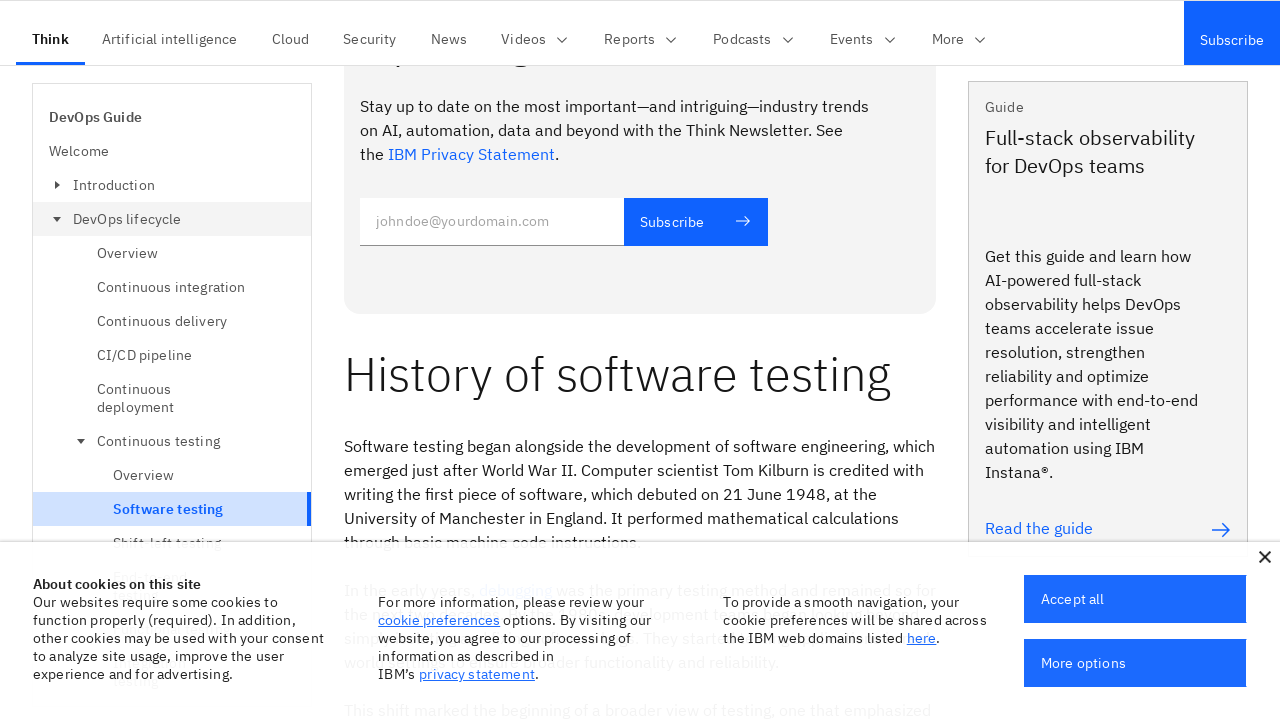

Scrolled down to 1500 pixels
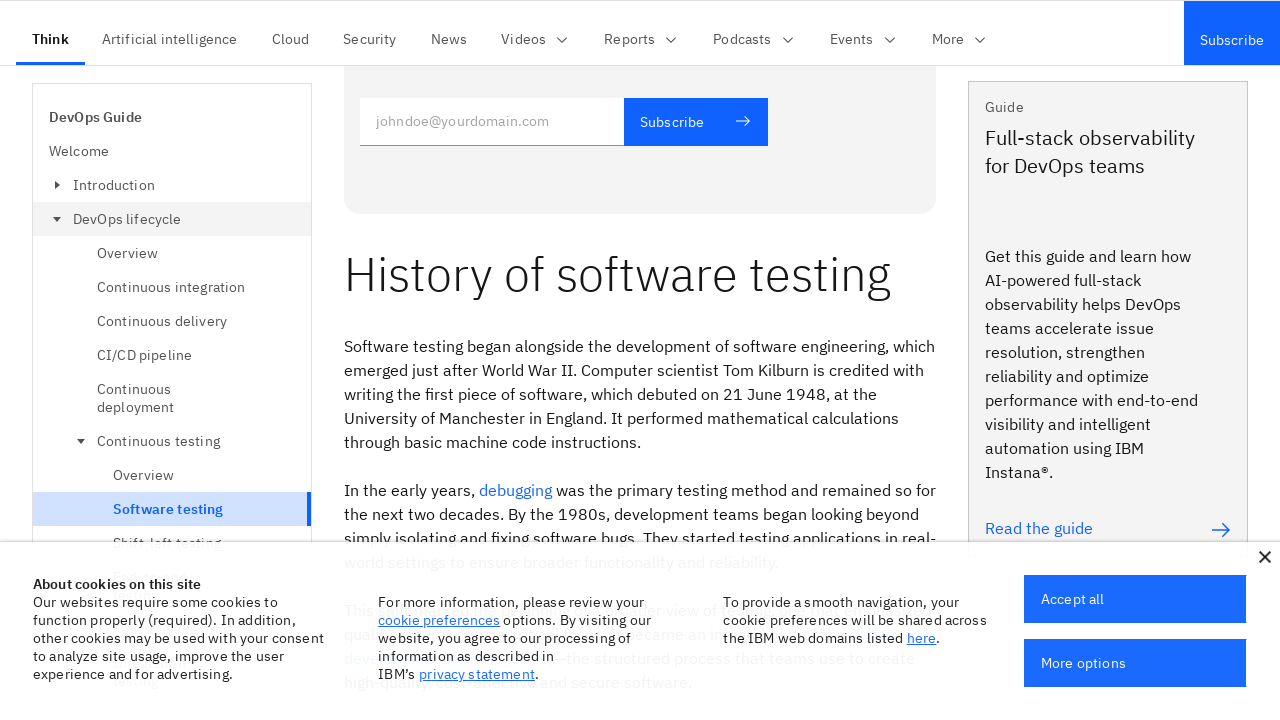

Waited 50ms between scroll steps
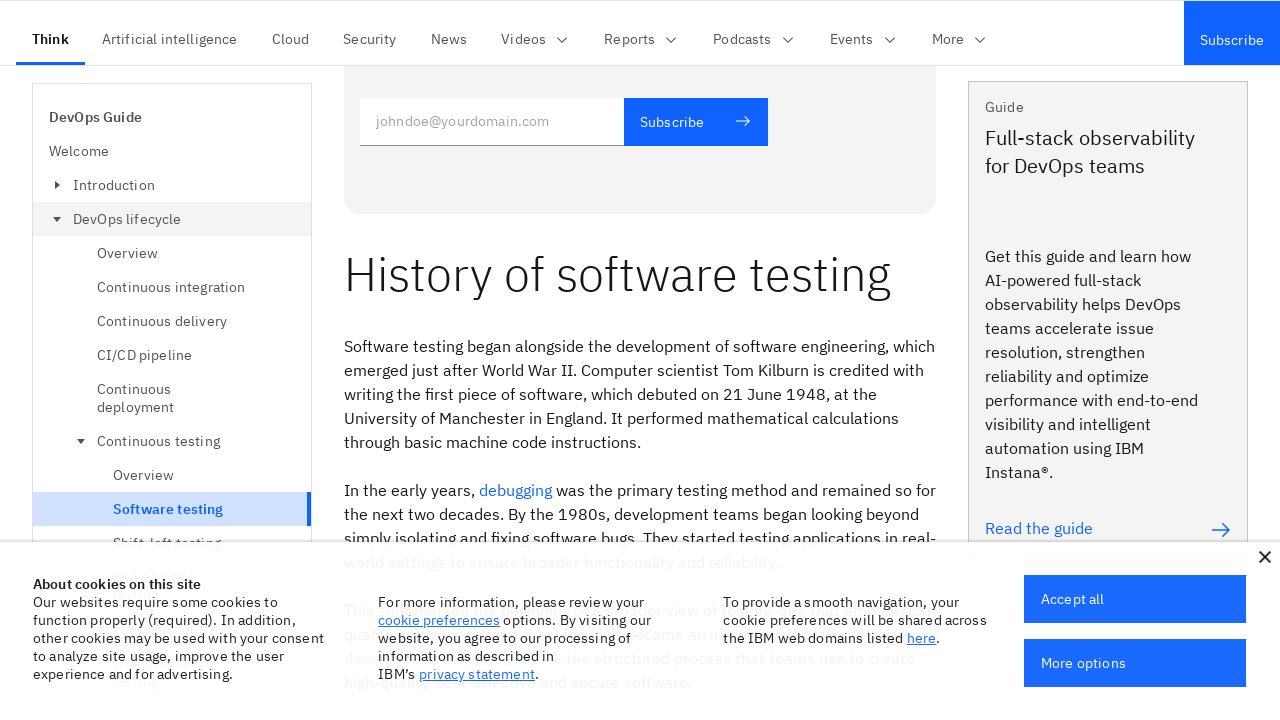

Scrolled down to 1600 pixels
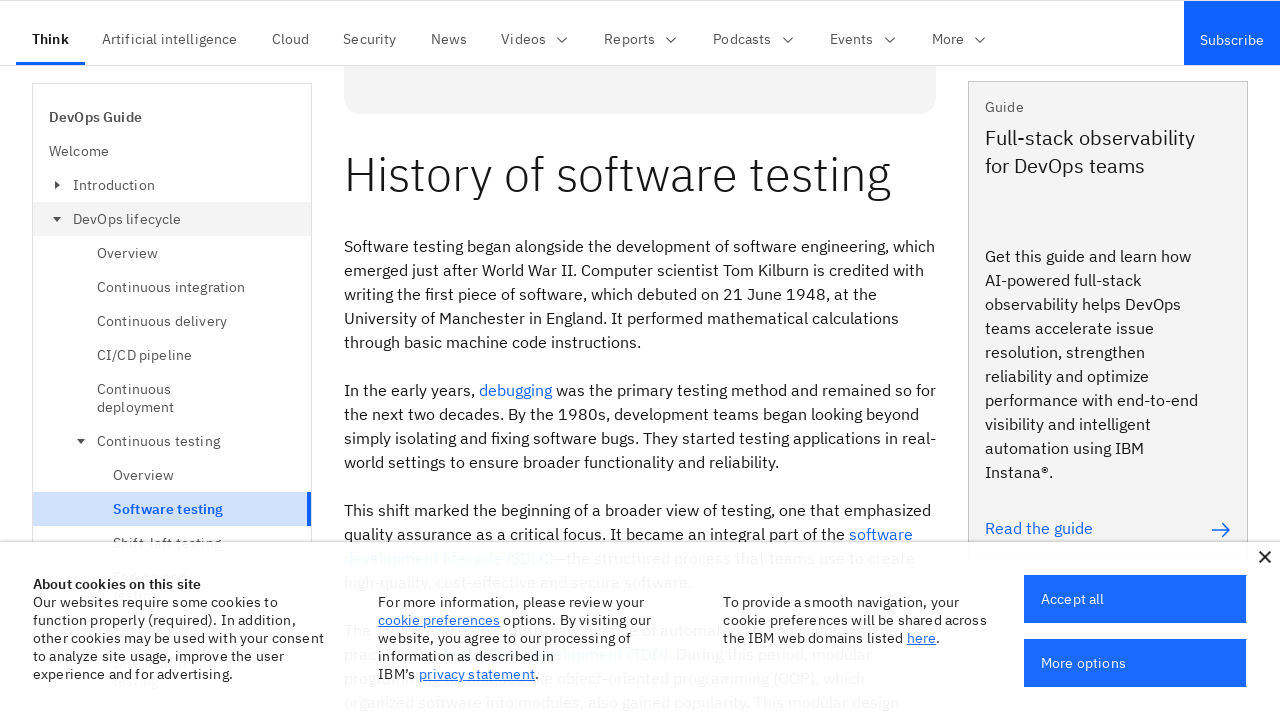

Waited 50ms between scroll steps
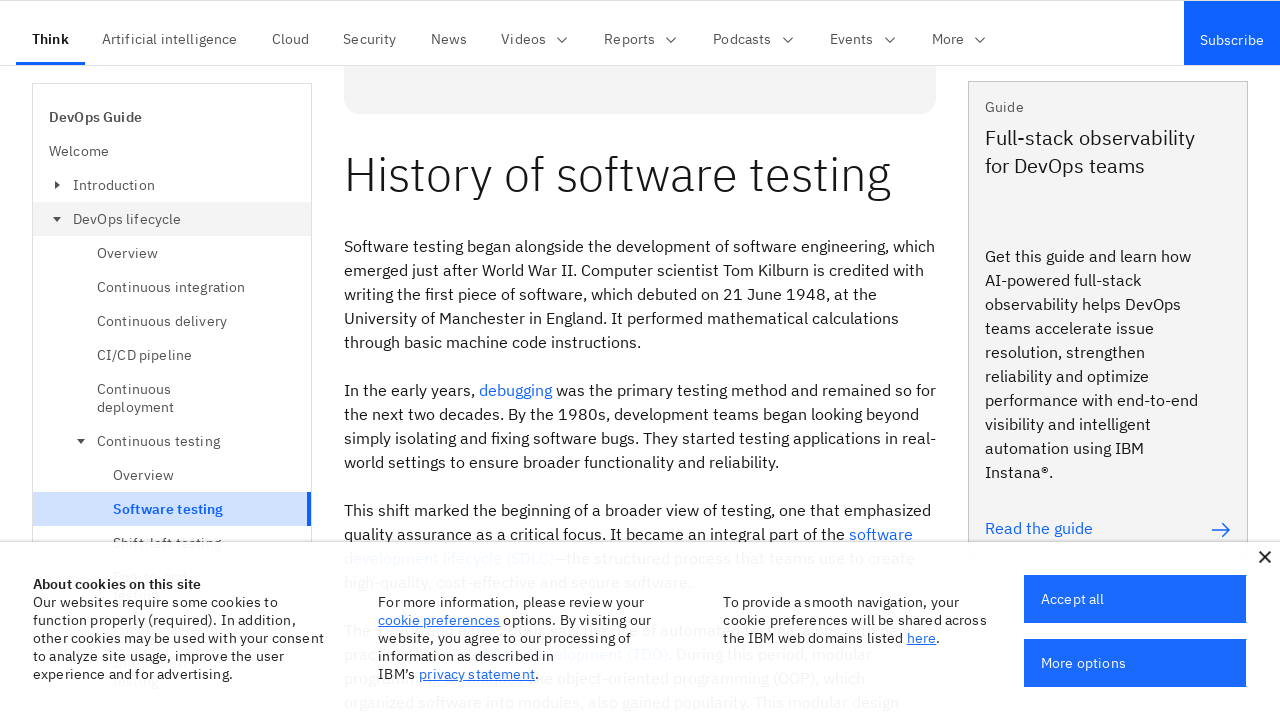

Scrolled down to 1700 pixels
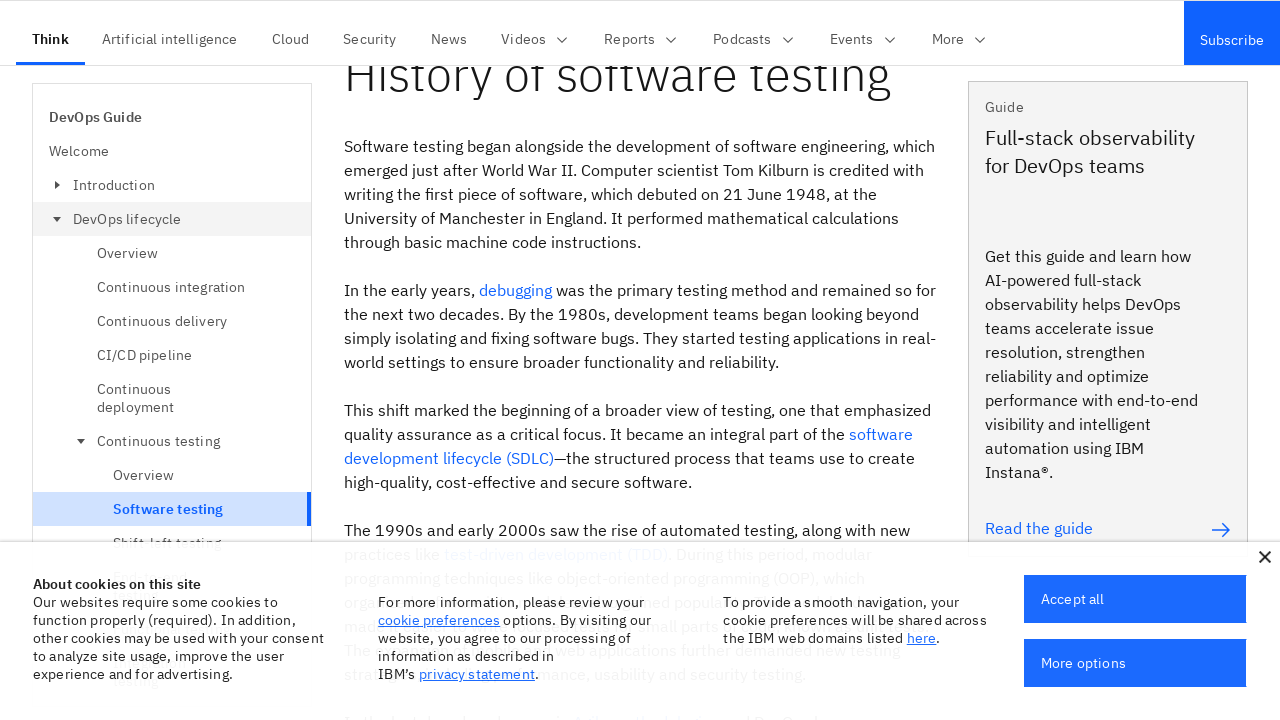

Waited 50ms between scroll steps
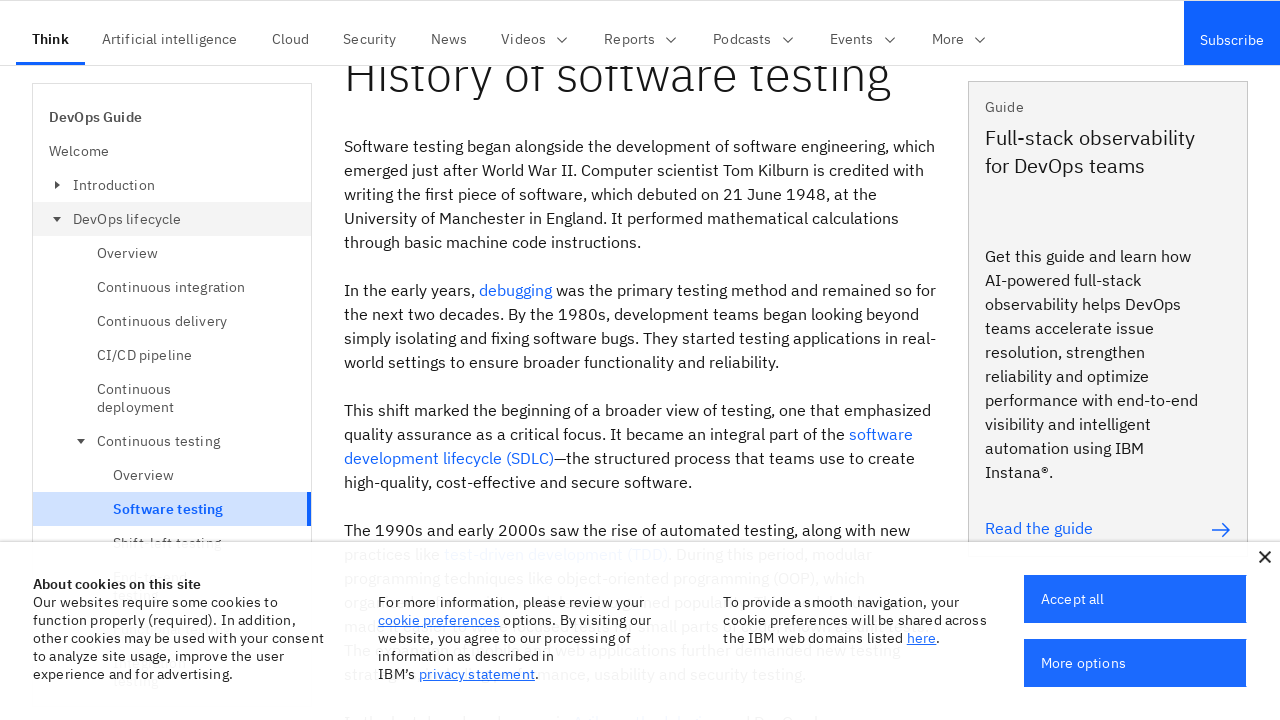

Scrolled down to 1800 pixels
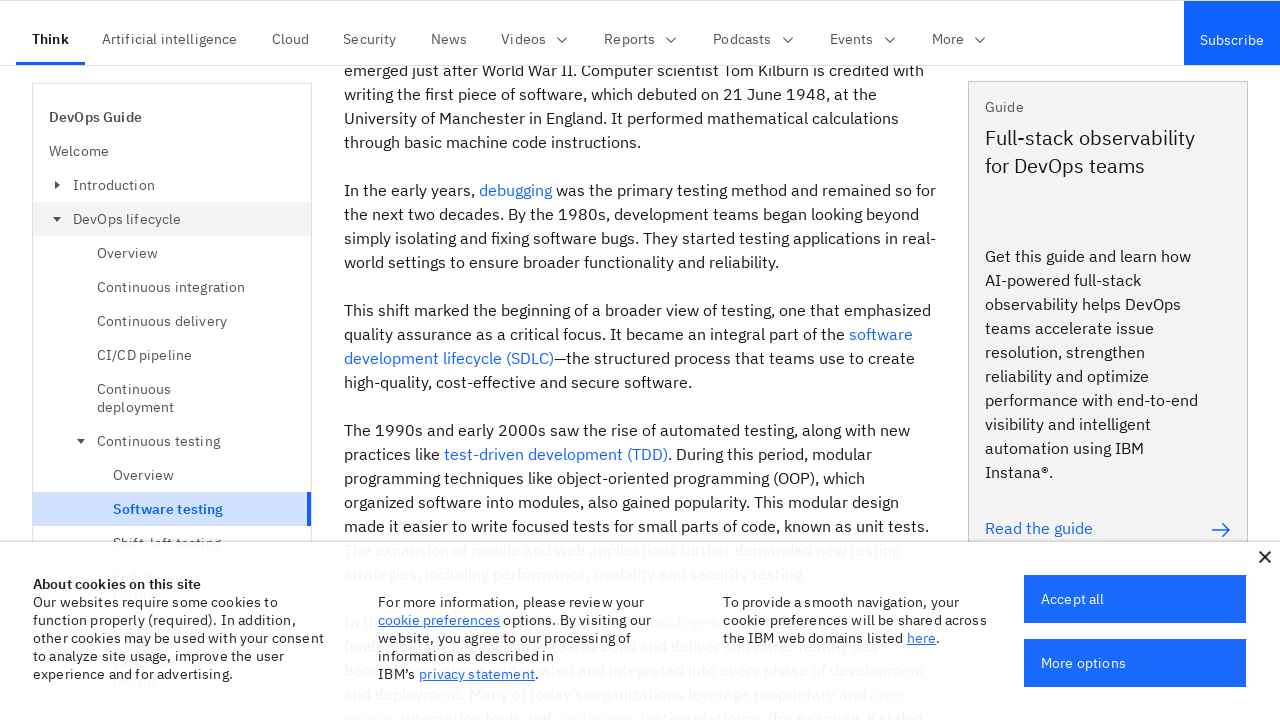

Waited 50ms between scroll steps
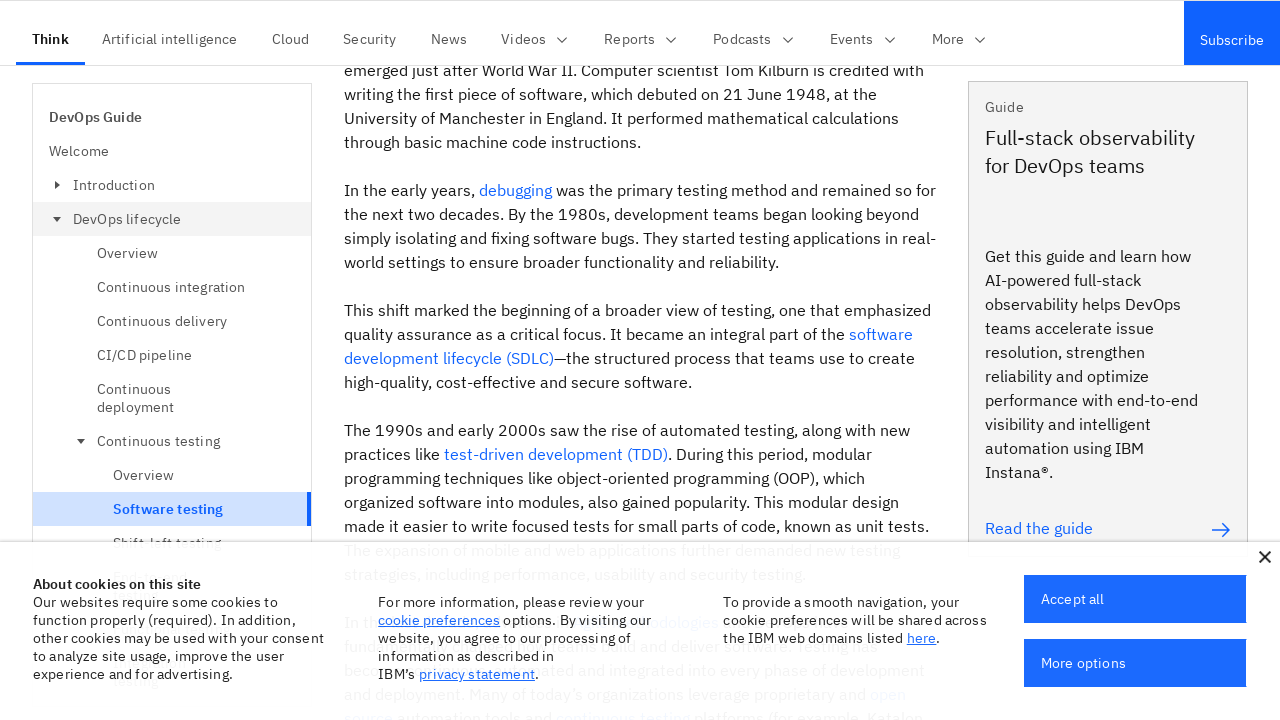

Scrolled down to 1900 pixels
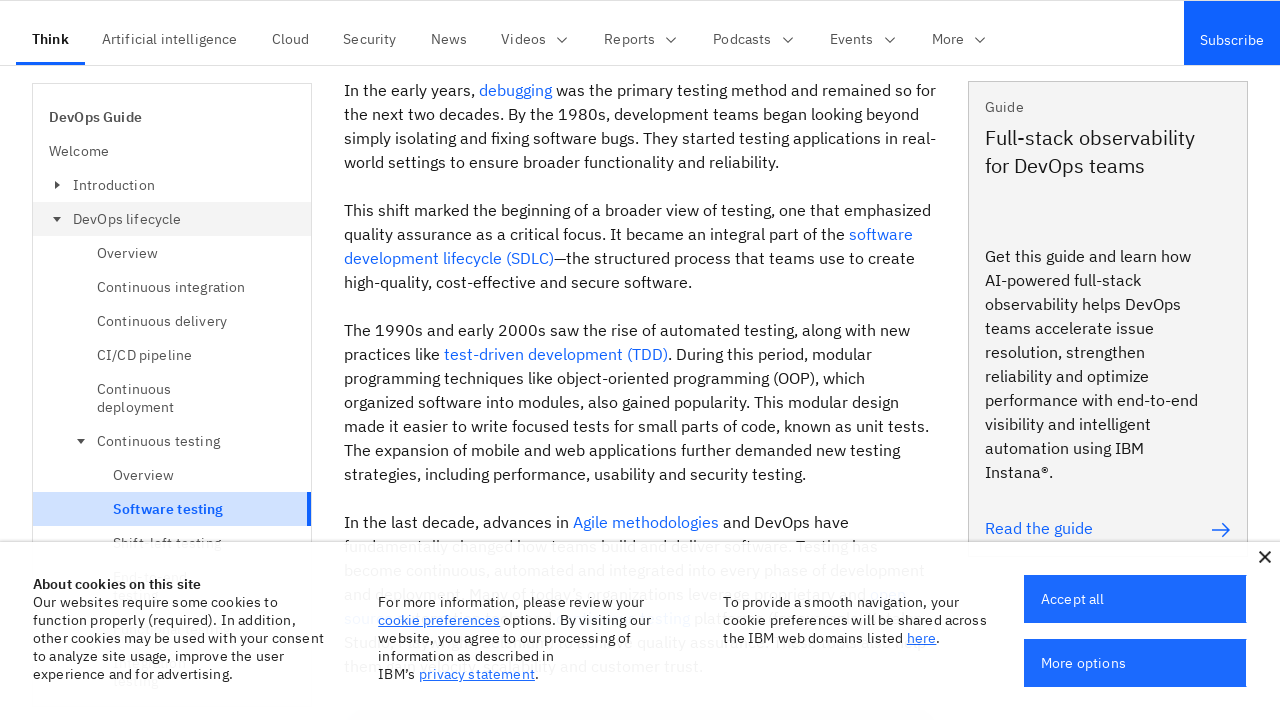

Waited 50ms between scroll steps
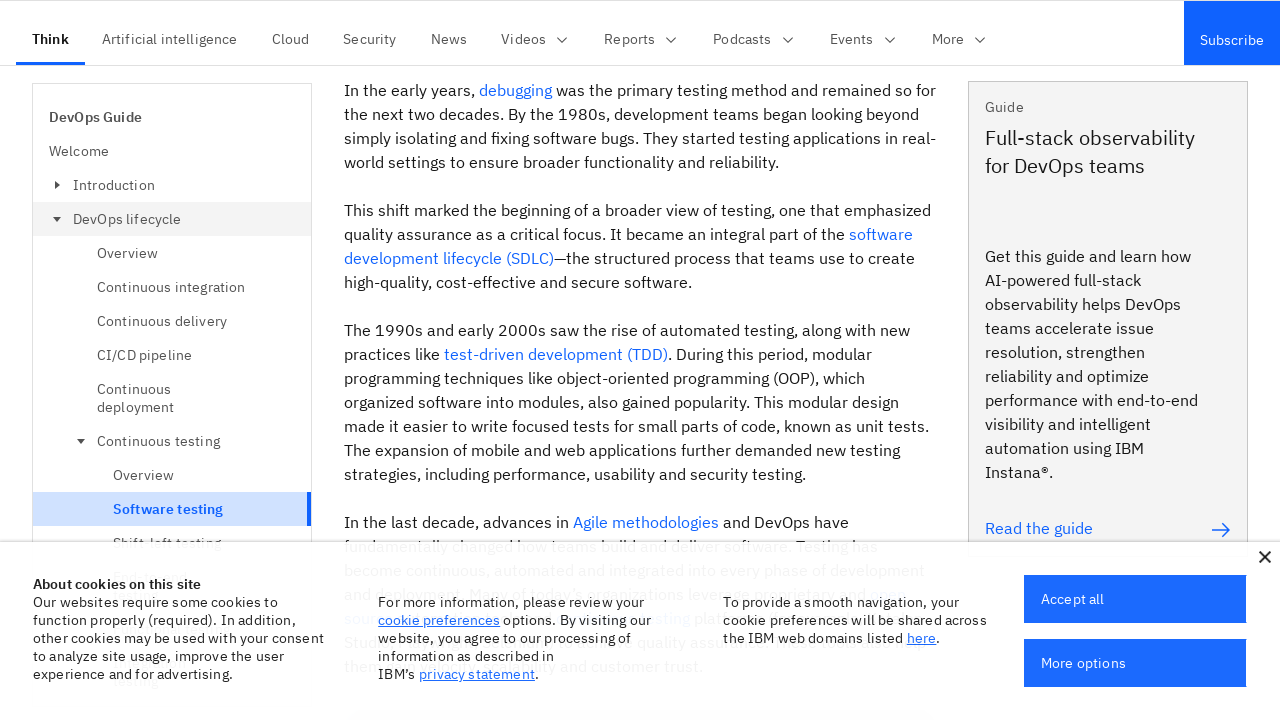

Scrolled down to 2000 pixels
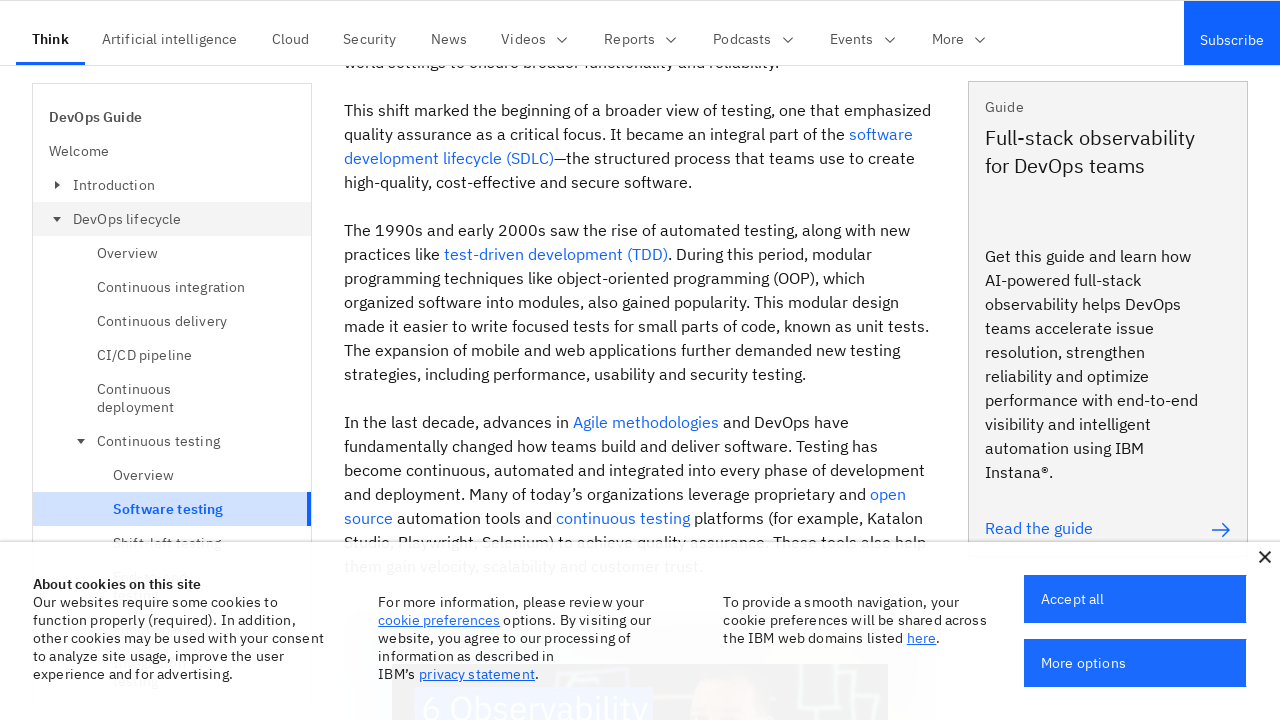

Waited 50ms between scroll steps
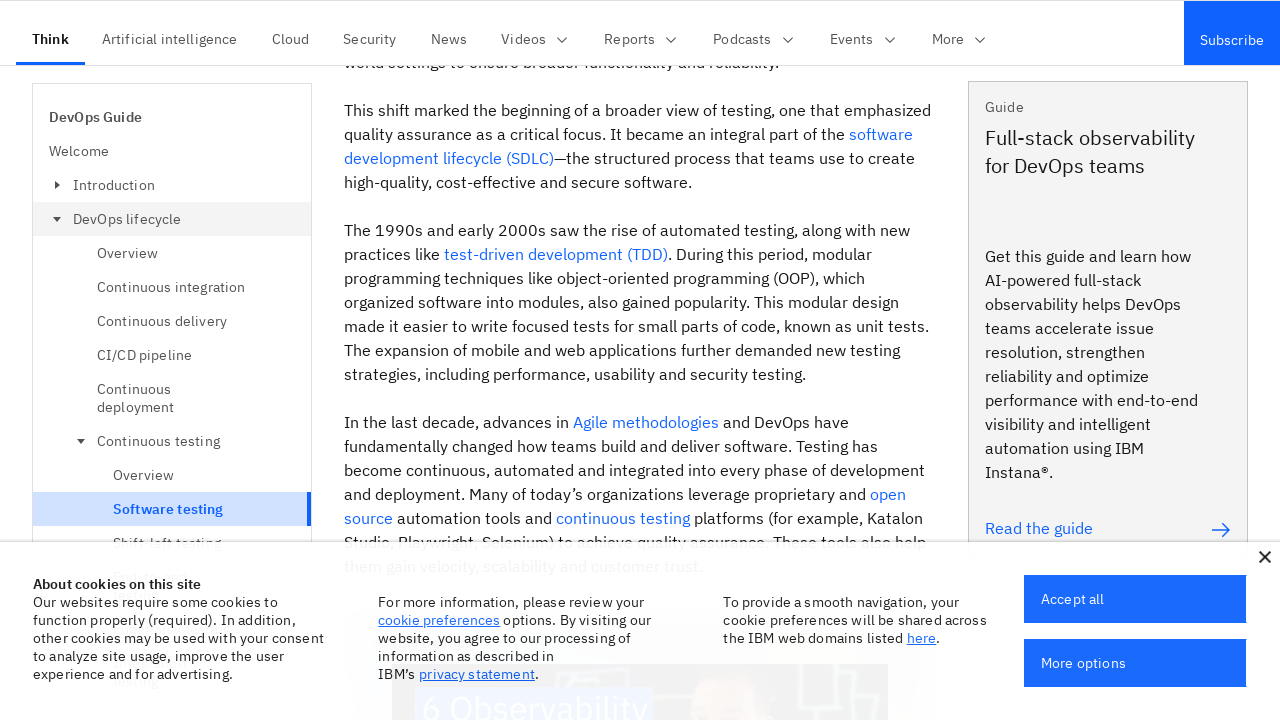

Scrolled down to 2100 pixels
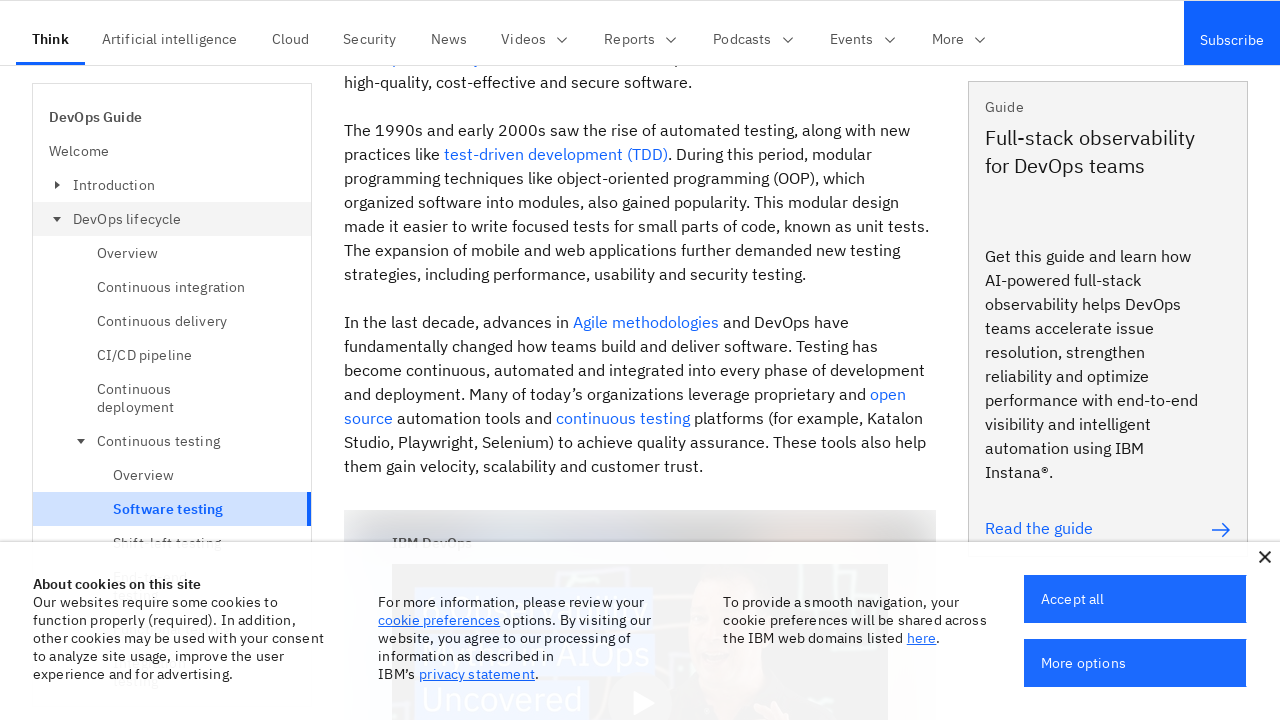

Waited 50ms between scroll steps
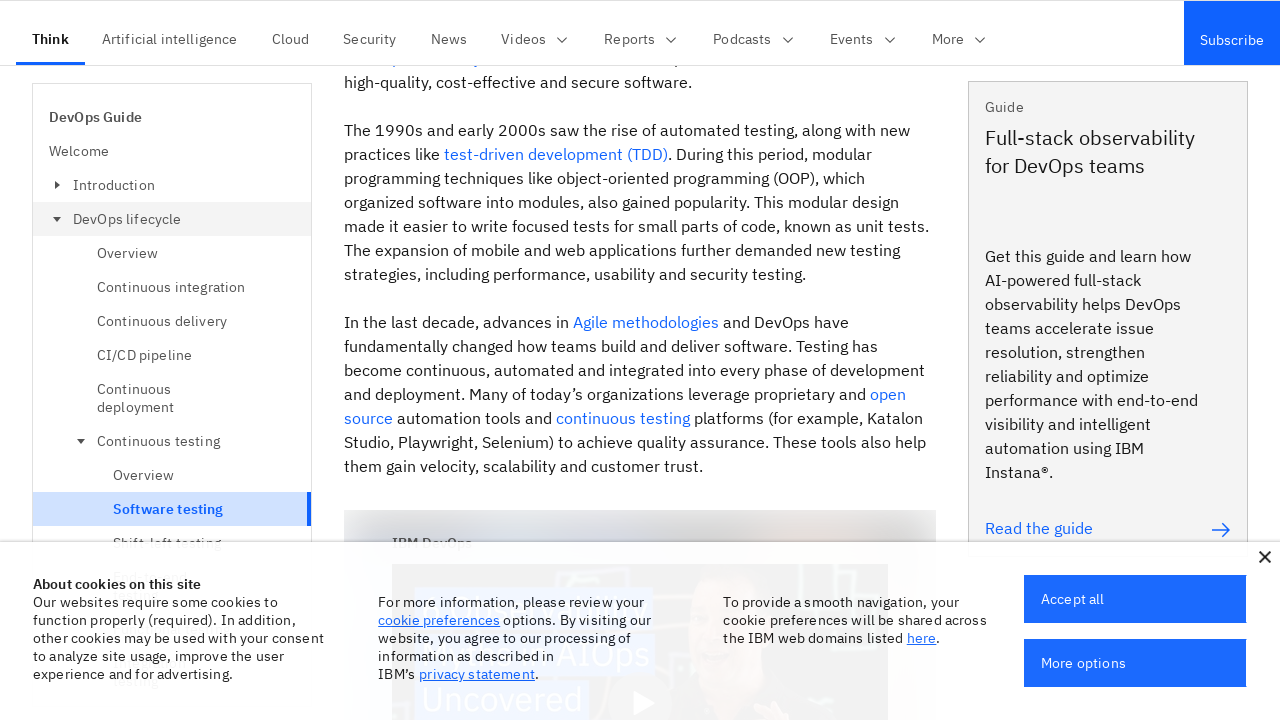

Scrolled down to 2200 pixels
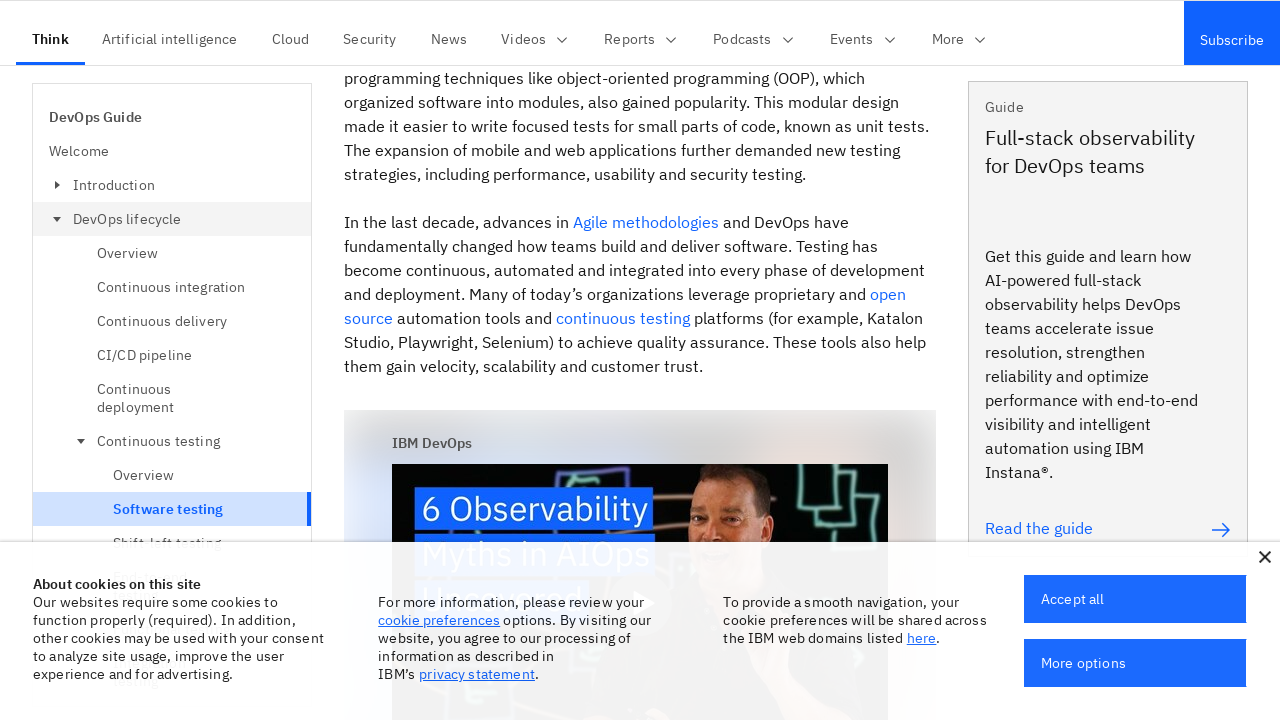

Waited 50ms between scroll steps
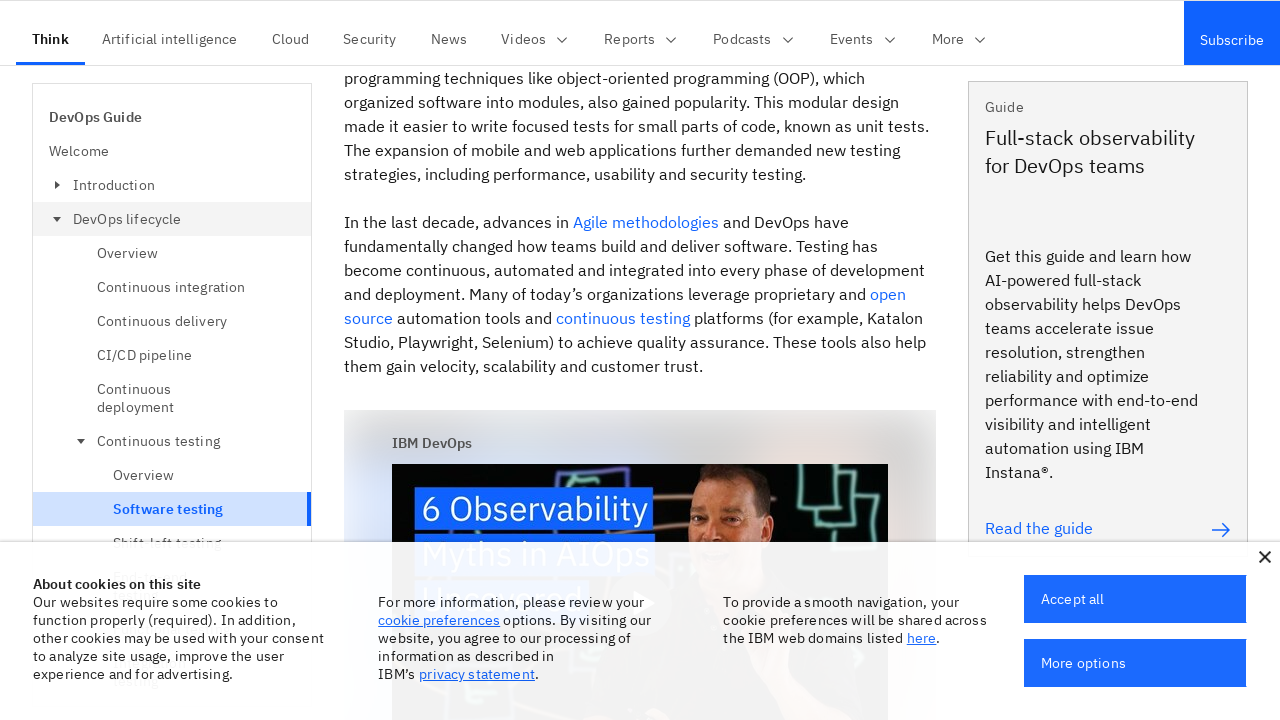

Scrolled down to 2300 pixels
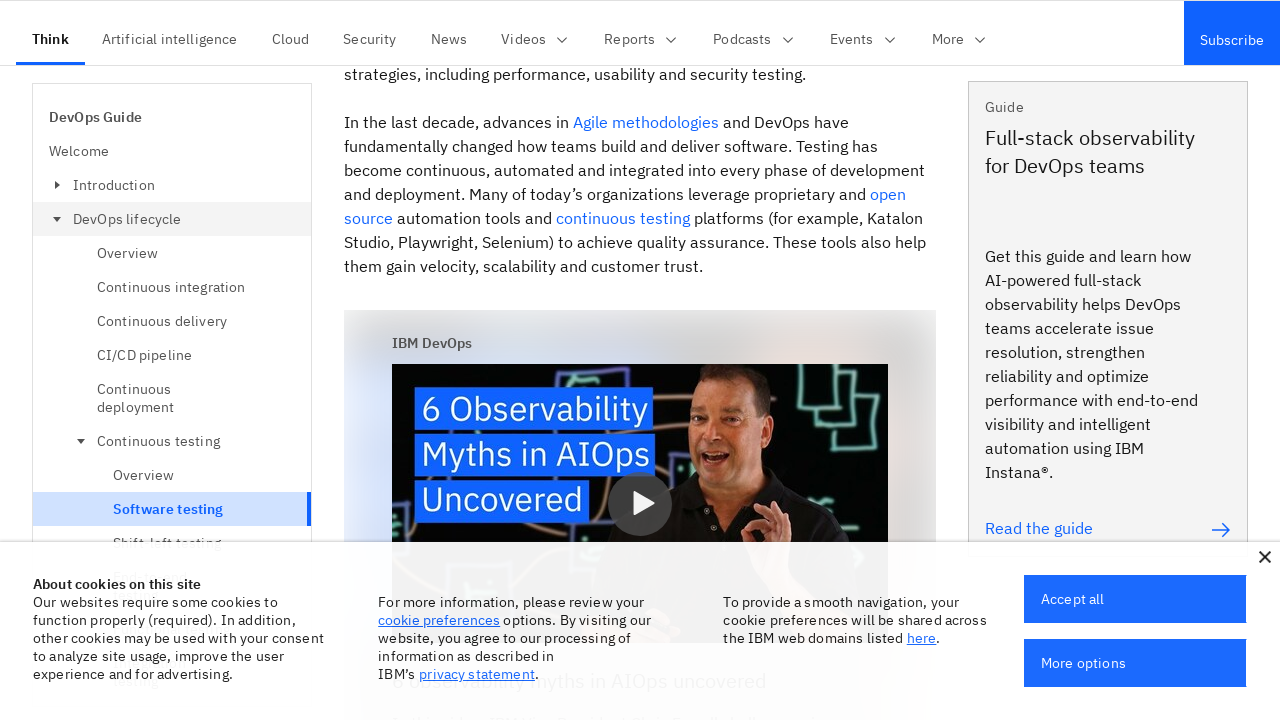

Waited 50ms between scroll steps
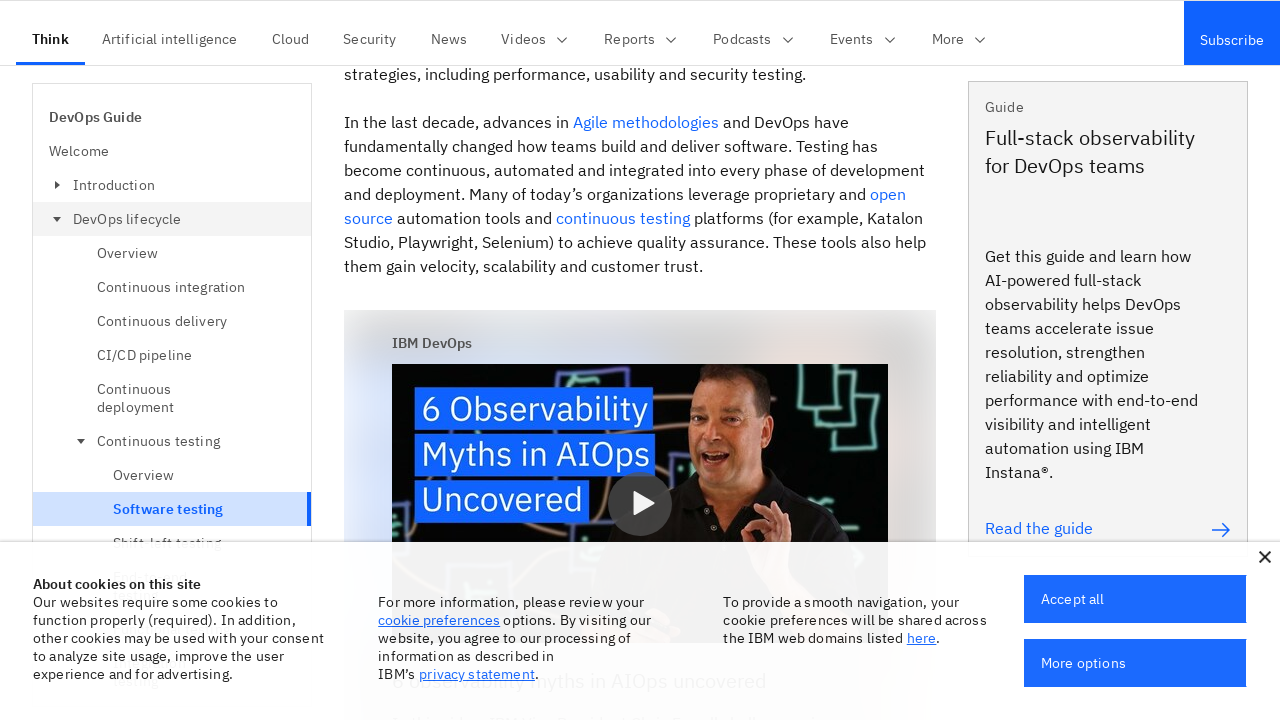

Scrolled down to 2400 pixels
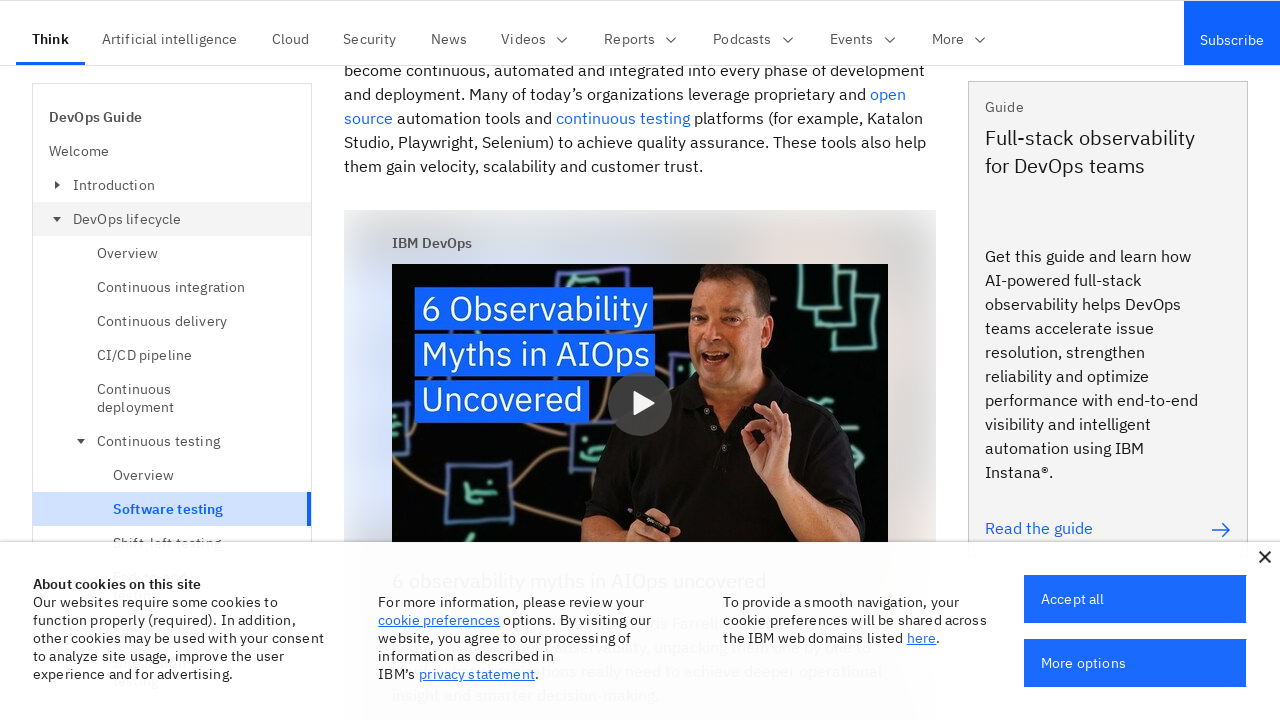

Waited 50ms between scroll steps
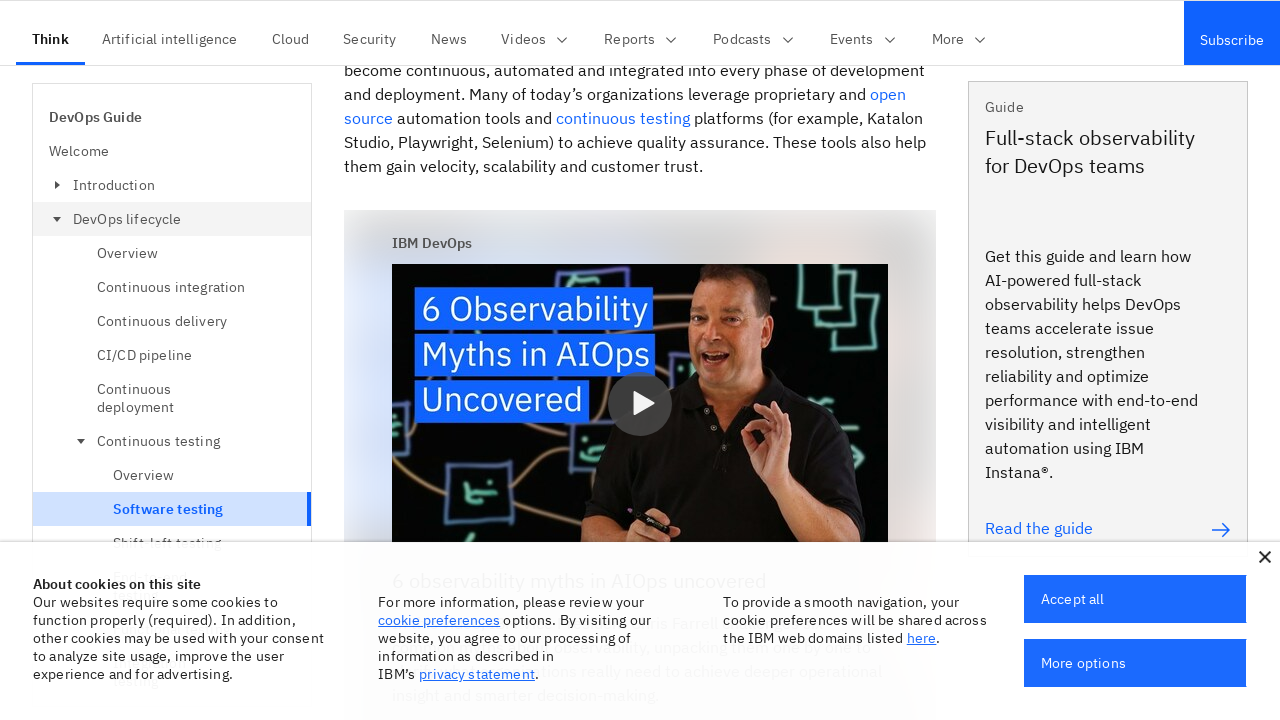

Scrolled down to 2500 pixels
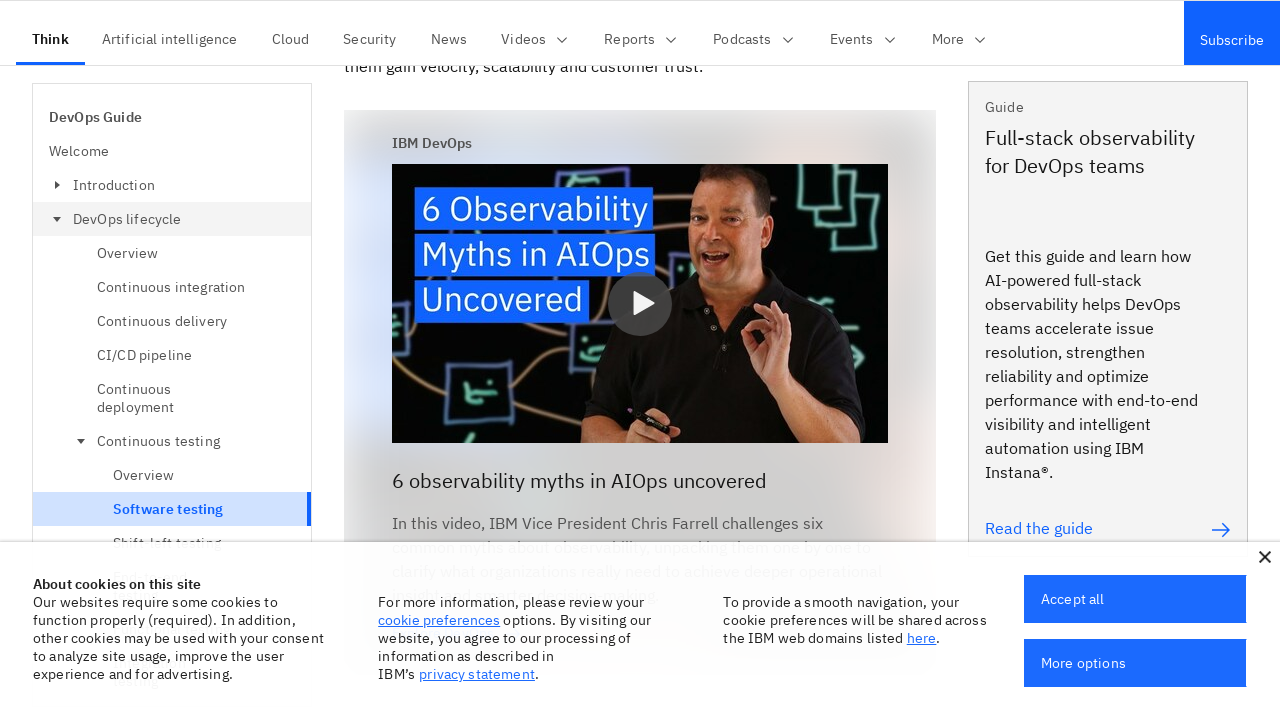

Waited 50ms between scroll steps
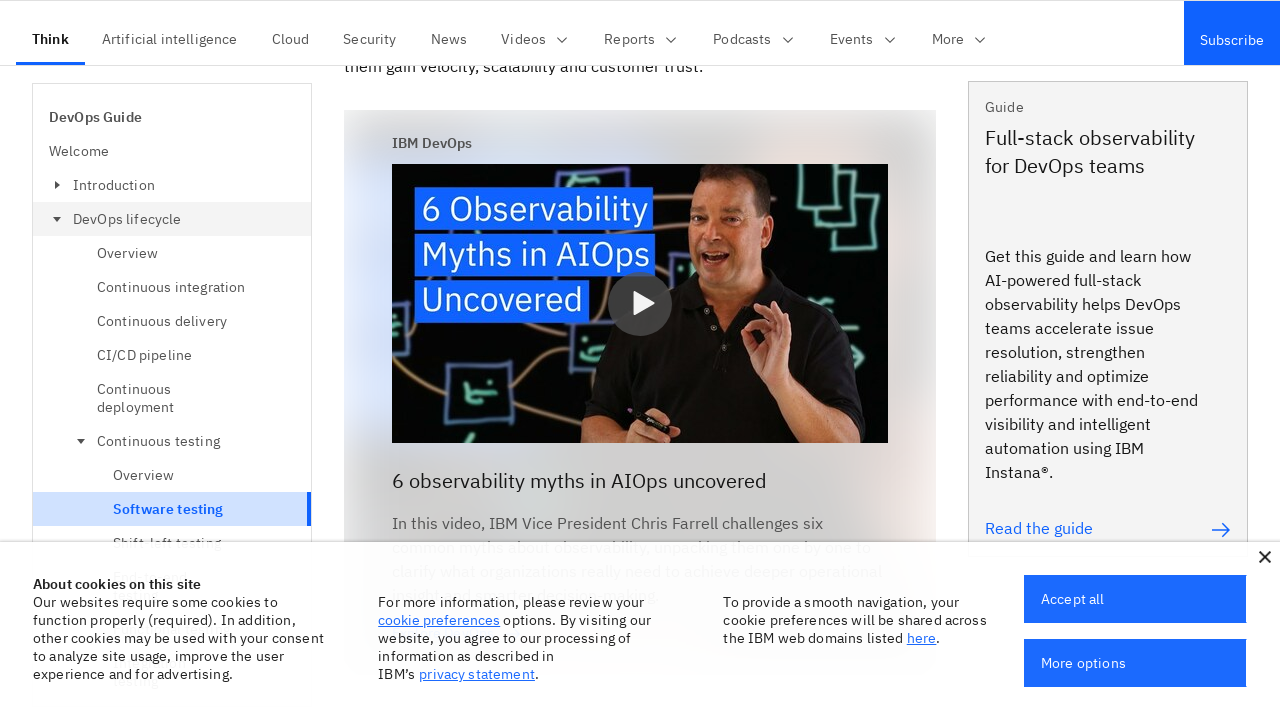

Scrolled down to 2600 pixels
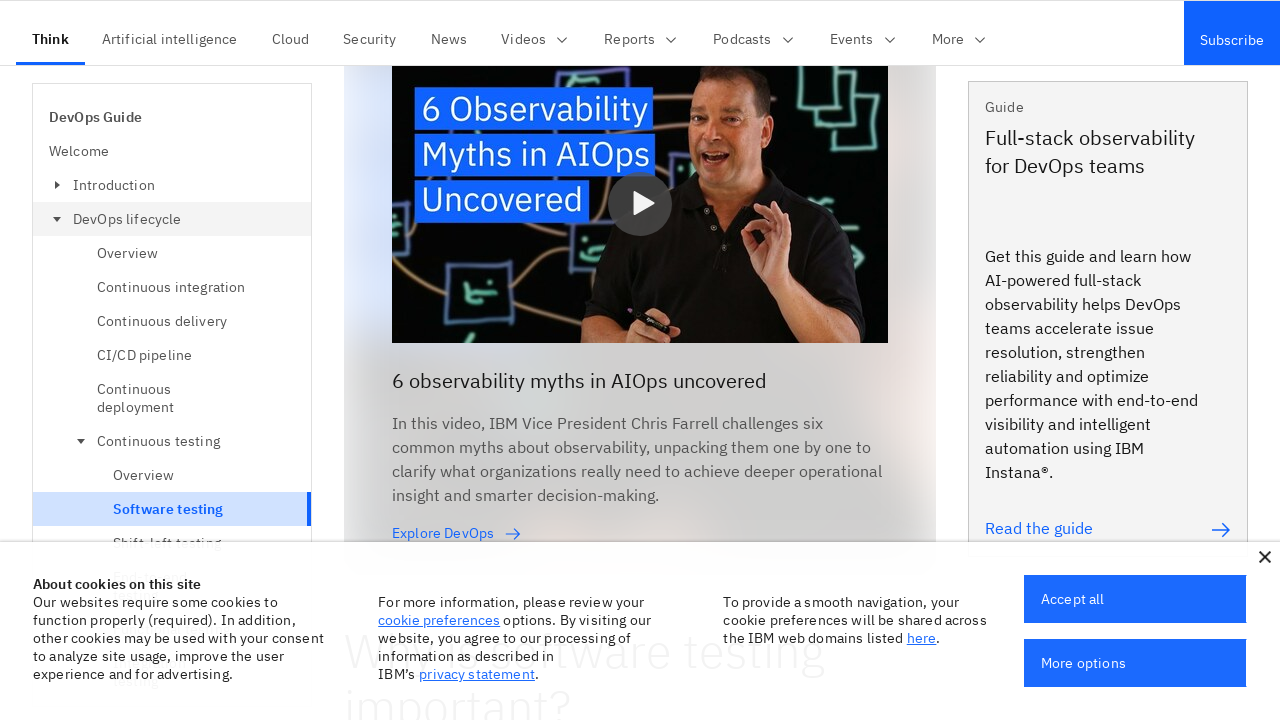

Waited 50ms between scroll steps
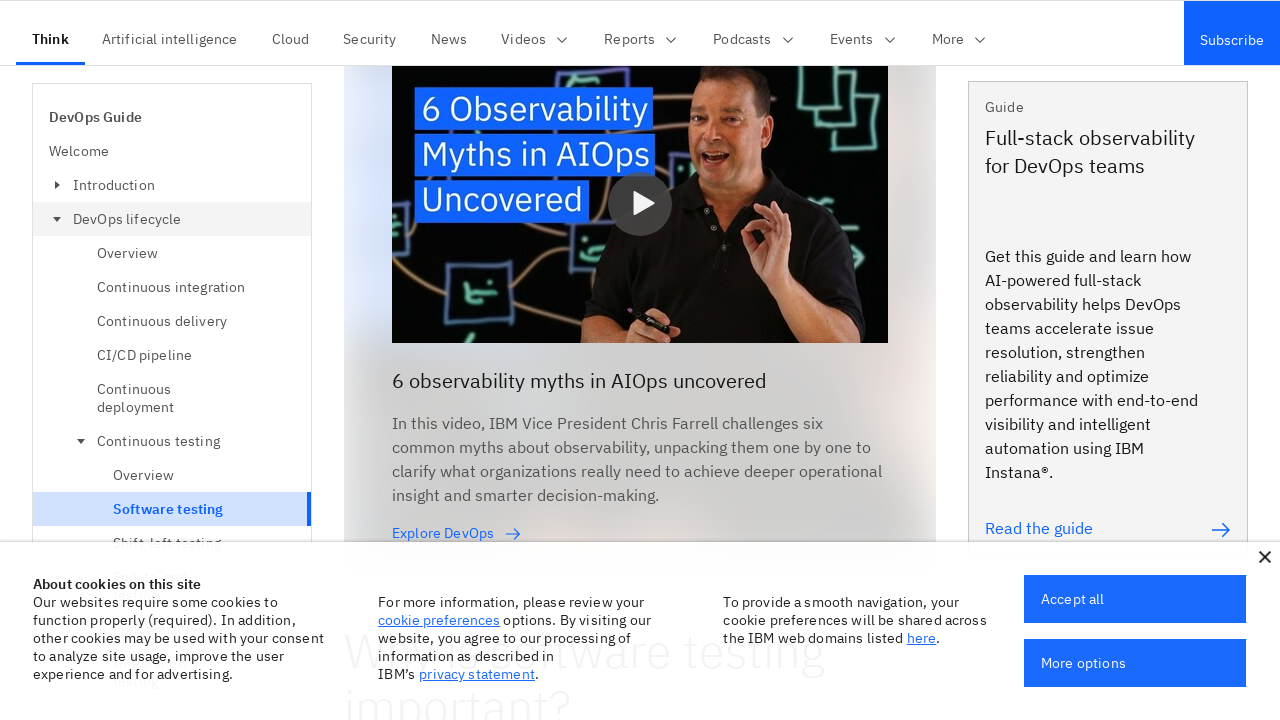

Scrolled down to 2700 pixels
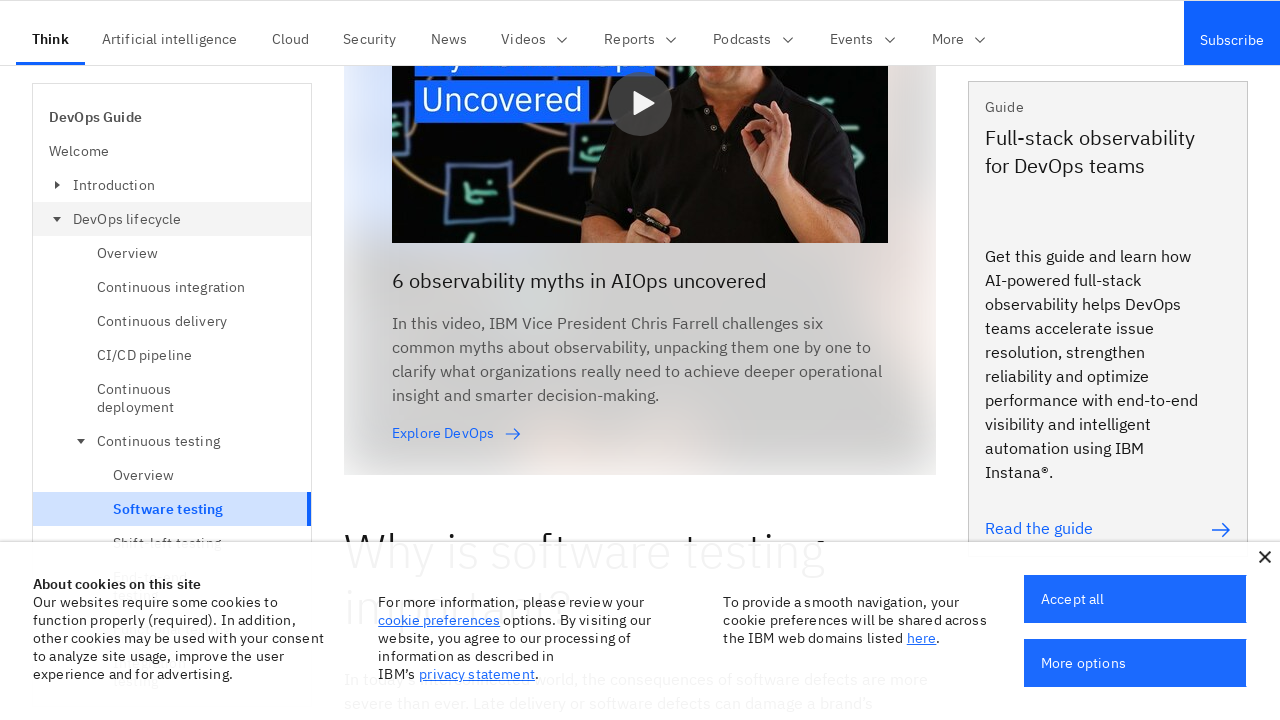

Waited 50ms between scroll steps
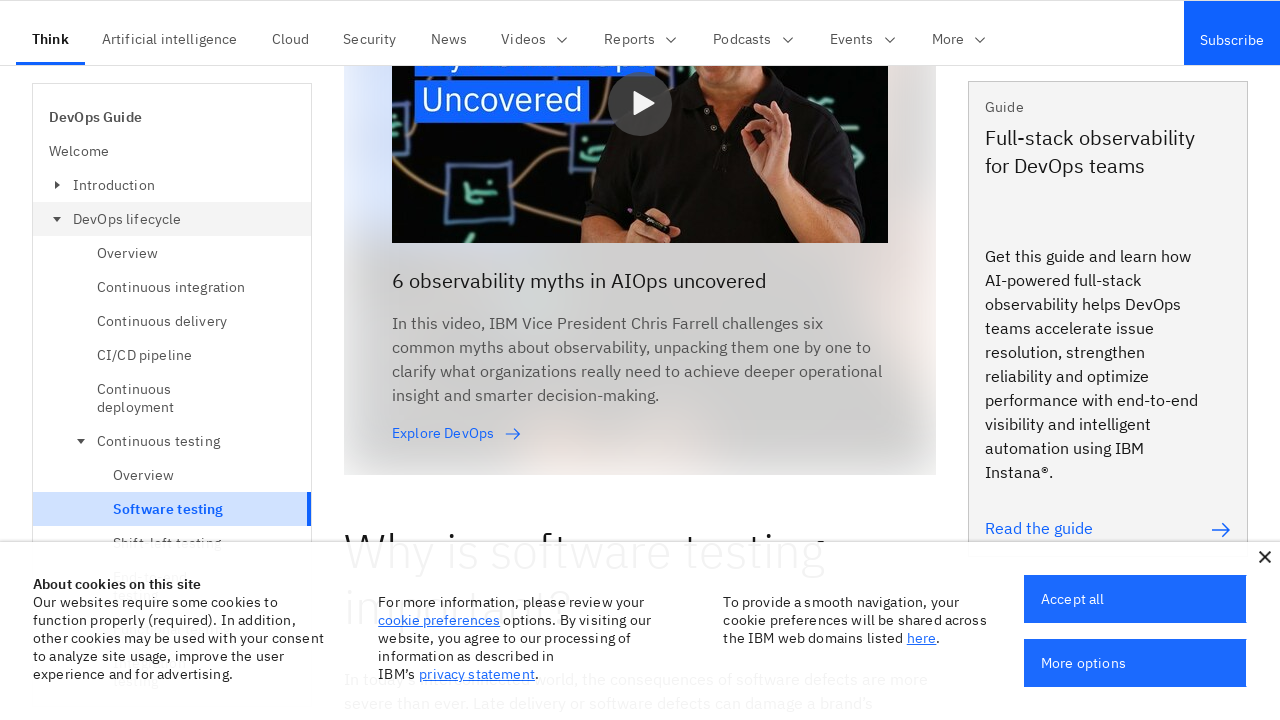

Scrolled down to 2800 pixels
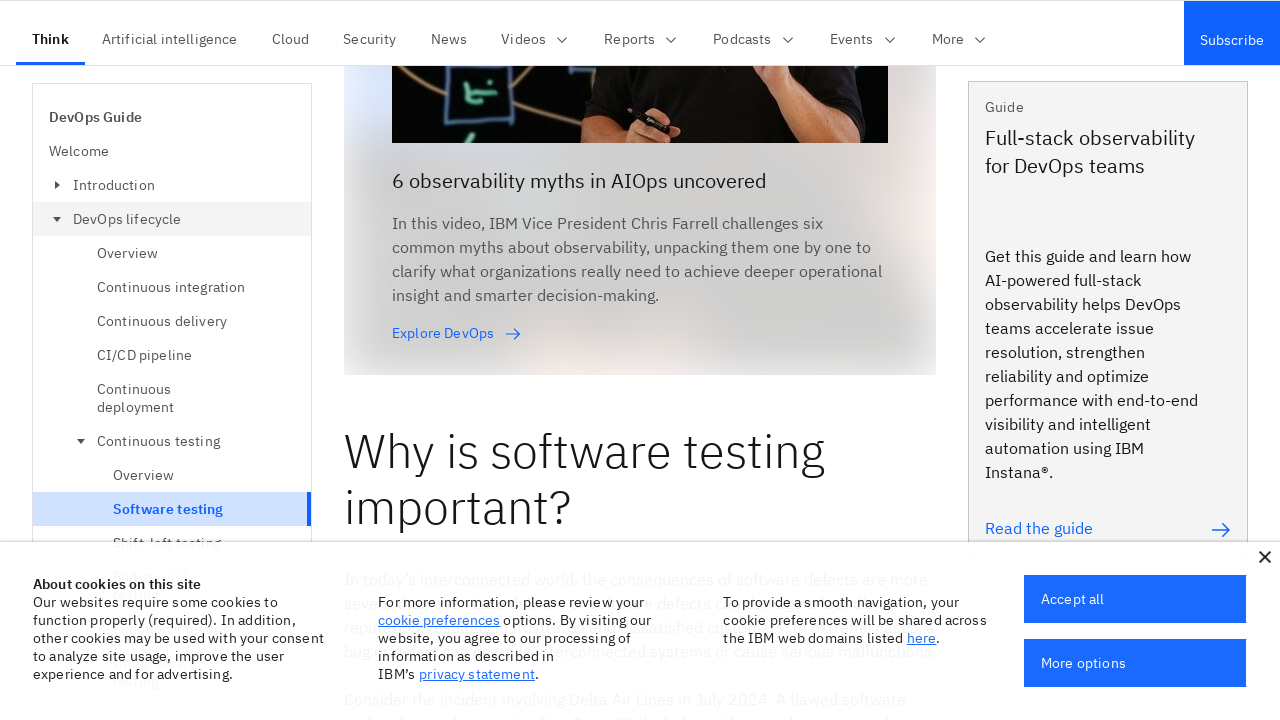

Waited 50ms between scroll steps
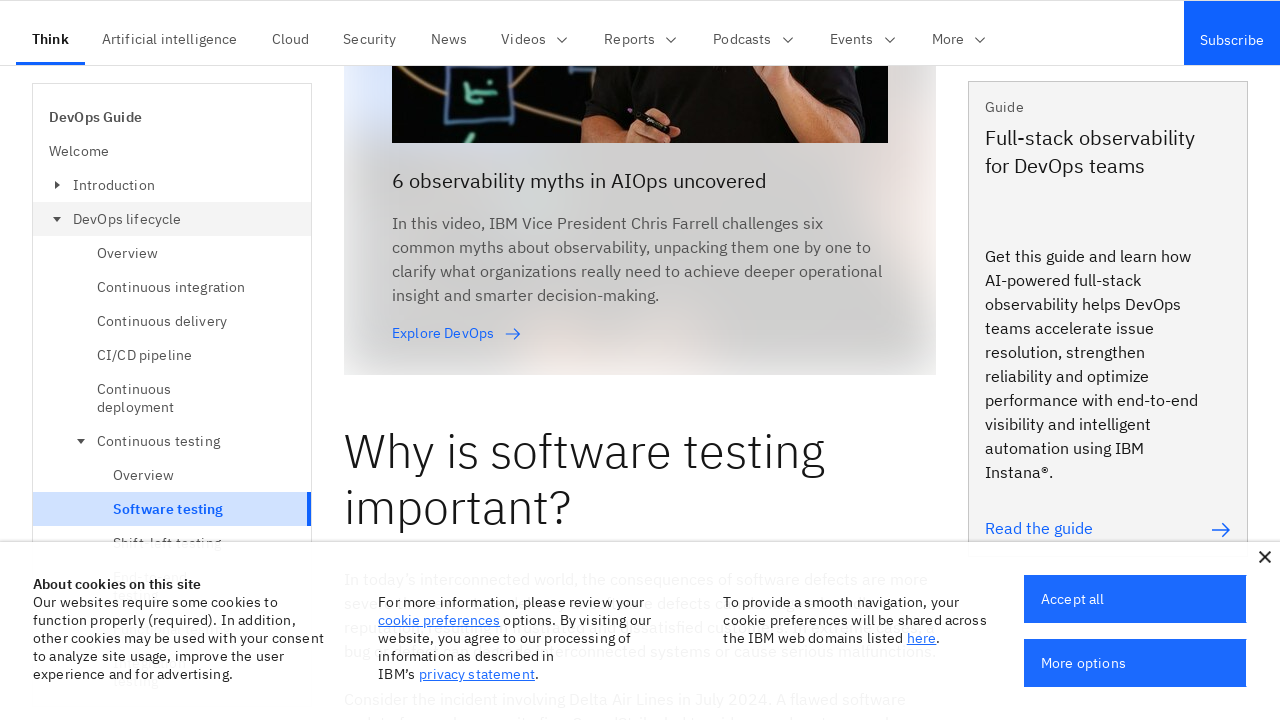

Scrolled down to 2900 pixels
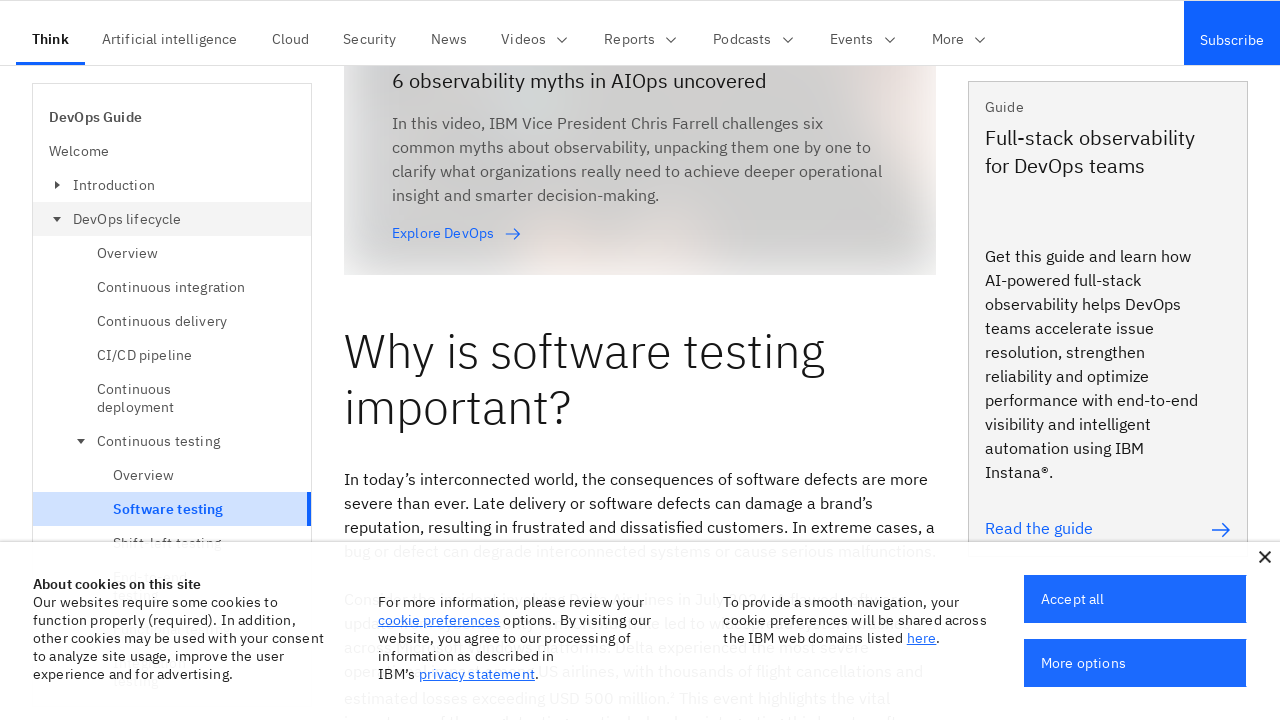

Waited 50ms between scroll steps
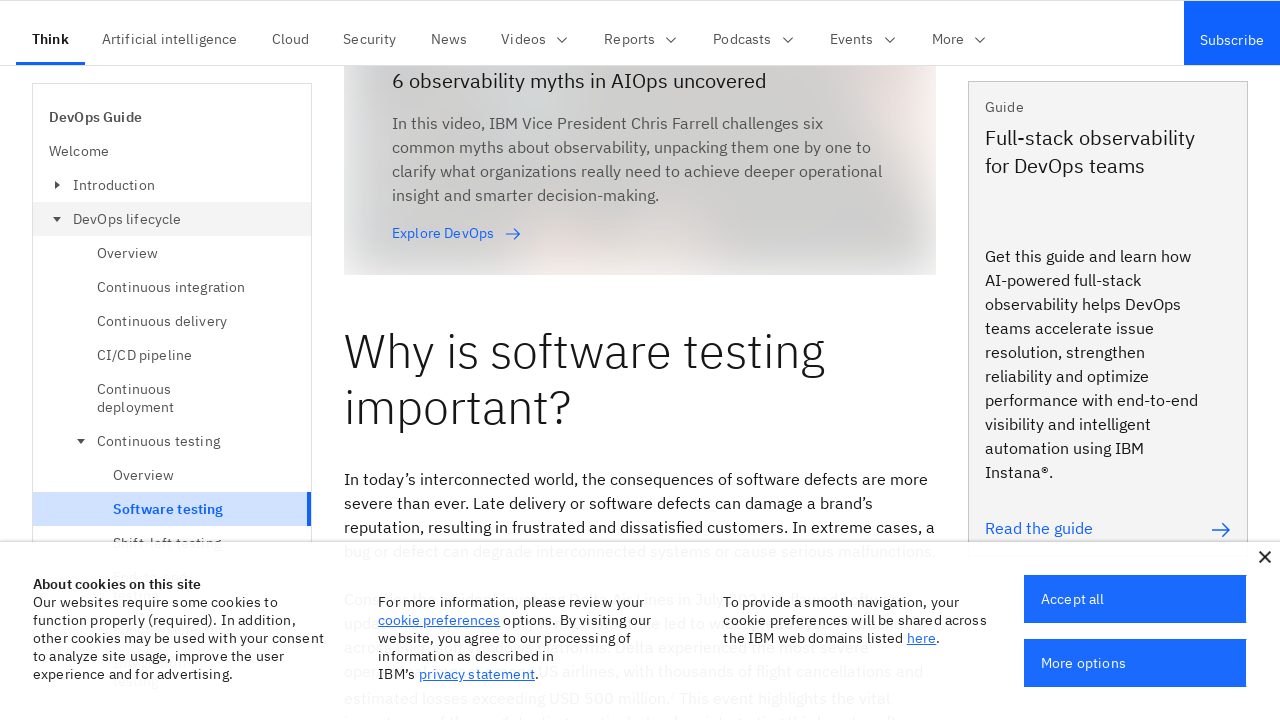

Scrolled down to 3000 pixels
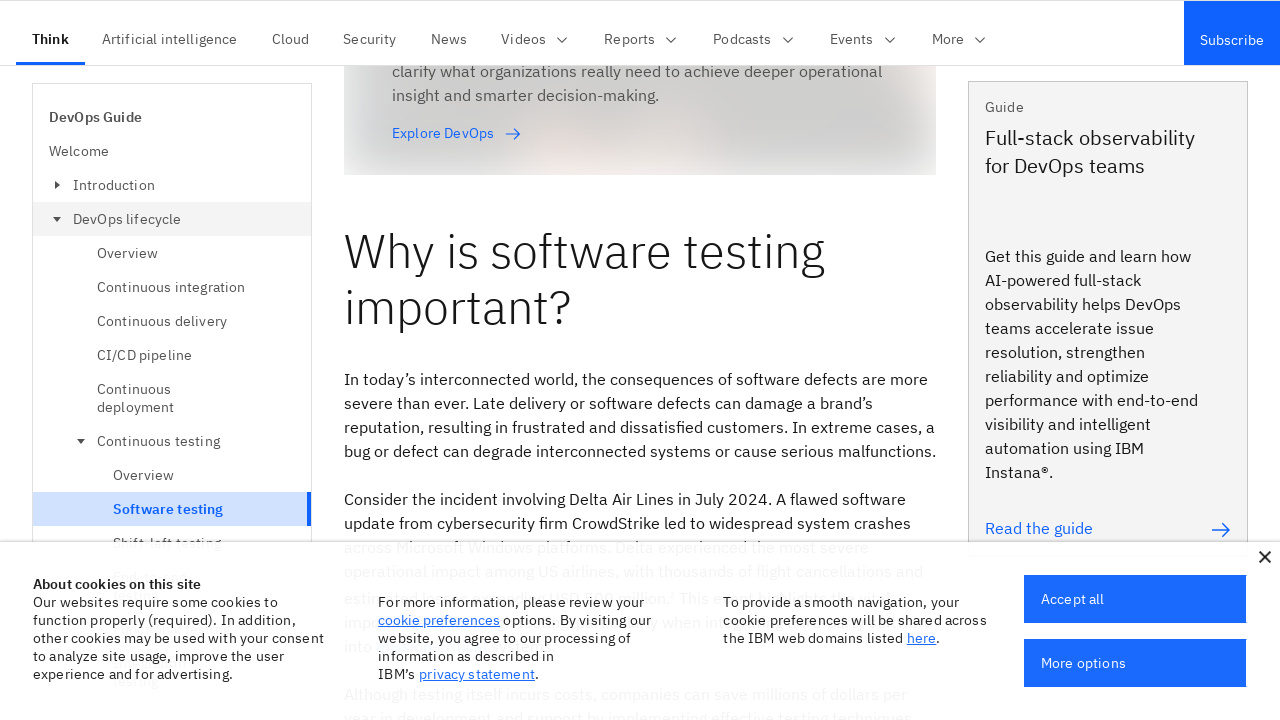

Waited 50ms between scroll steps
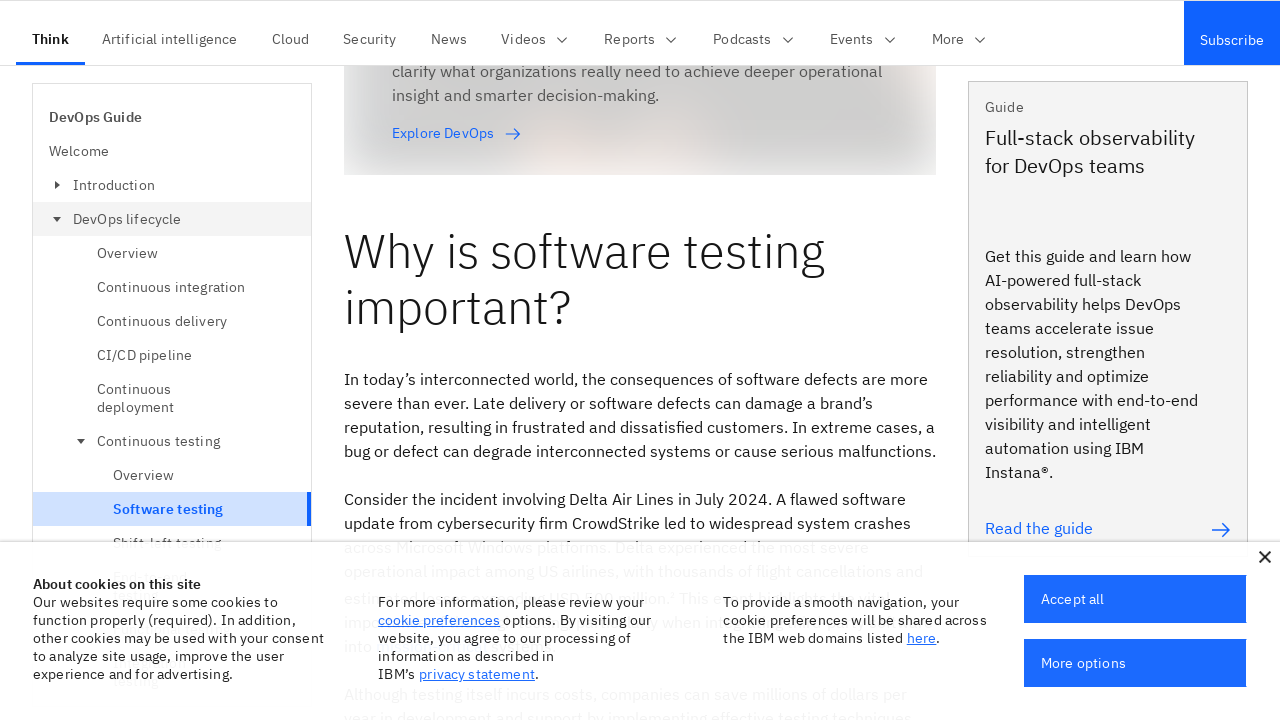

Scrolled down to 3100 pixels
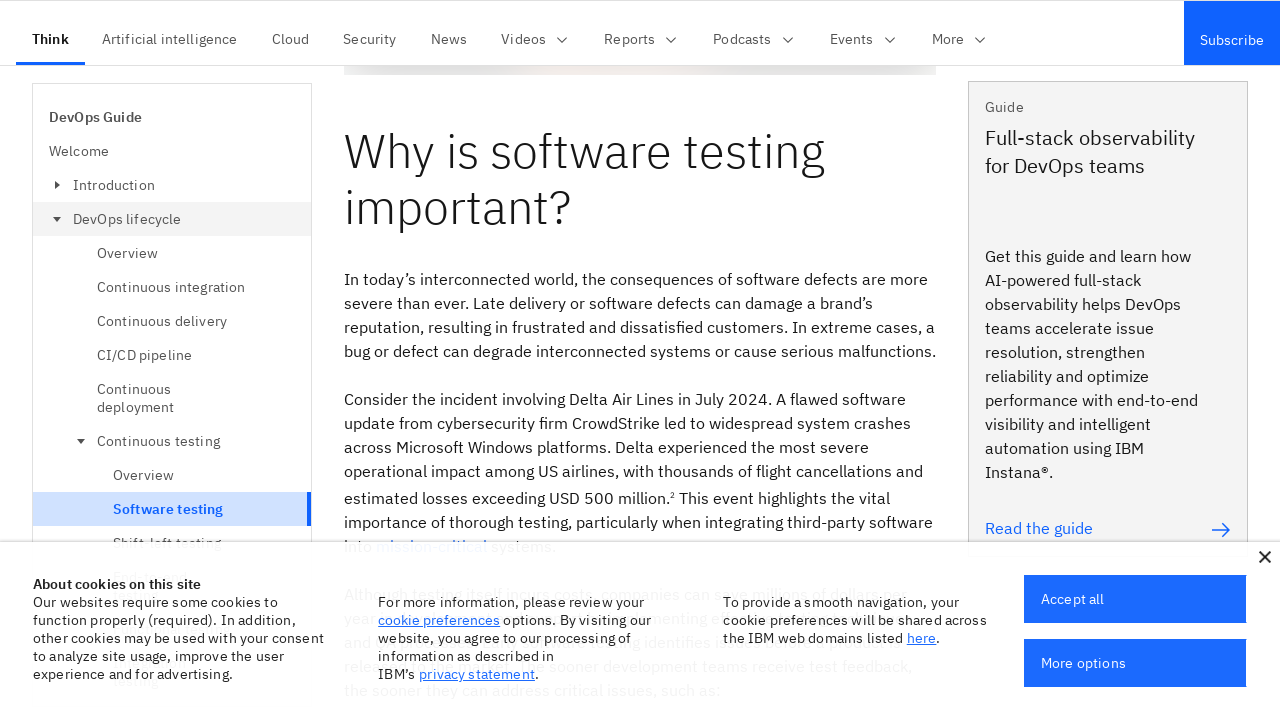

Waited 50ms between scroll steps
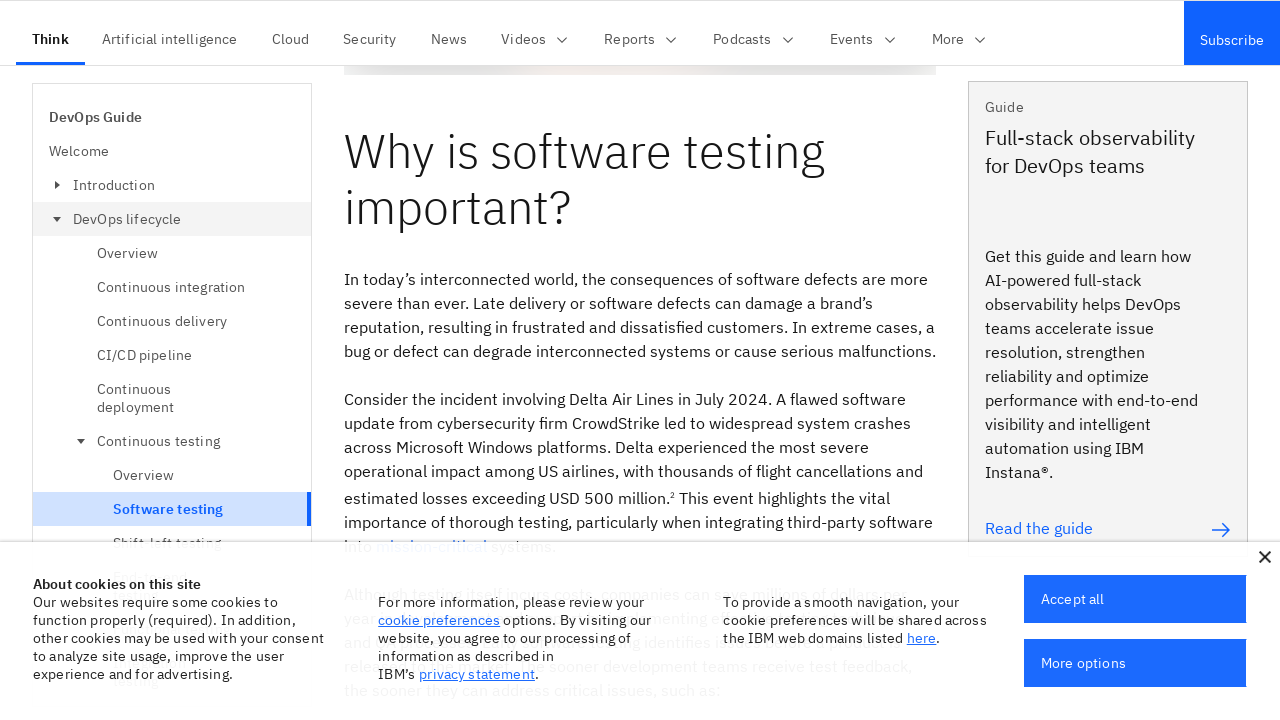

Scrolled down to 3200 pixels
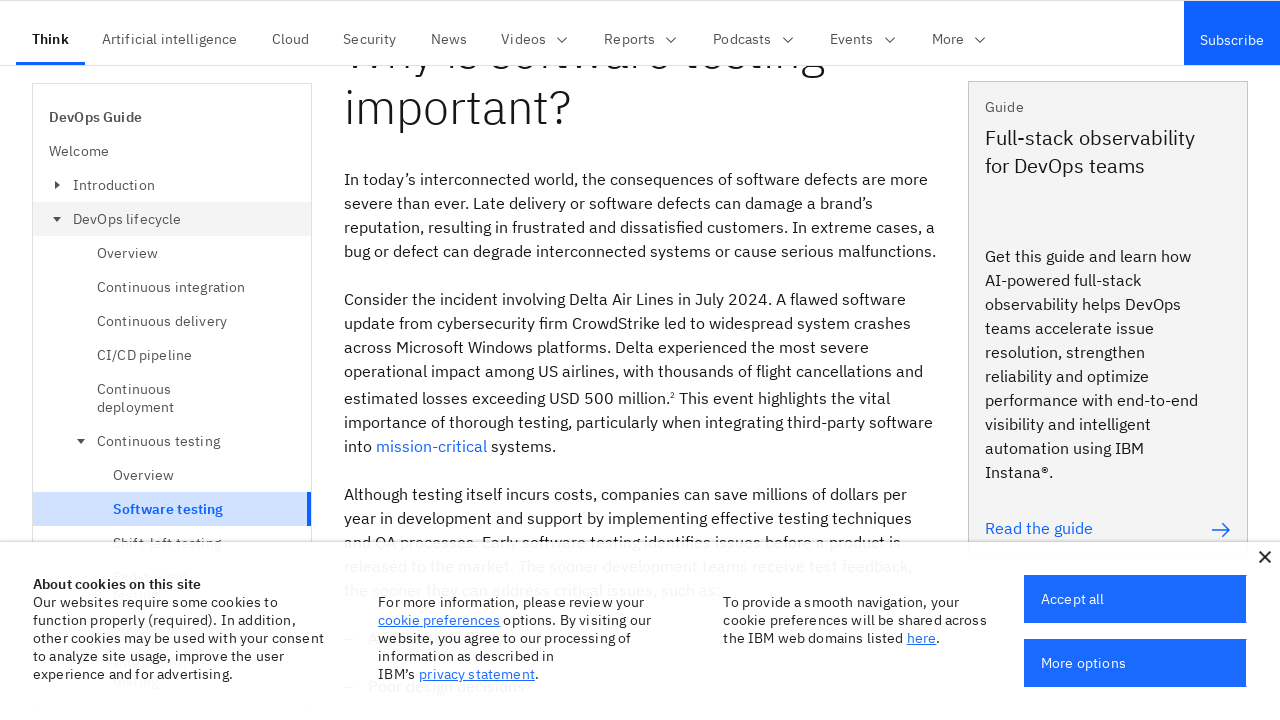

Waited 50ms between scroll steps
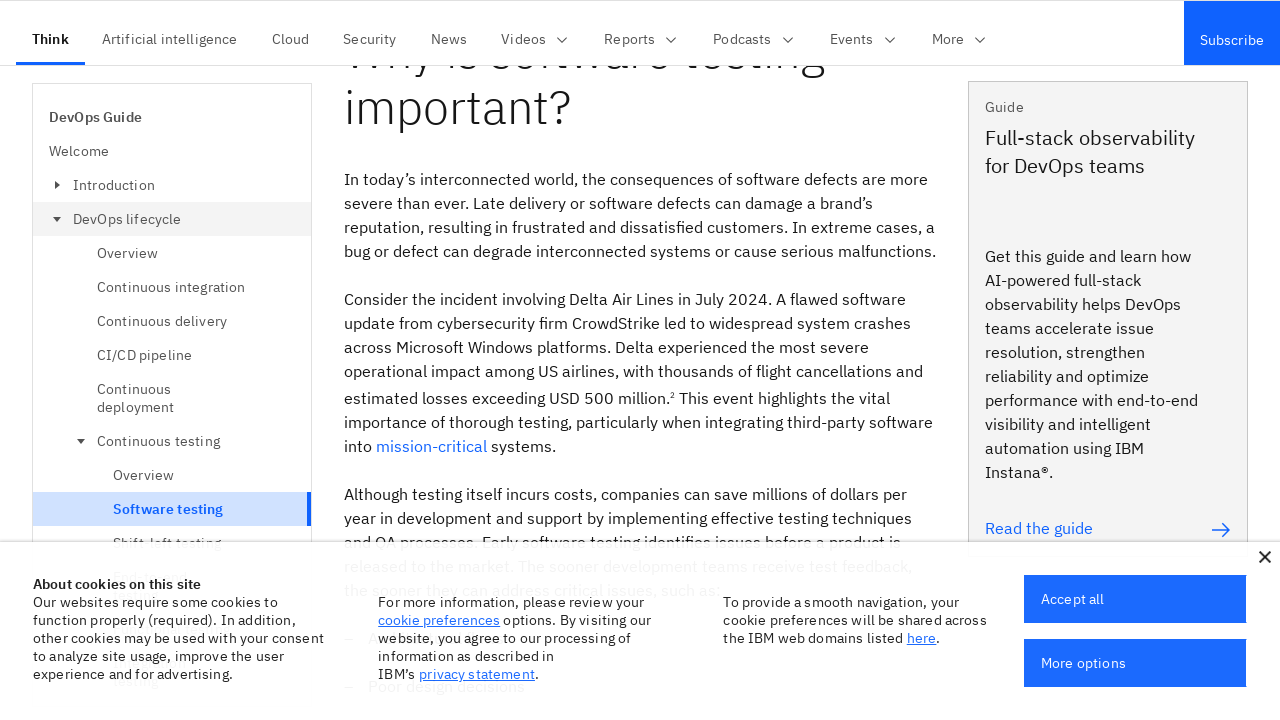

Scrolled down to 3300 pixels
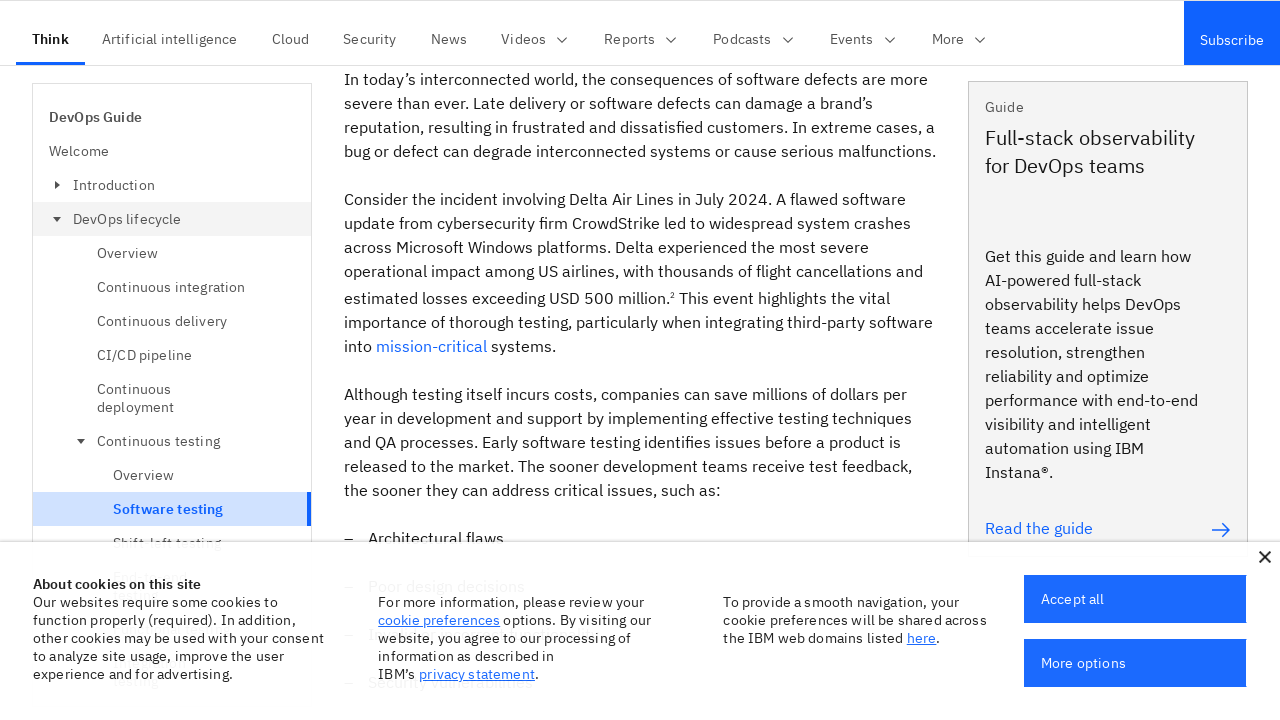

Waited 50ms between scroll steps
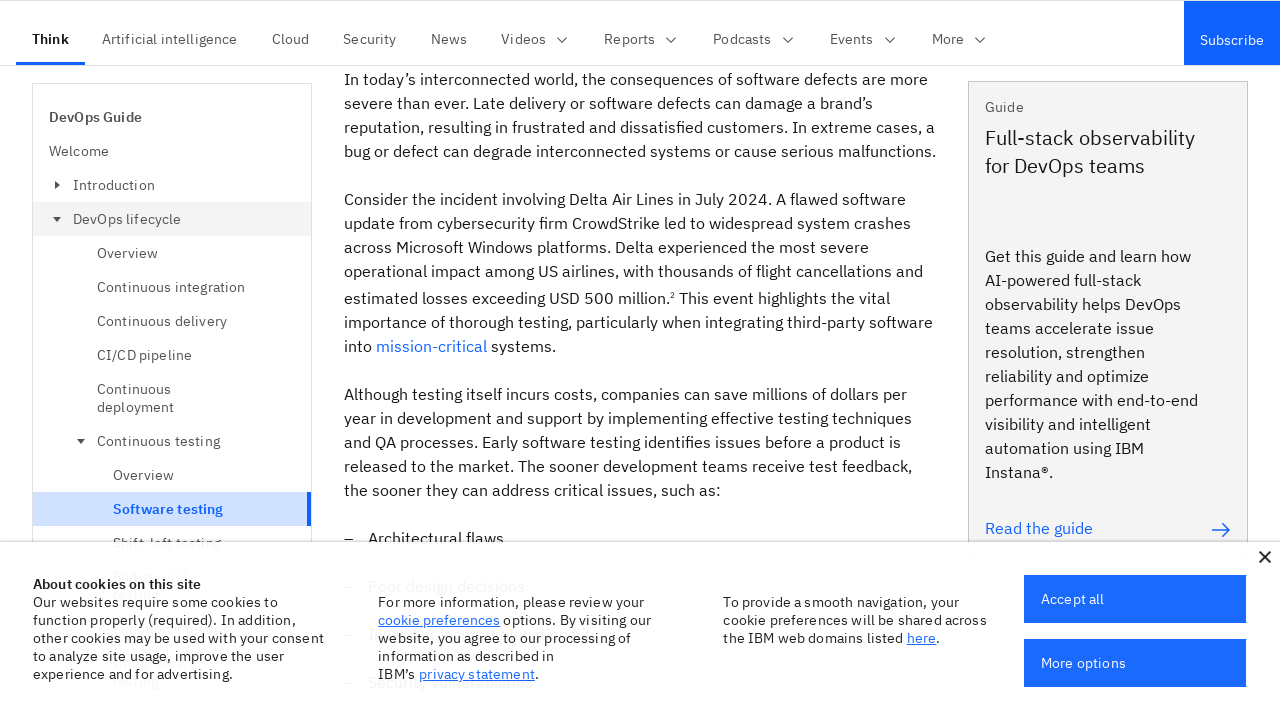

Scrolled down to 3400 pixels
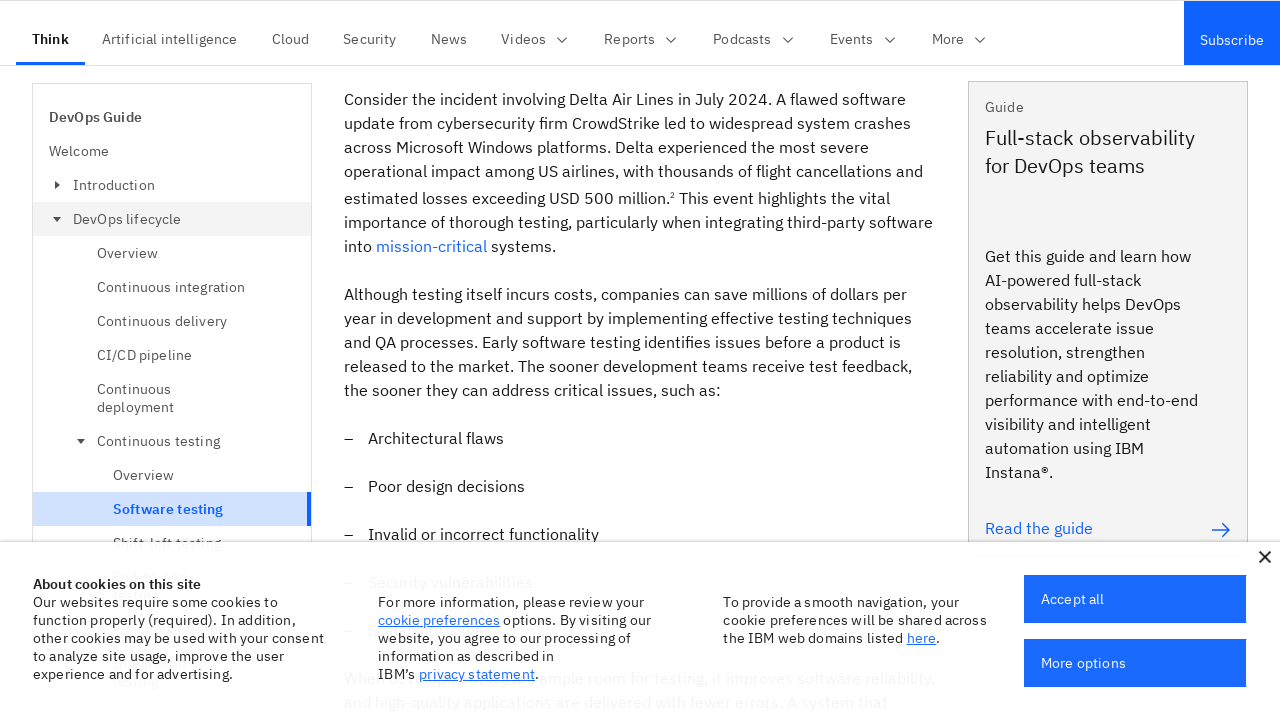

Waited 50ms between scroll steps
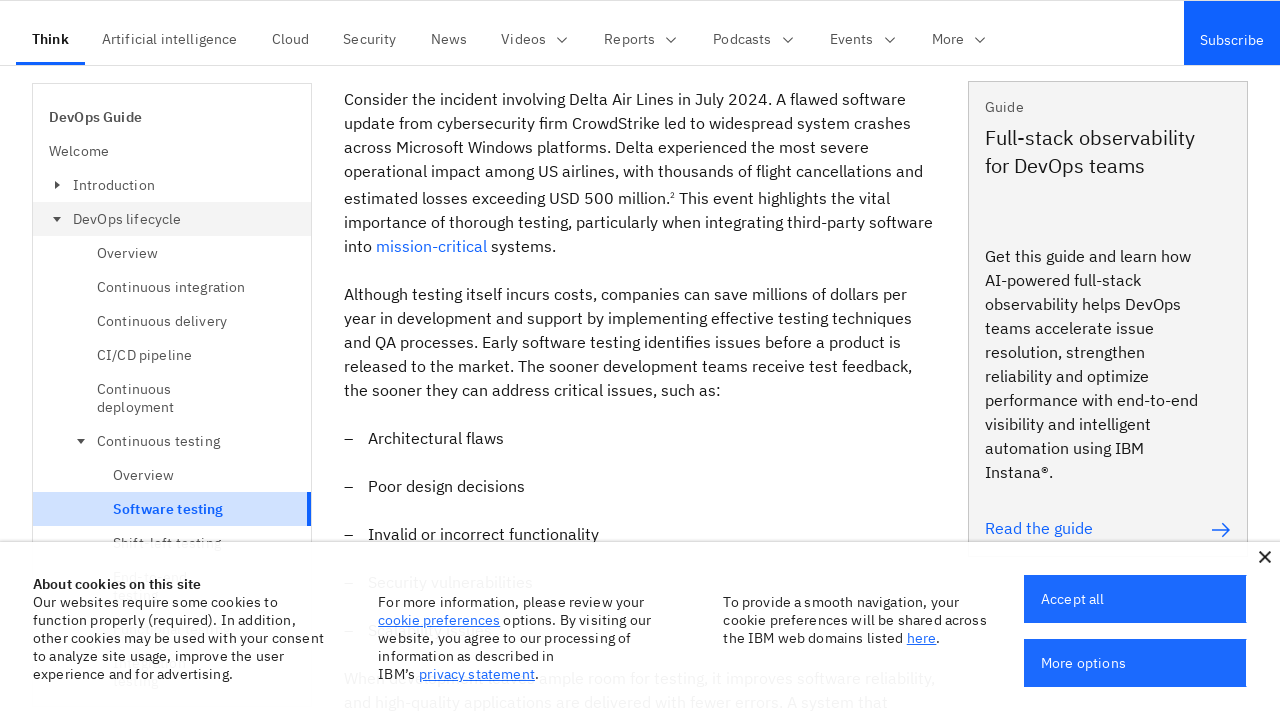

Scrolled down to 3500 pixels
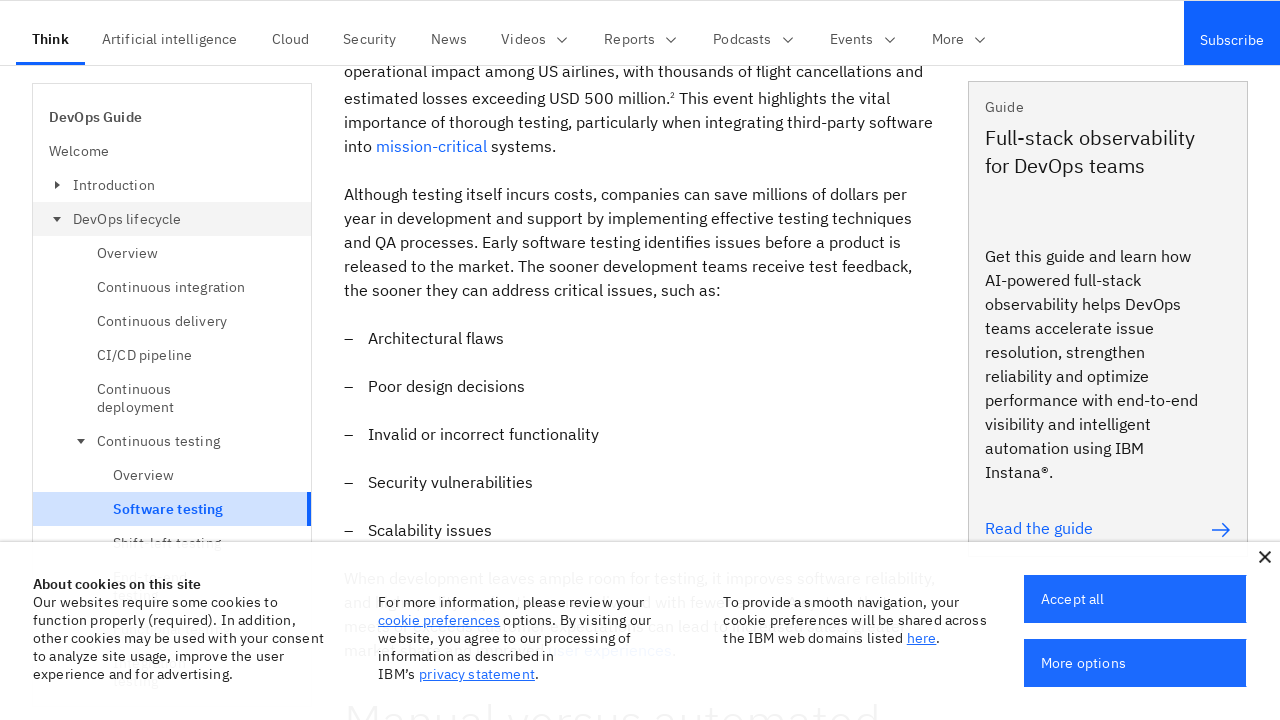

Waited 50ms between scroll steps
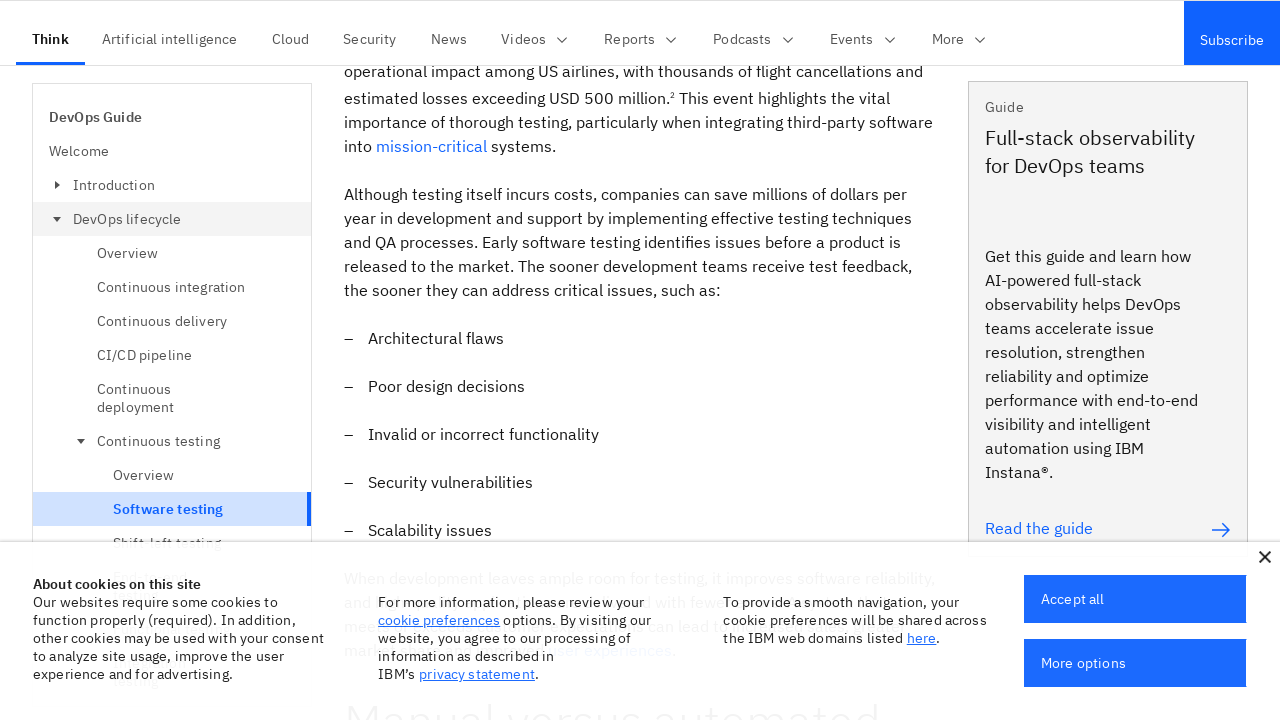

Scrolled down to 3600 pixels
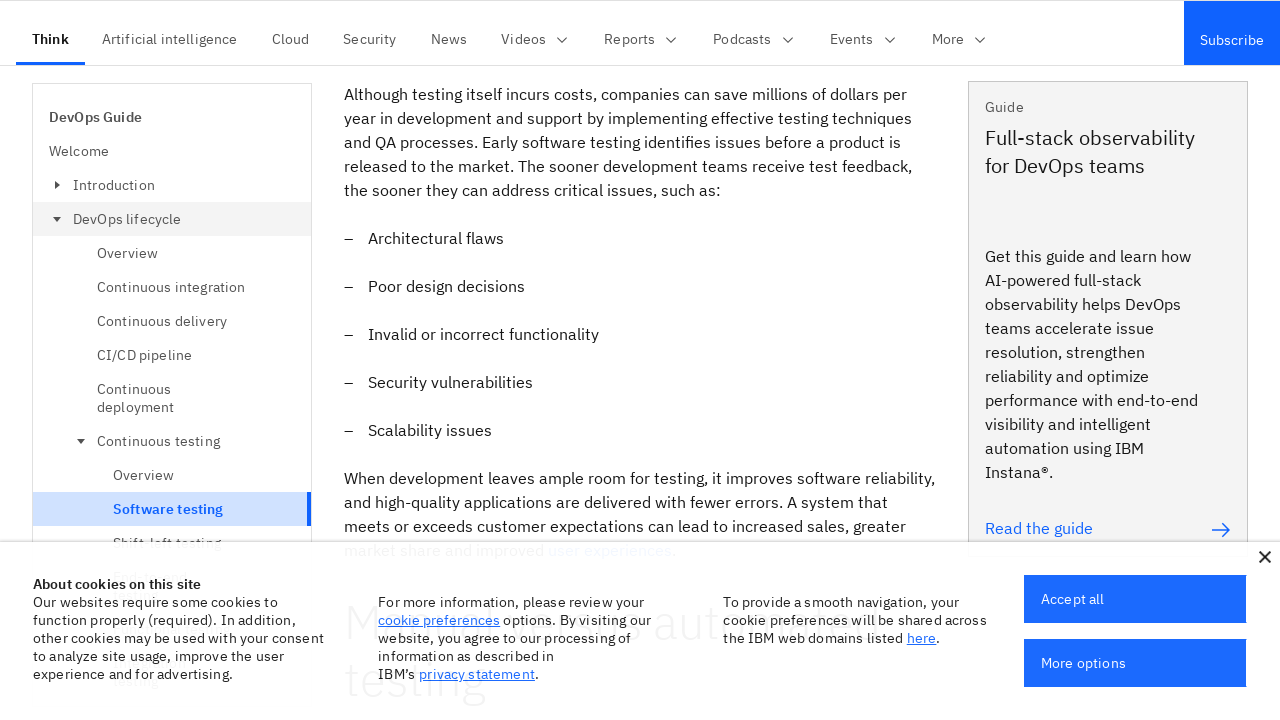

Waited 50ms between scroll steps
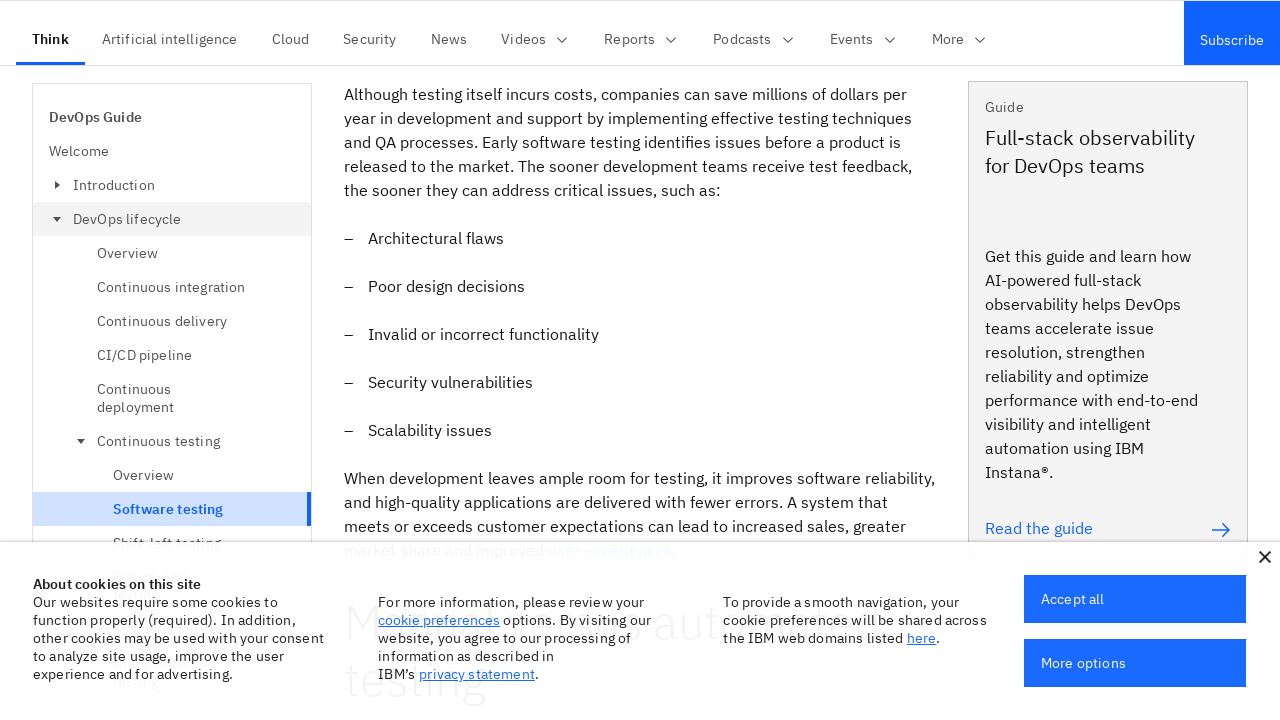

Scrolled down to 3700 pixels
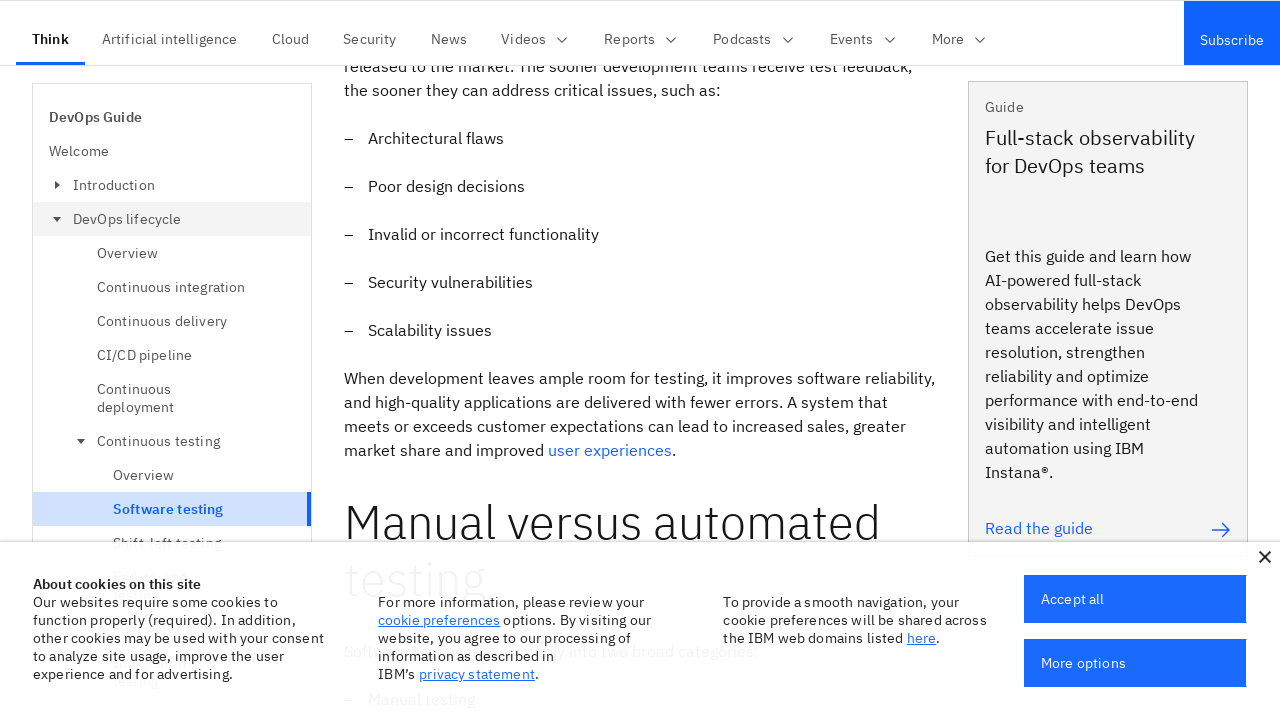

Waited 50ms between scroll steps
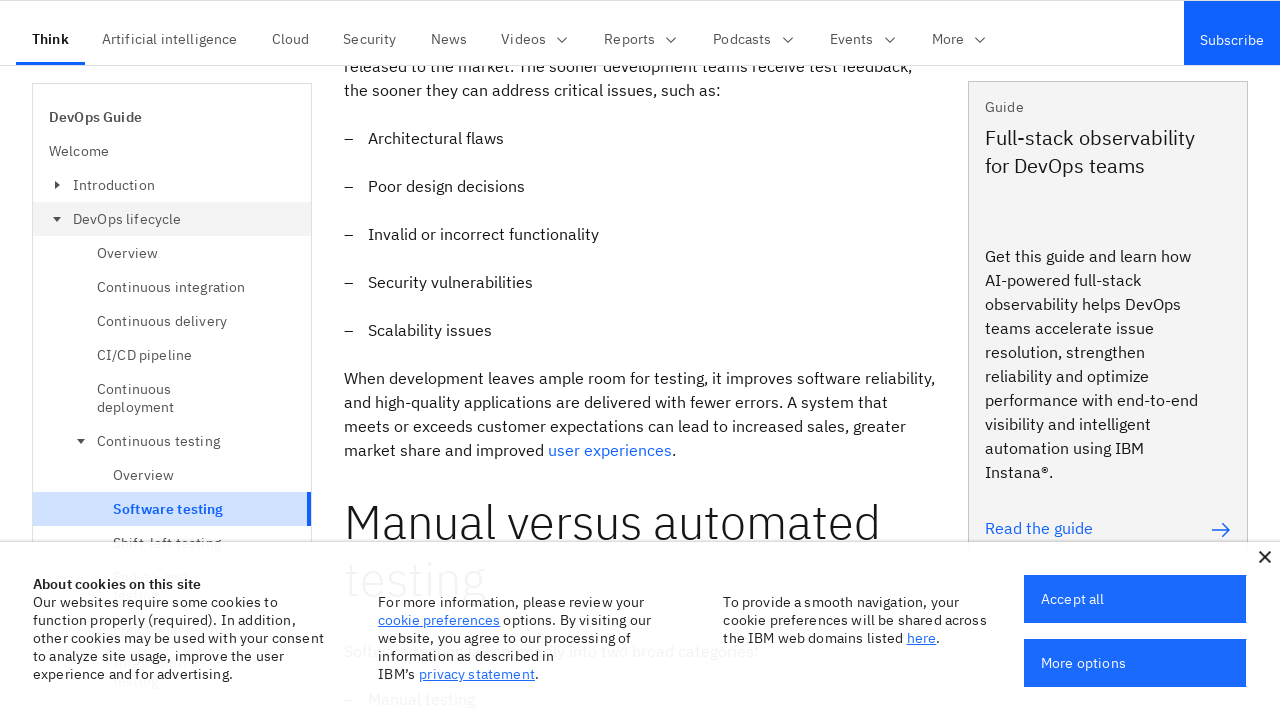

Scrolled down to 3800 pixels
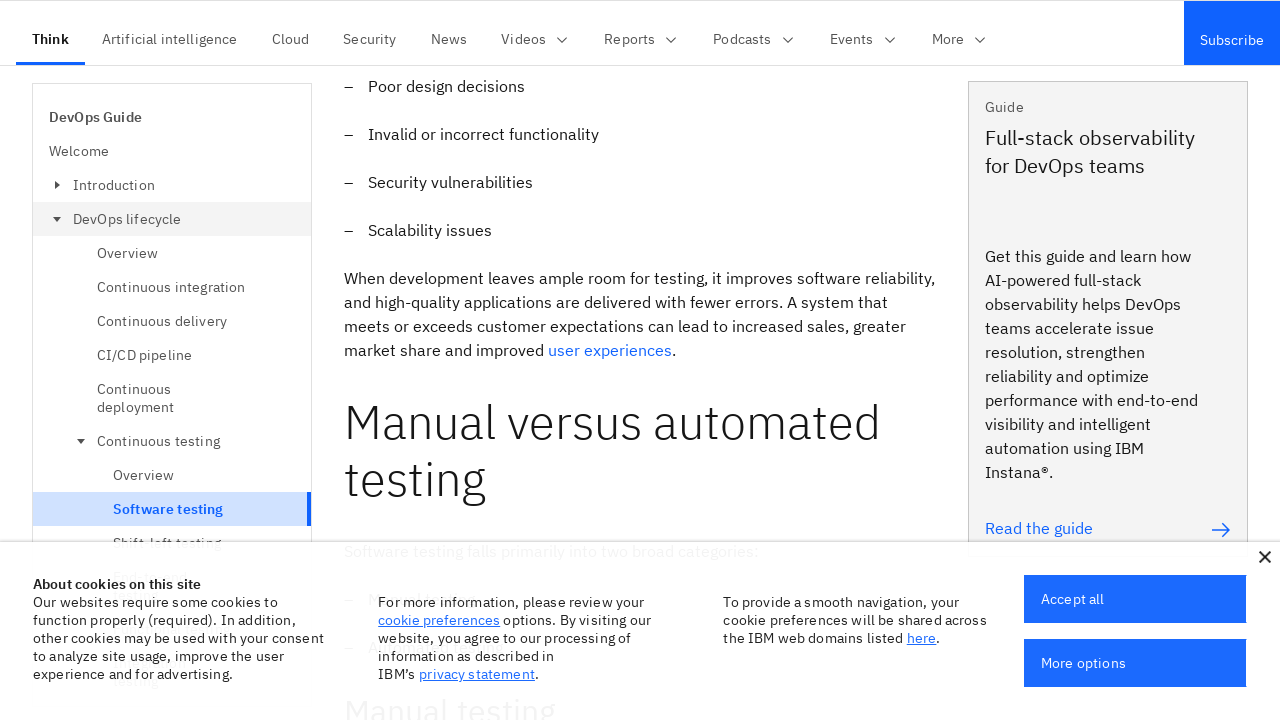

Waited 50ms between scroll steps
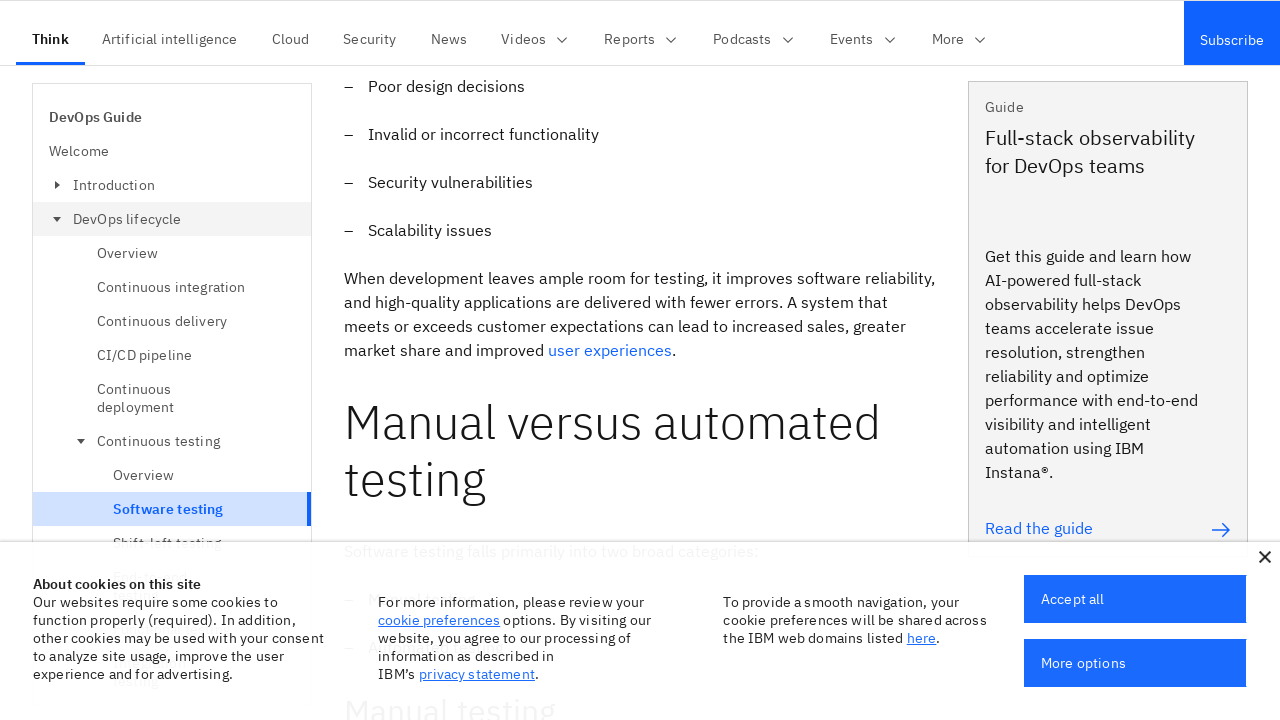

Scrolled down to 3900 pixels
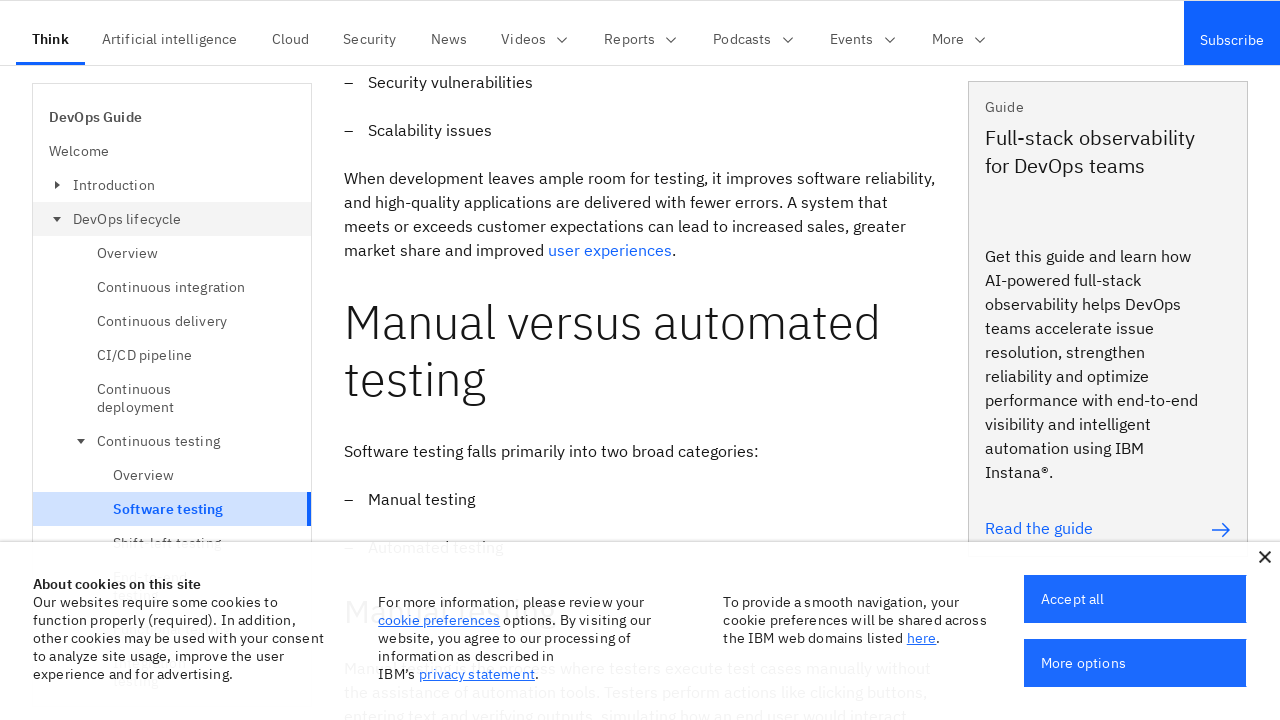

Waited 50ms between scroll steps
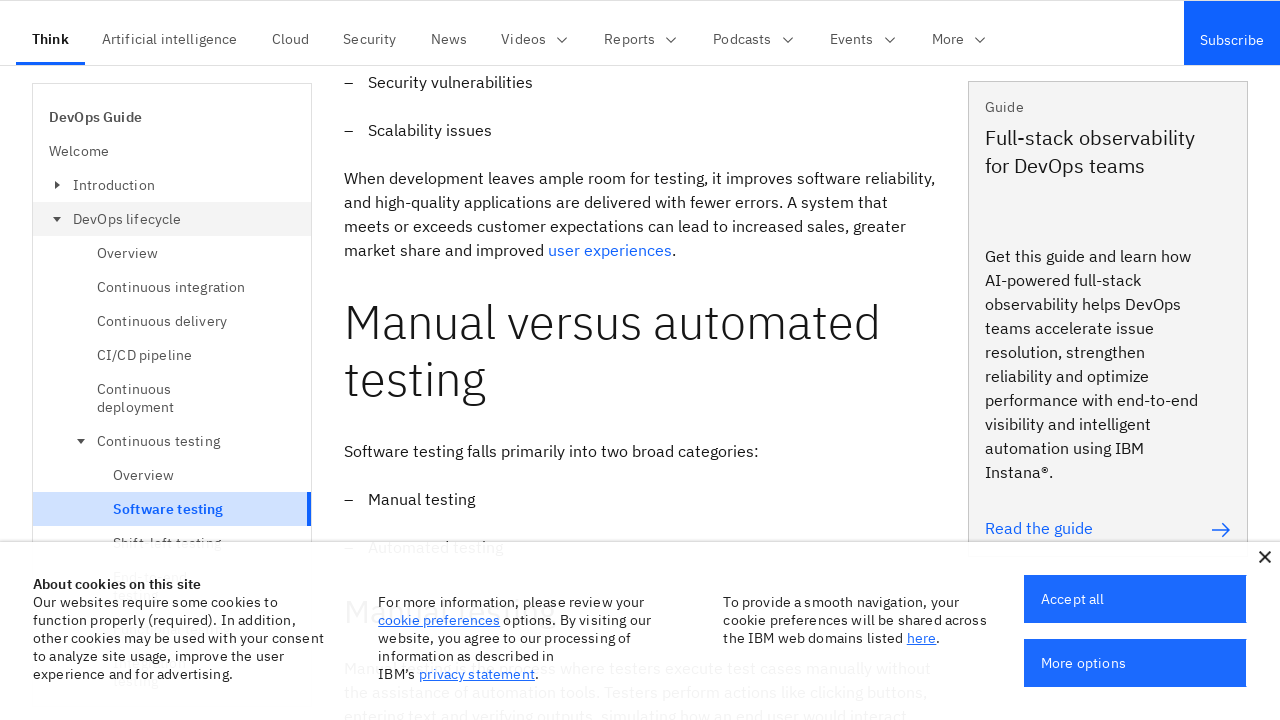

Scrolled down to 4000 pixels
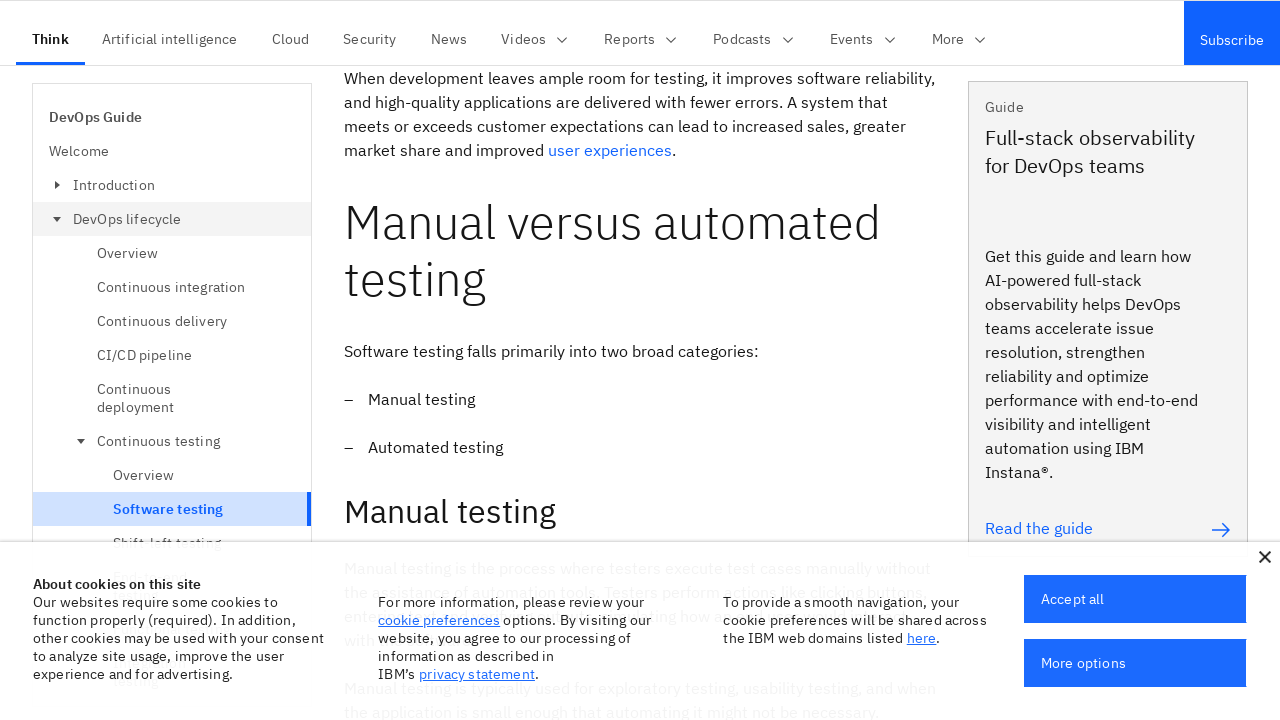

Waited 50ms between scroll steps
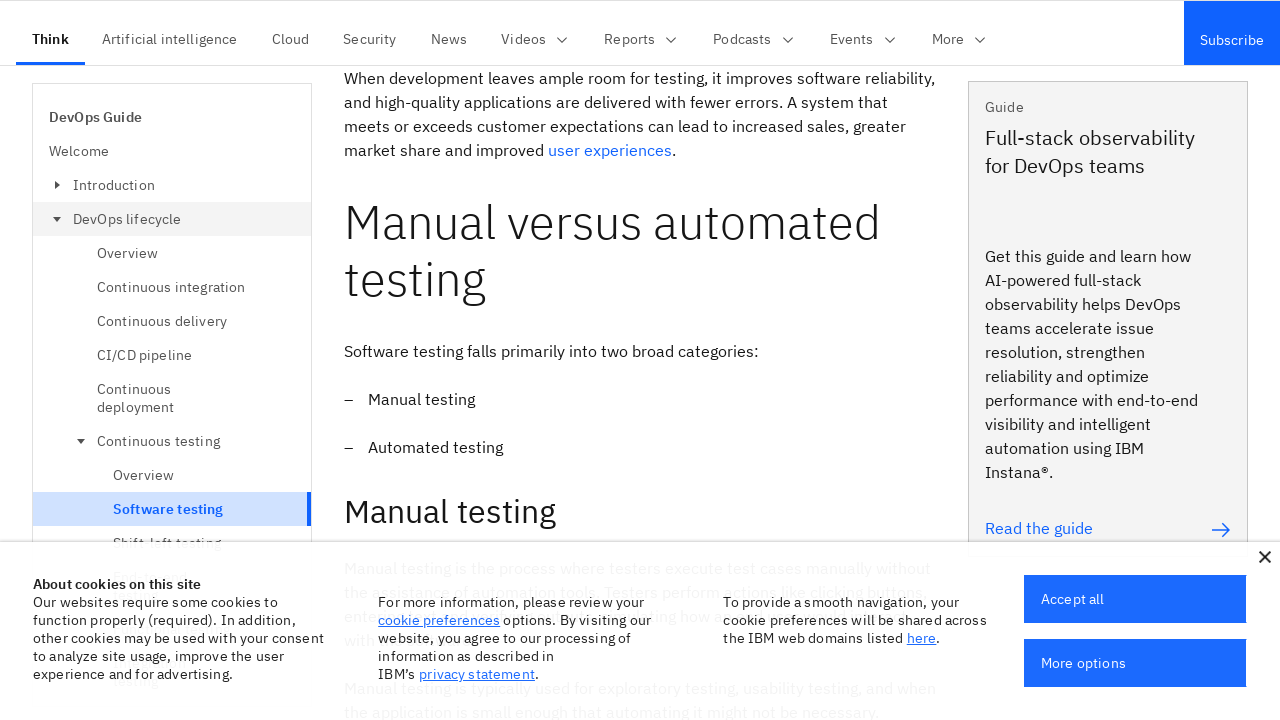

Scrolled down to 4100 pixels
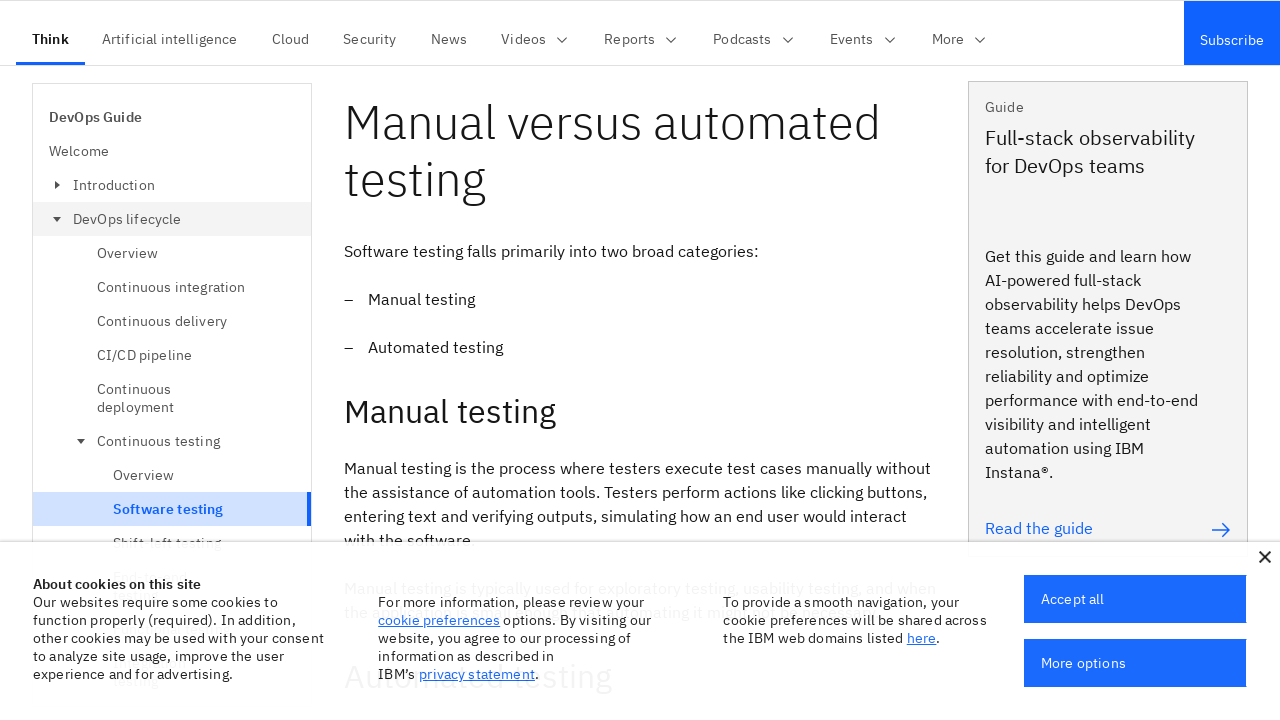

Waited 50ms between scroll steps
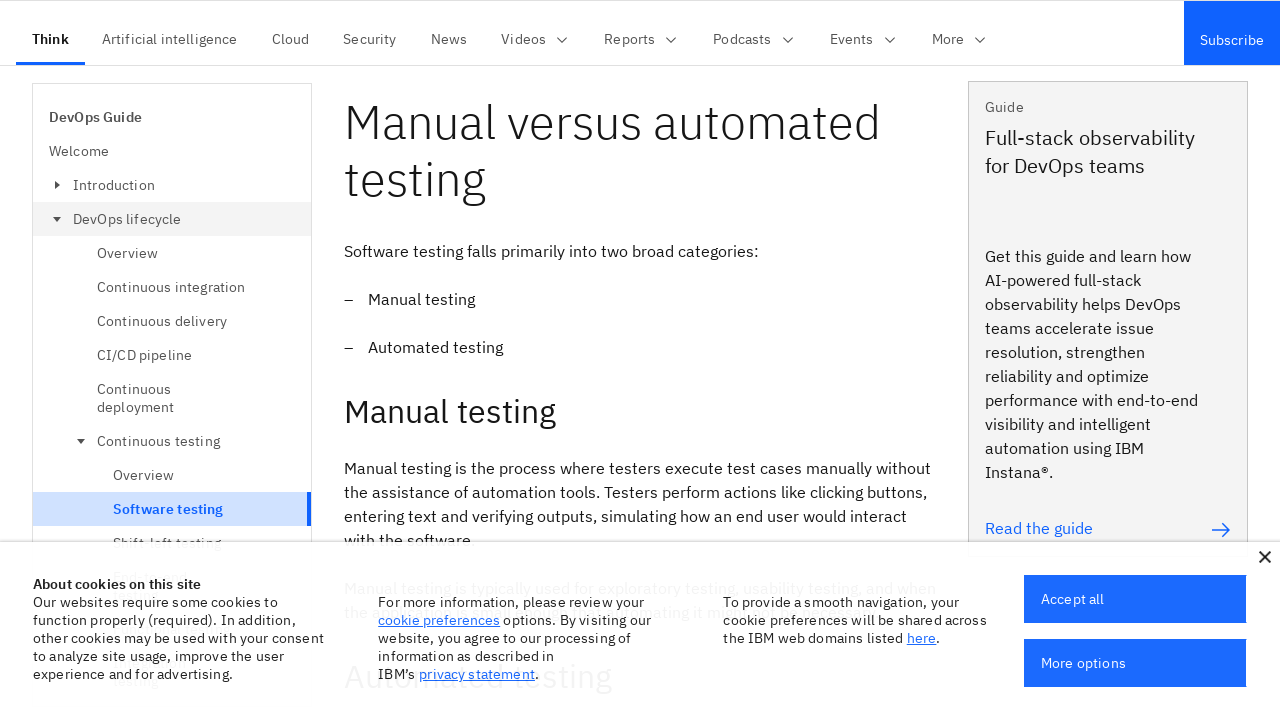

Scrolled down to 4200 pixels
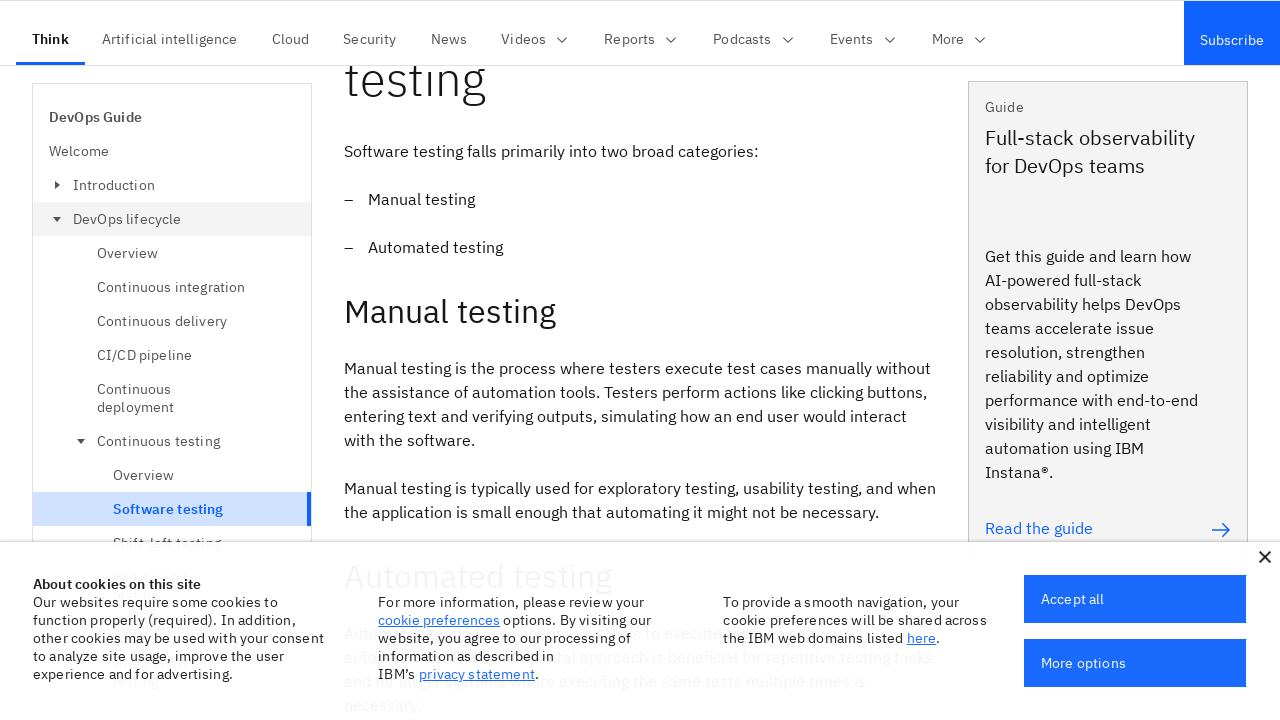

Waited 50ms between scroll steps
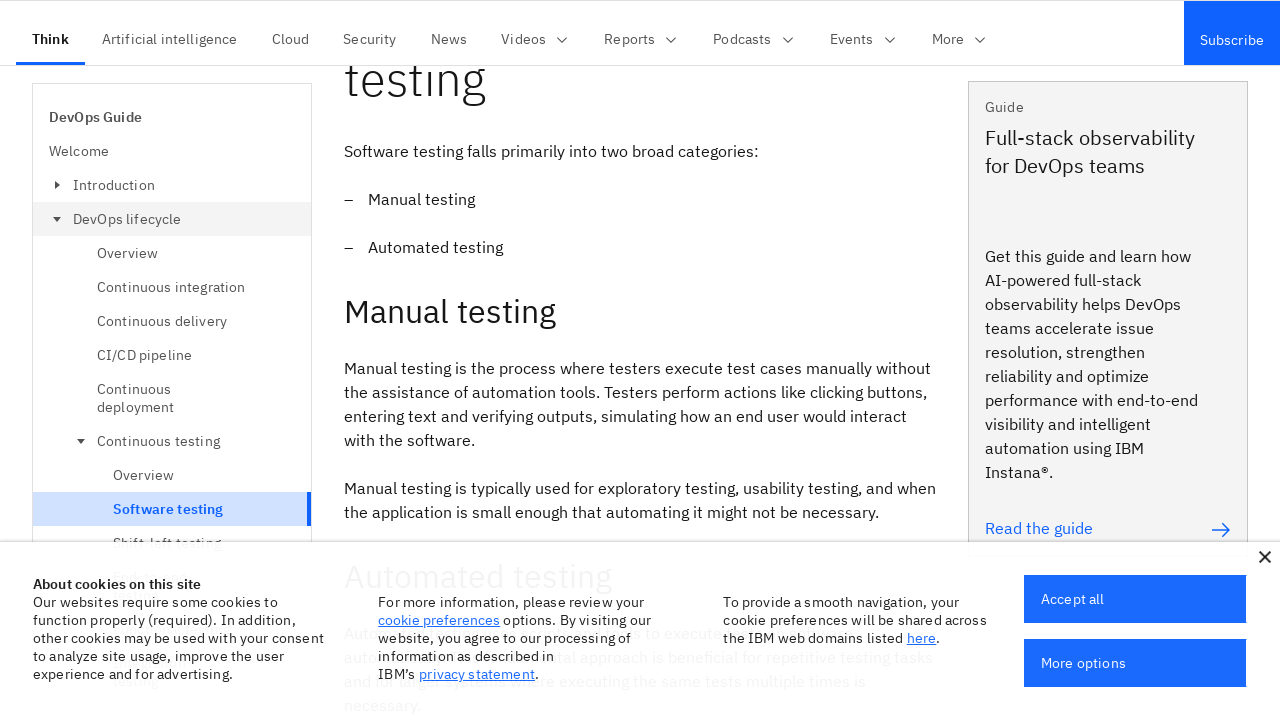

Scrolled down to 4300 pixels
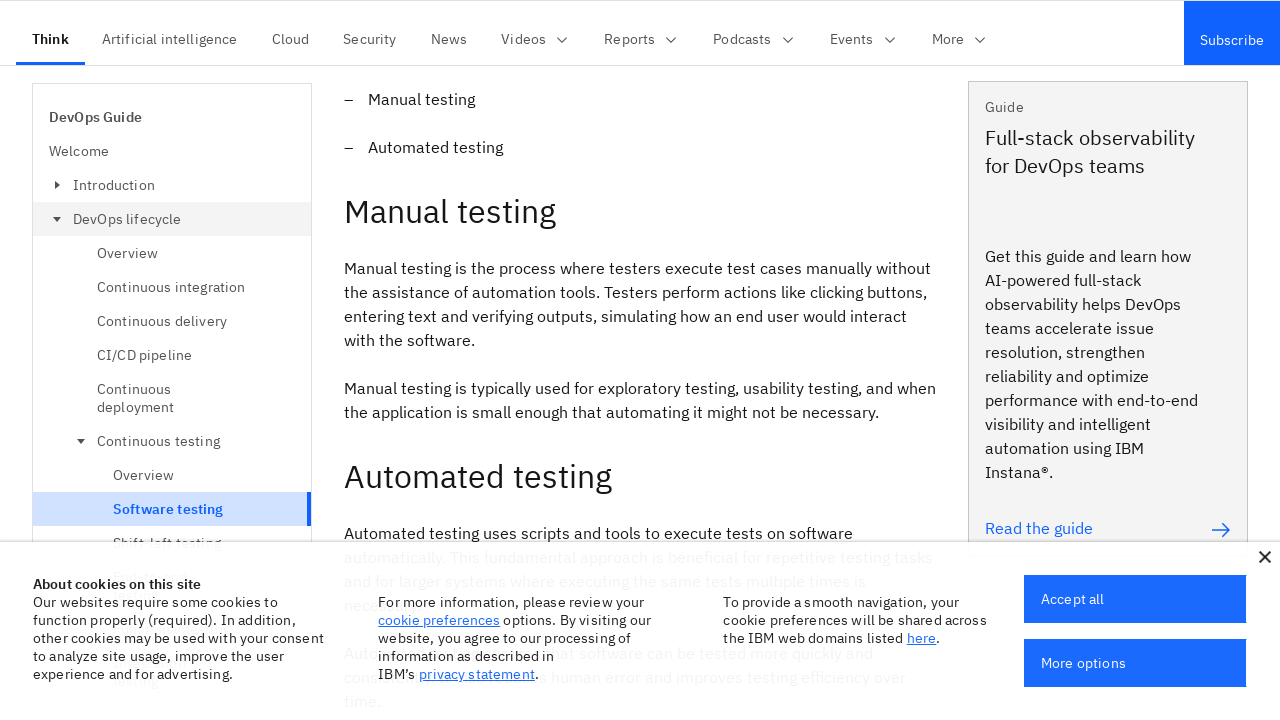

Waited 50ms between scroll steps
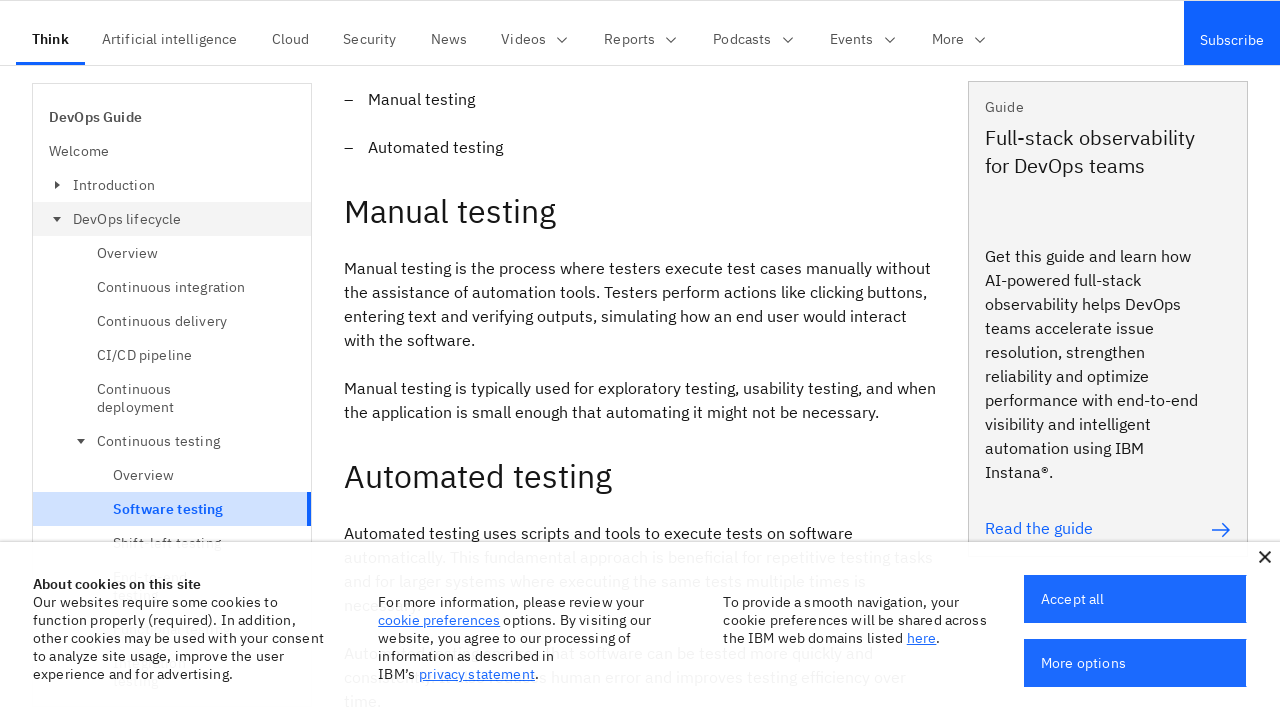

Scrolled down to 4400 pixels
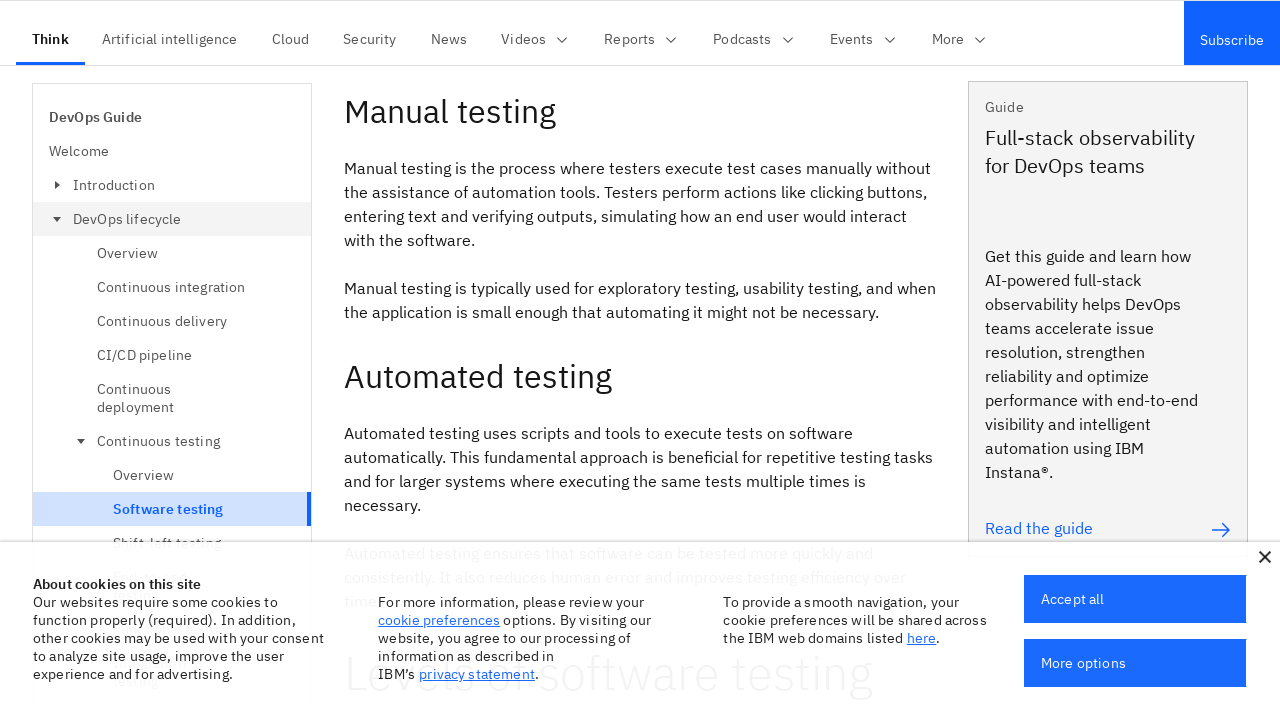

Waited 50ms between scroll steps
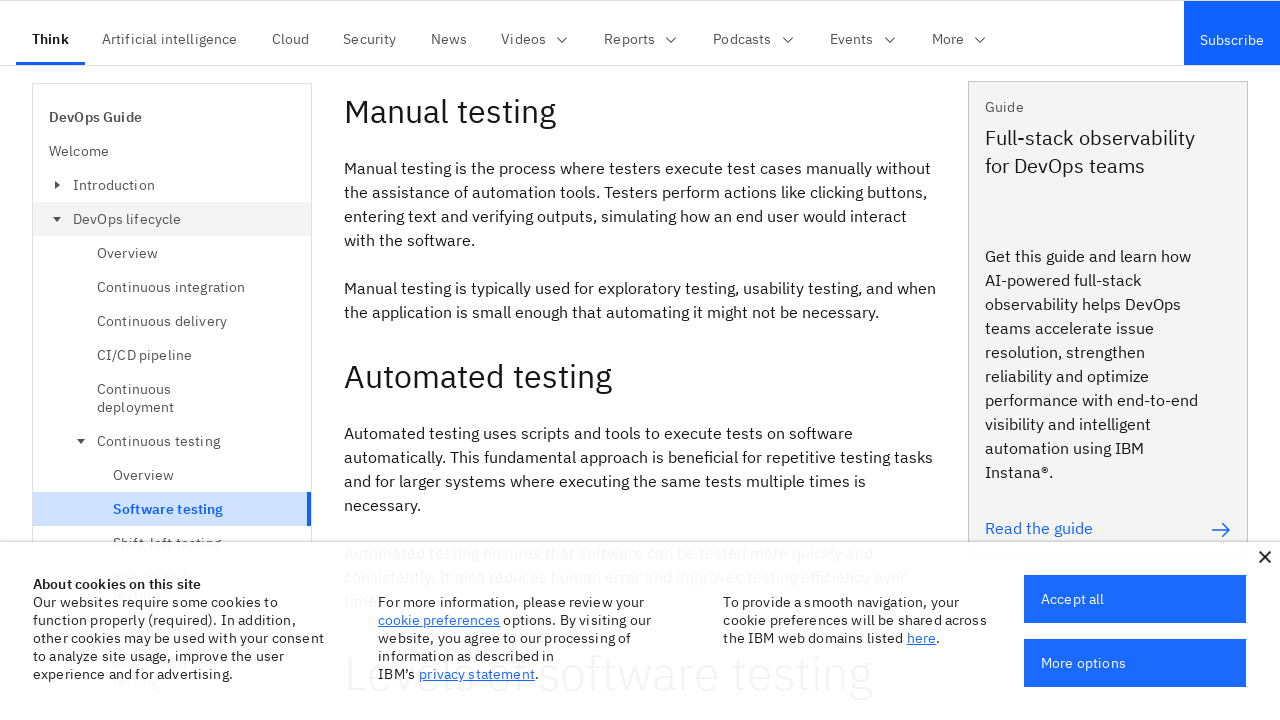

Scrolled down to 4500 pixels
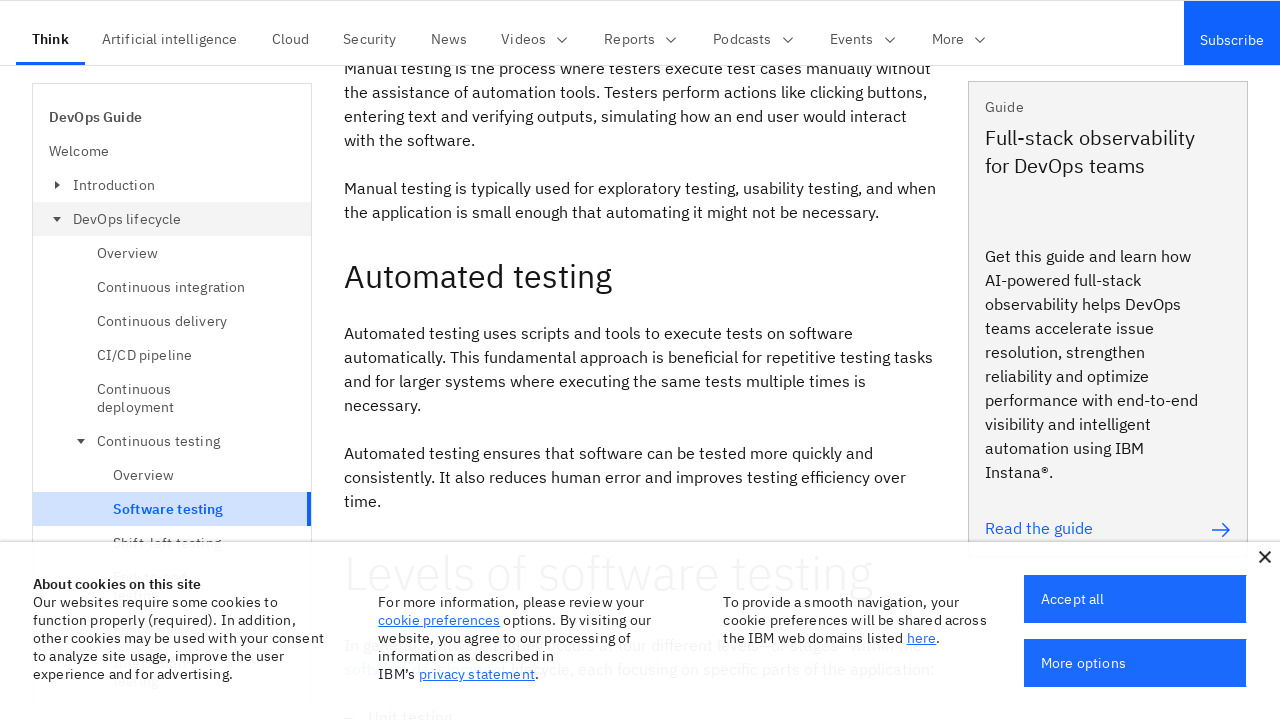

Waited 50ms between scroll steps
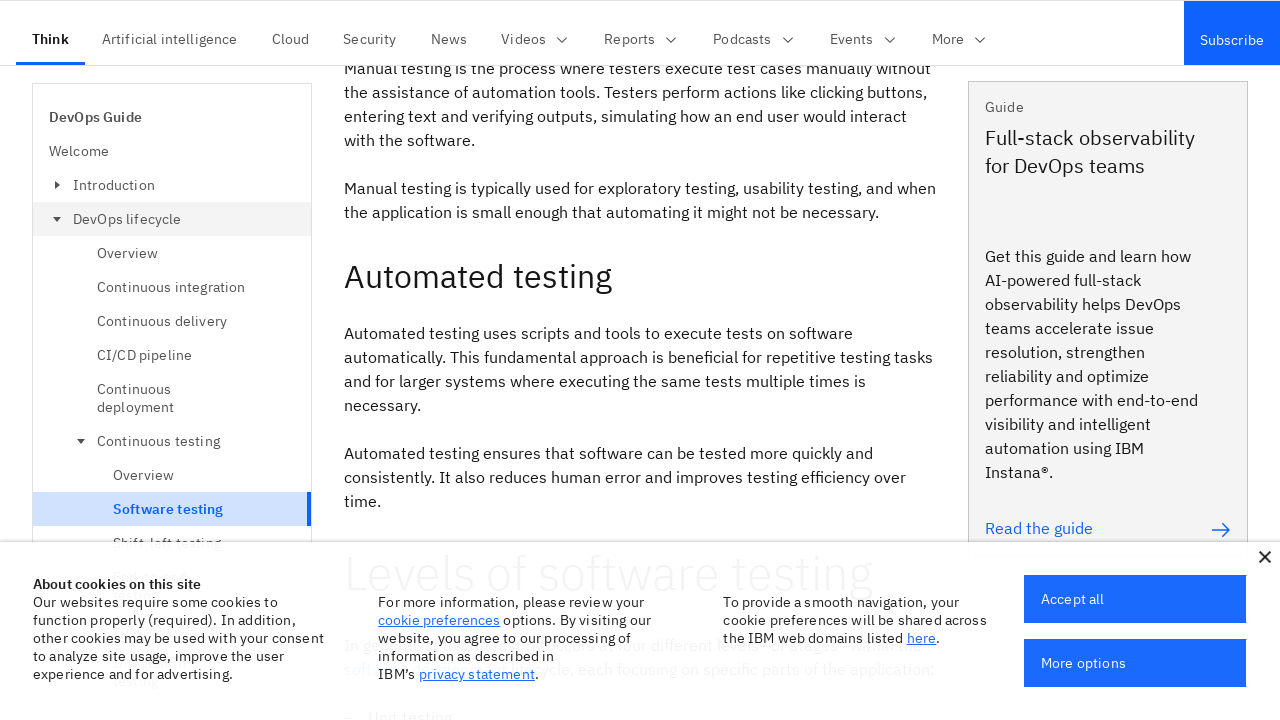

Scrolled down to 4600 pixels
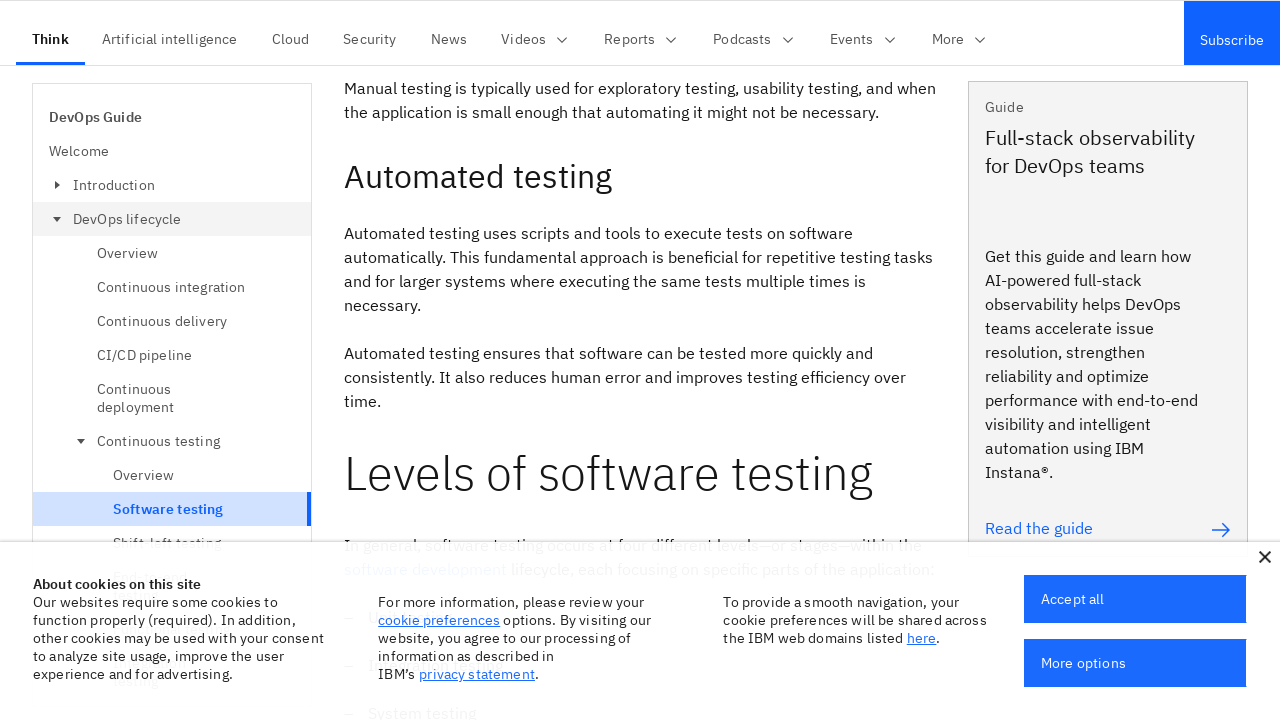

Waited 50ms between scroll steps
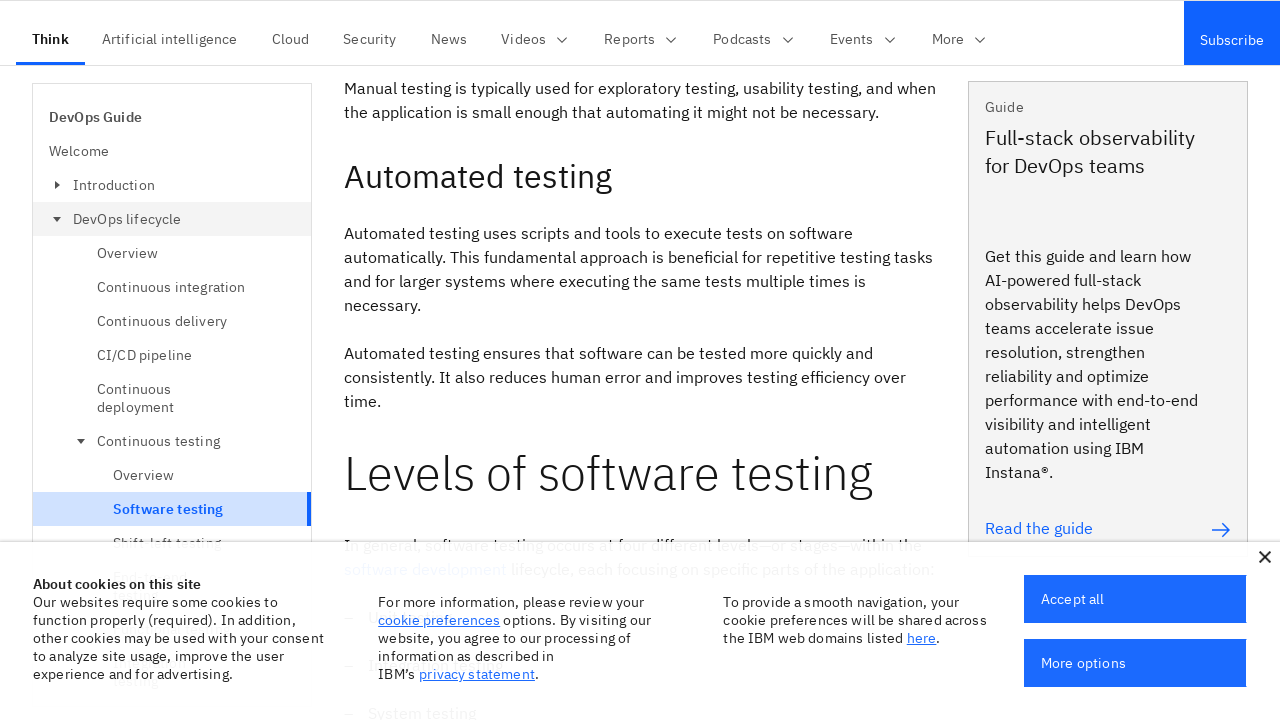

Scrolled down to 4700 pixels
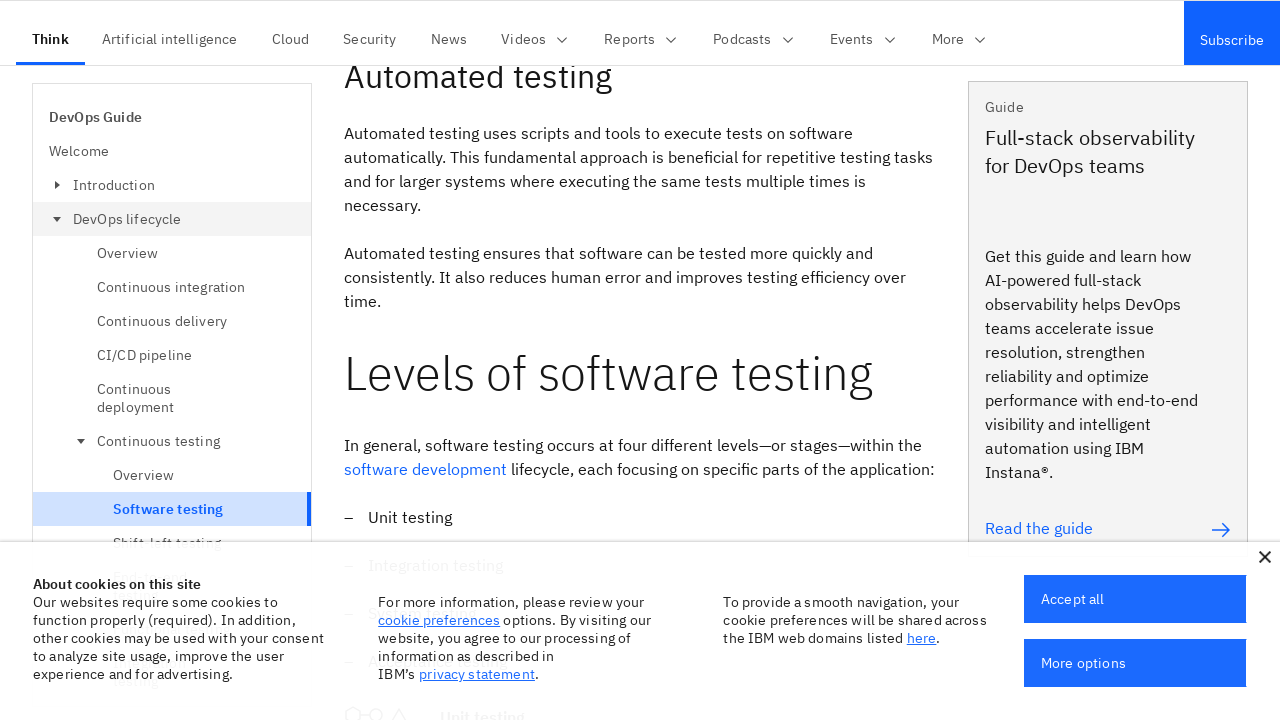

Waited 50ms between scroll steps
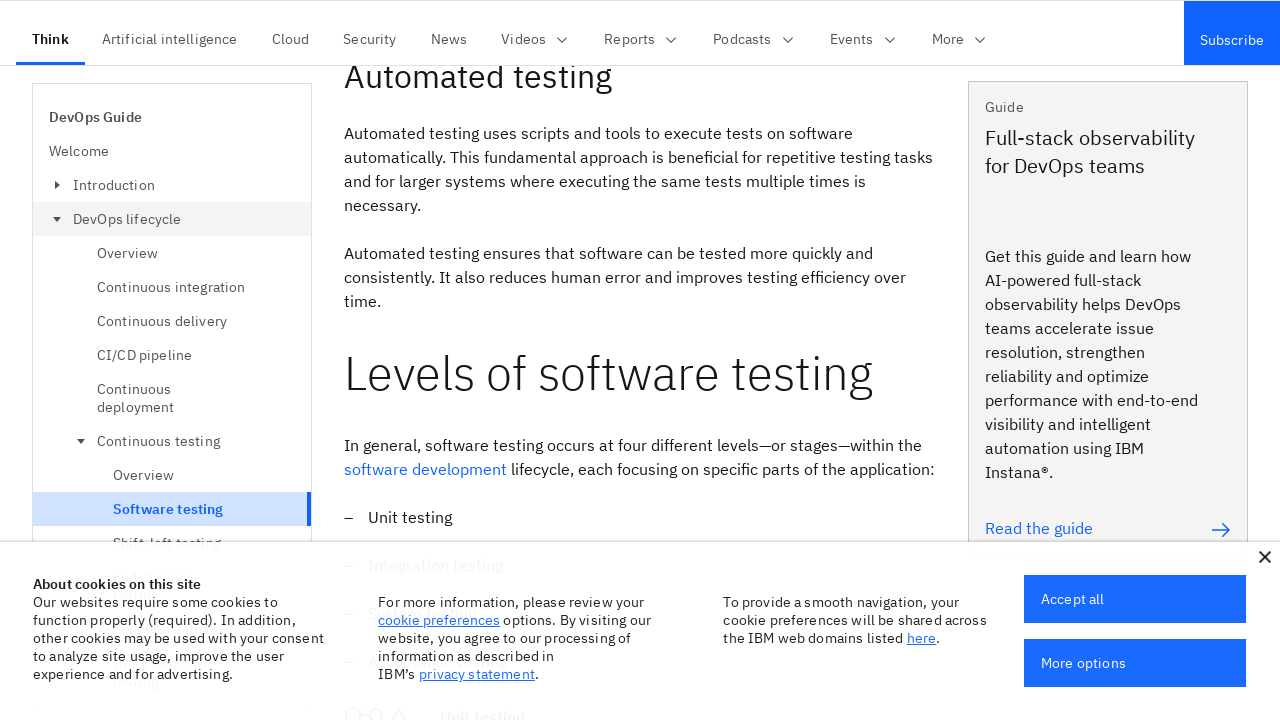

Scrolled down to 4800 pixels
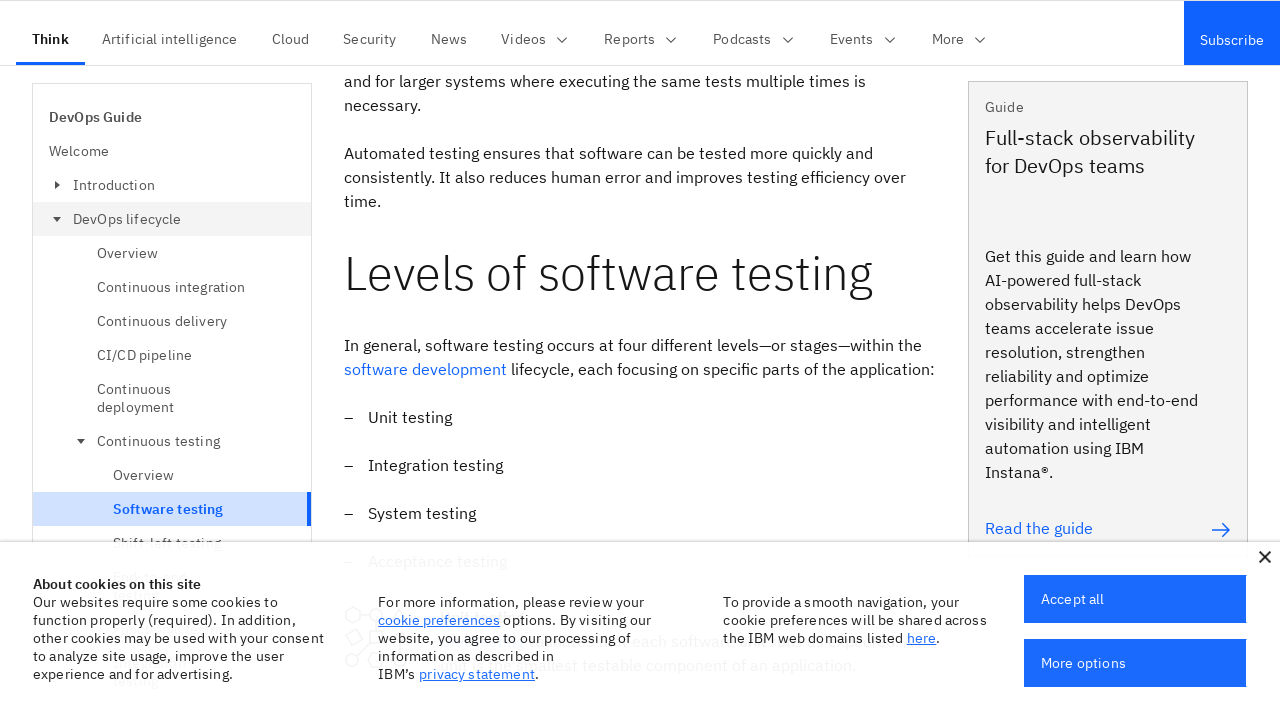

Waited 50ms between scroll steps
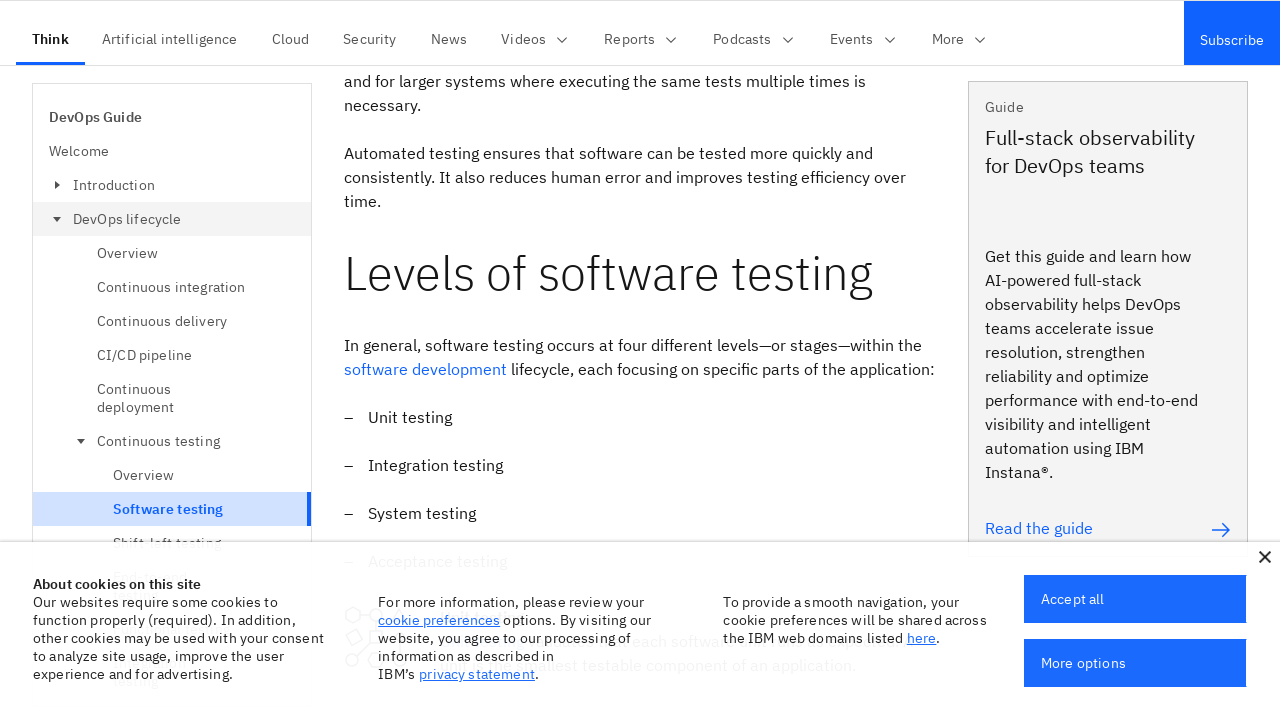

Scrolled down to 4900 pixels
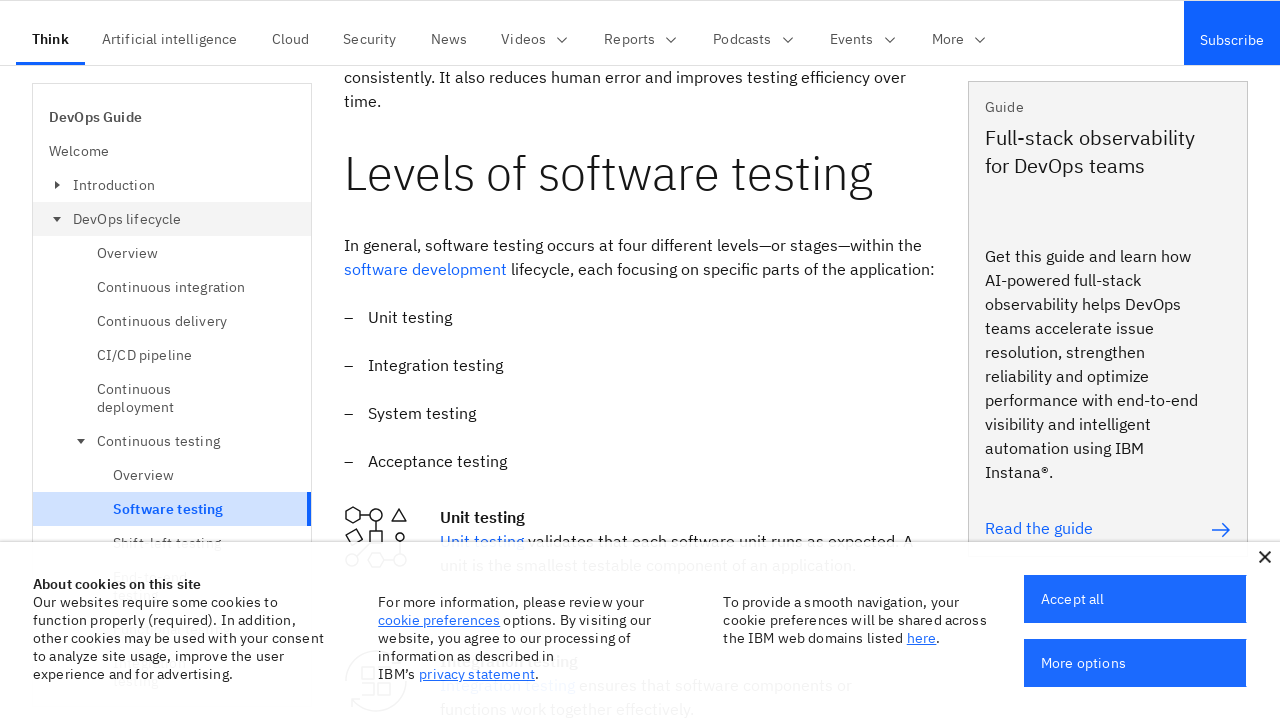

Waited 50ms between scroll steps
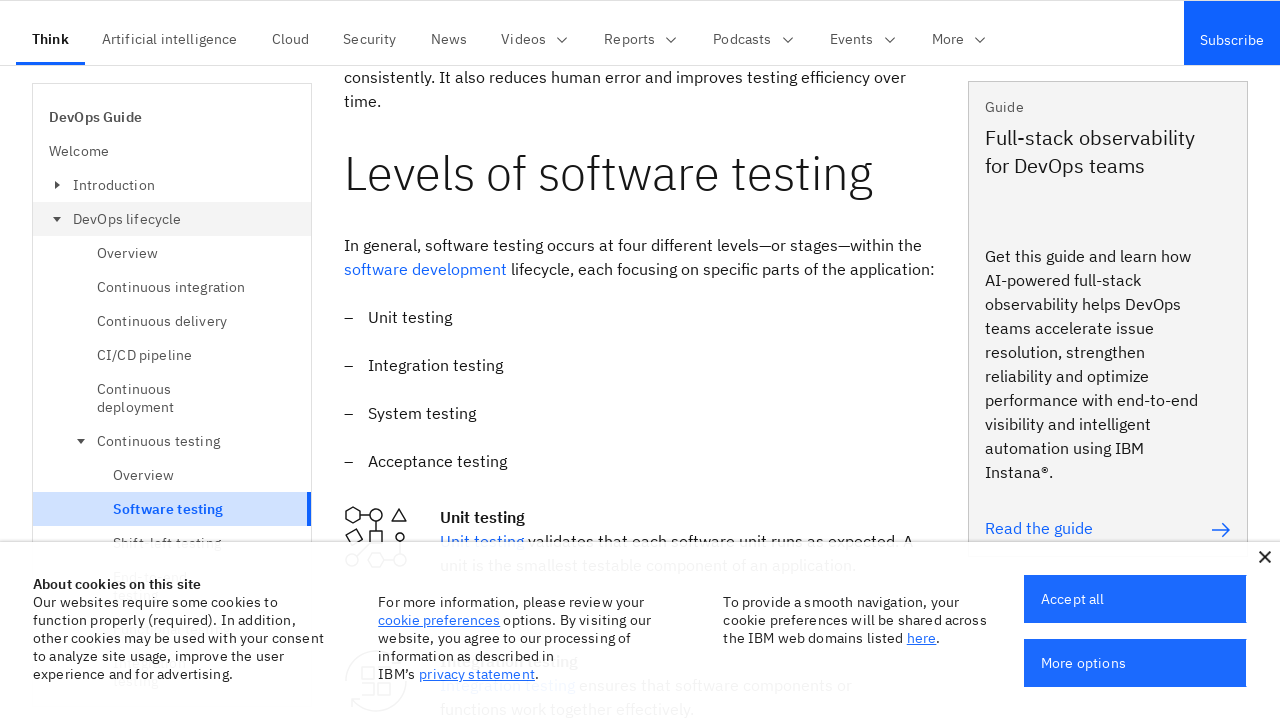

Scrolled down to 5000 pixels
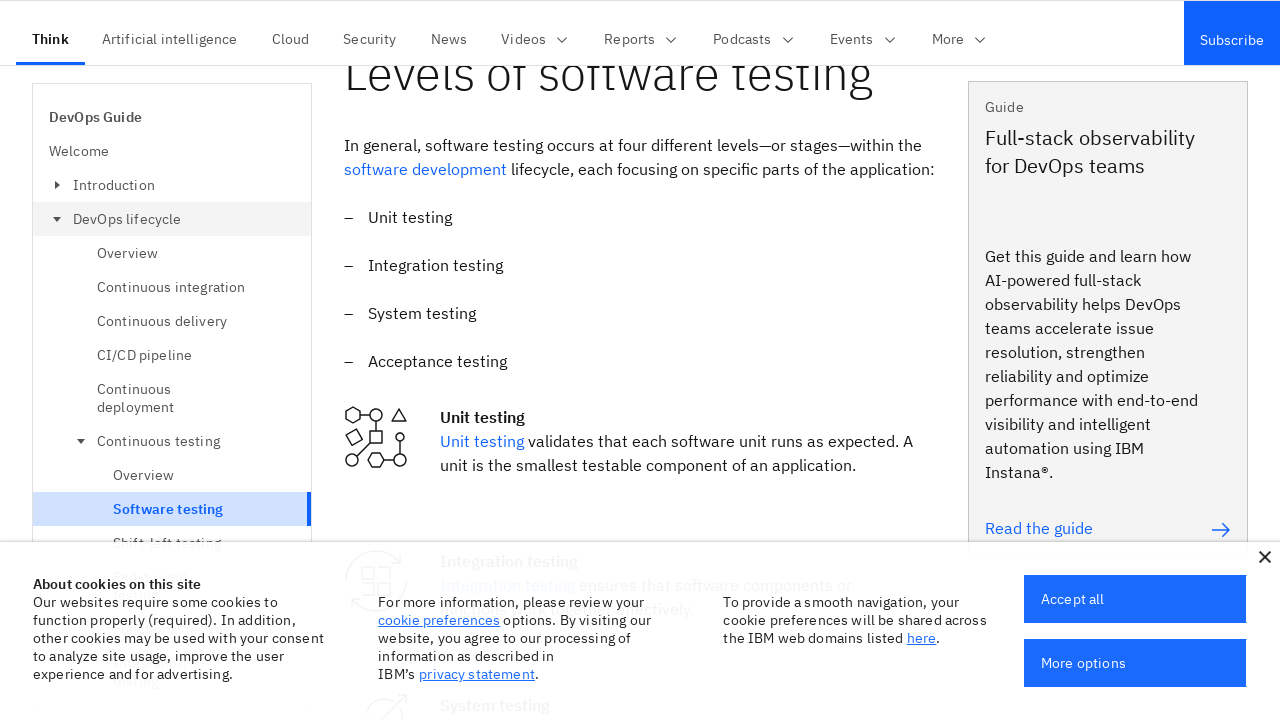

Waited 50ms between scroll steps
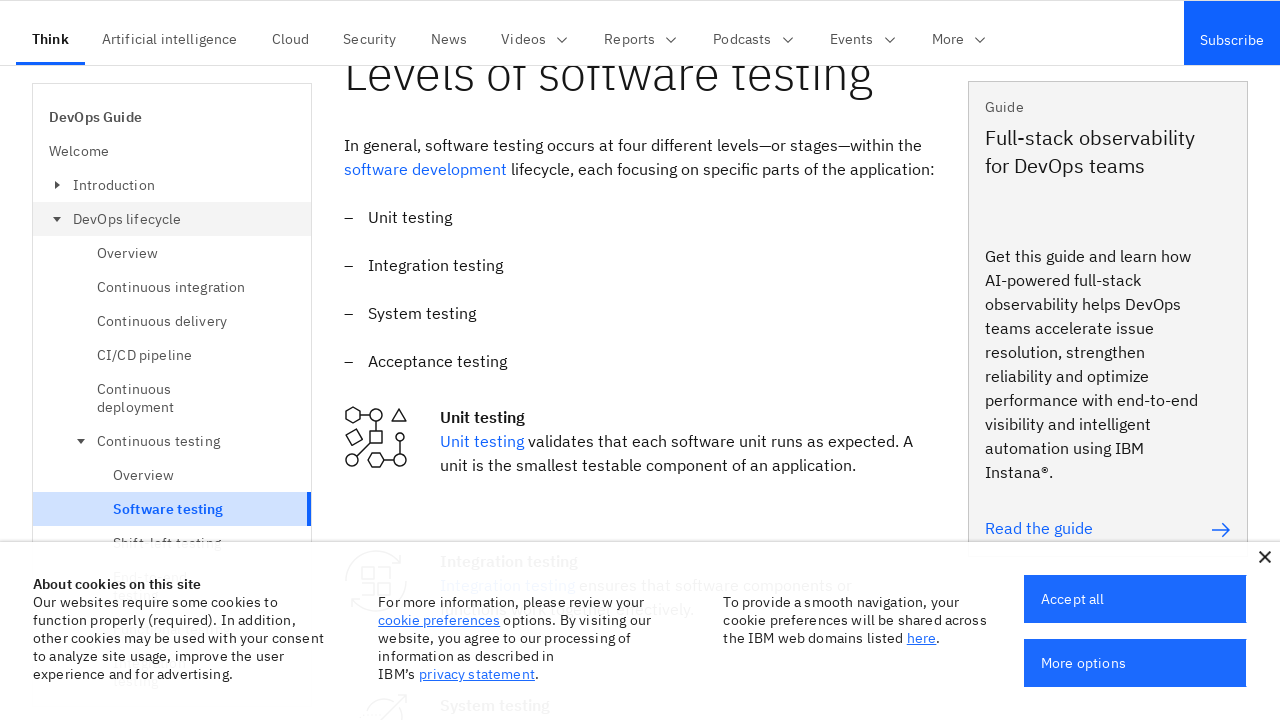

Scrolled down to 5100 pixels
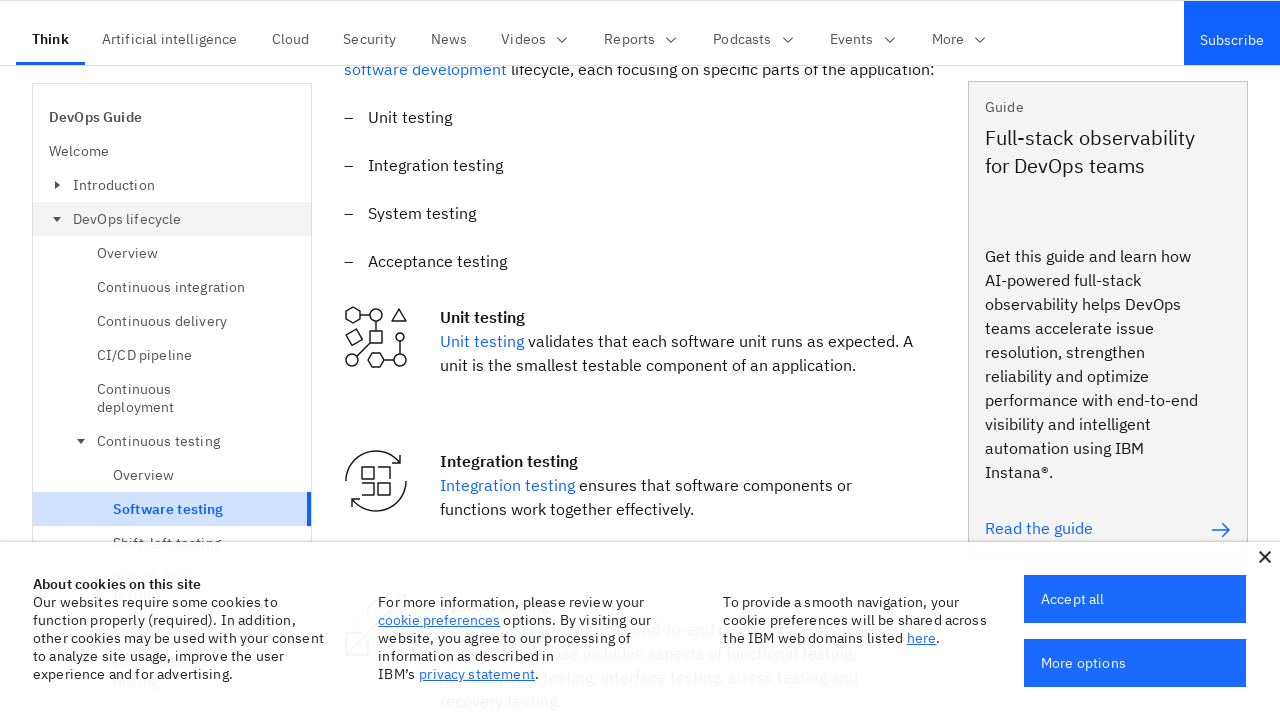

Waited 50ms between scroll steps
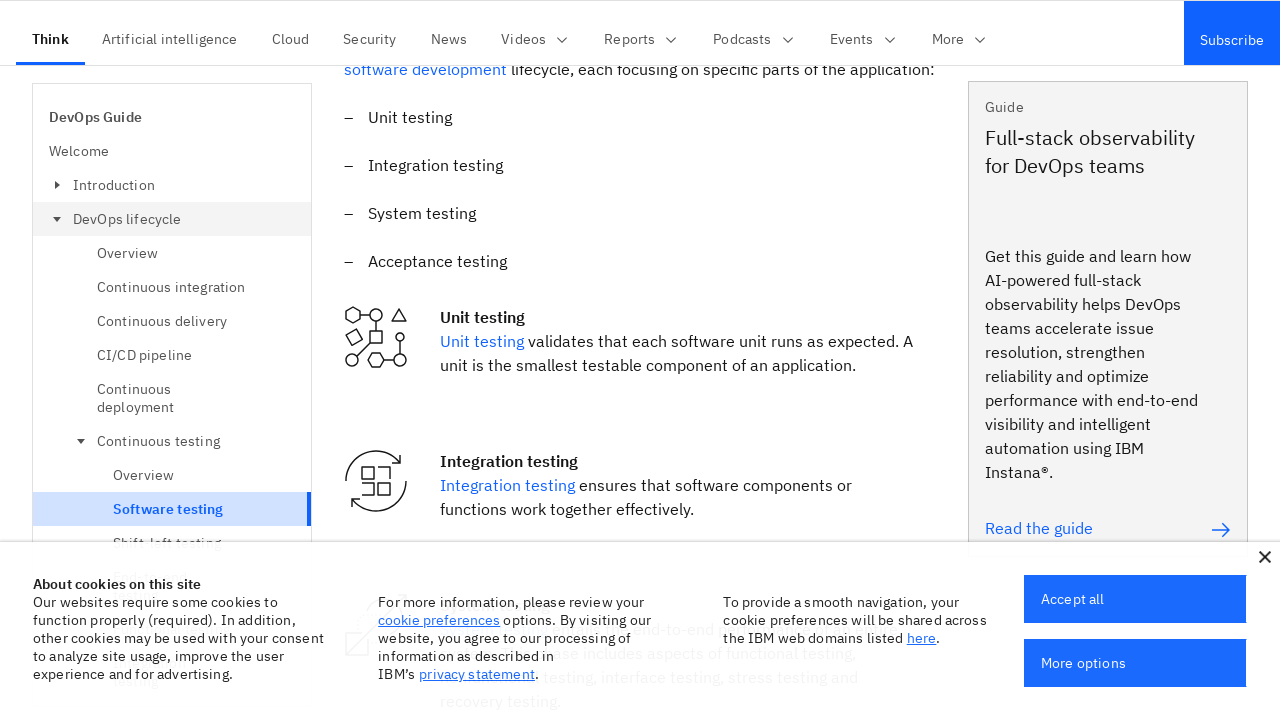

Scrolled down to 5200 pixels
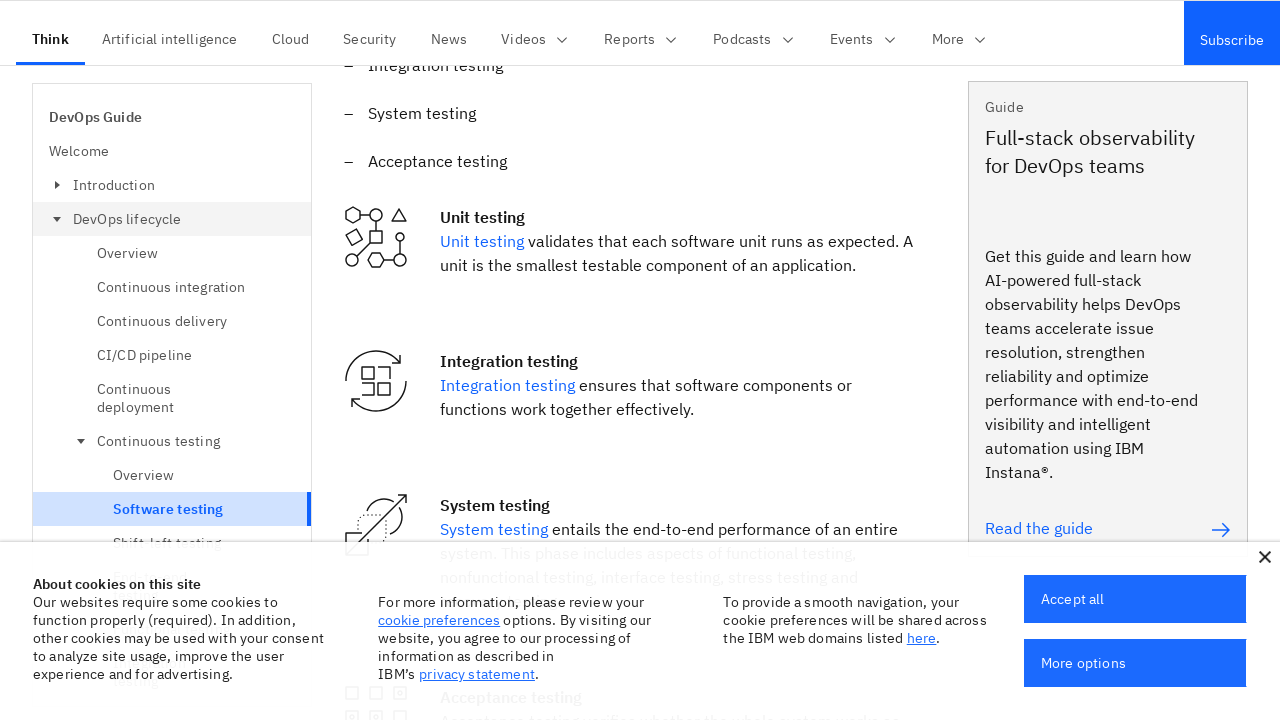

Waited 50ms between scroll steps
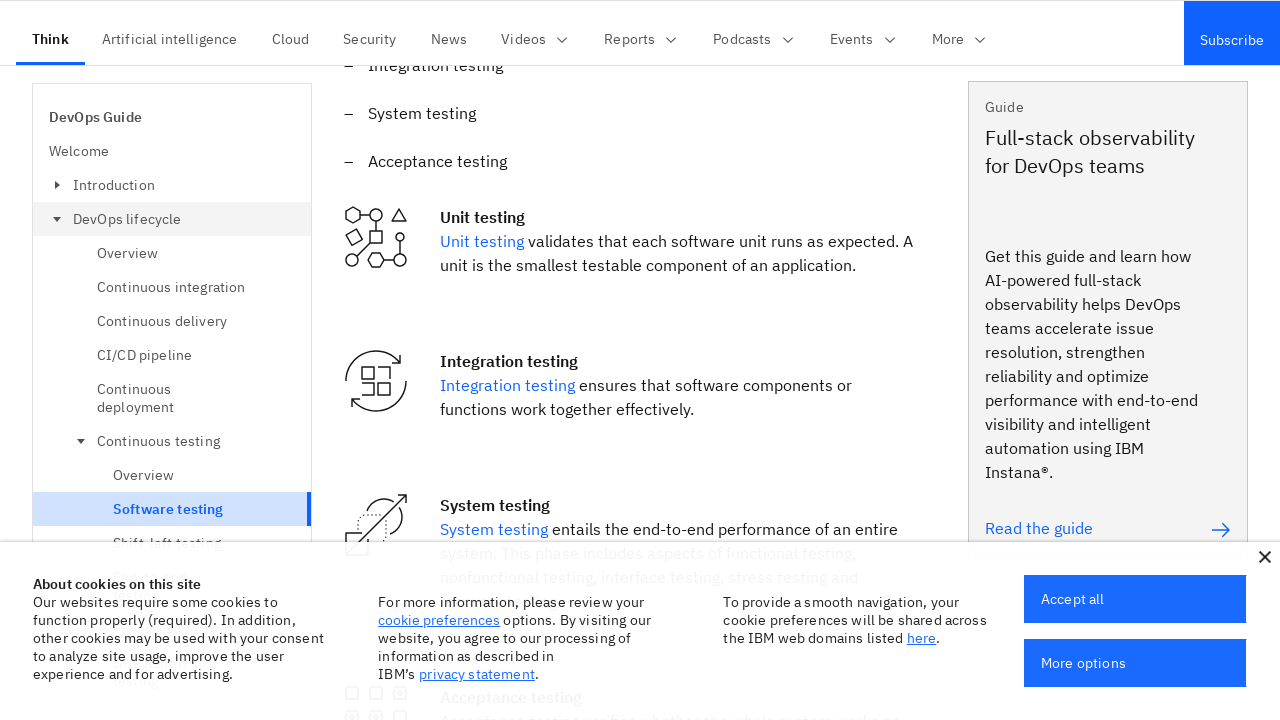

Scrolled down to 5300 pixels
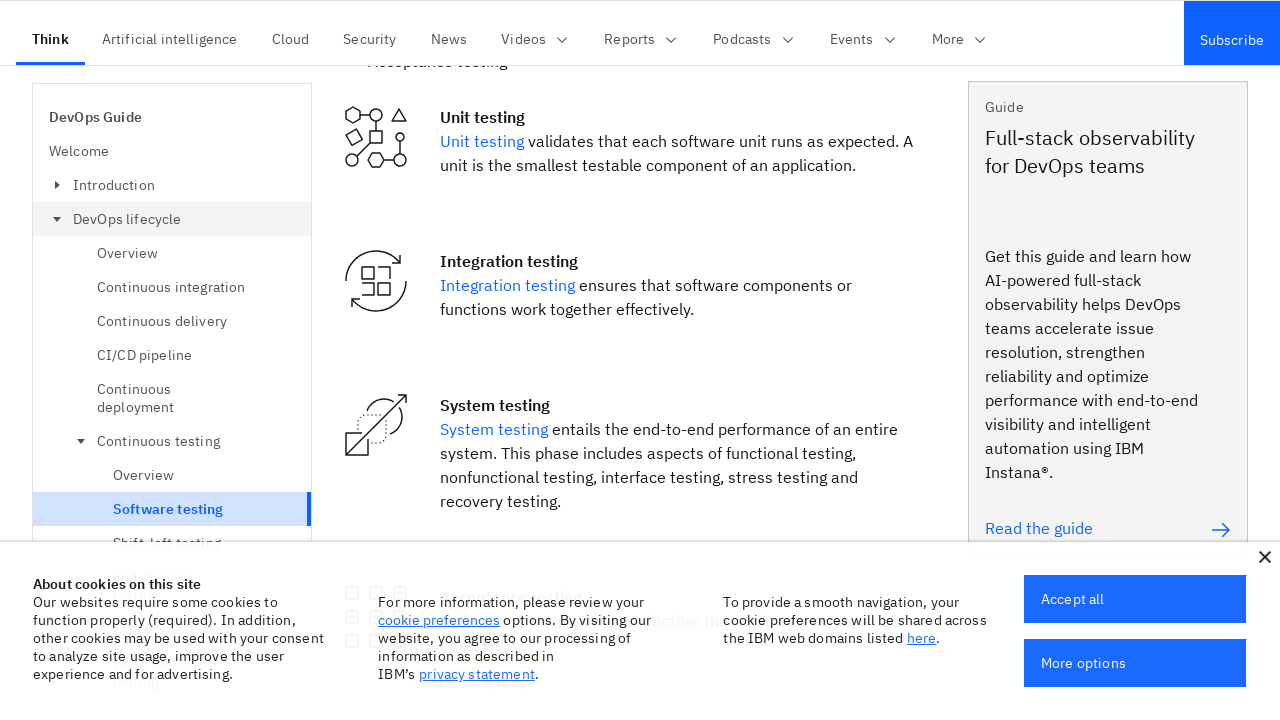

Waited 50ms between scroll steps
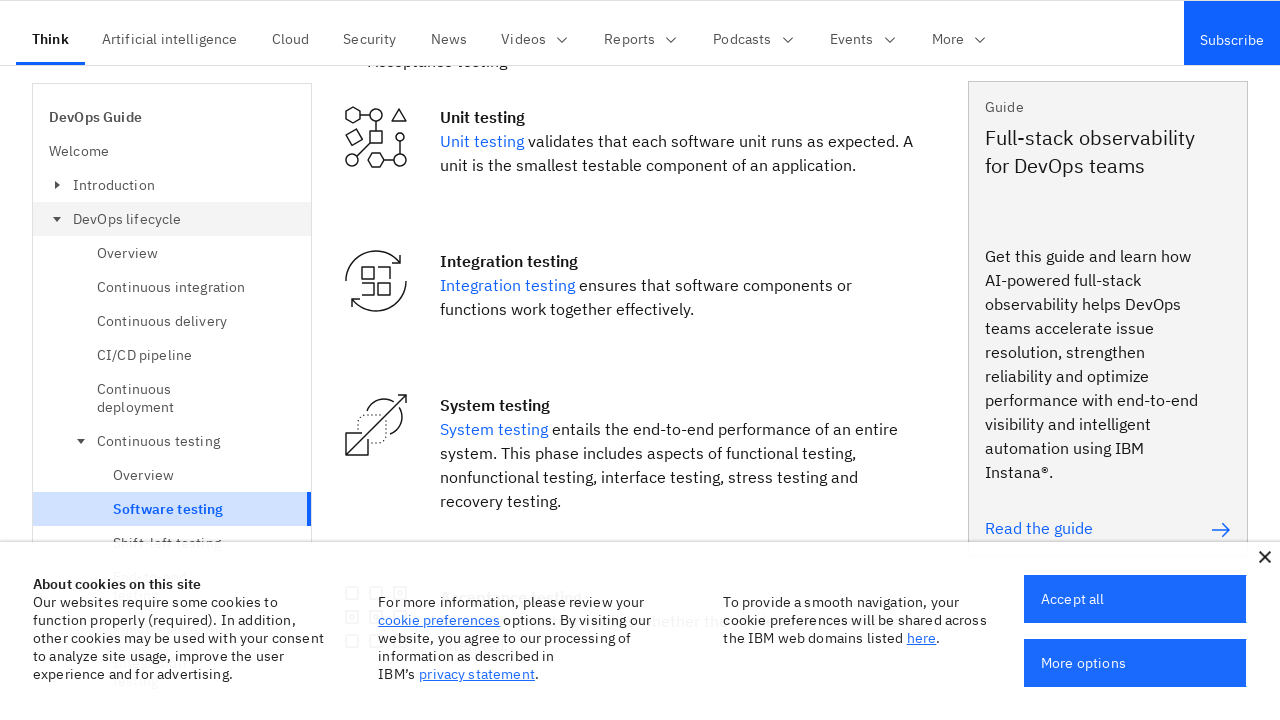

Scrolled down to 5400 pixels
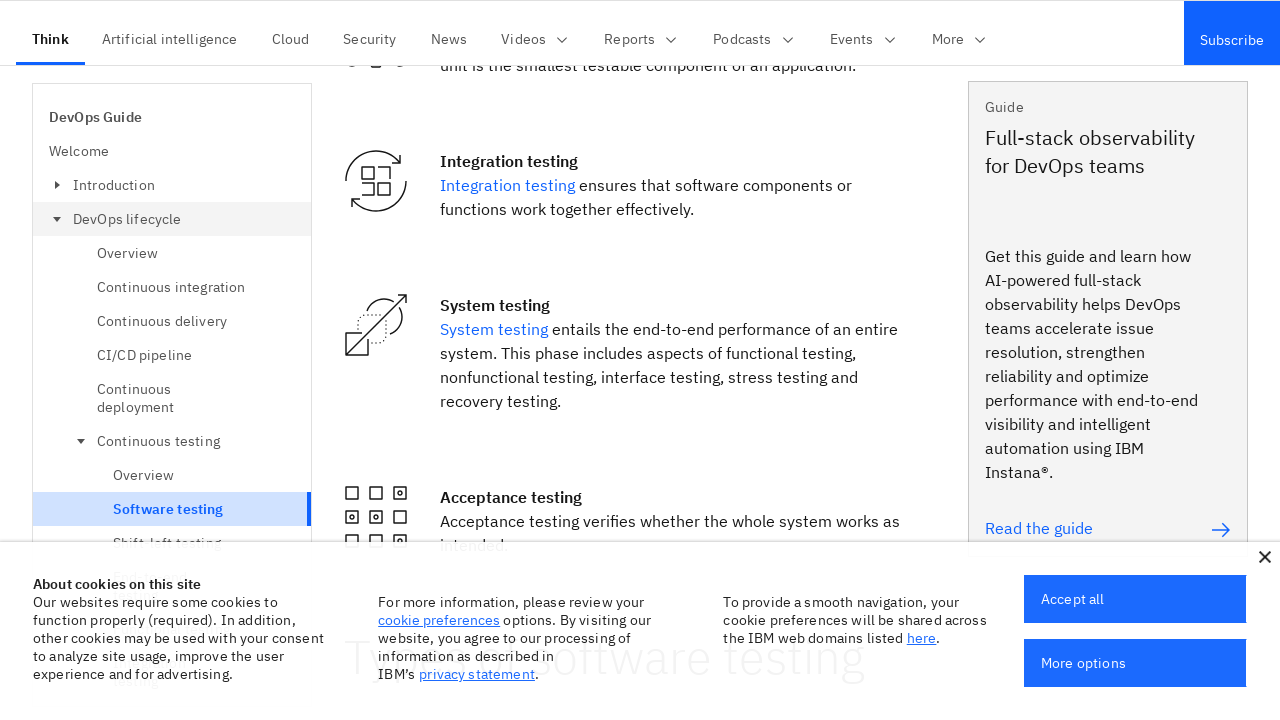

Waited 50ms between scroll steps
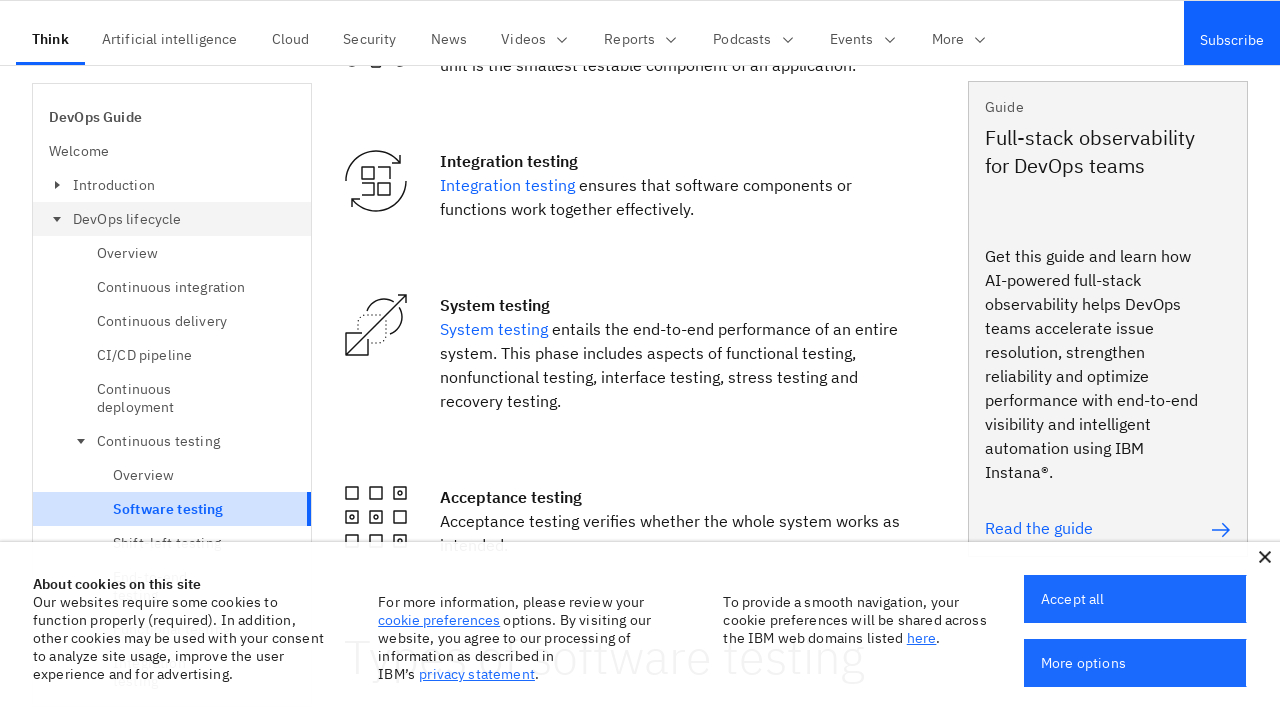

Scrolled down to 5500 pixels
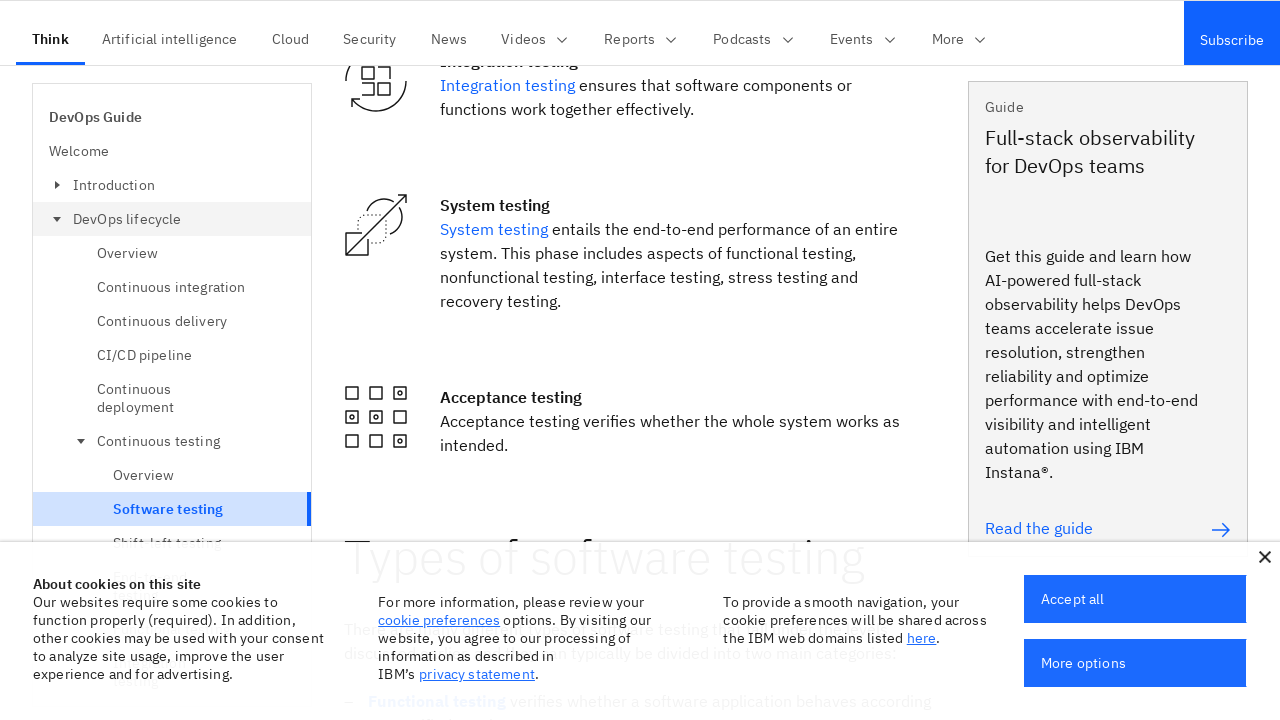

Waited 50ms between scroll steps
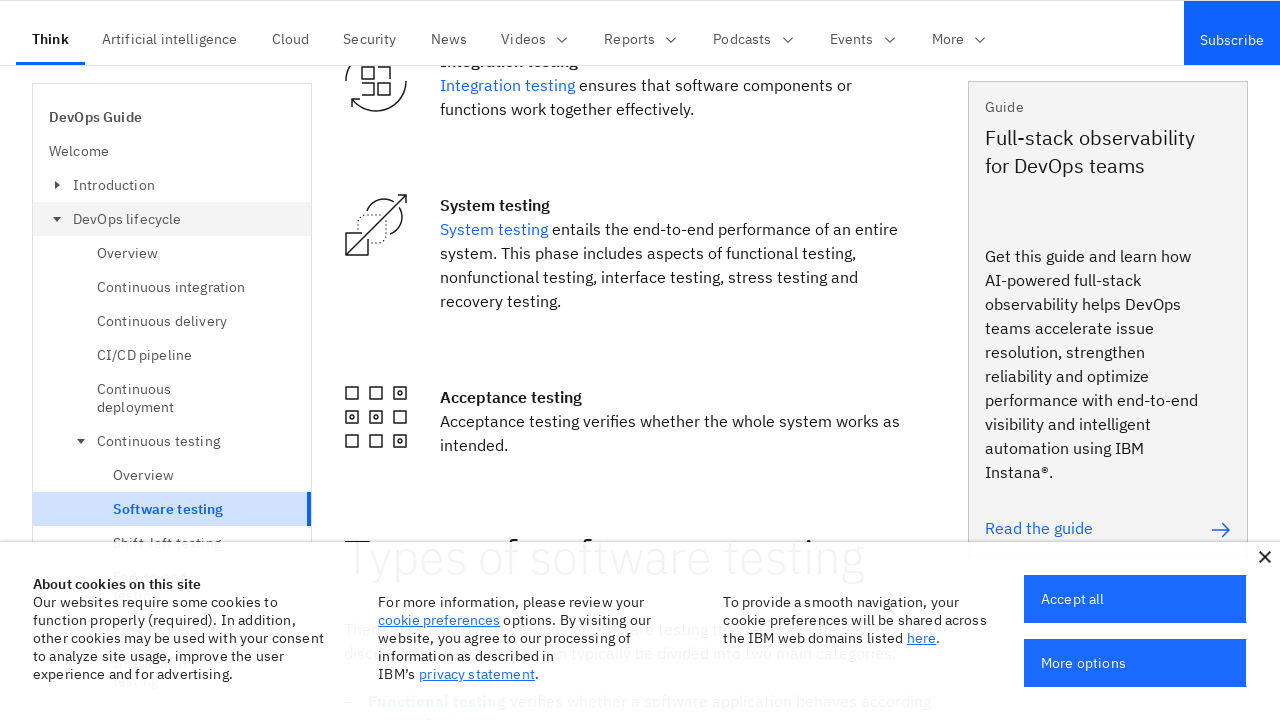

Scrolled down to 5600 pixels
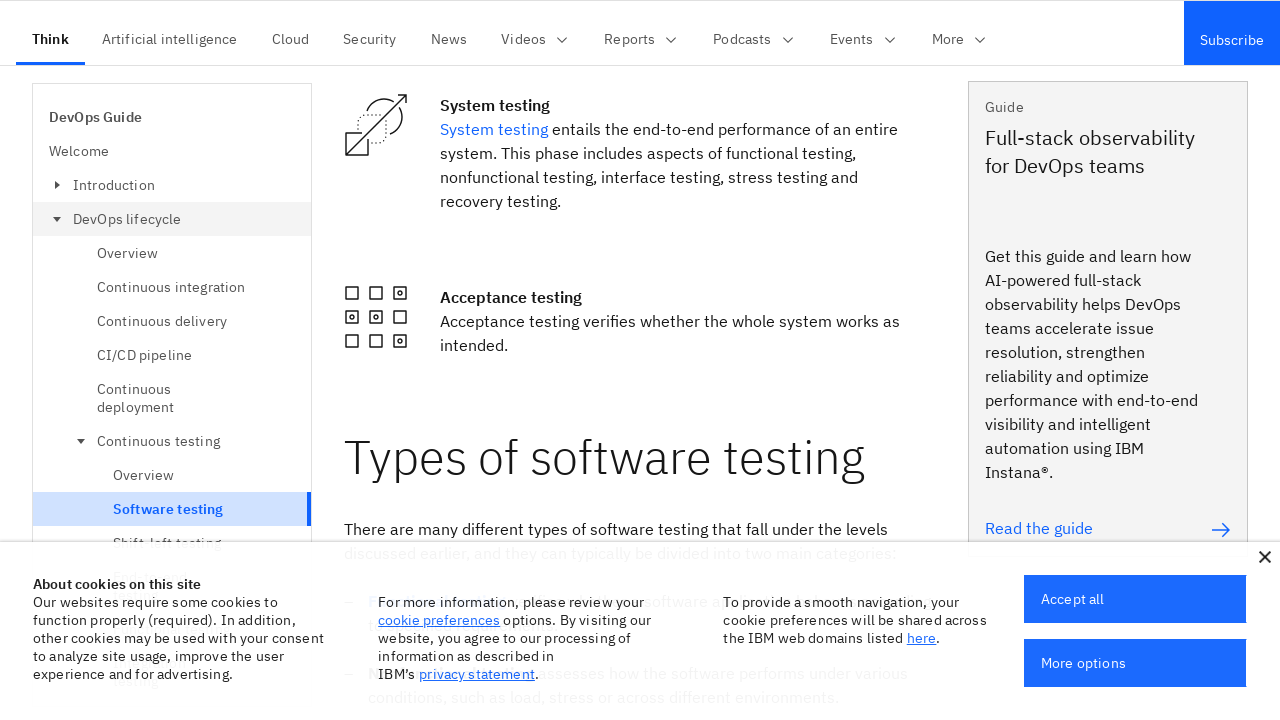

Waited 50ms between scroll steps
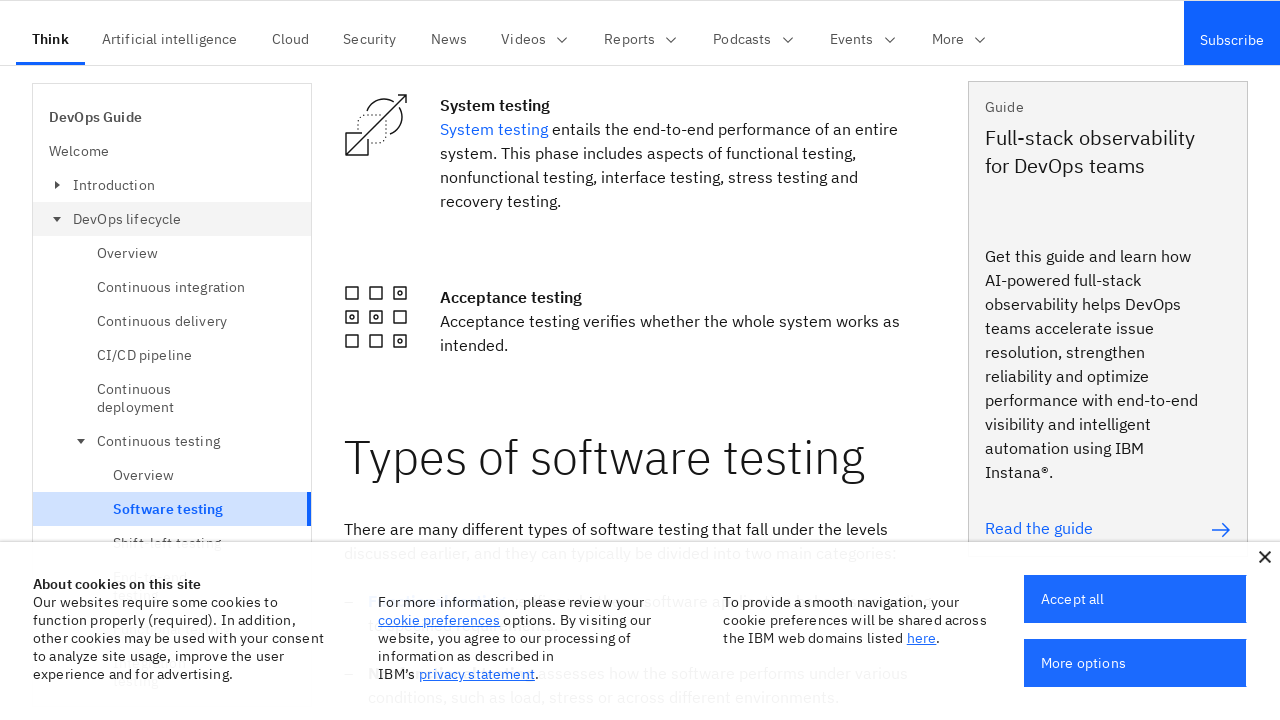

Scrolled down to 5700 pixels
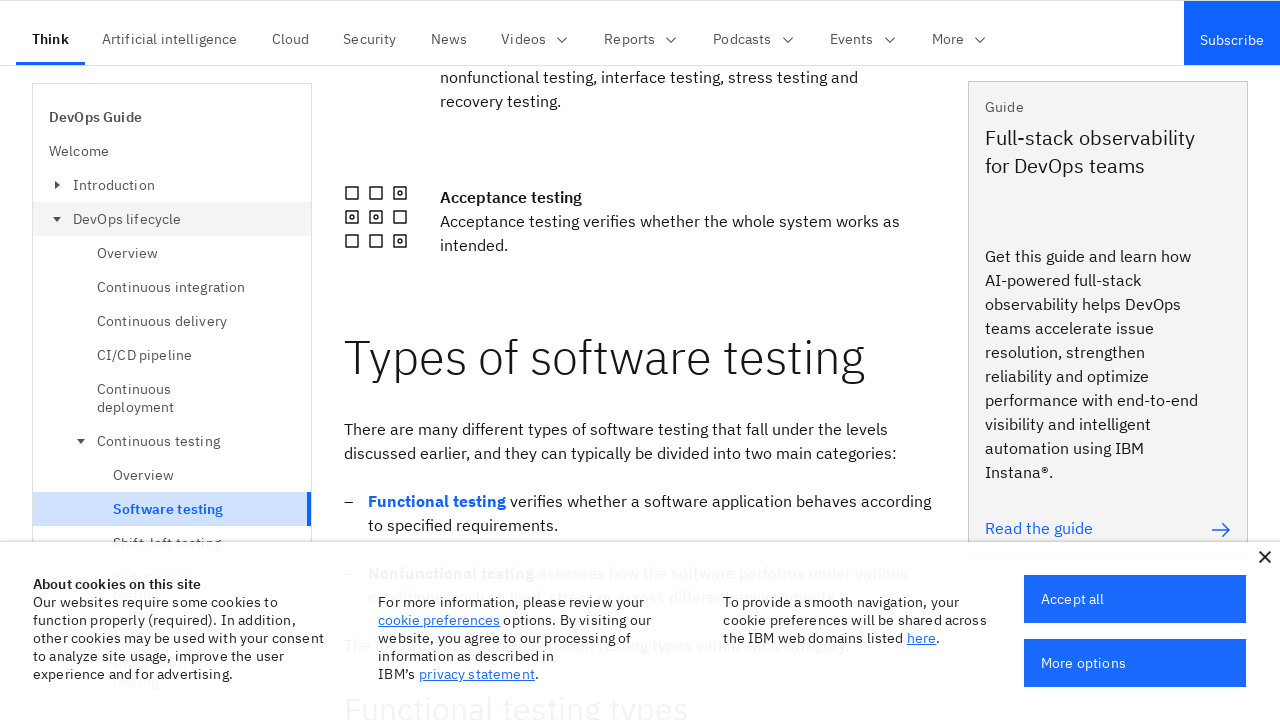

Waited 50ms between scroll steps
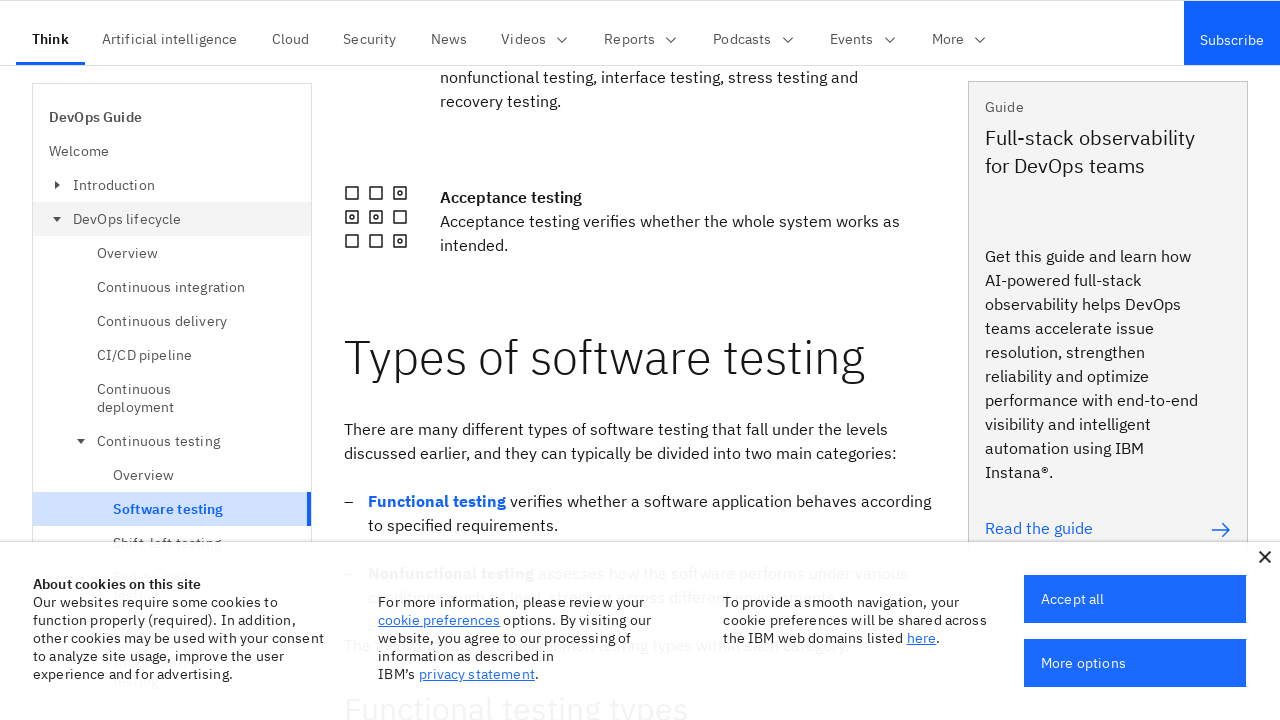

Scrolled down to 5800 pixels
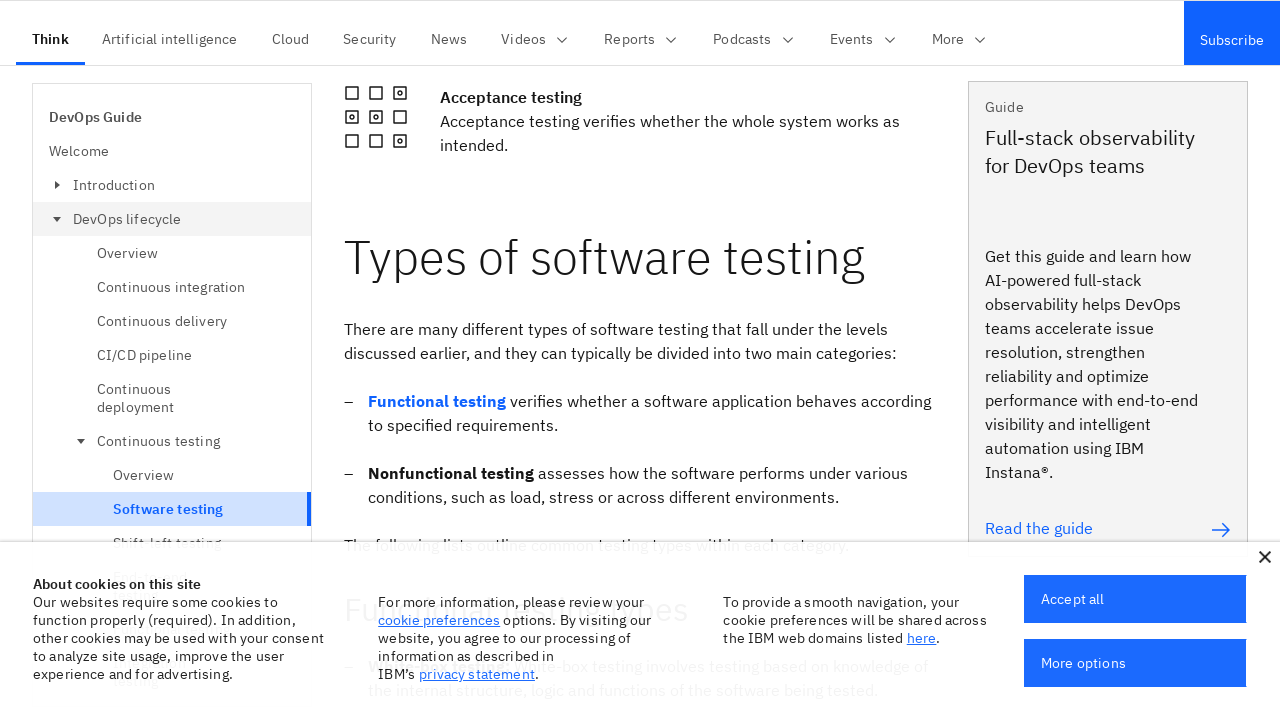

Waited 50ms between scroll steps
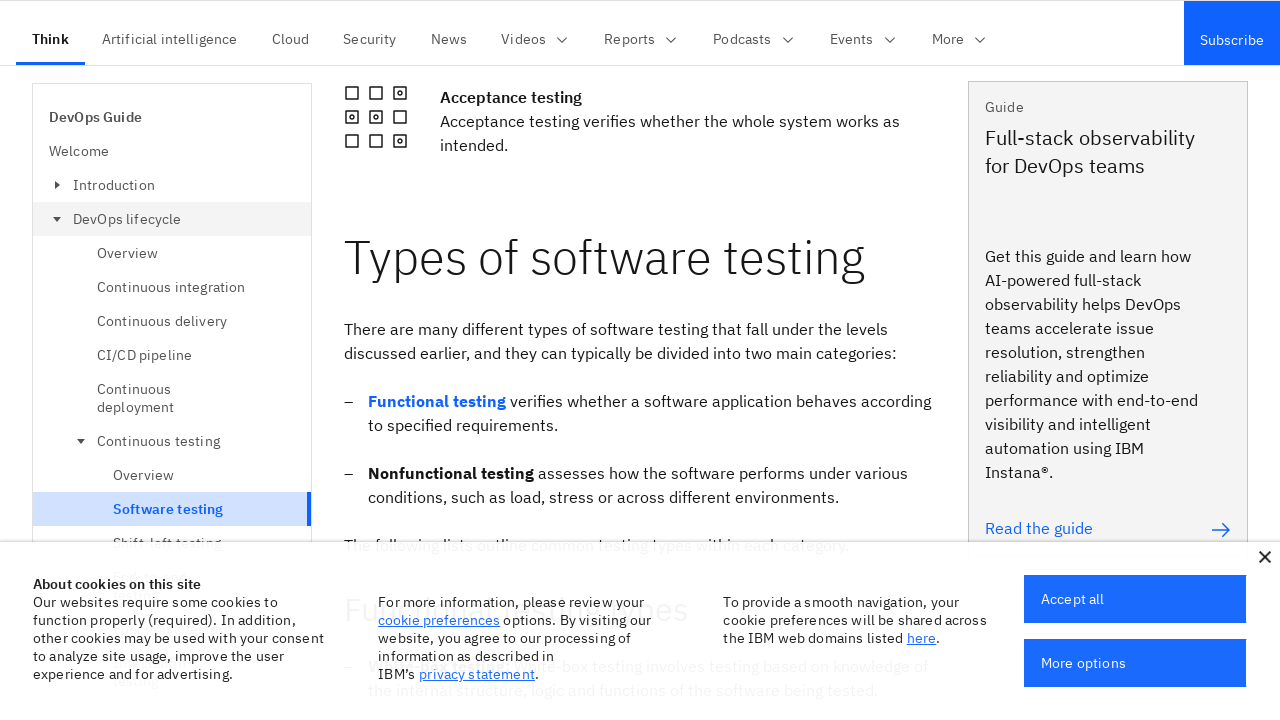

Scrolled down to 5900 pixels
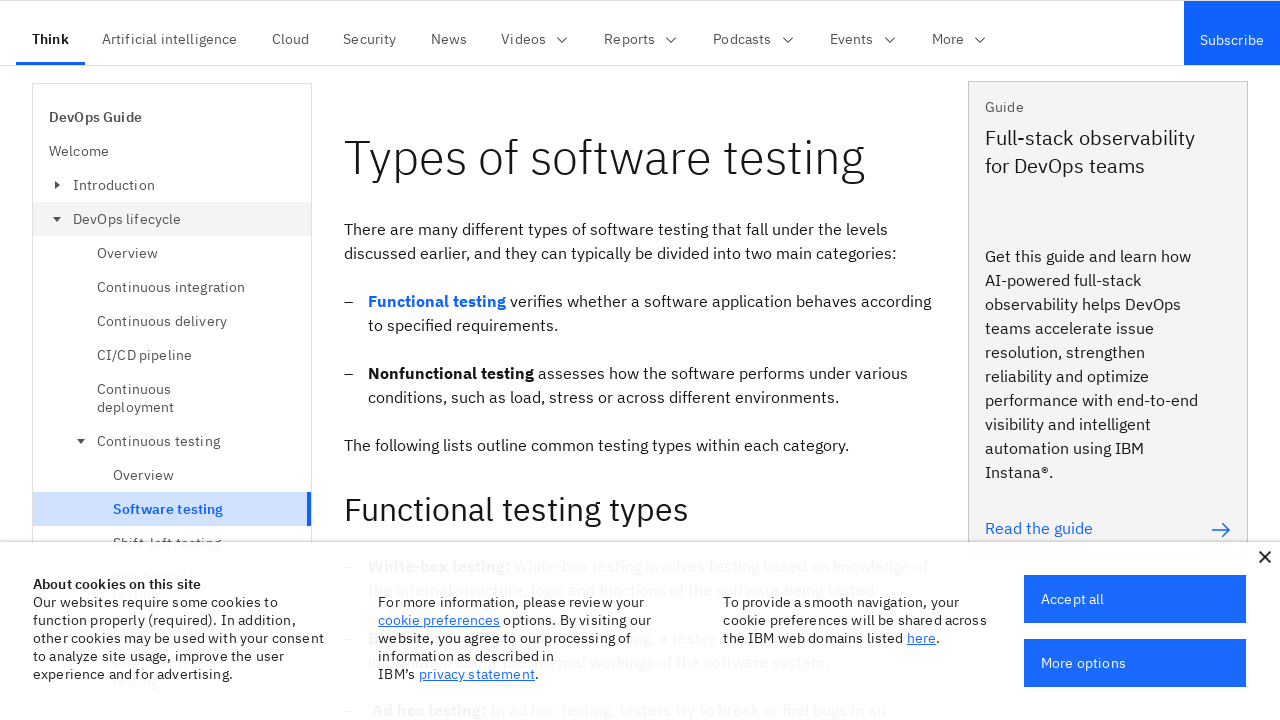

Waited 50ms between scroll steps
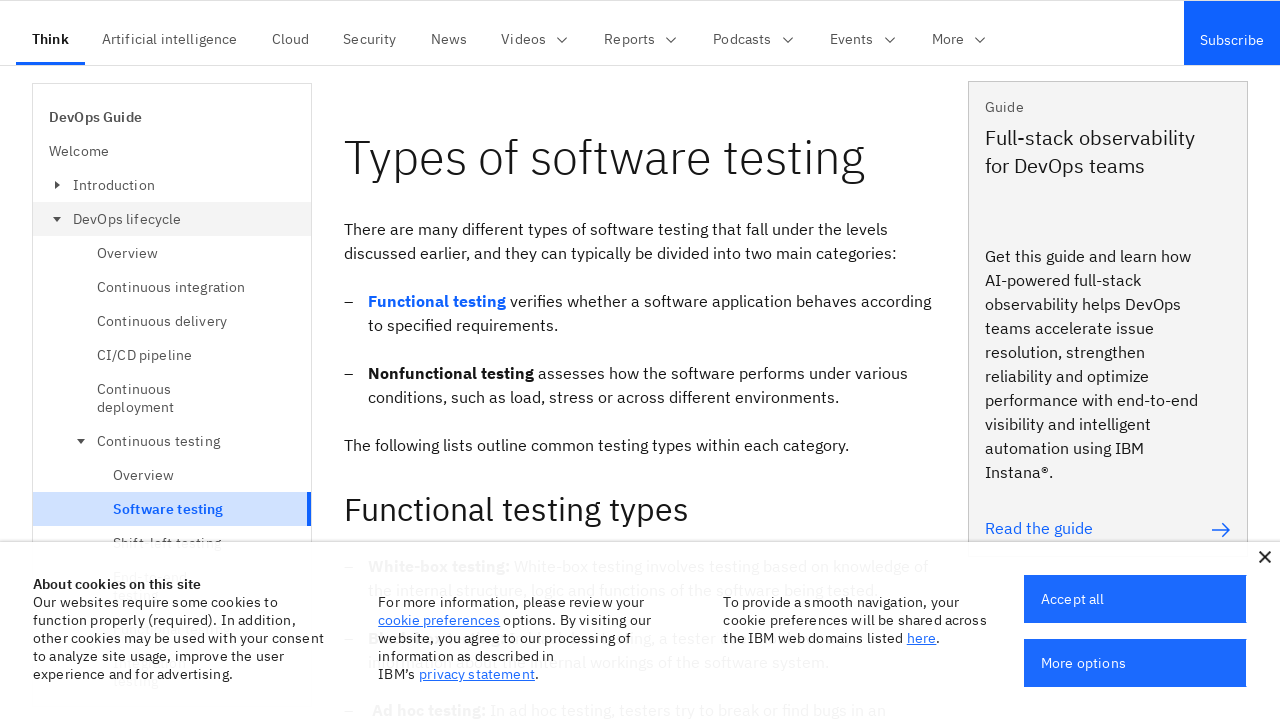

Scrolled down to 6000 pixels
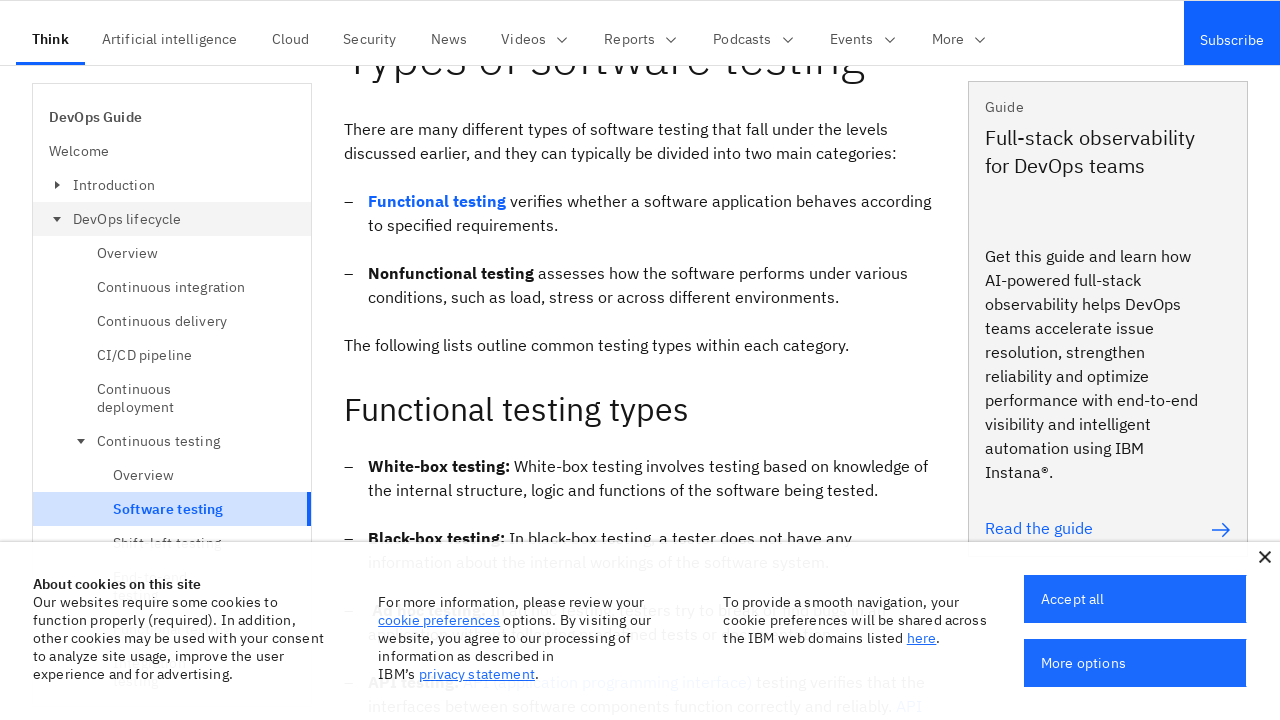

Waited 50ms between scroll steps
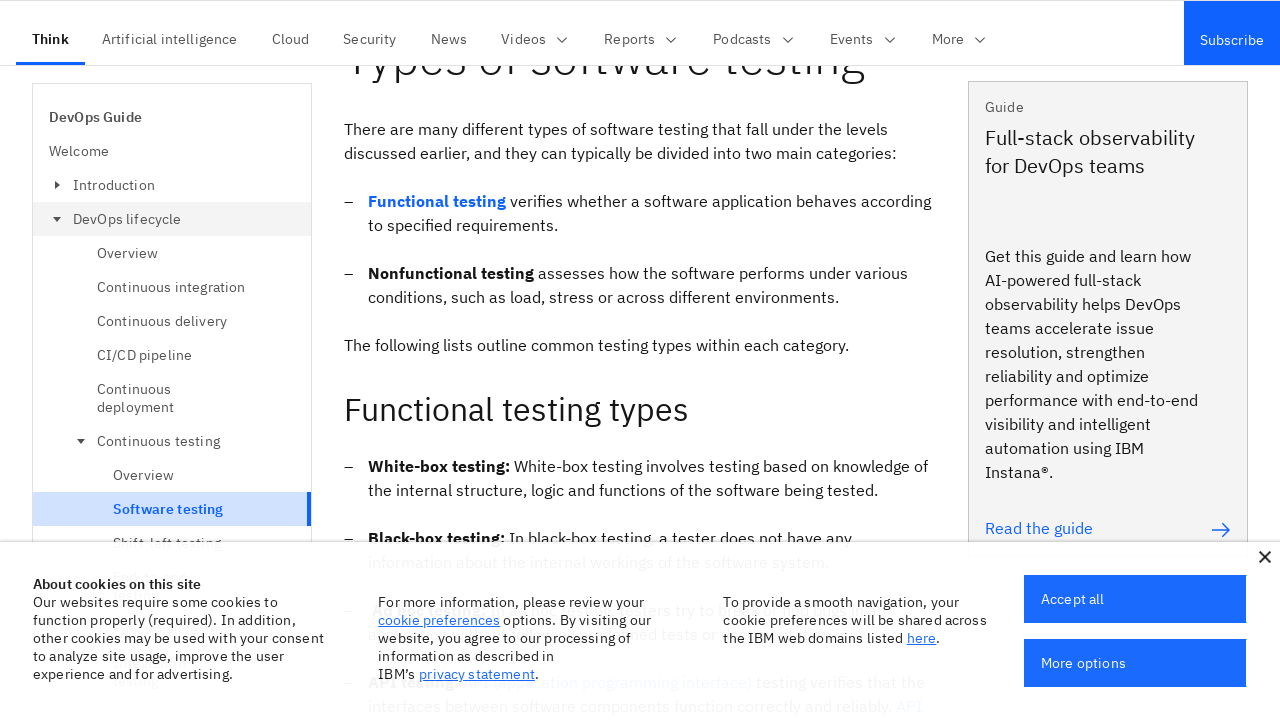

Scrolled down to 6100 pixels
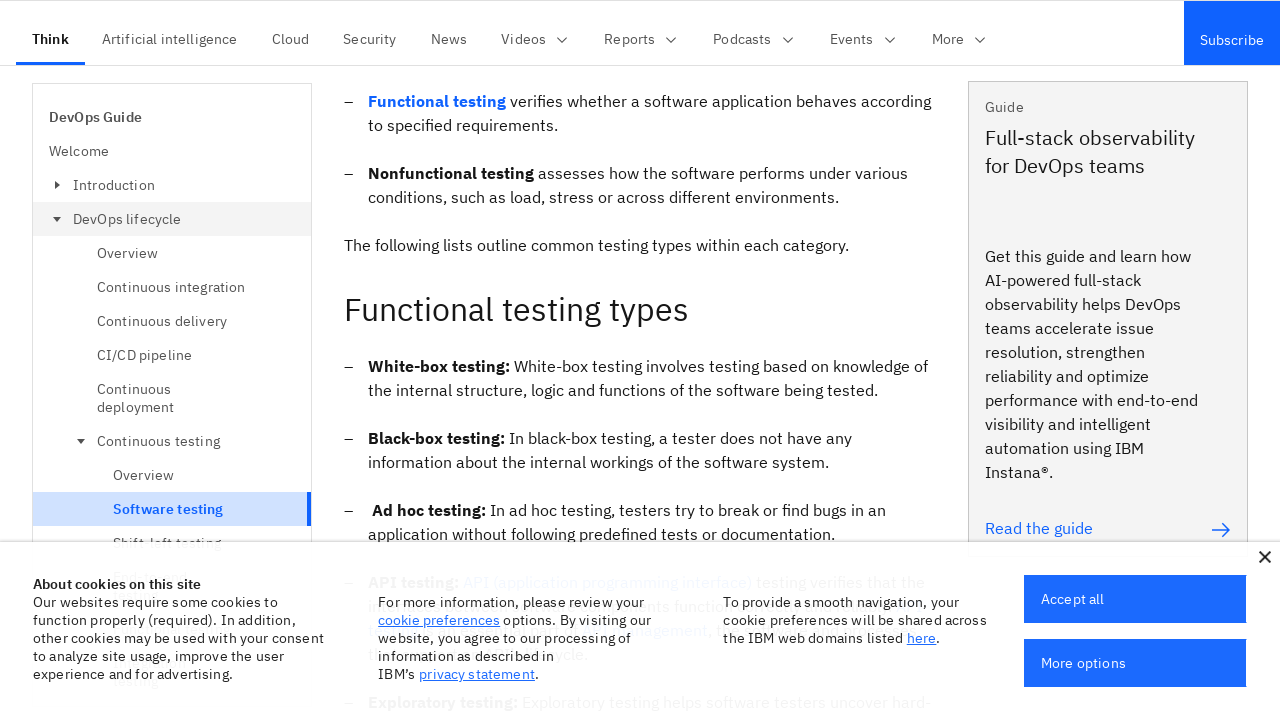

Waited 50ms between scroll steps
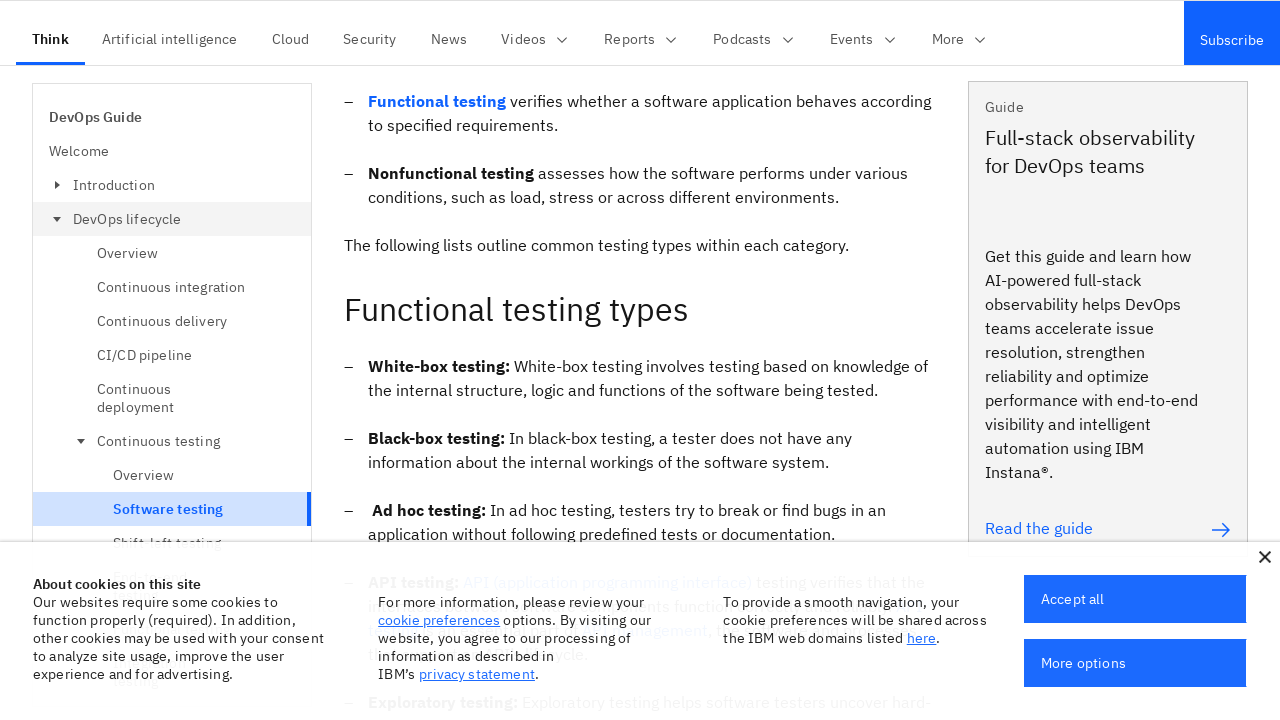

Scrolled down to 6200 pixels
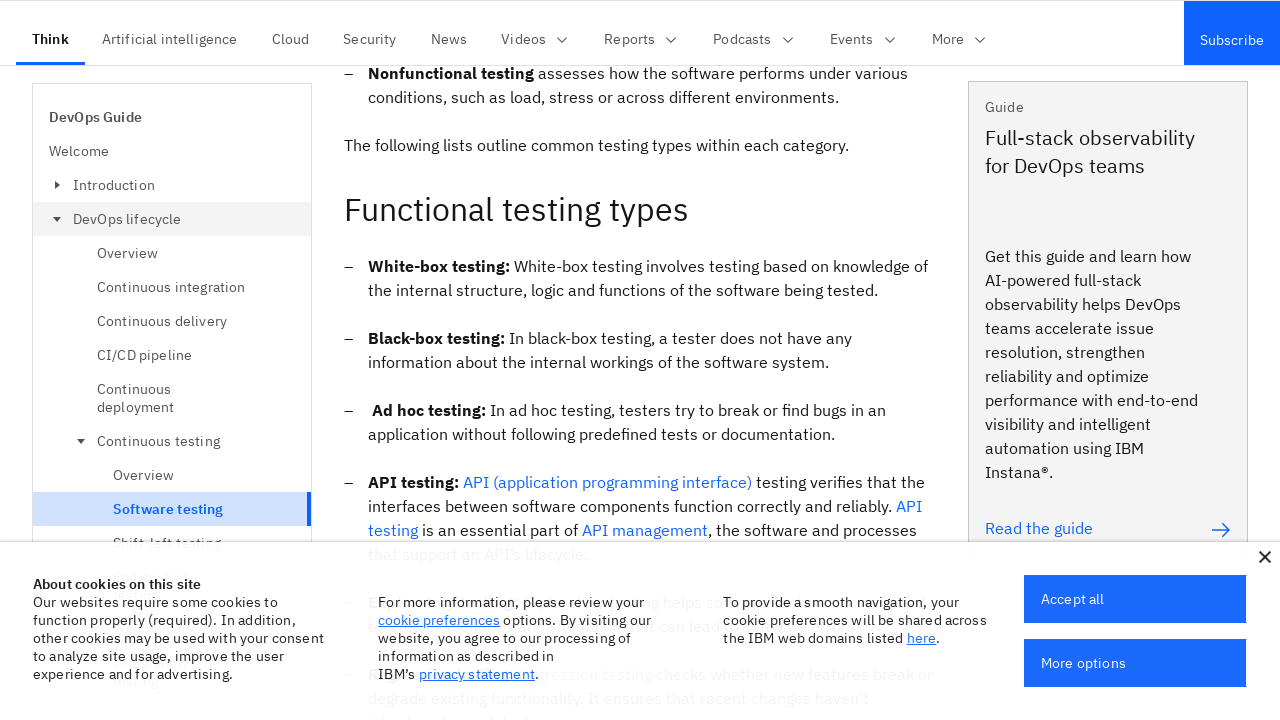

Waited 50ms between scroll steps
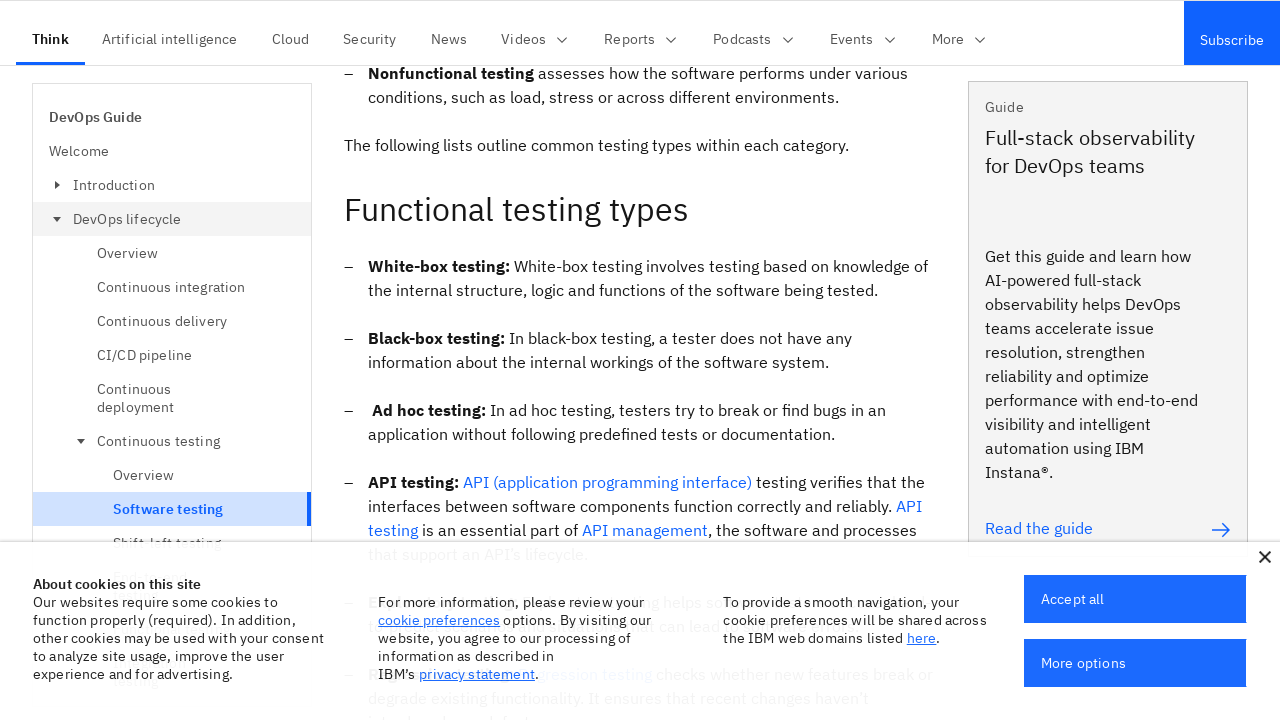

Scrolled down to 6300 pixels
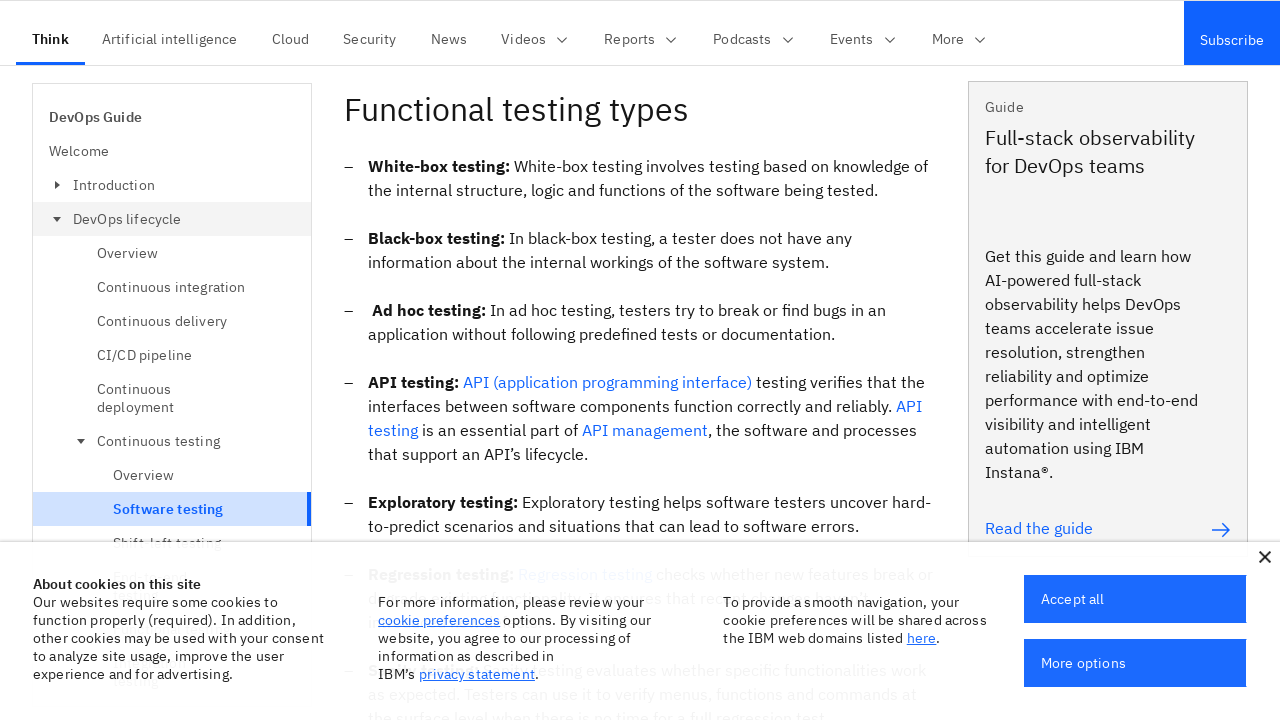

Waited 50ms between scroll steps
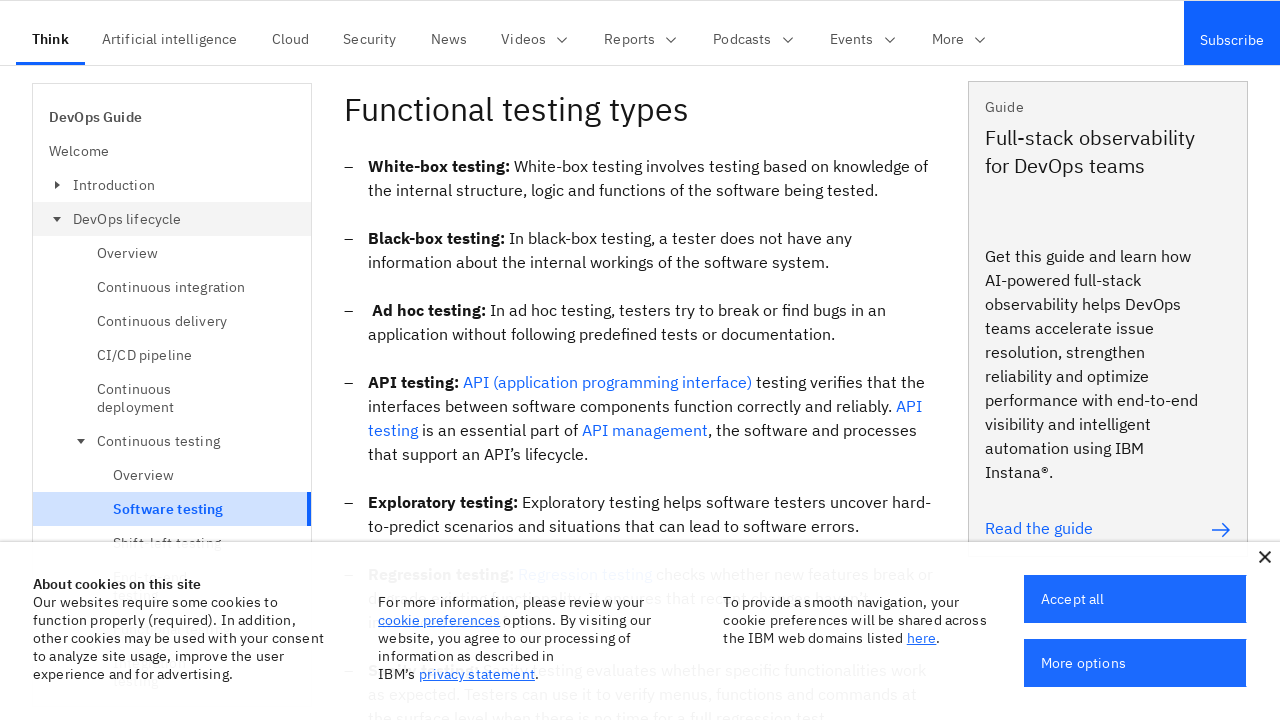

Scrolled down to 6400 pixels
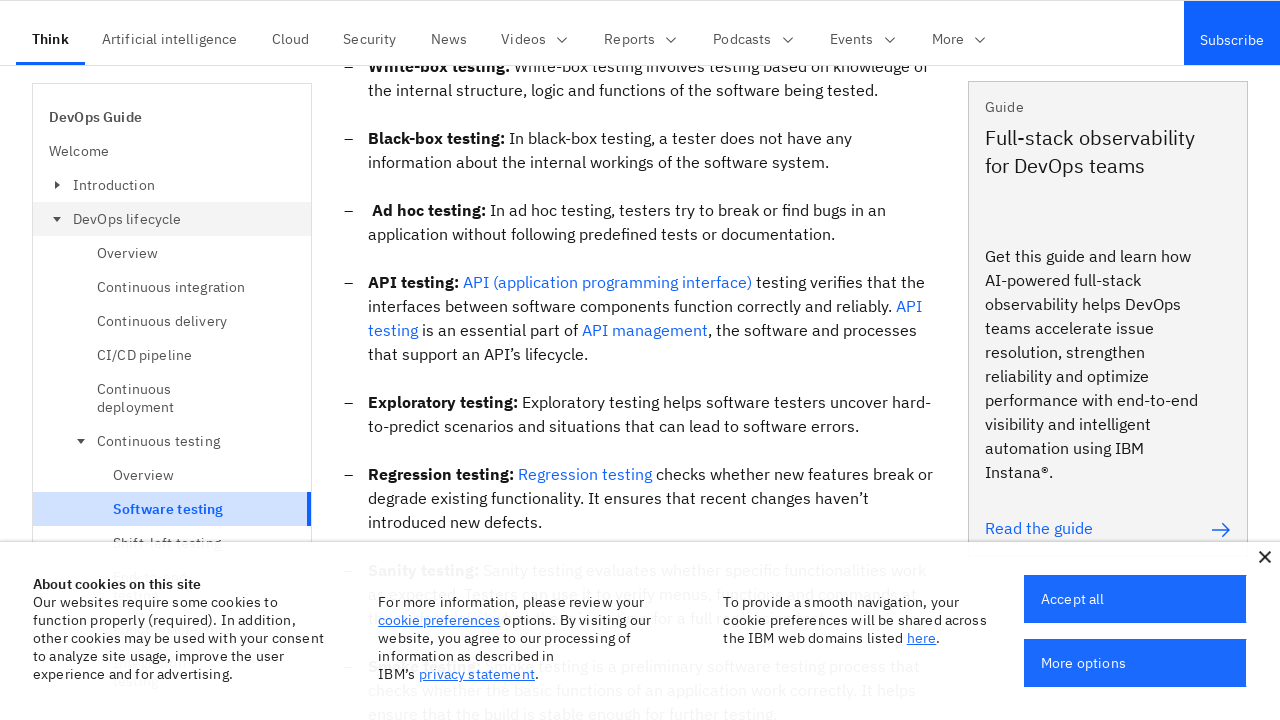

Waited 50ms between scroll steps
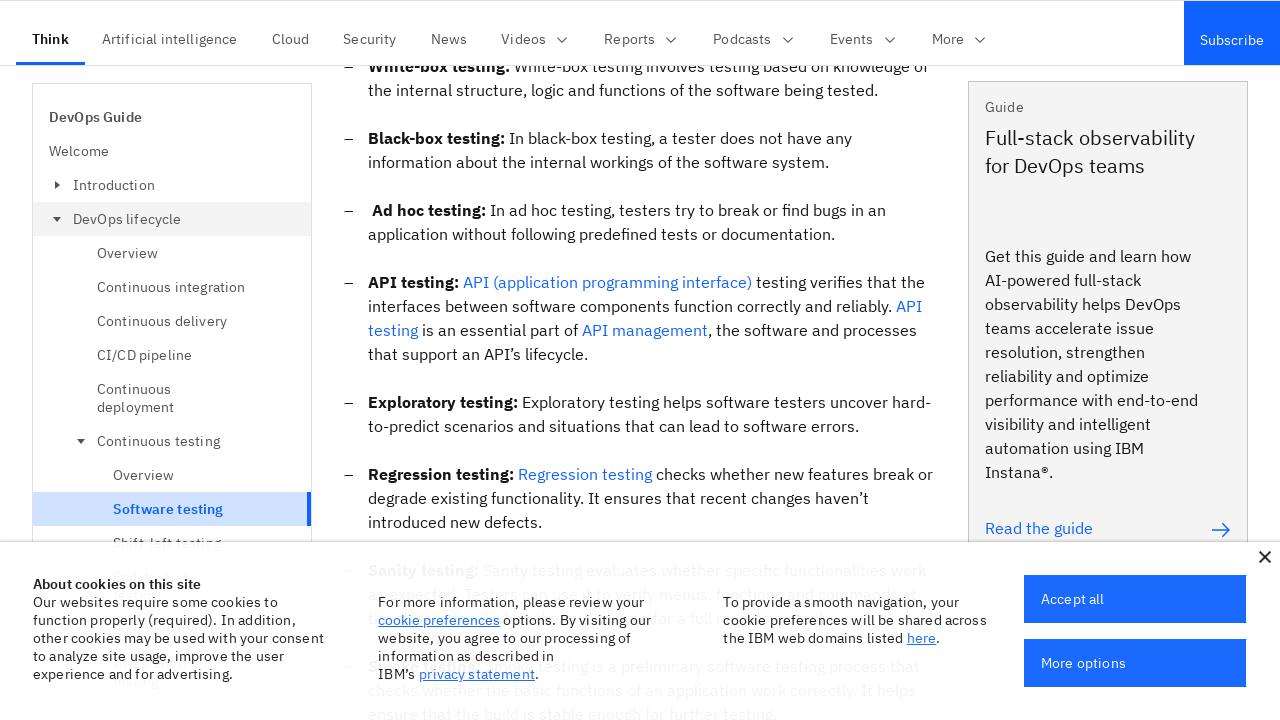

Scrolled down to 6500 pixels
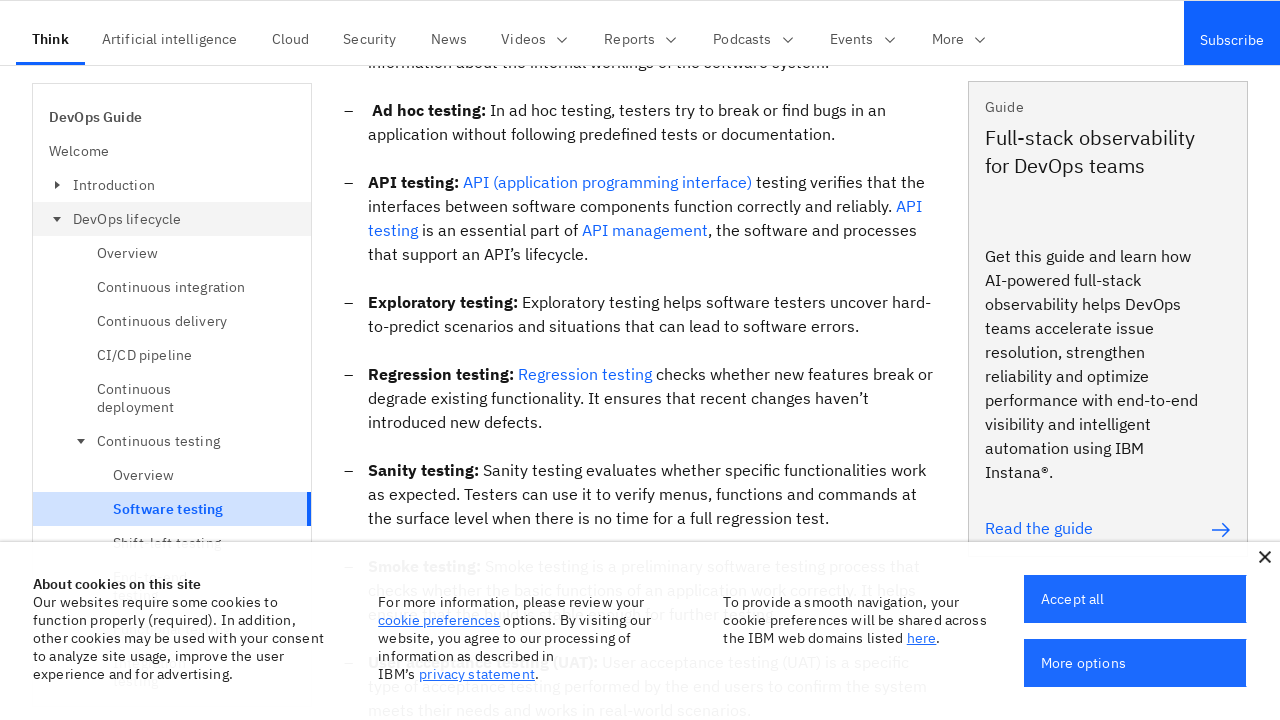

Waited 50ms between scroll steps
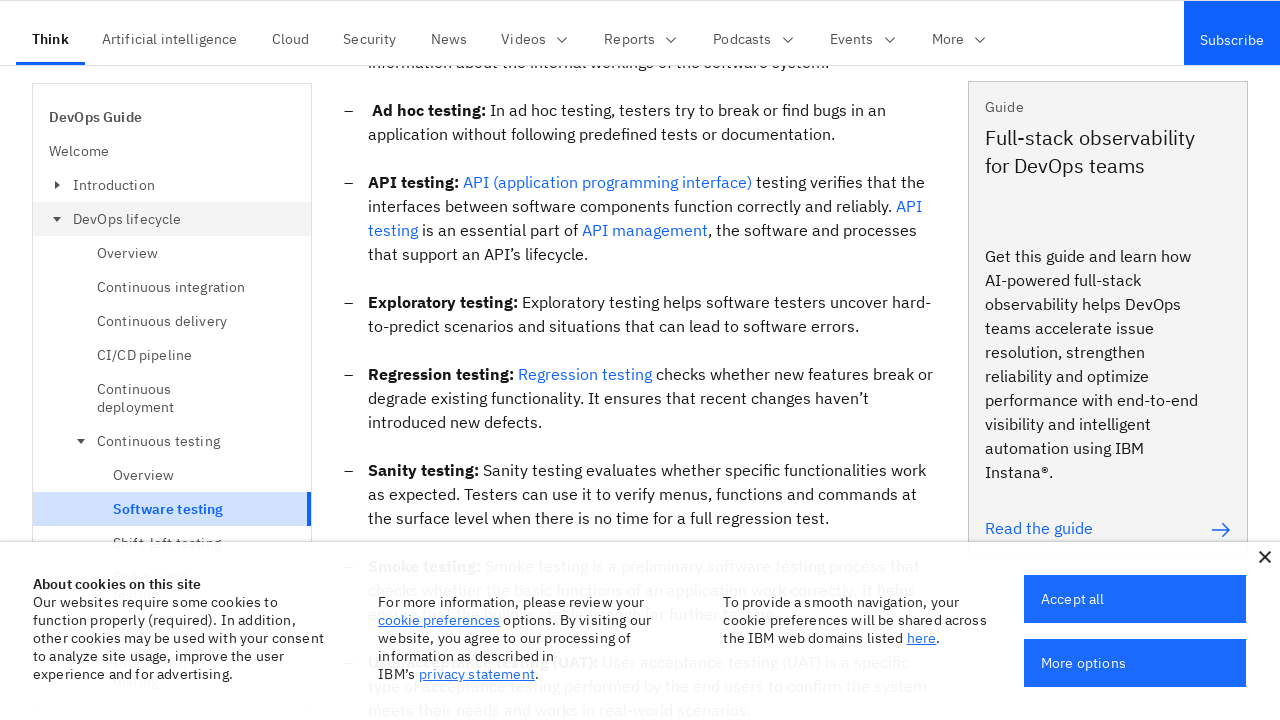

Scrolled down to 6600 pixels
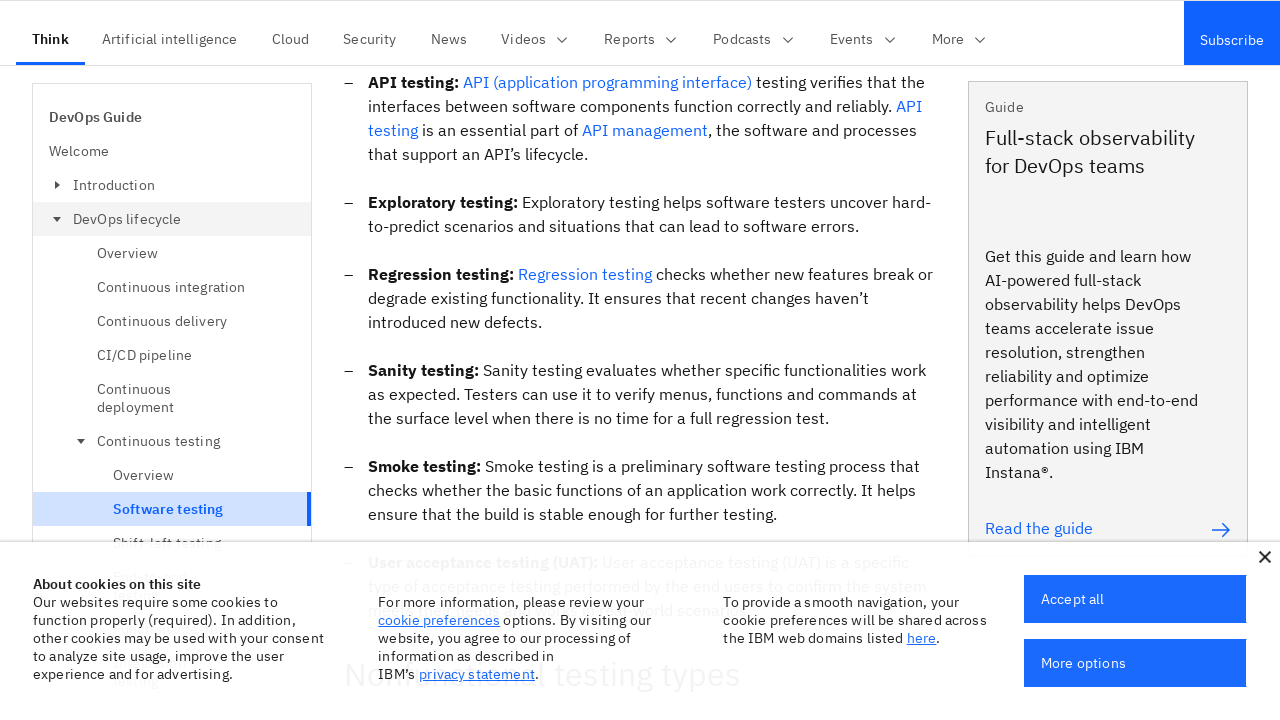

Waited 50ms between scroll steps
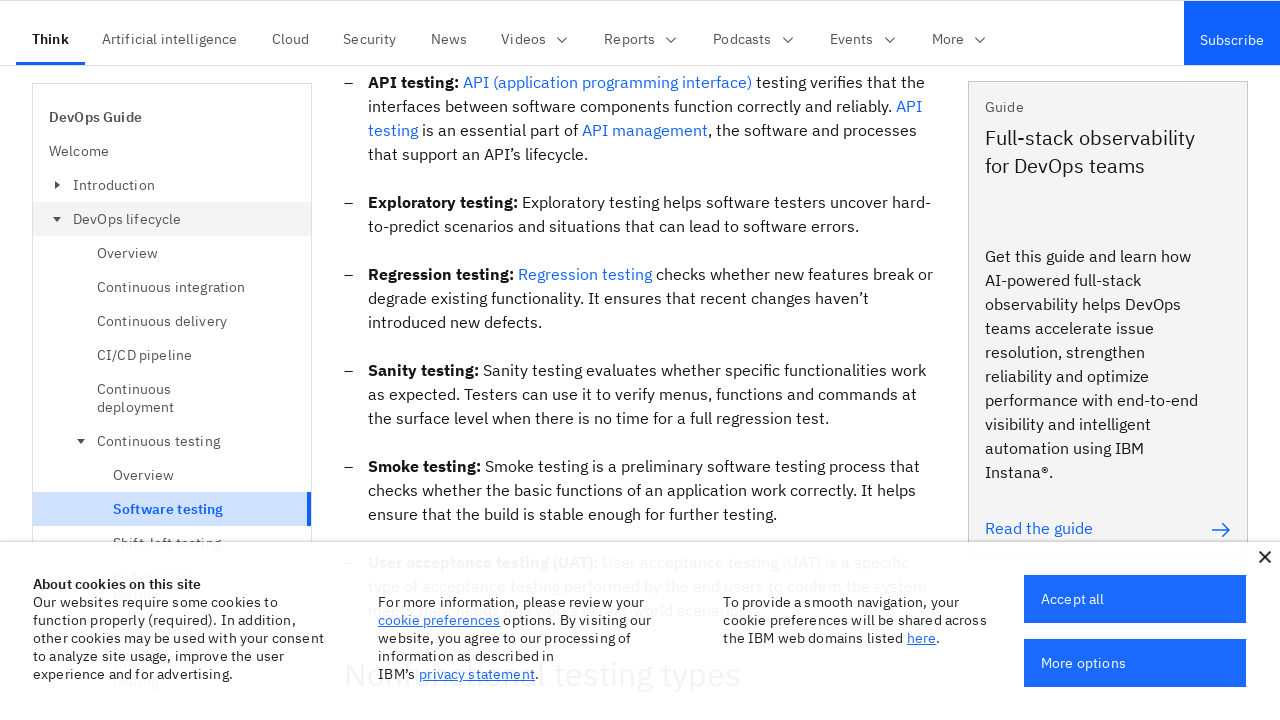

Scrolled down to 6700 pixels
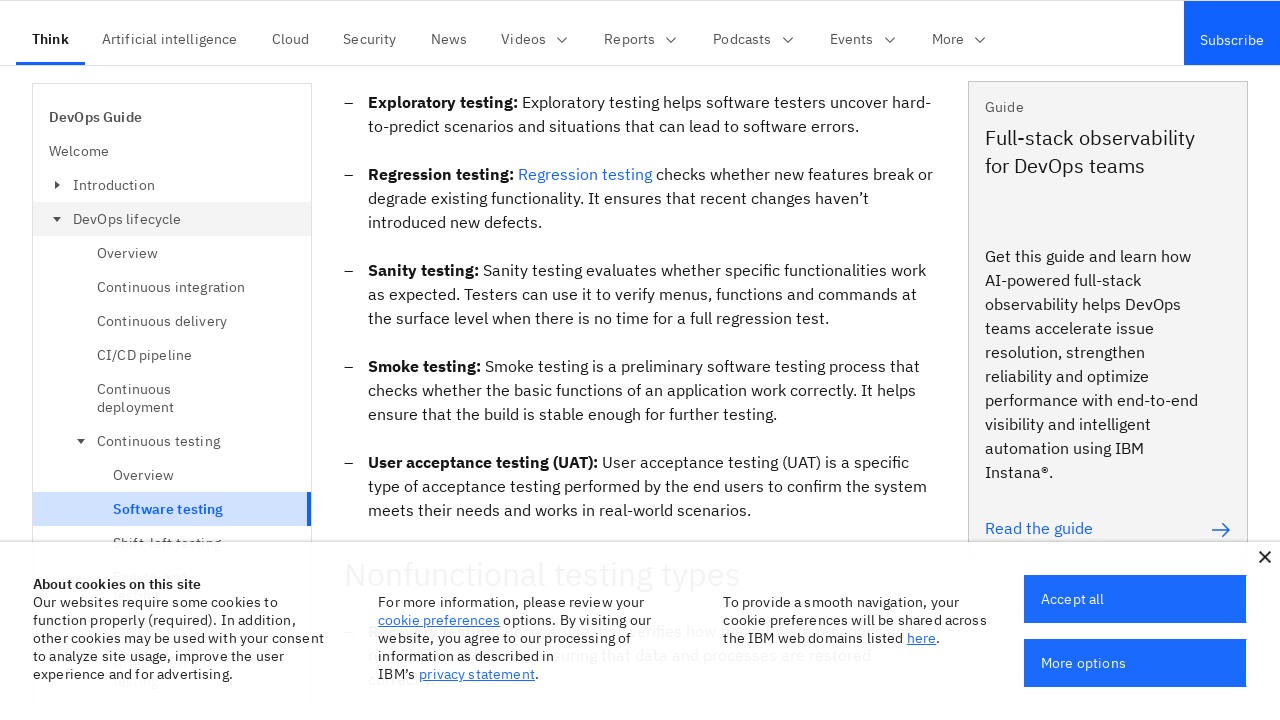

Waited 50ms between scroll steps
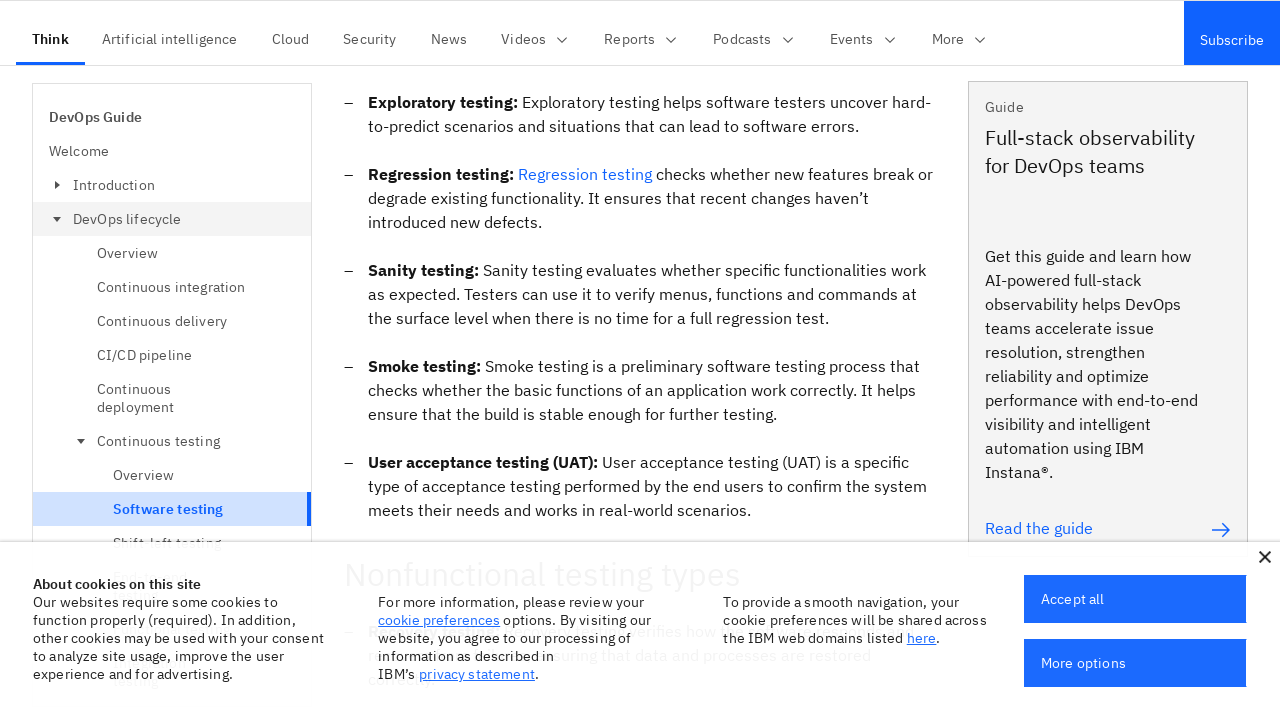

Scrolled down to 6800 pixels
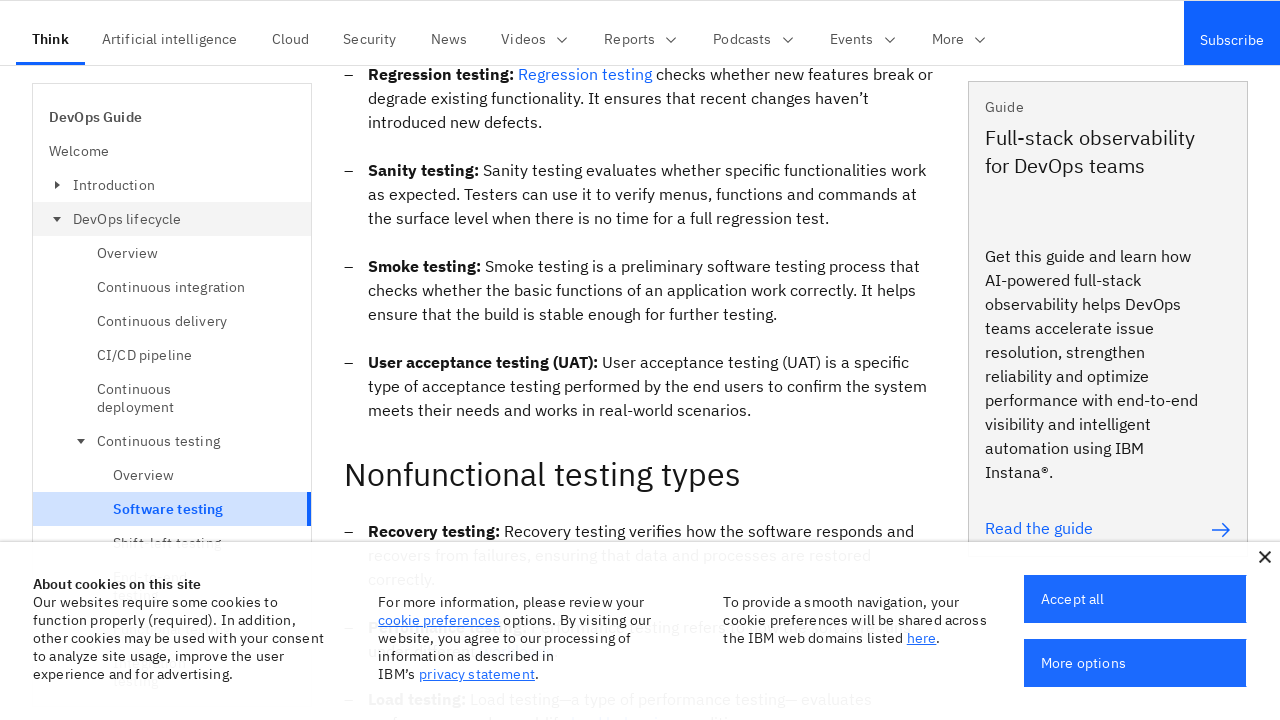

Waited 50ms between scroll steps
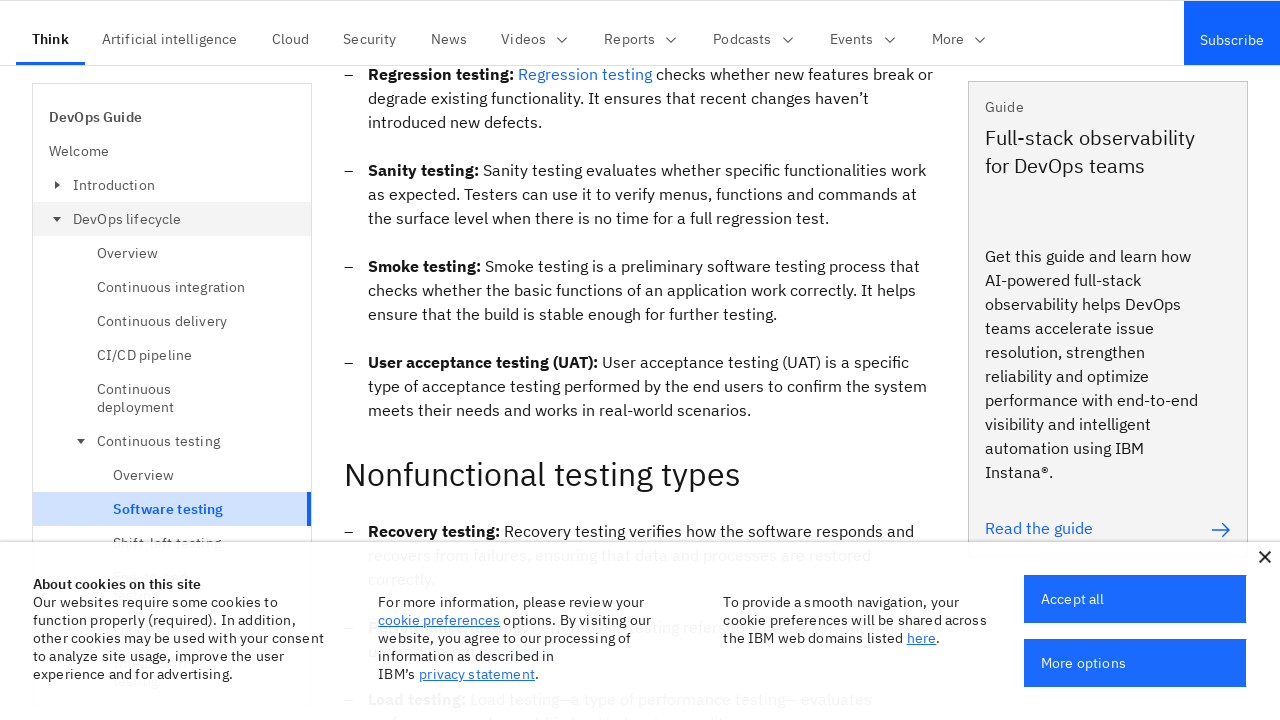

Scrolled down to 6900 pixels
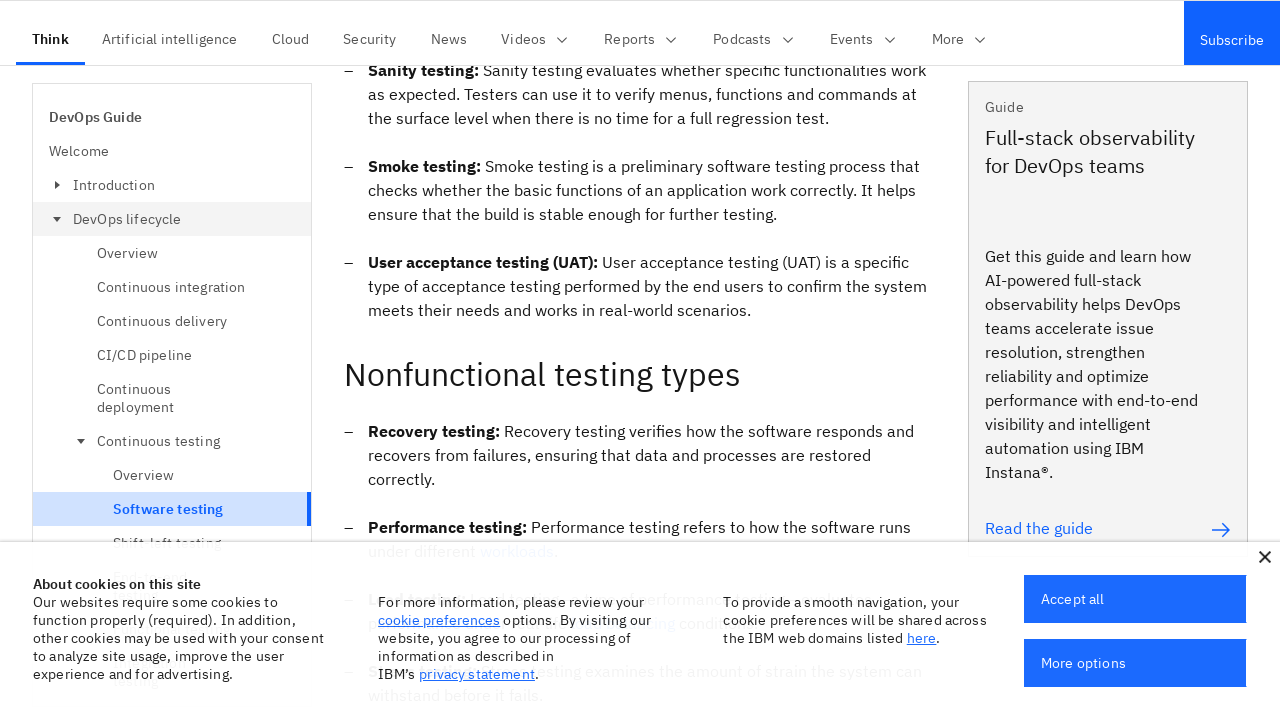

Waited 50ms between scroll steps
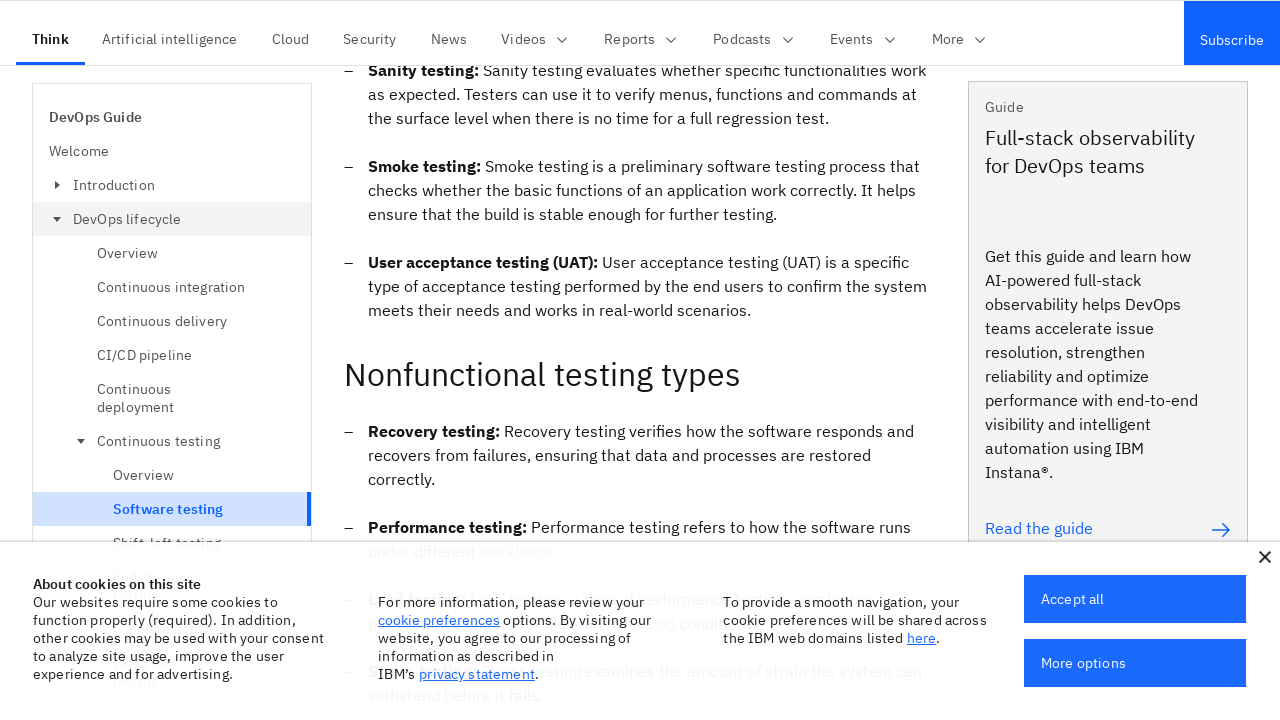

Scrolled down to 7000 pixels
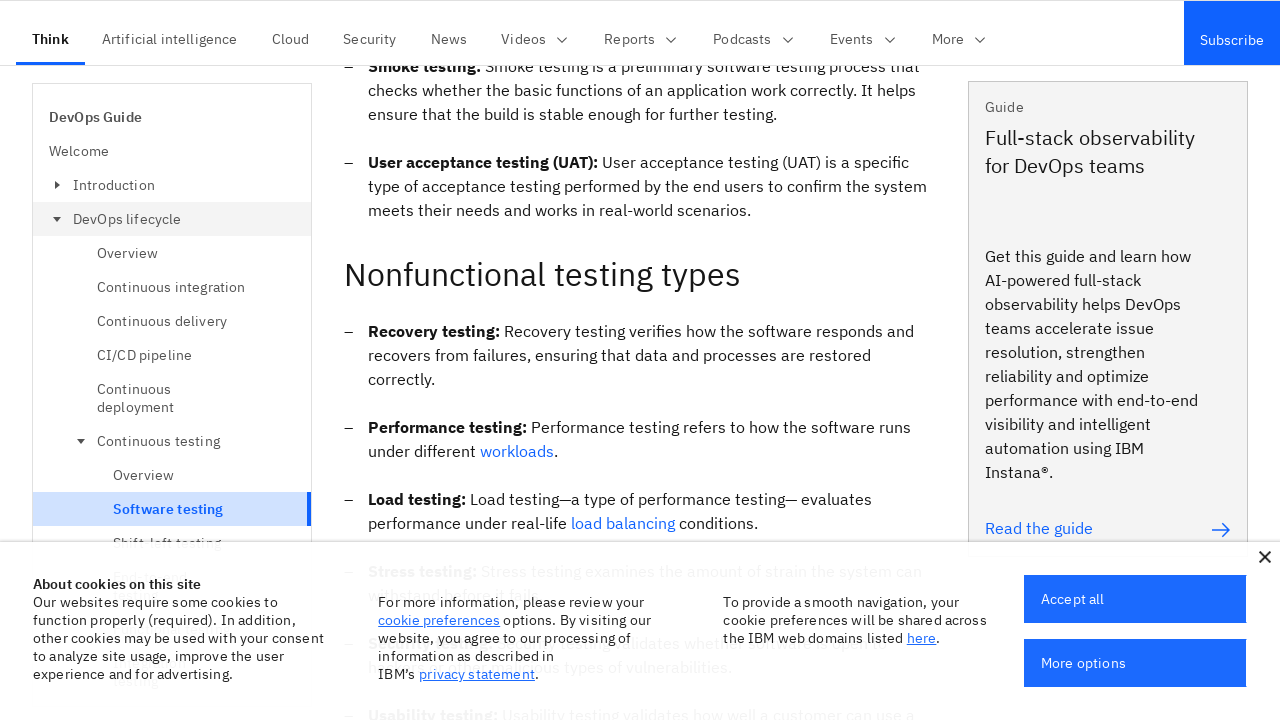

Waited 50ms between scroll steps
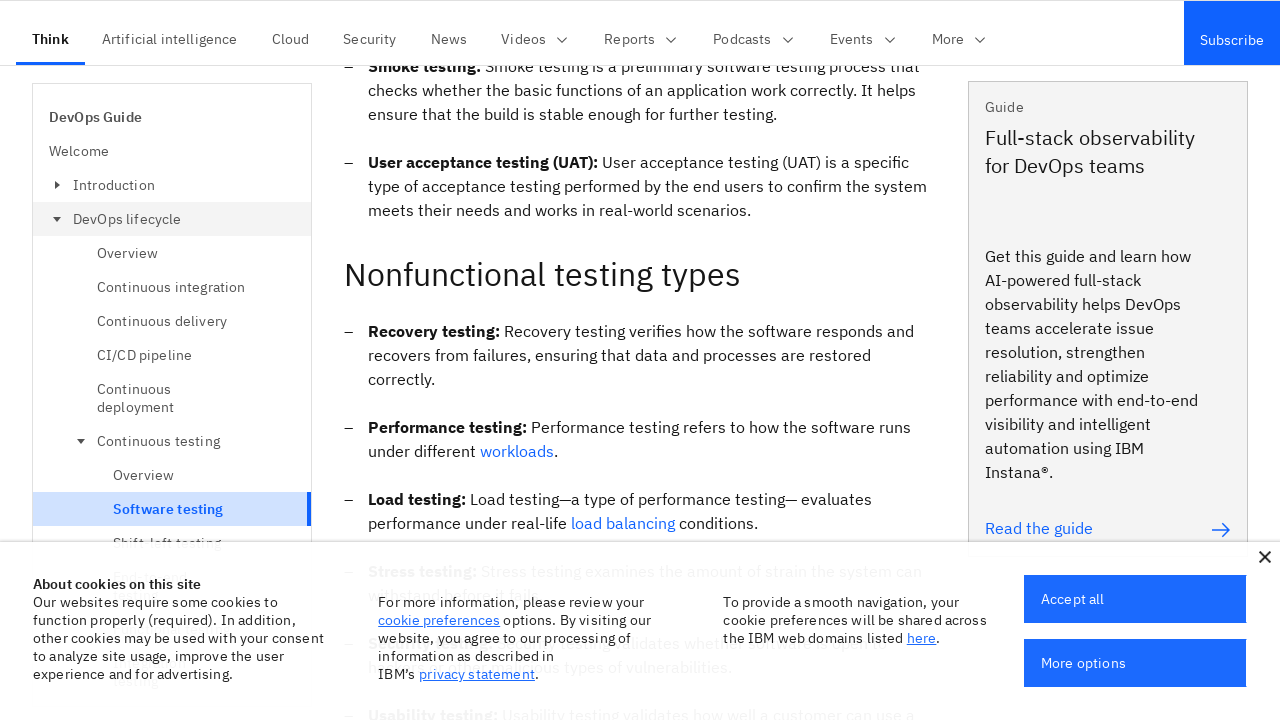

Scrolled down to 7100 pixels
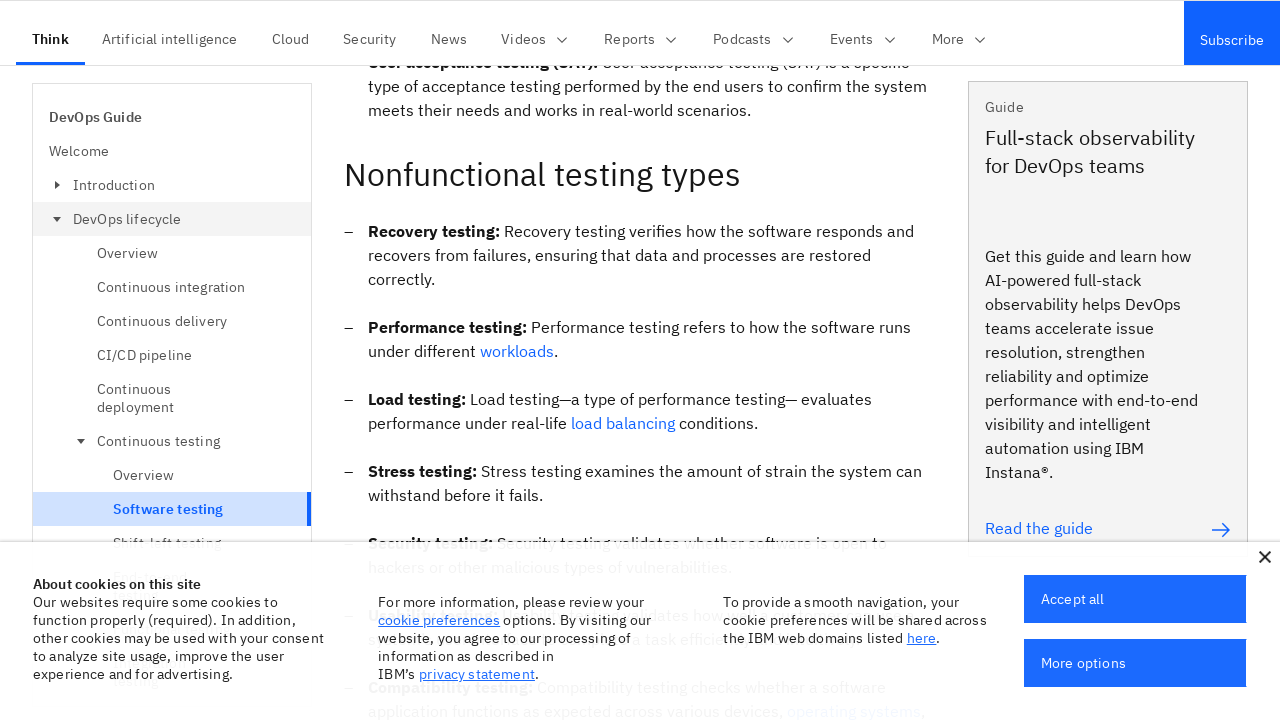

Waited 50ms between scroll steps
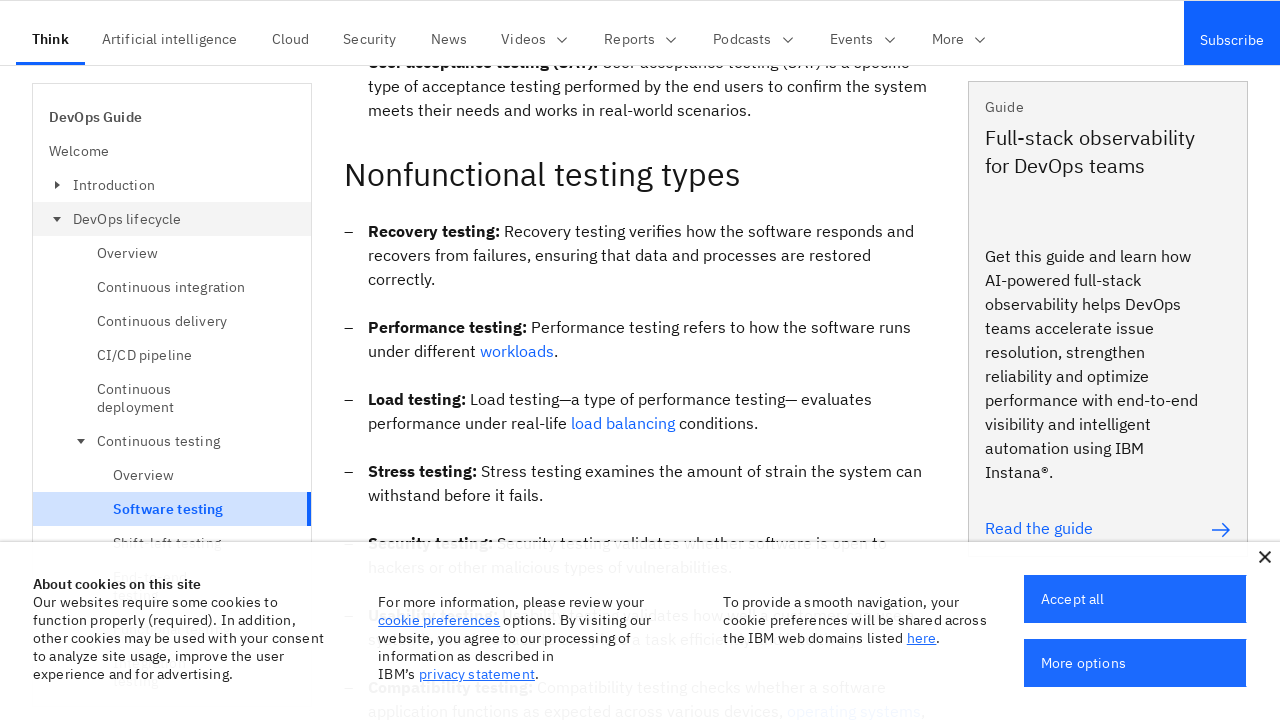

Scrolled down to 7200 pixels
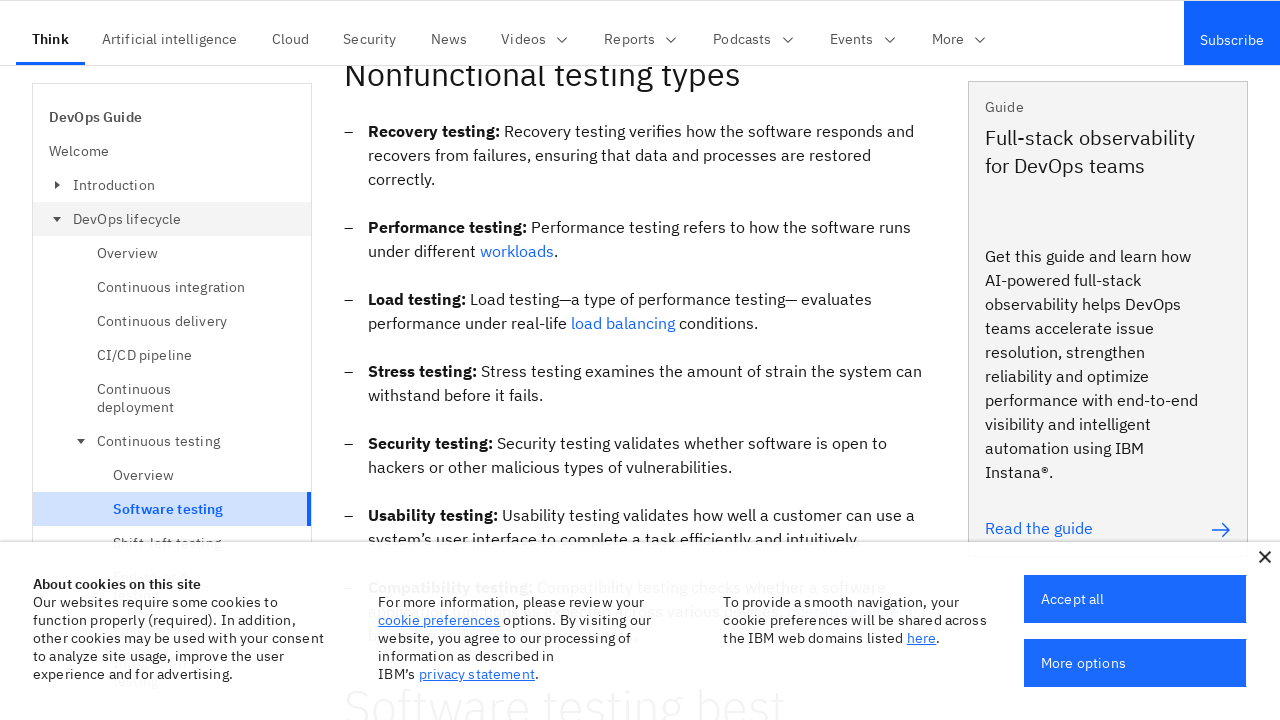

Waited 50ms between scroll steps
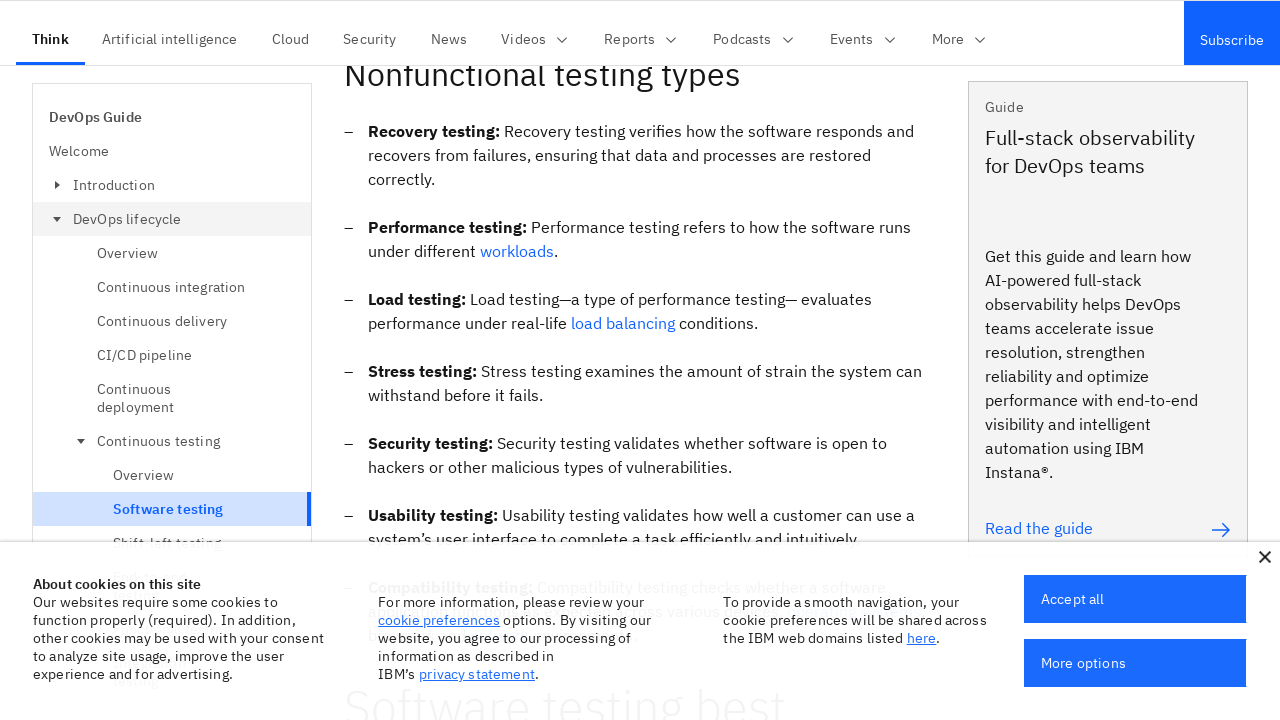

Scrolled down to 7300 pixels
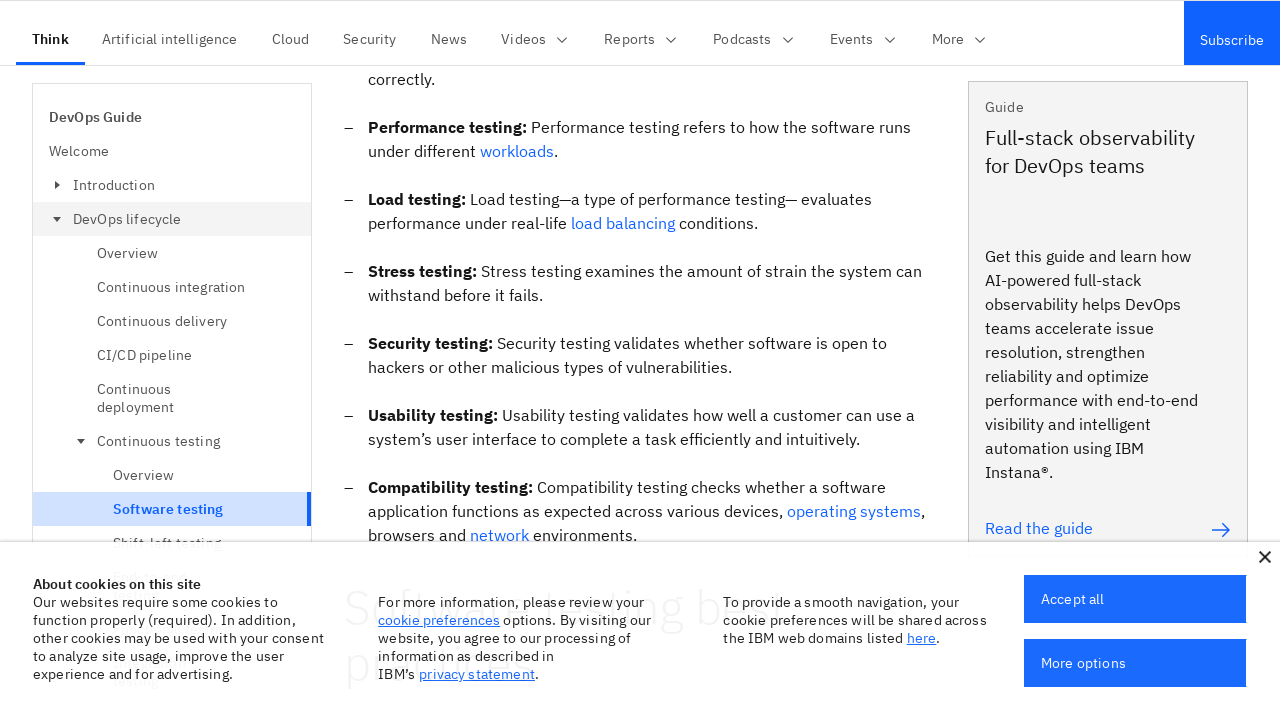

Waited 50ms between scroll steps
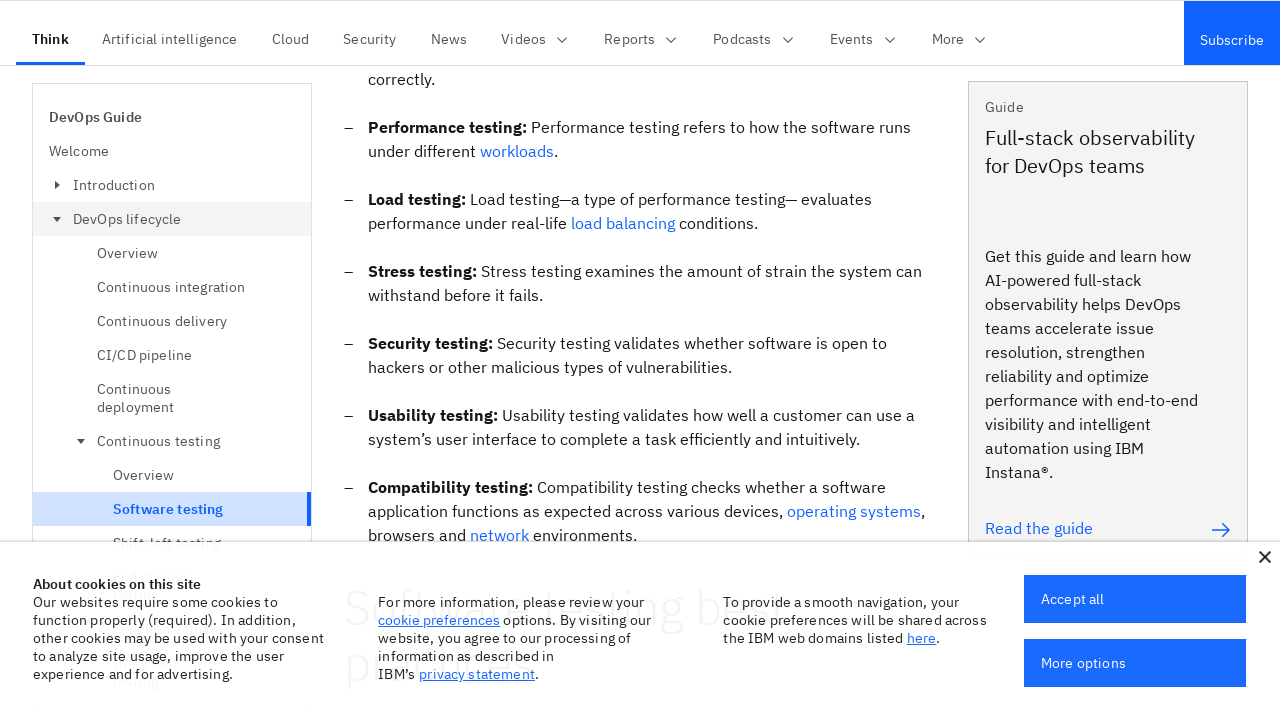

Scrolled down to 7400 pixels
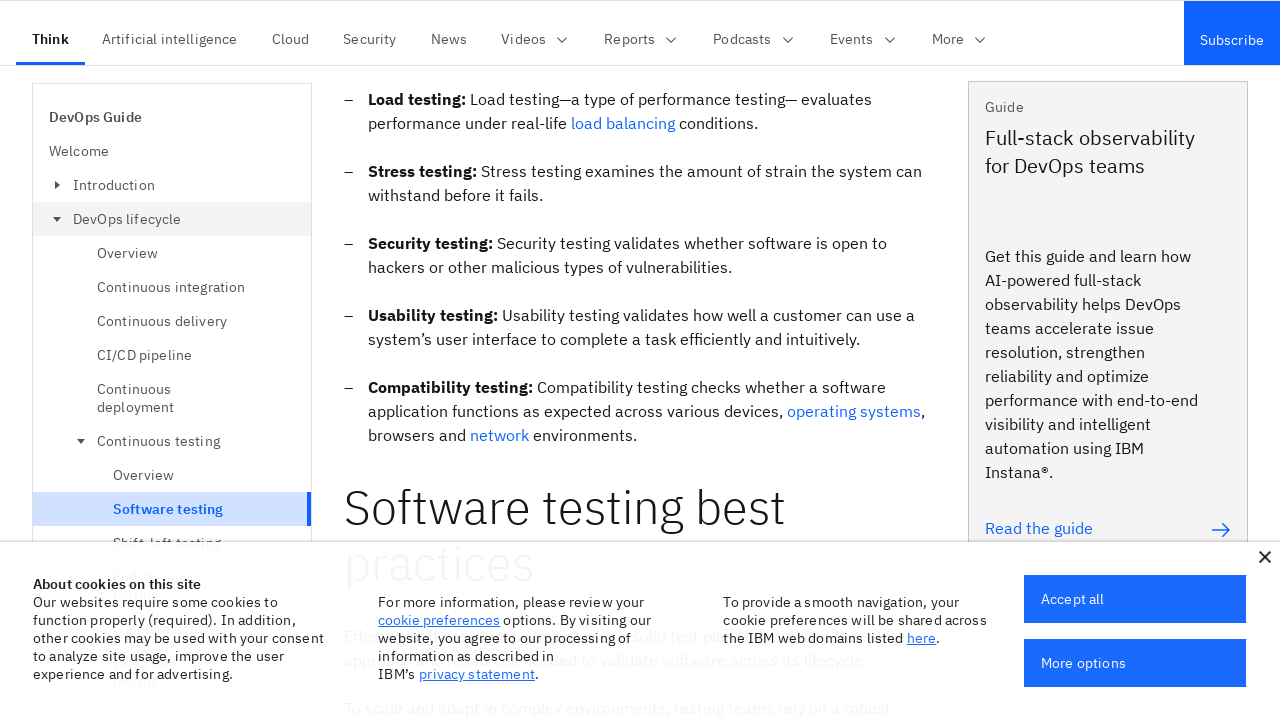

Waited 50ms between scroll steps
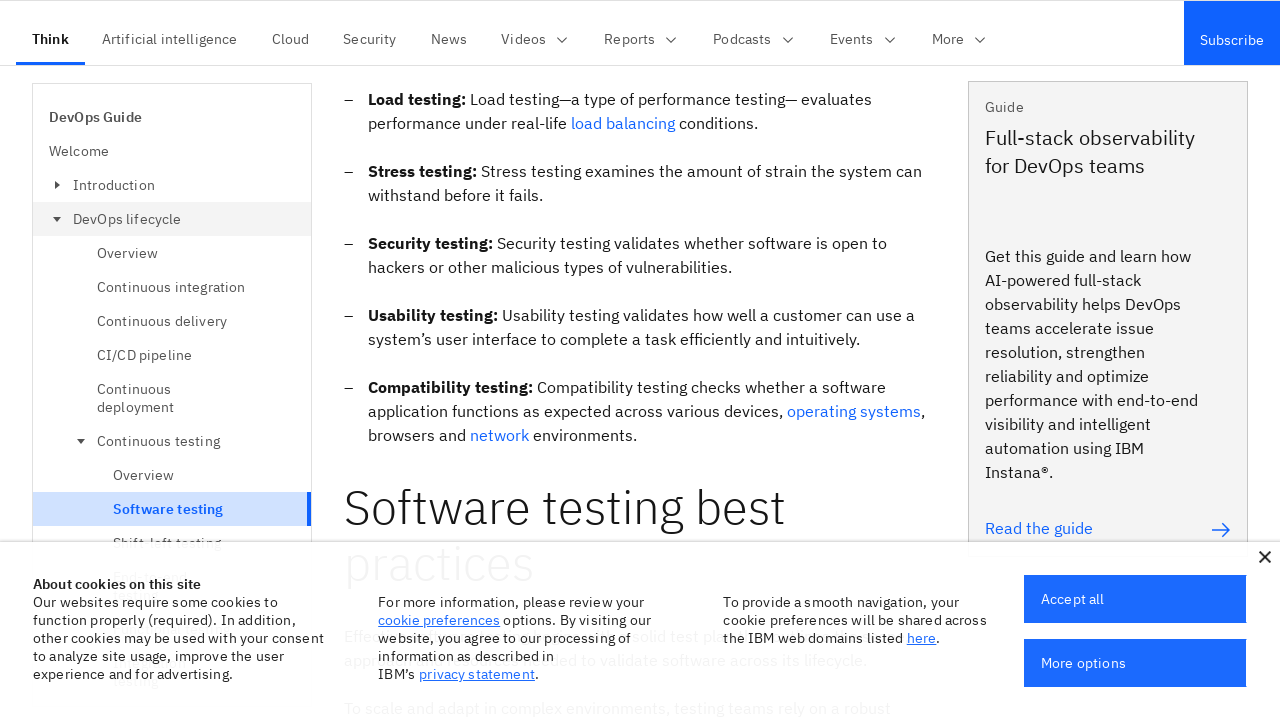

Scrolled down to 7500 pixels
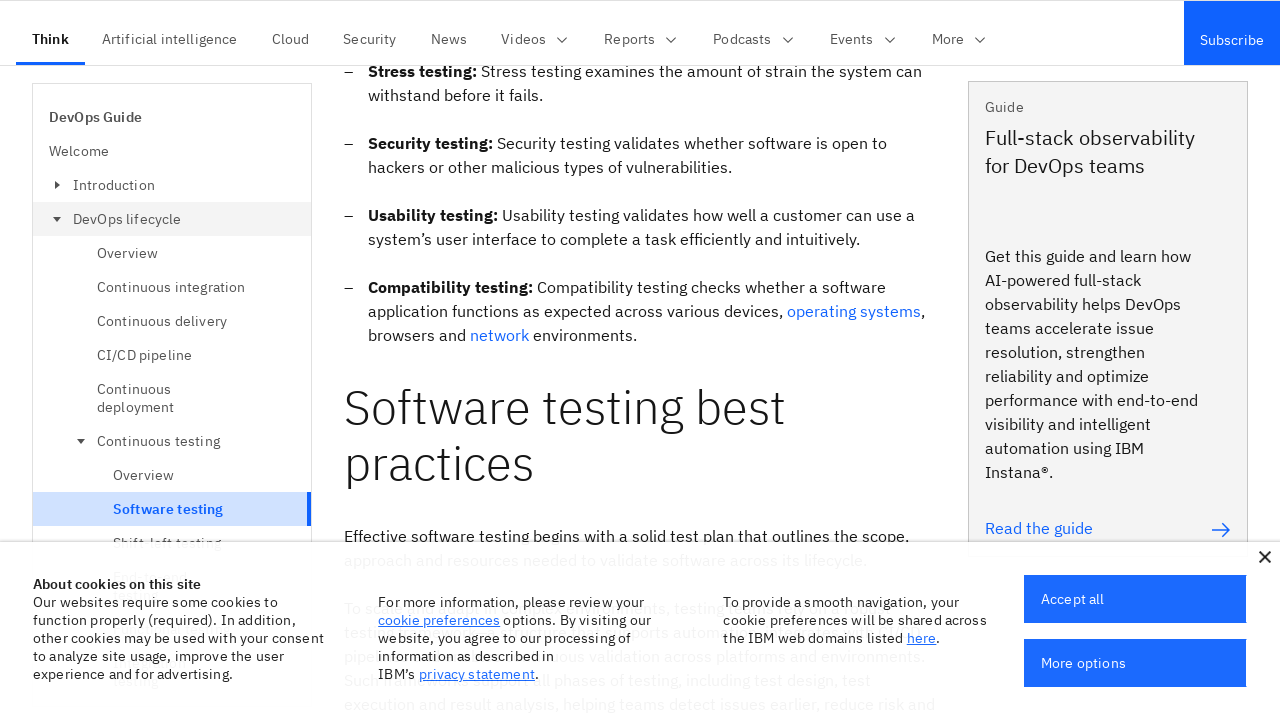

Waited 50ms between scroll steps
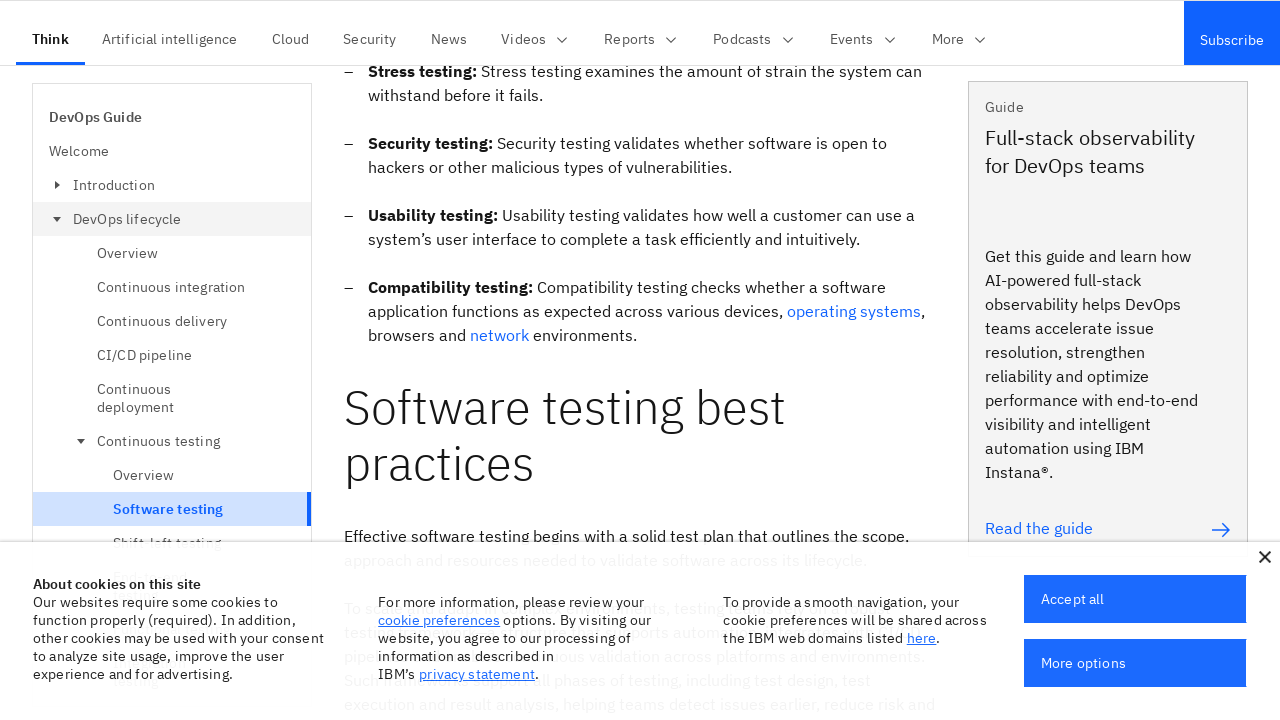

Scrolled down to 7600 pixels
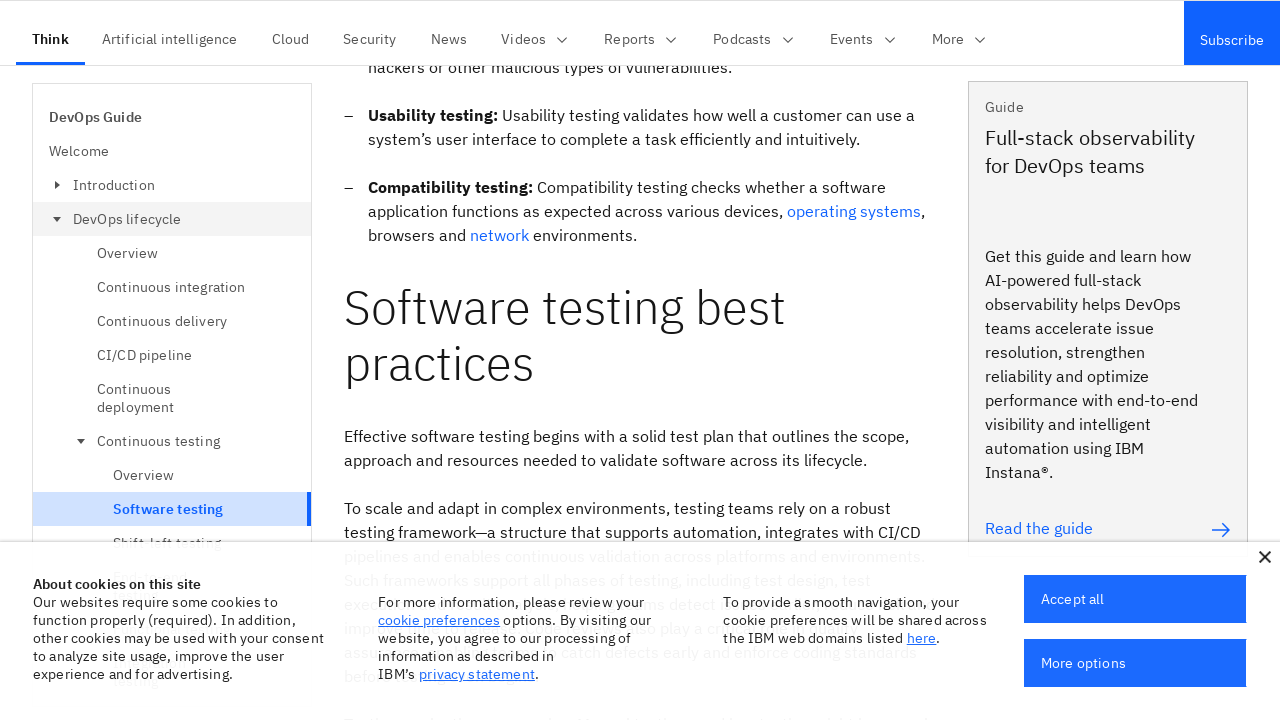

Waited 50ms between scroll steps
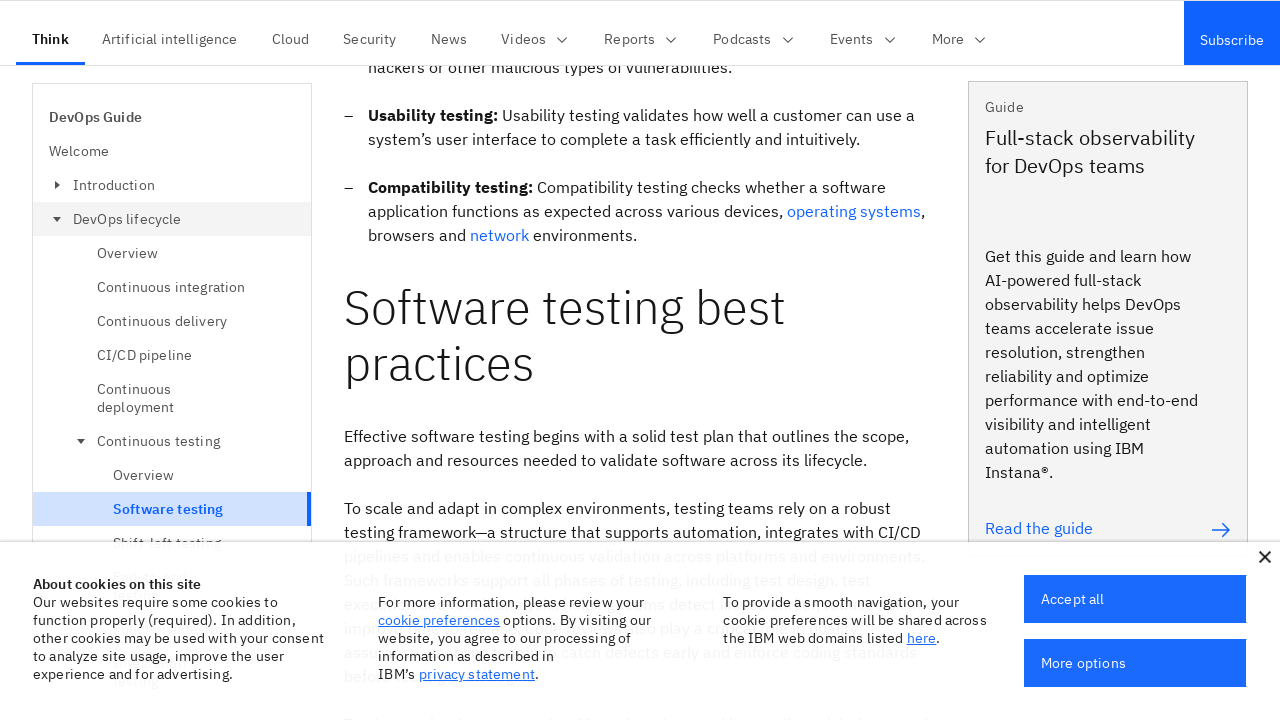

Scrolled down to 7700 pixels
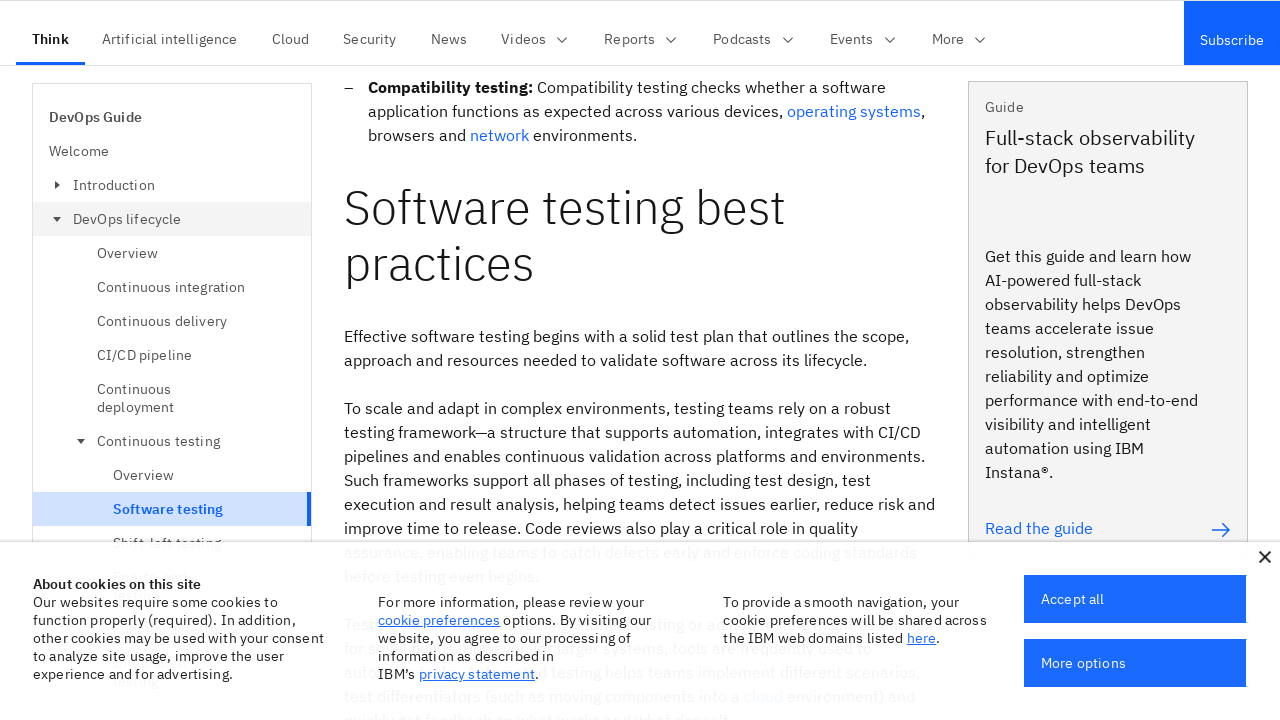

Waited 50ms between scroll steps
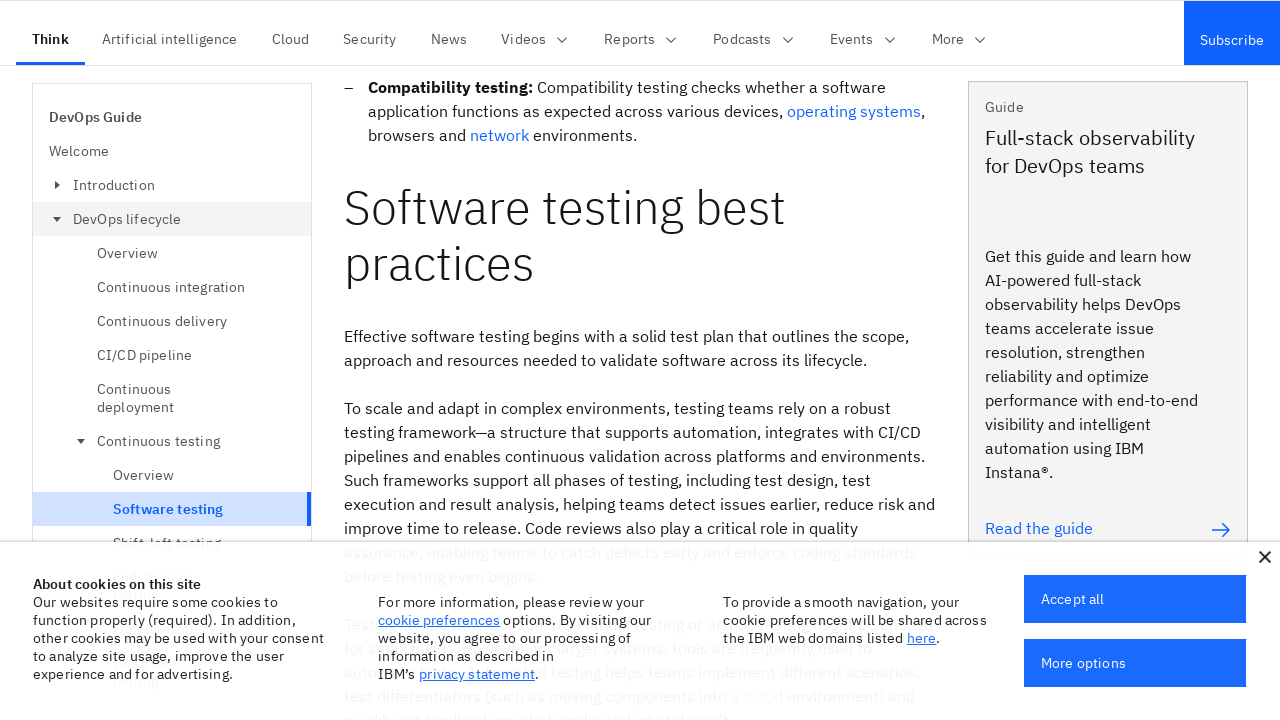

Scrolled down to 7800 pixels
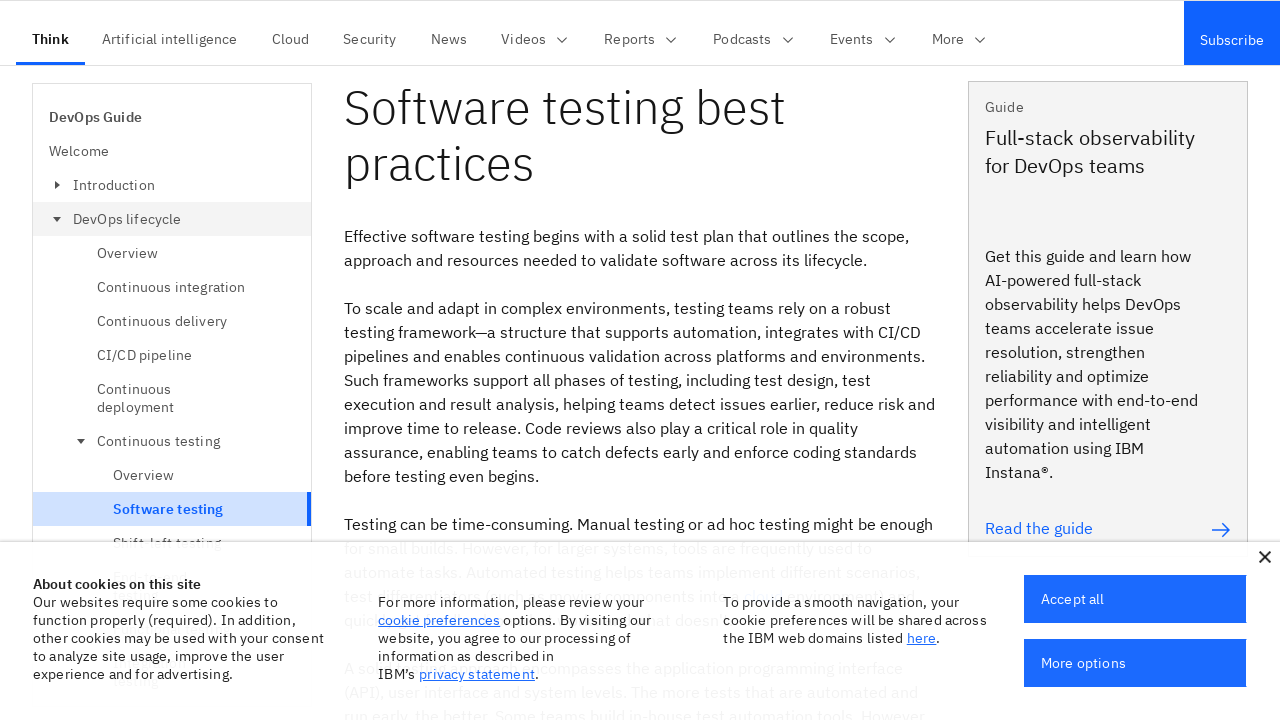

Waited 50ms between scroll steps
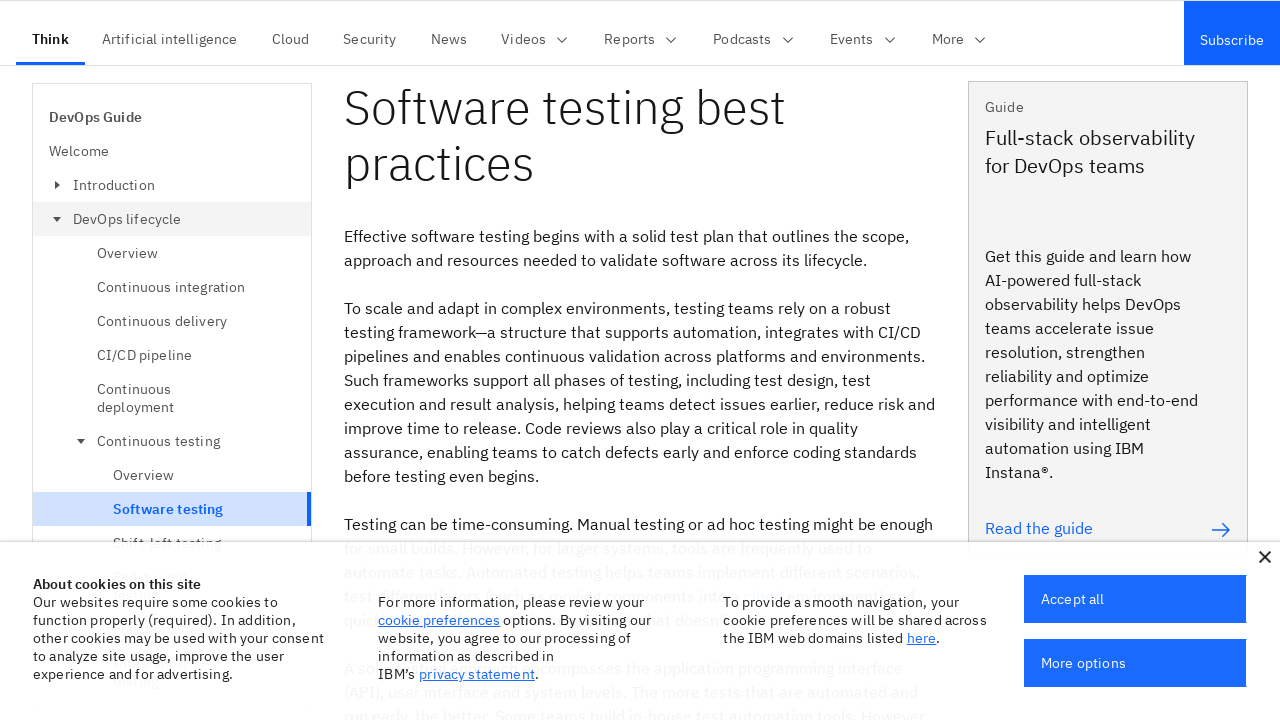

Scrolled down to 7900 pixels
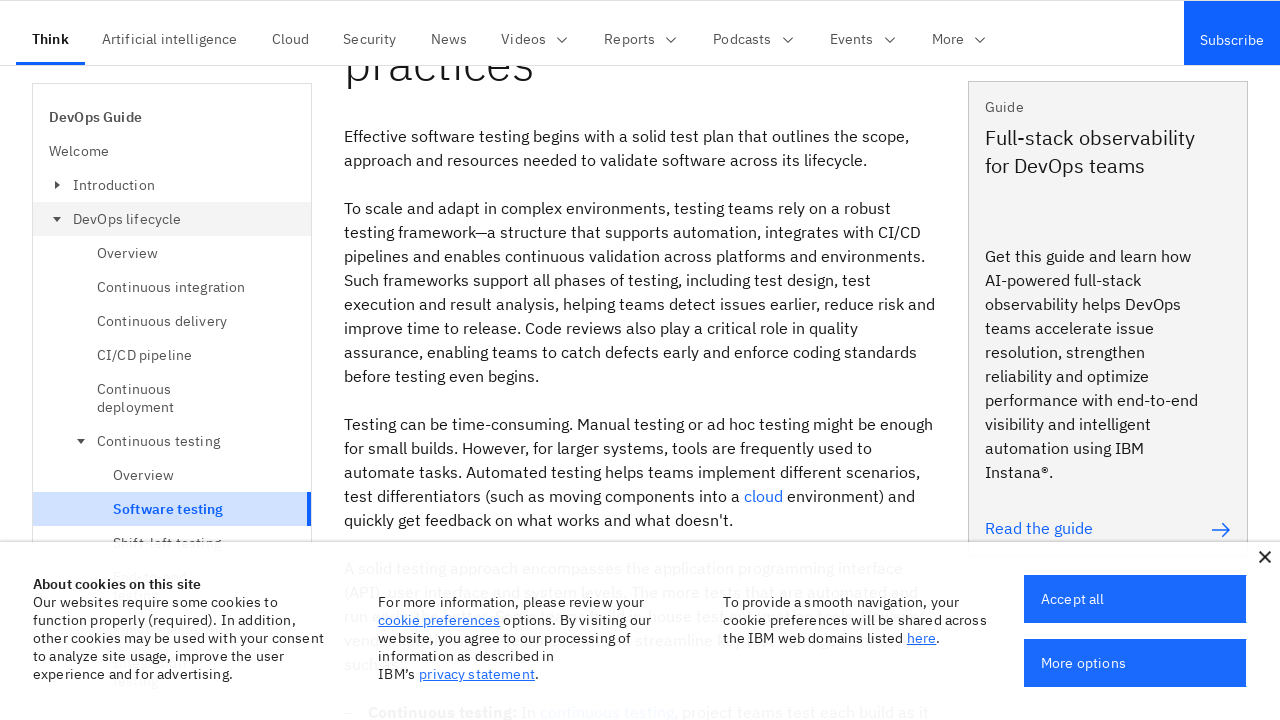

Waited 50ms between scroll steps
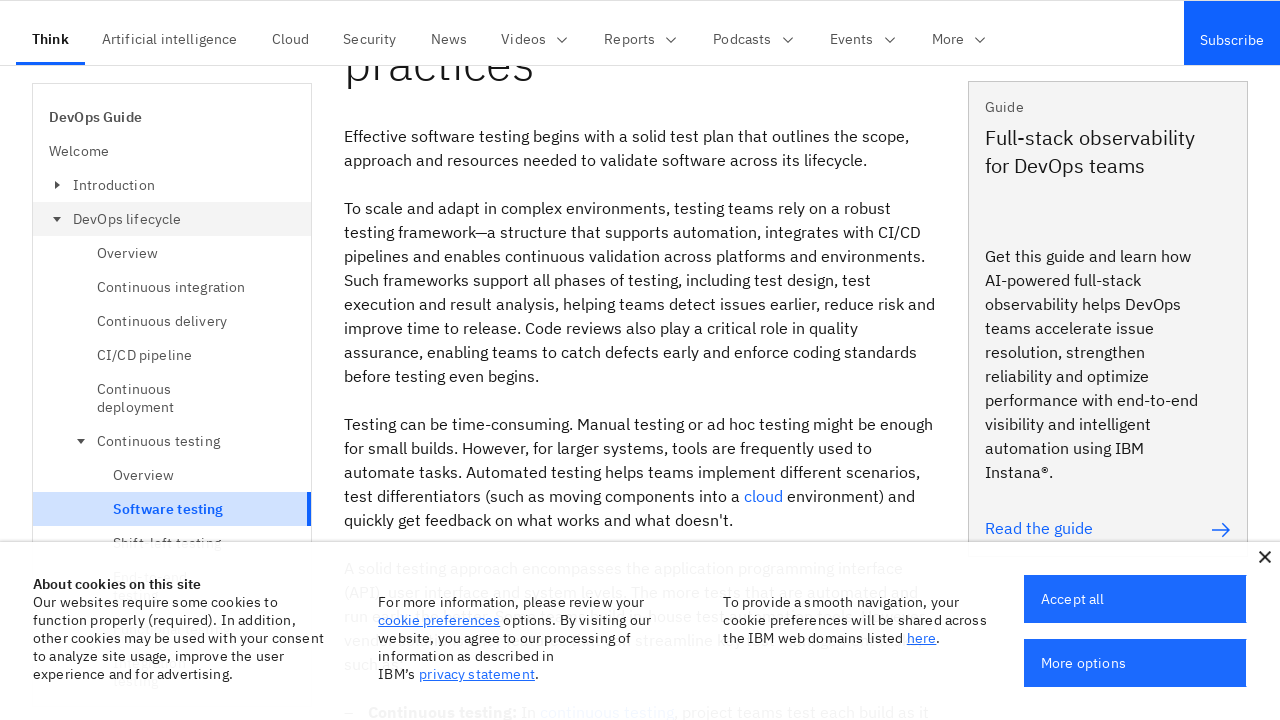

Scrolled down to 8000 pixels
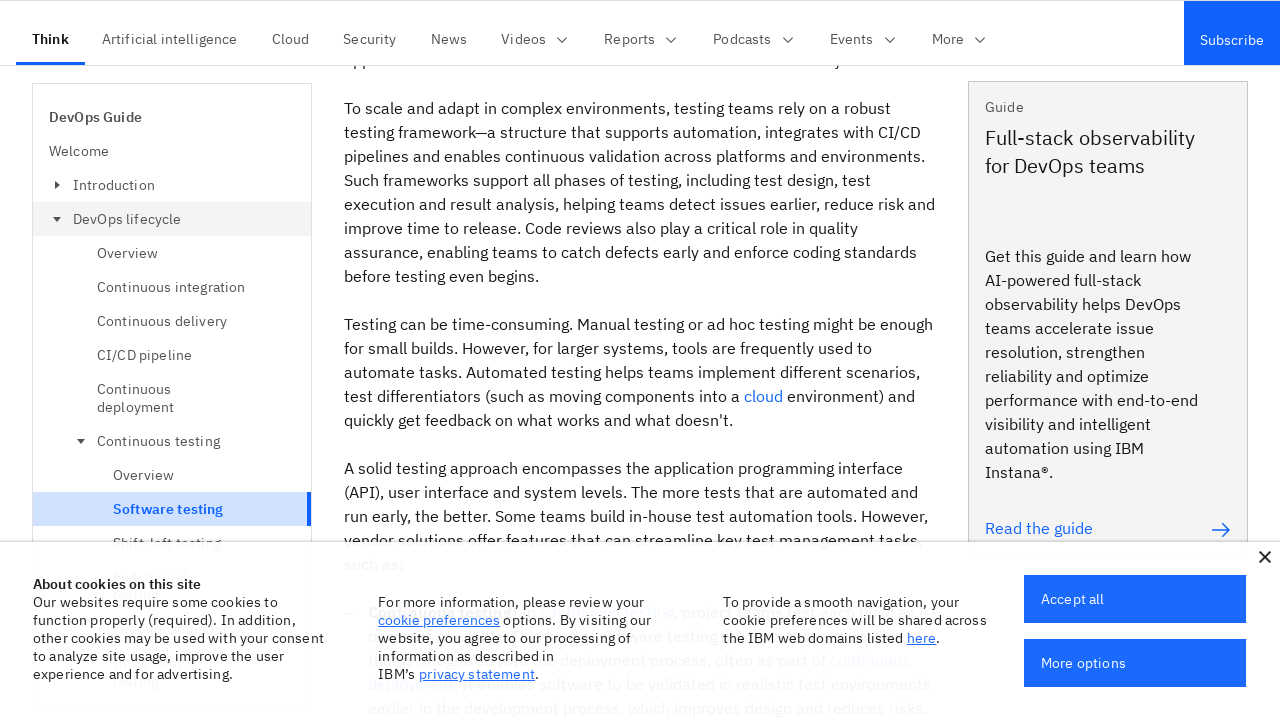

Waited 50ms between scroll steps
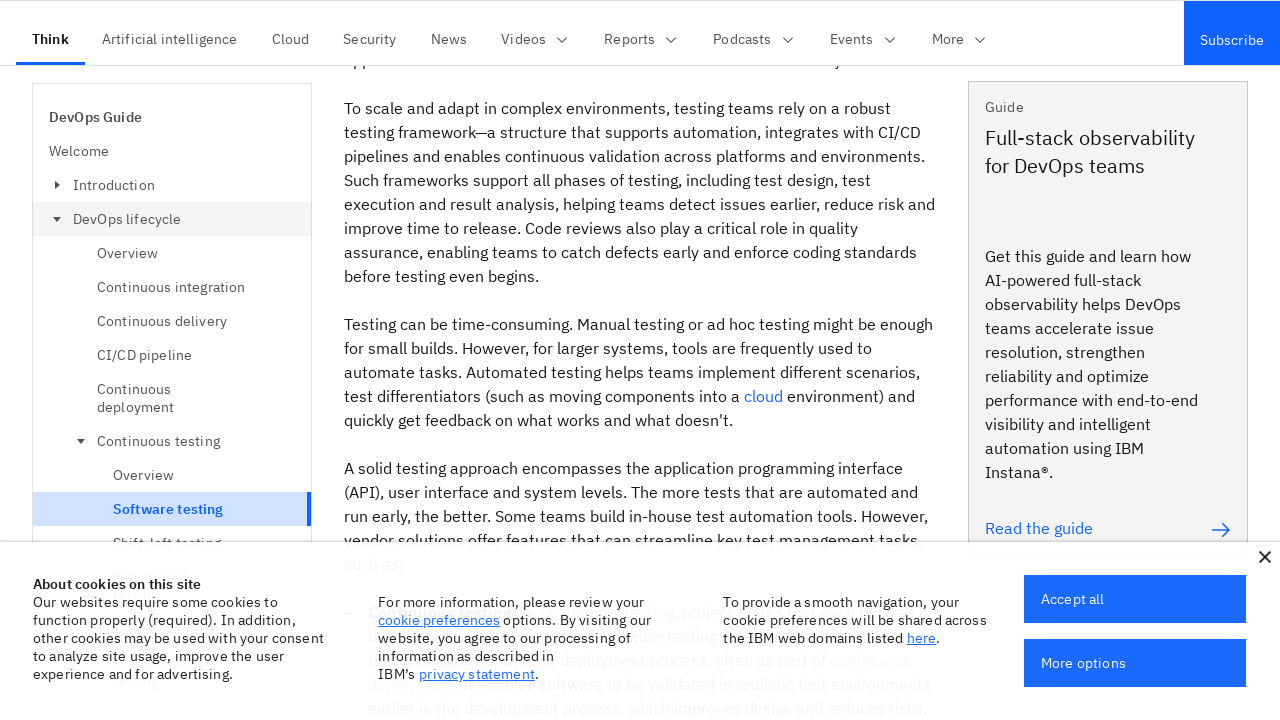

Scrolled down to 8100 pixels
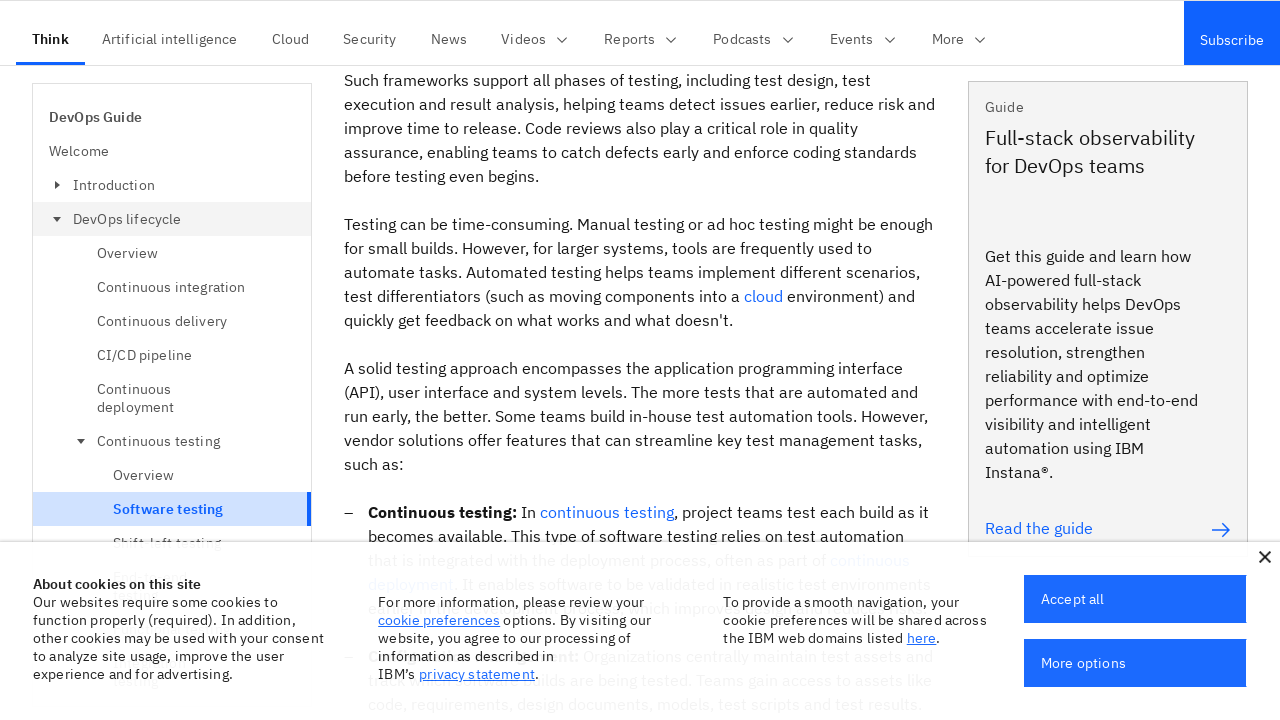

Waited 50ms between scroll steps
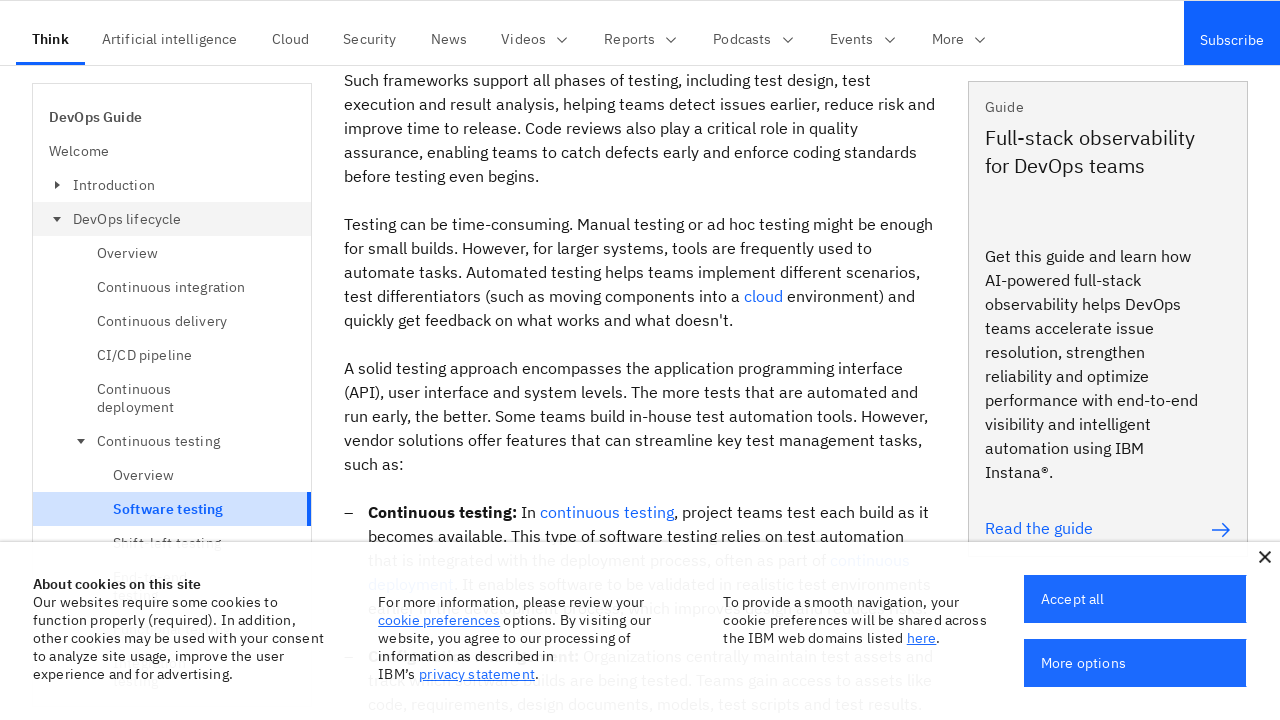

Scrolled down to 8200 pixels
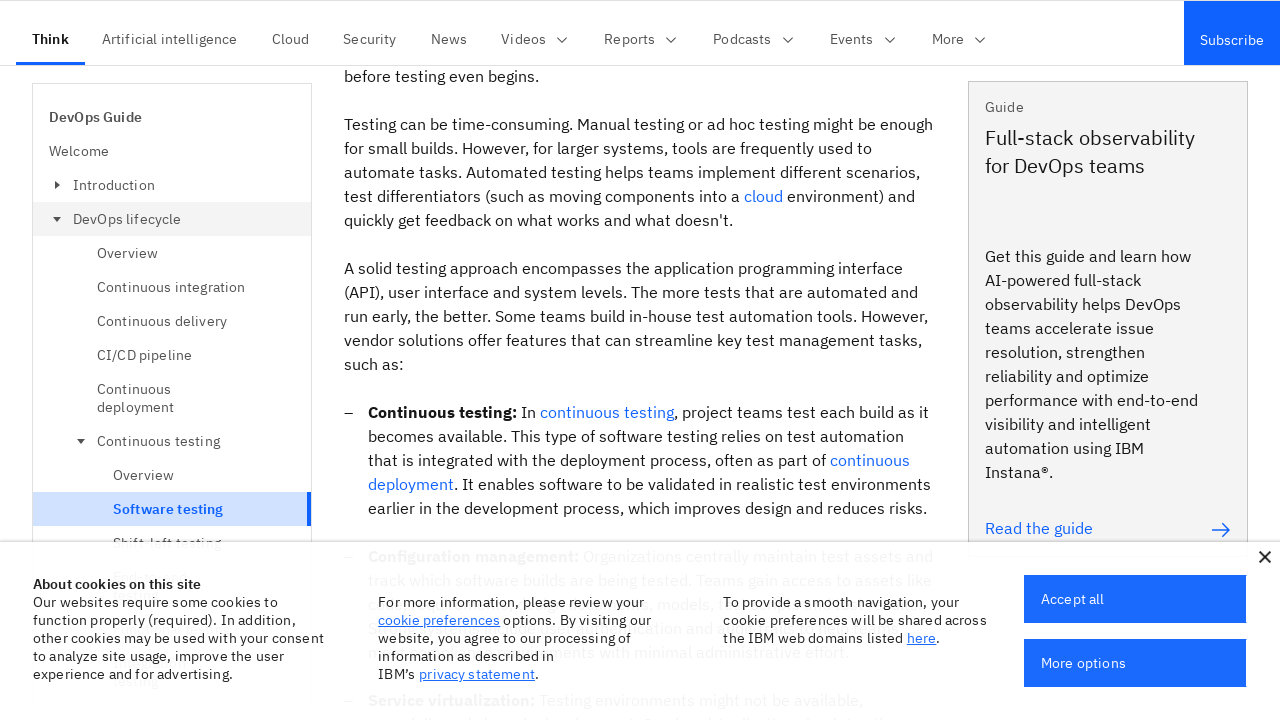

Waited 50ms between scroll steps
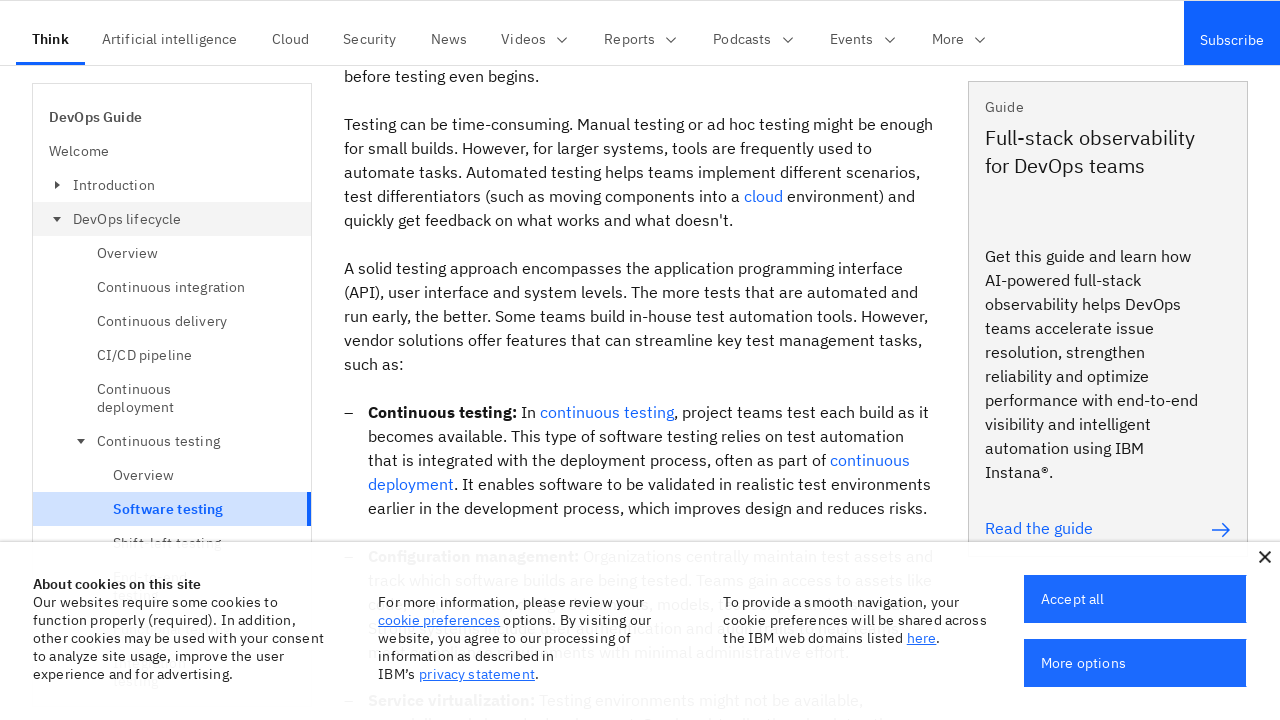

Scrolled down to 8300 pixels
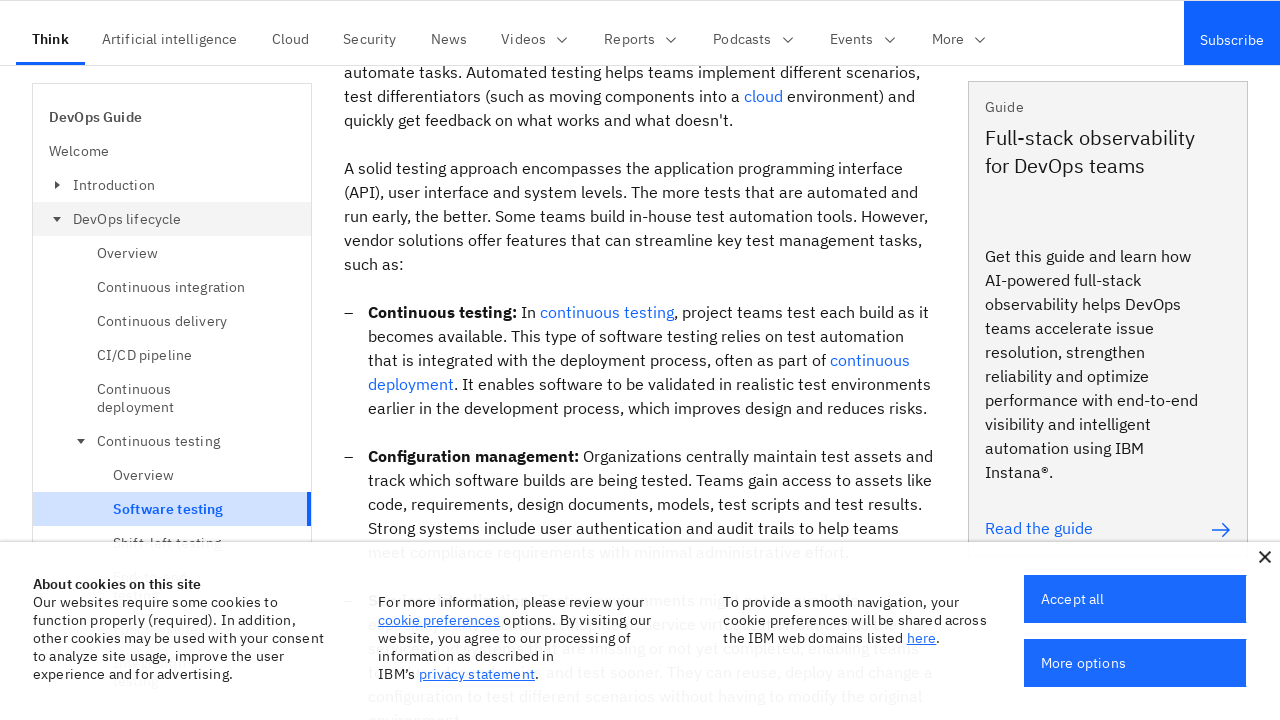

Waited 50ms between scroll steps
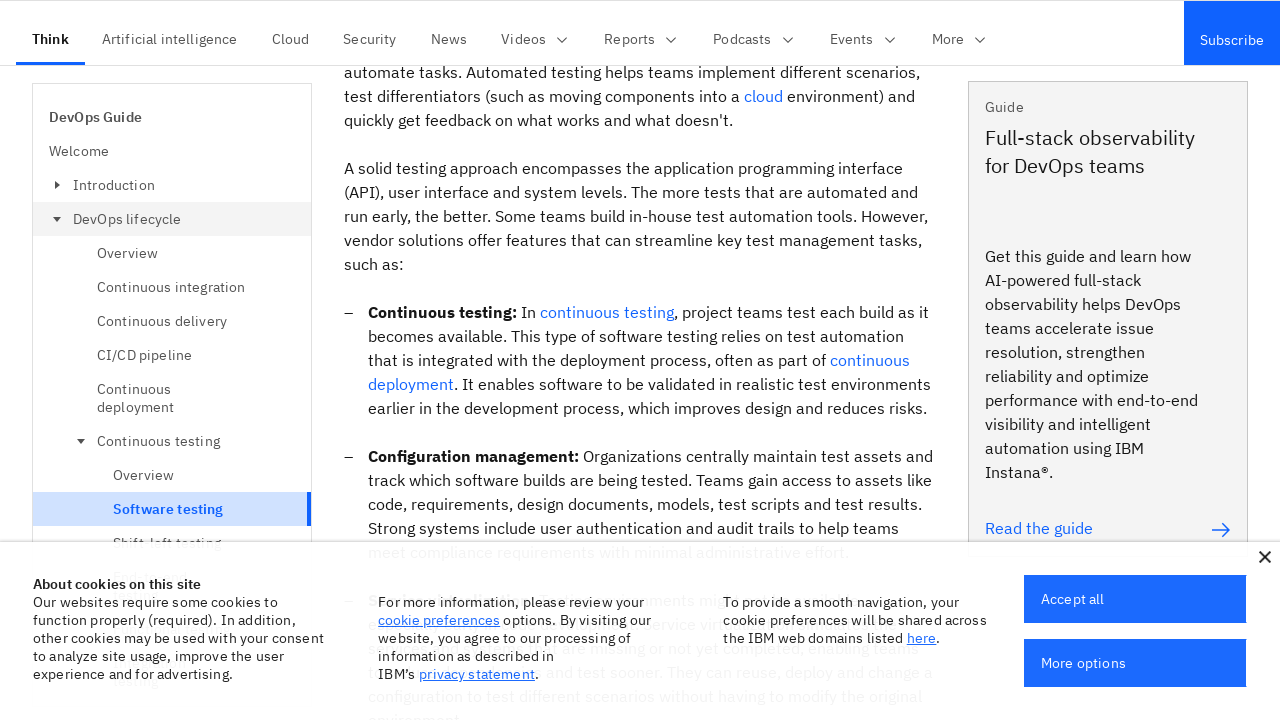

Scrolled down to 8400 pixels
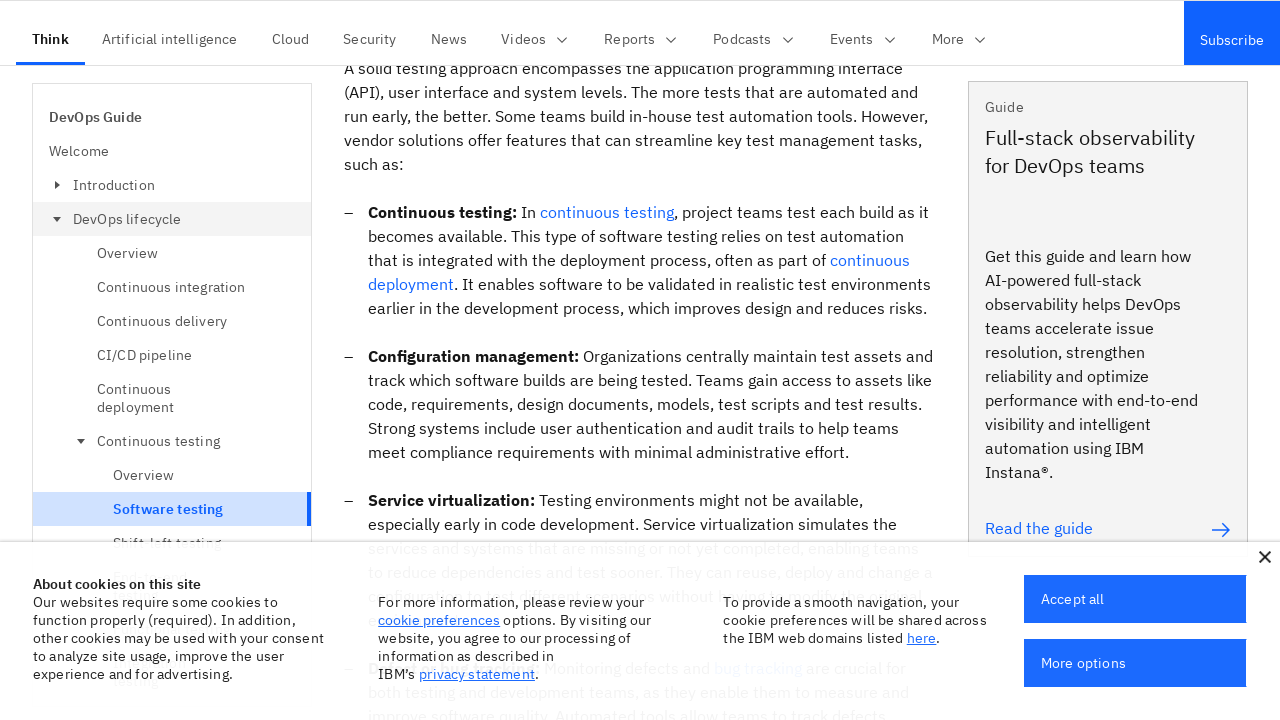

Waited 50ms between scroll steps
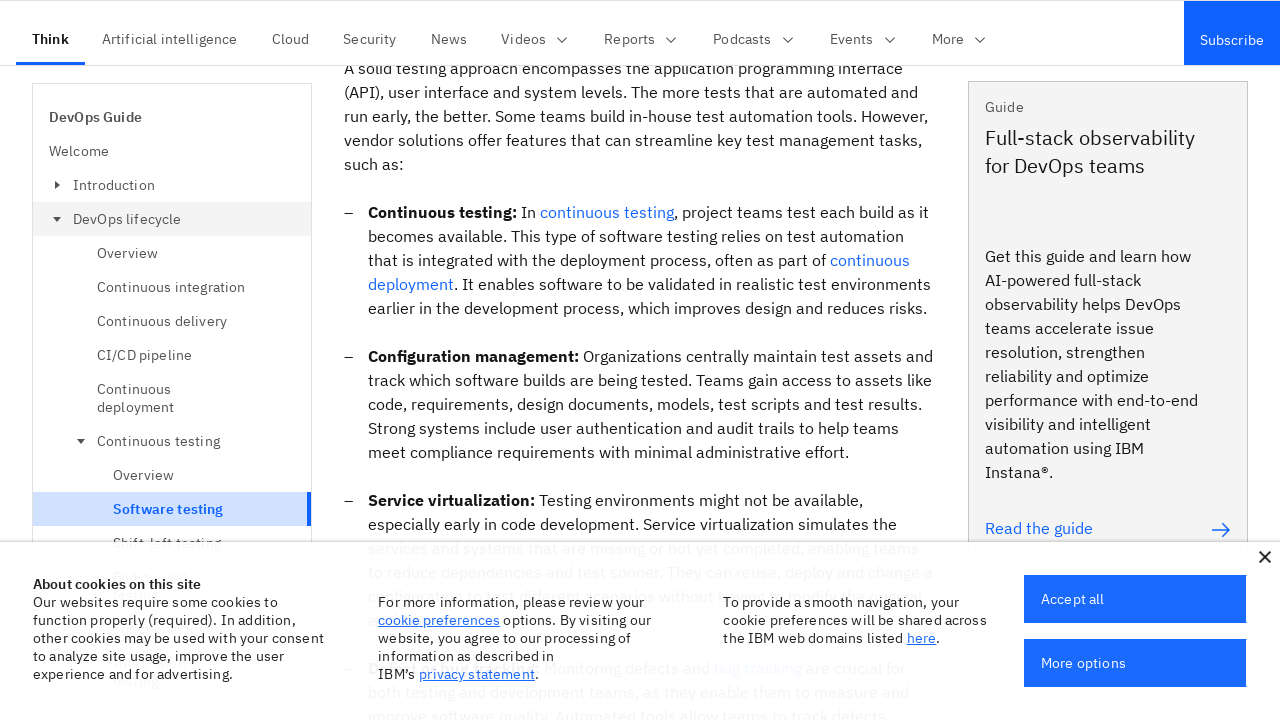

Scrolled down to 8500 pixels
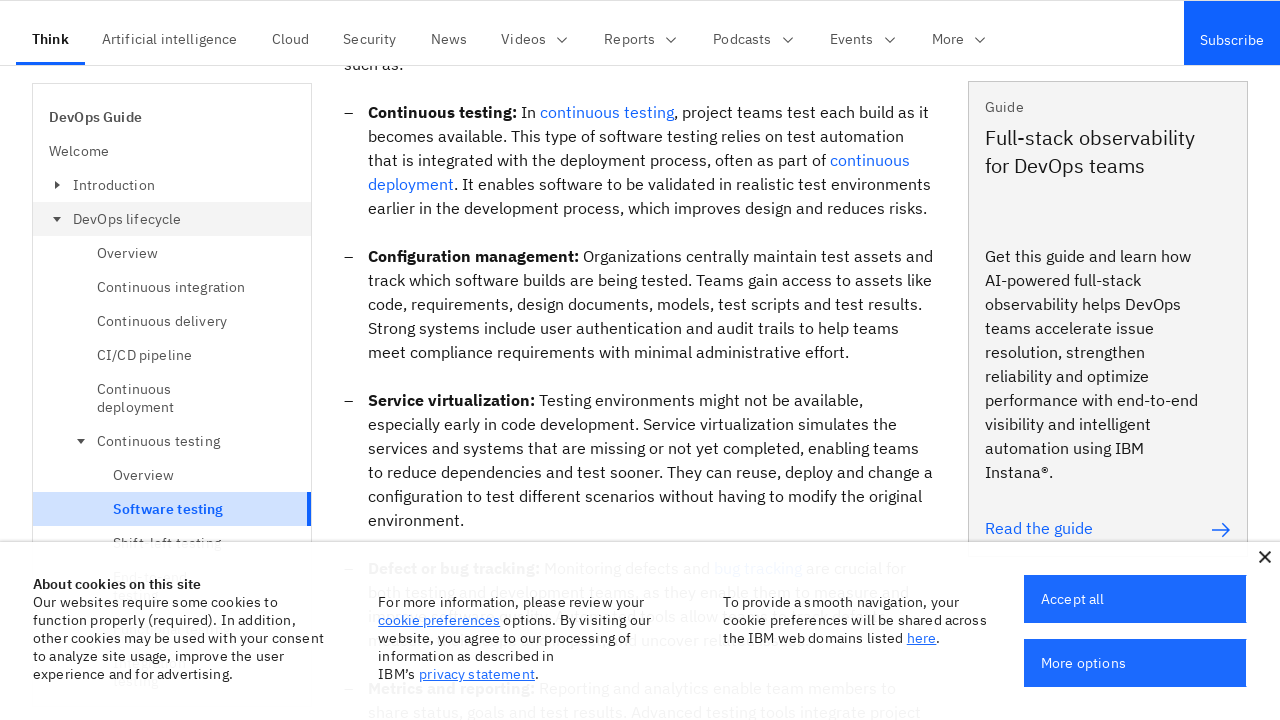

Waited 50ms between scroll steps
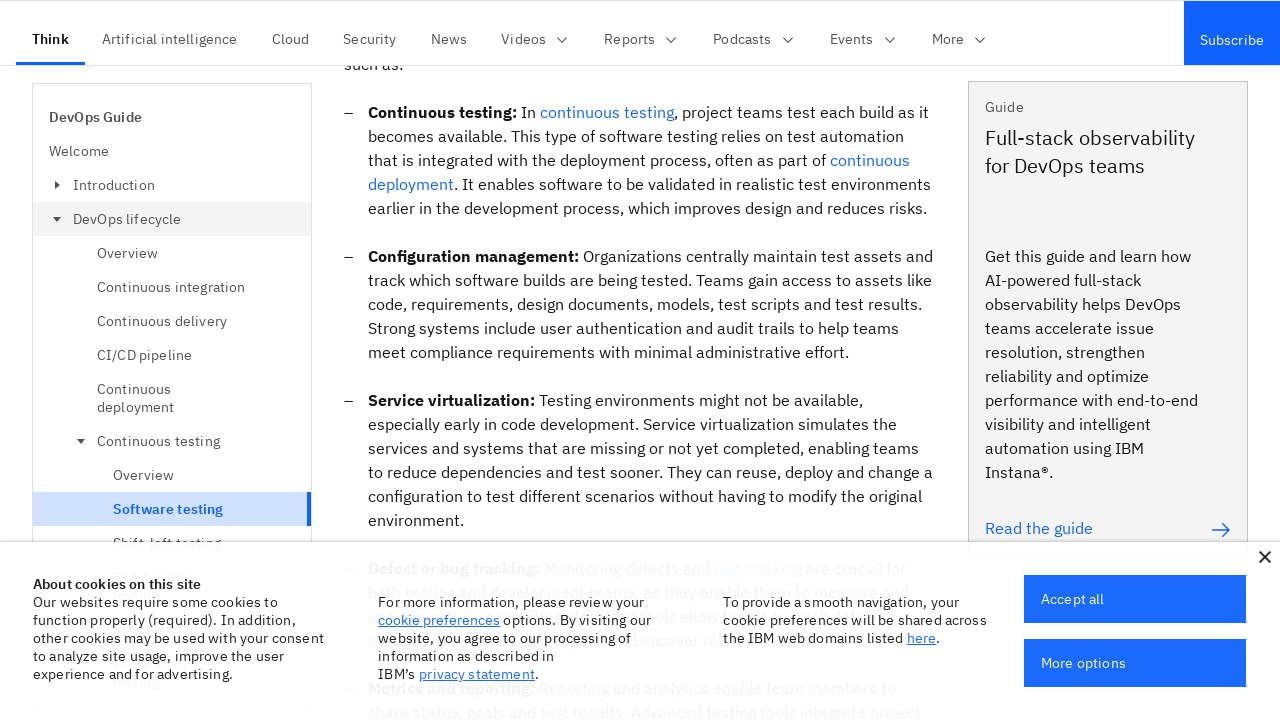

Scrolled down to 8600 pixels
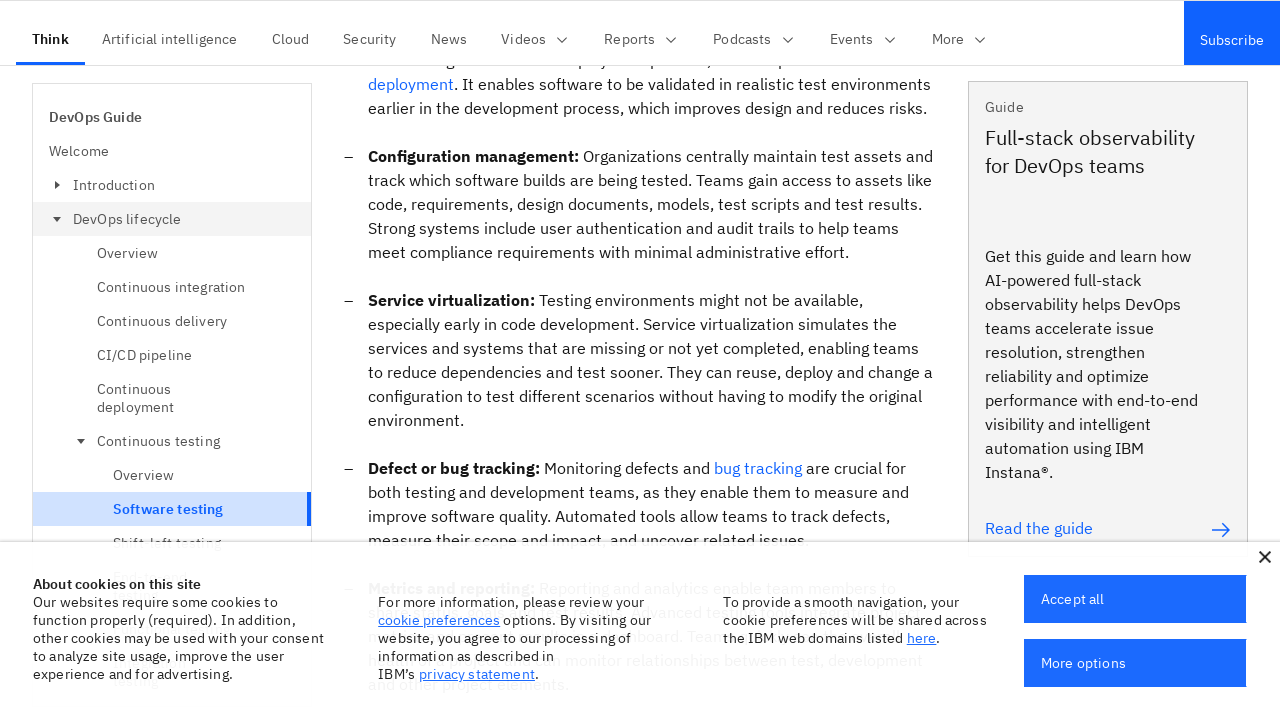

Waited 50ms between scroll steps
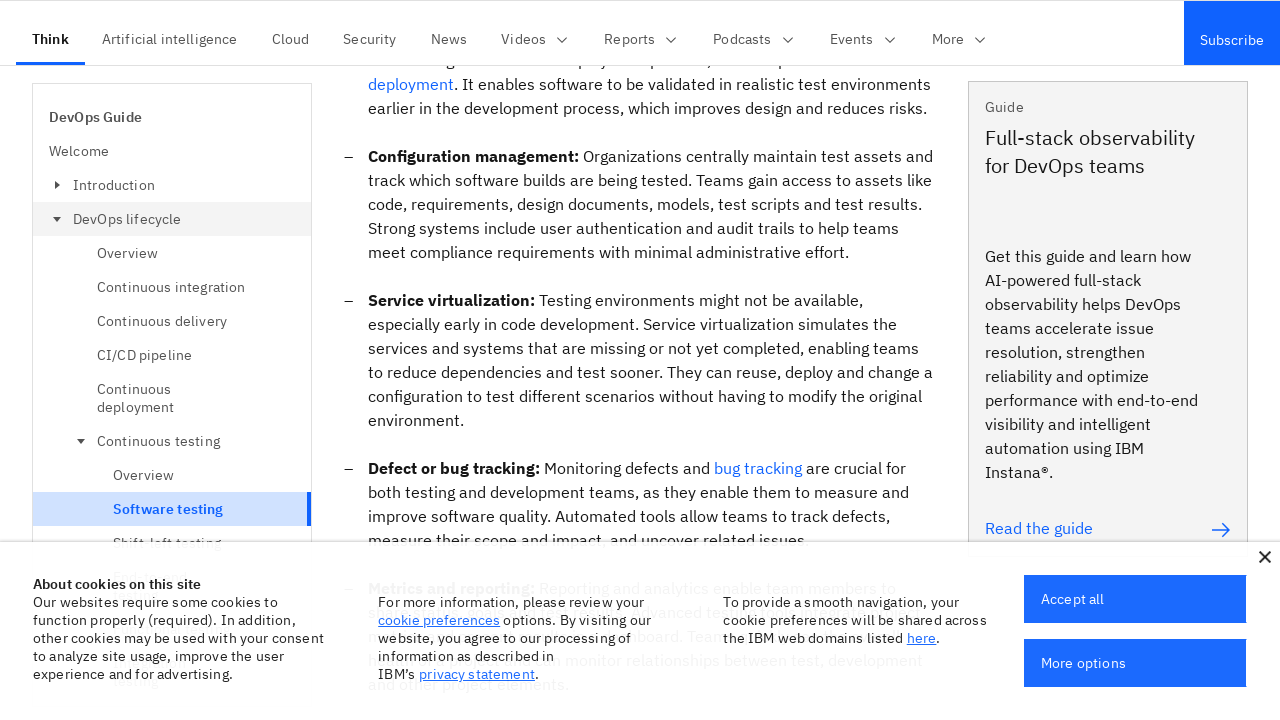

Scrolled down to 8700 pixels
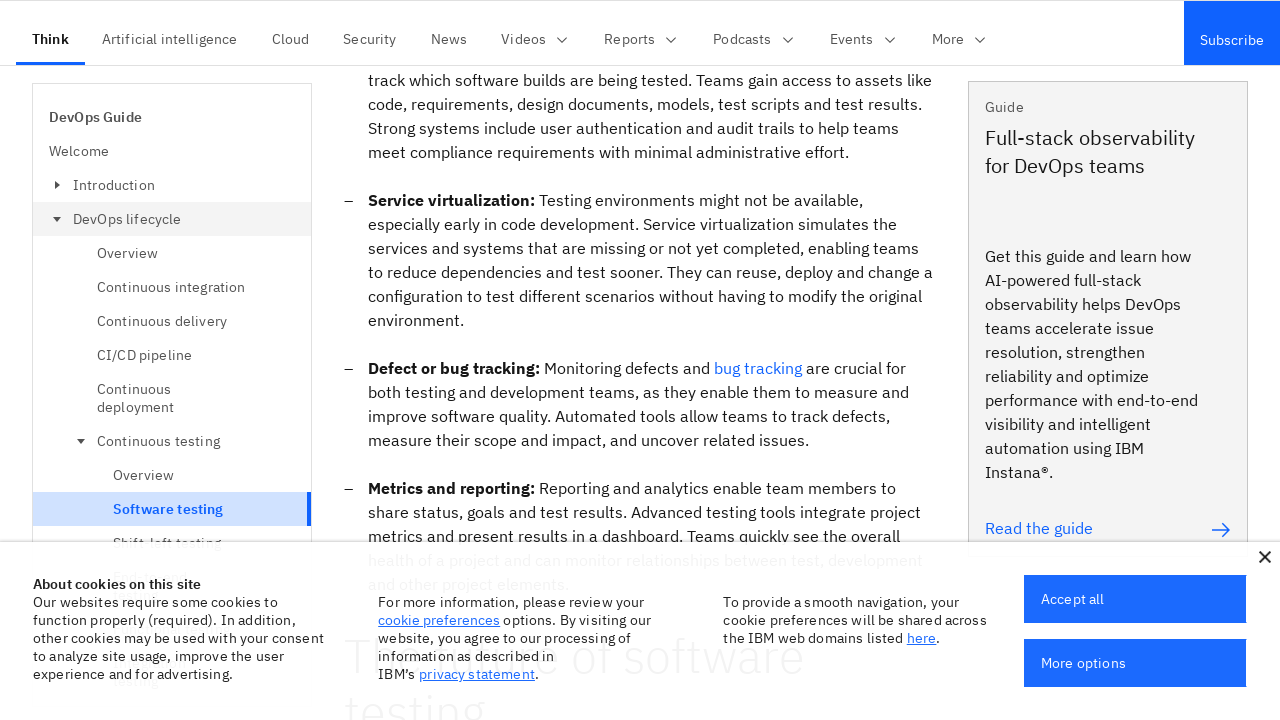

Waited 50ms between scroll steps
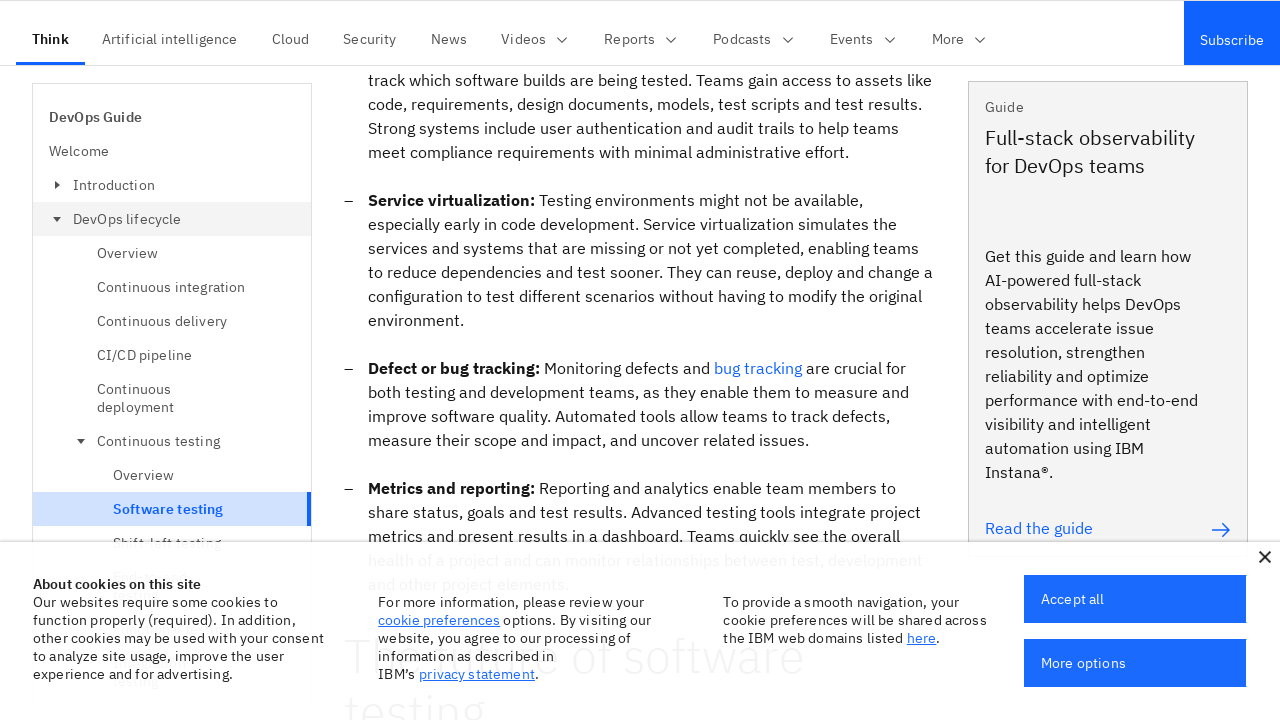

Scrolled down to 8800 pixels
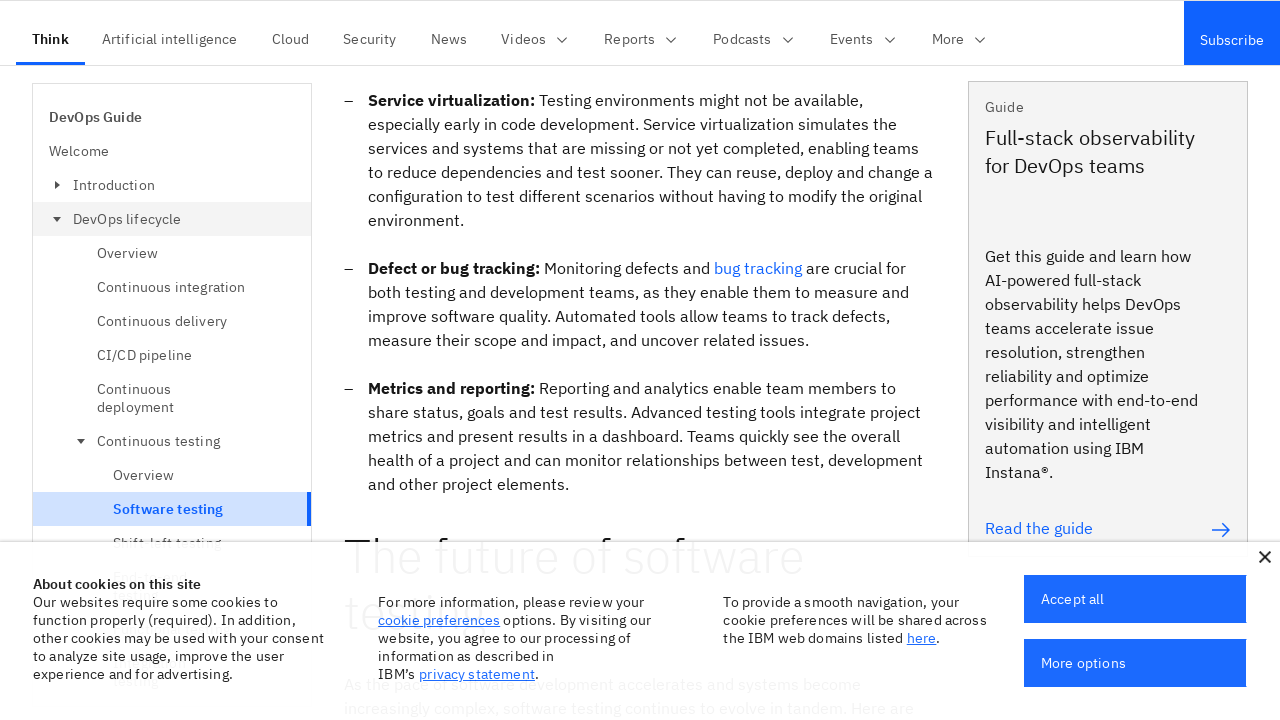

Waited 50ms between scroll steps
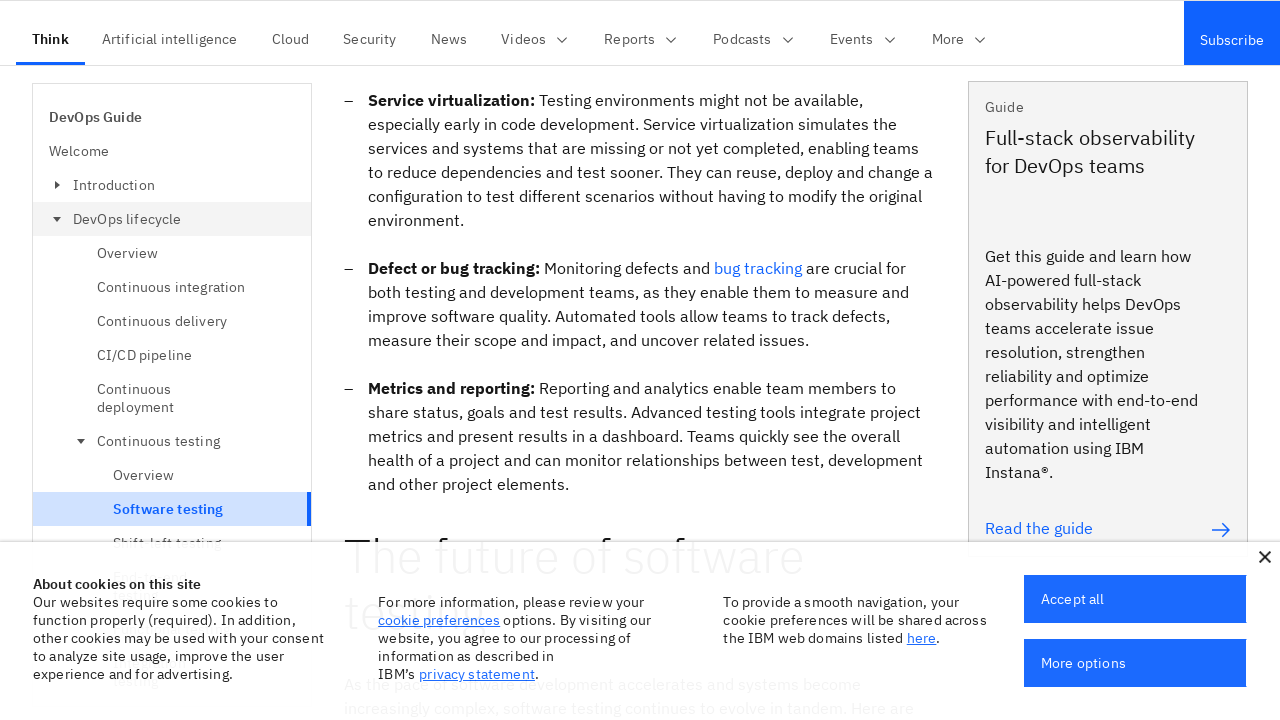

Scrolled down to 8900 pixels
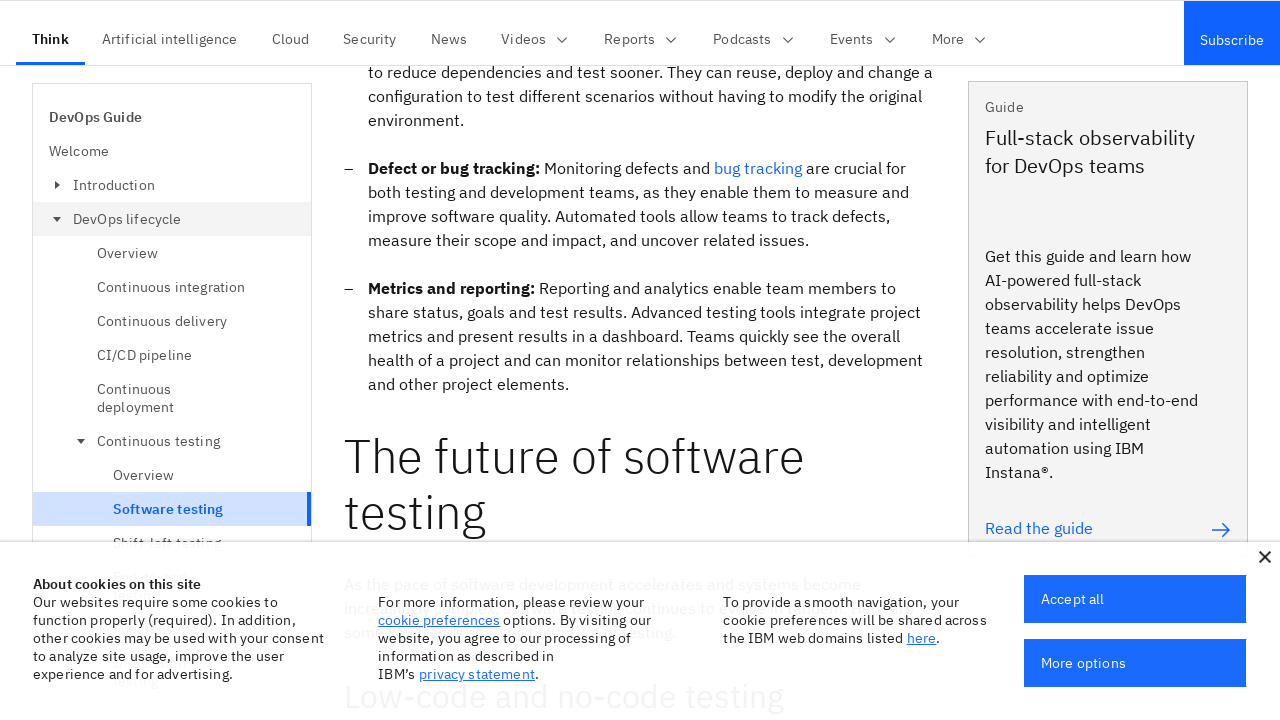

Waited 50ms between scroll steps
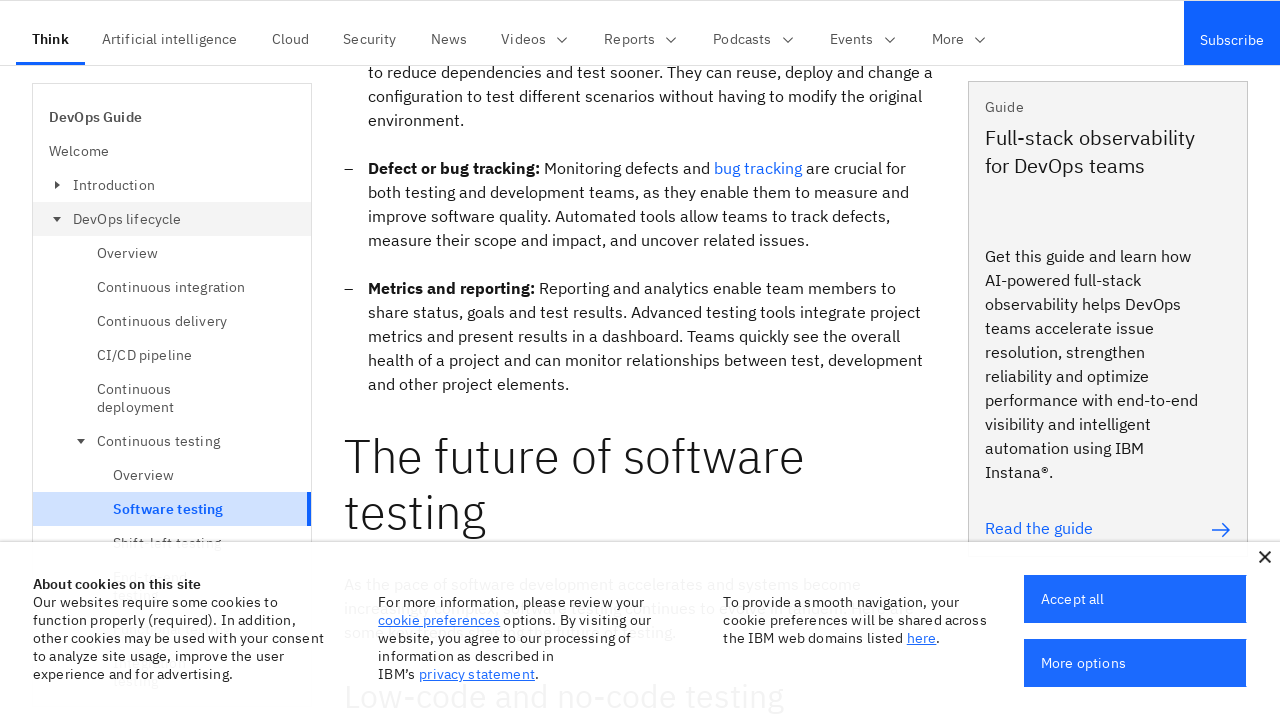

Scrolled down to 9000 pixels
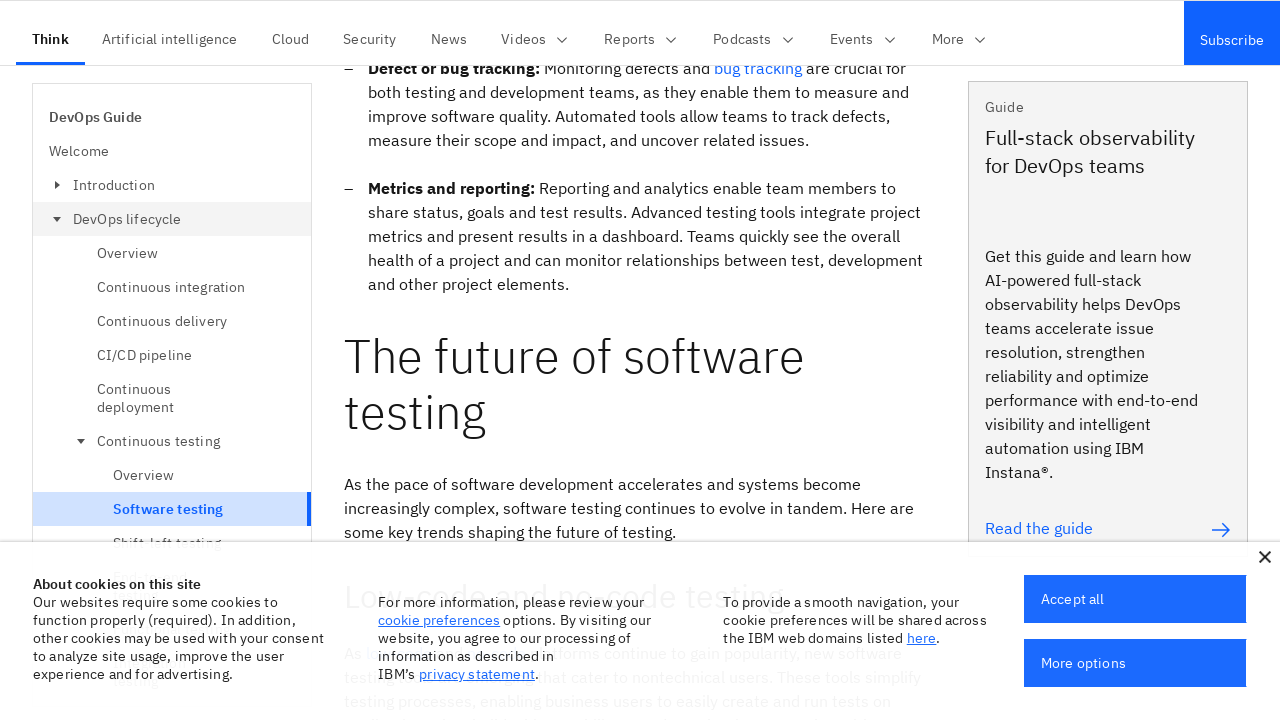

Waited 50ms between scroll steps
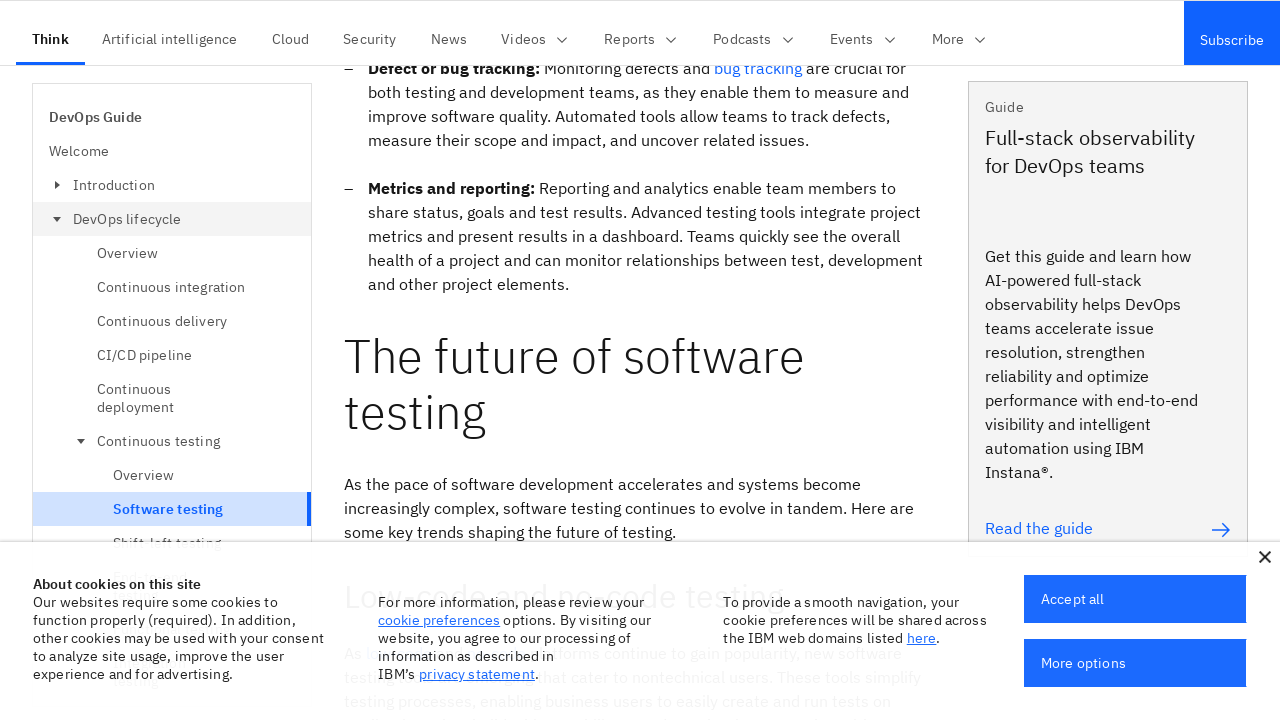

Scrolled down to 9100 pixels
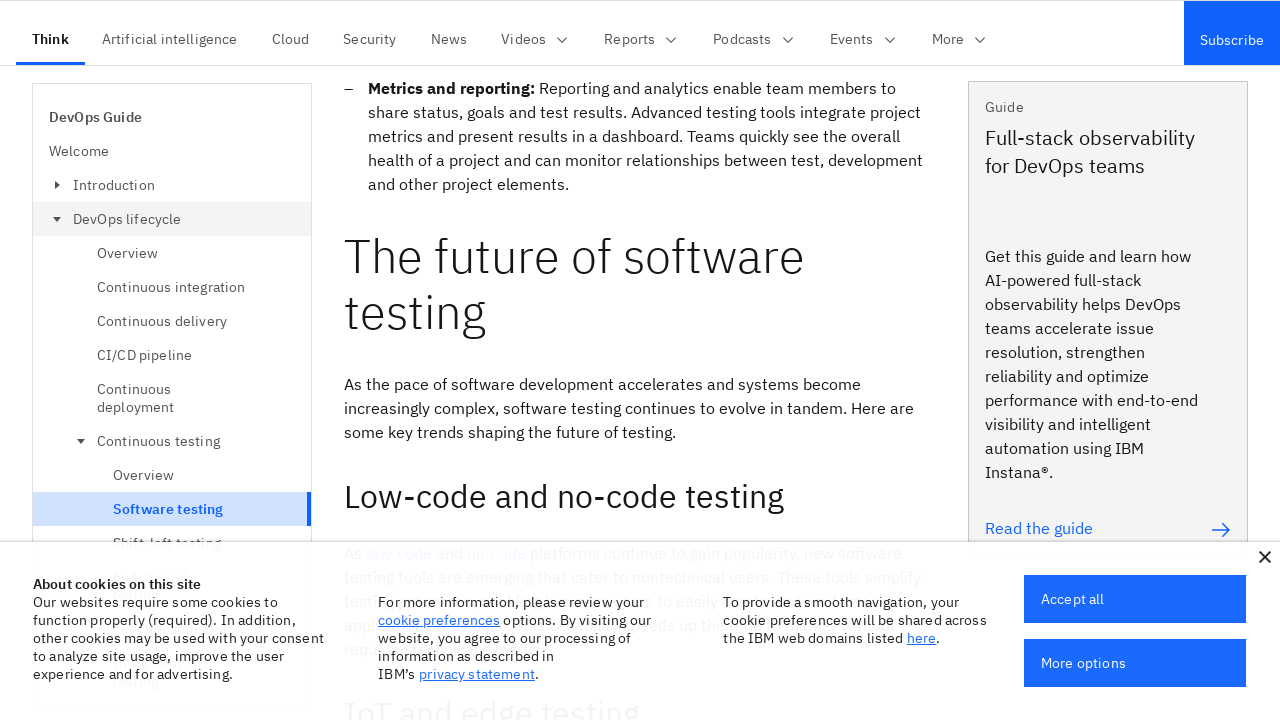

Waited 50ms between scroll steps
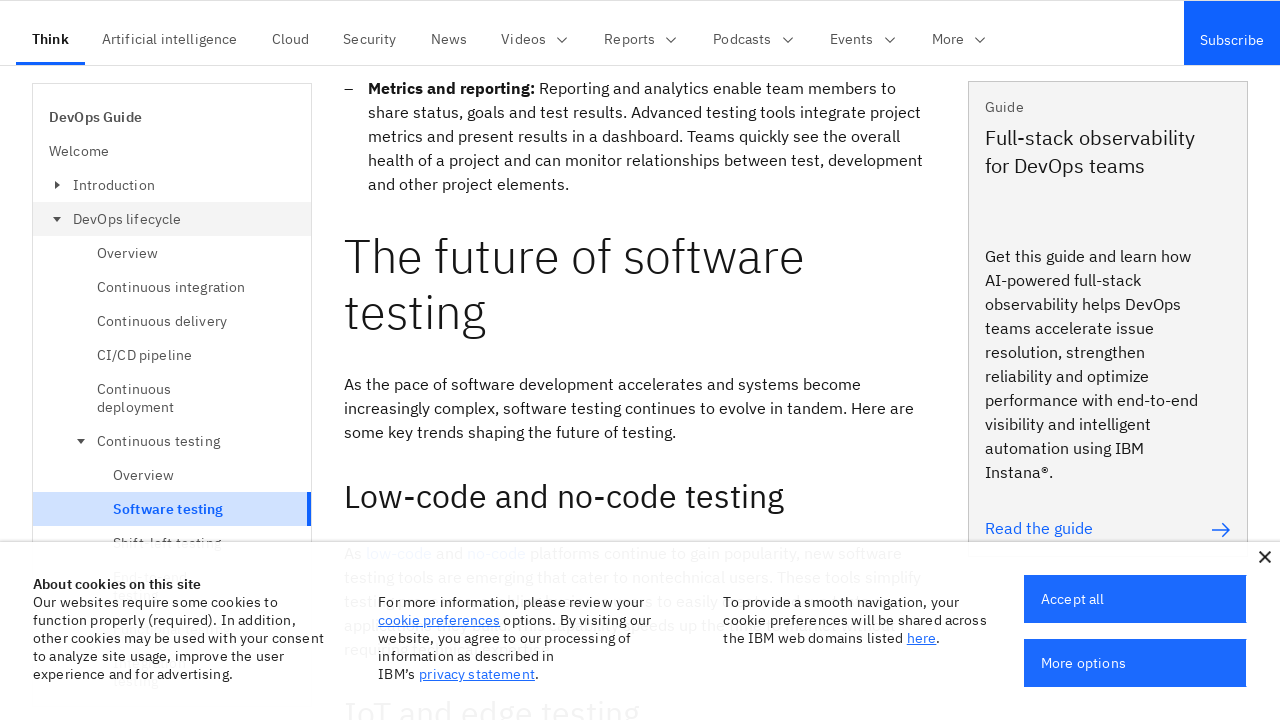

Scrolled down to 9200 pixels
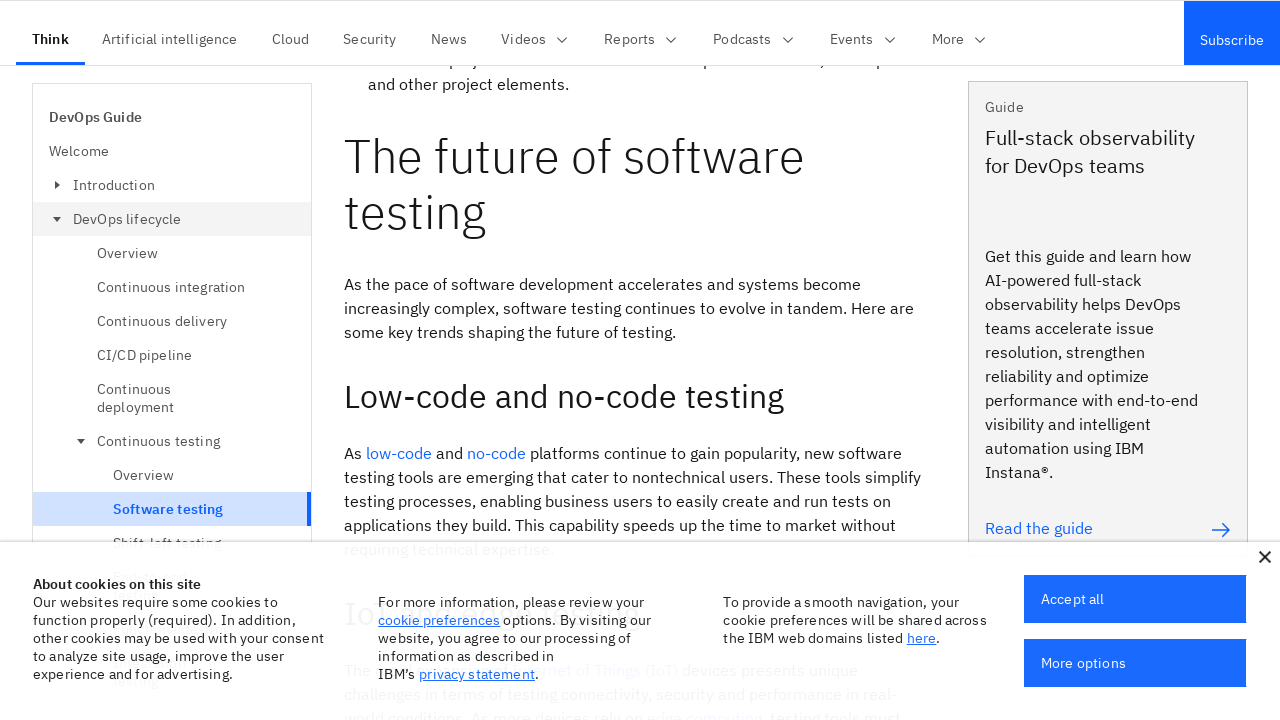

Waited 50ms between scroll steps
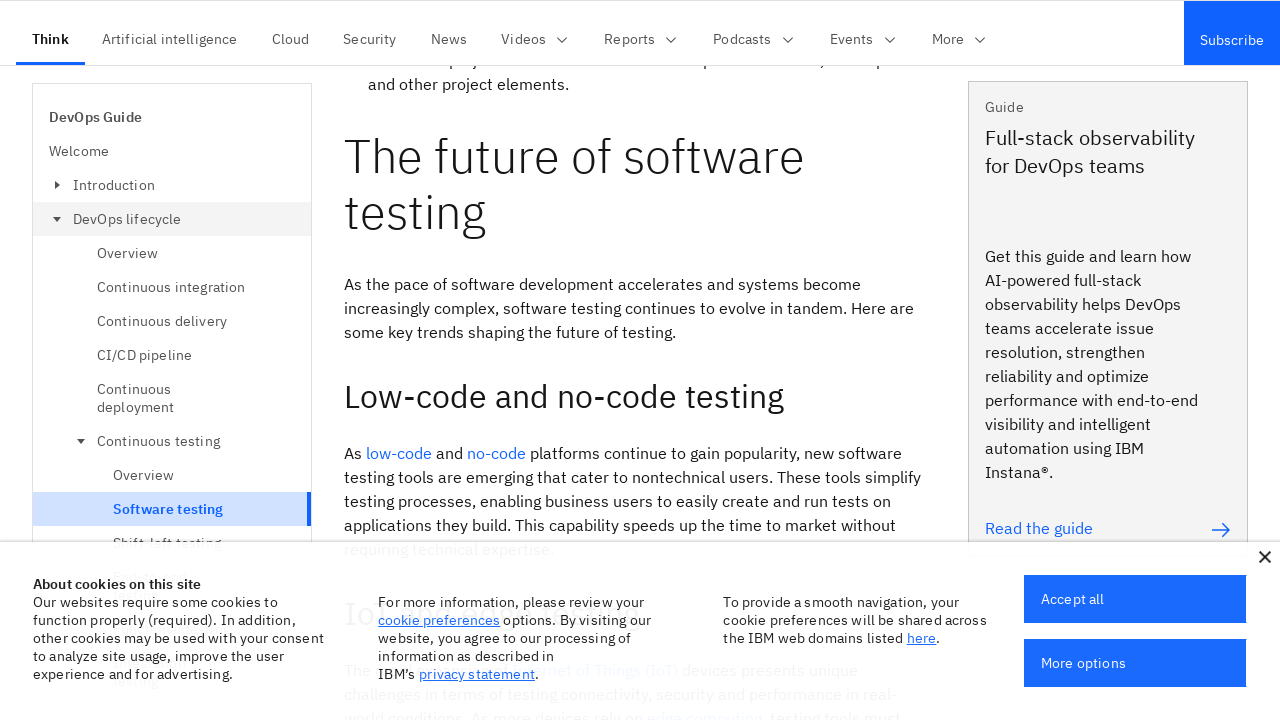

Scrolled down to 9300 pixels
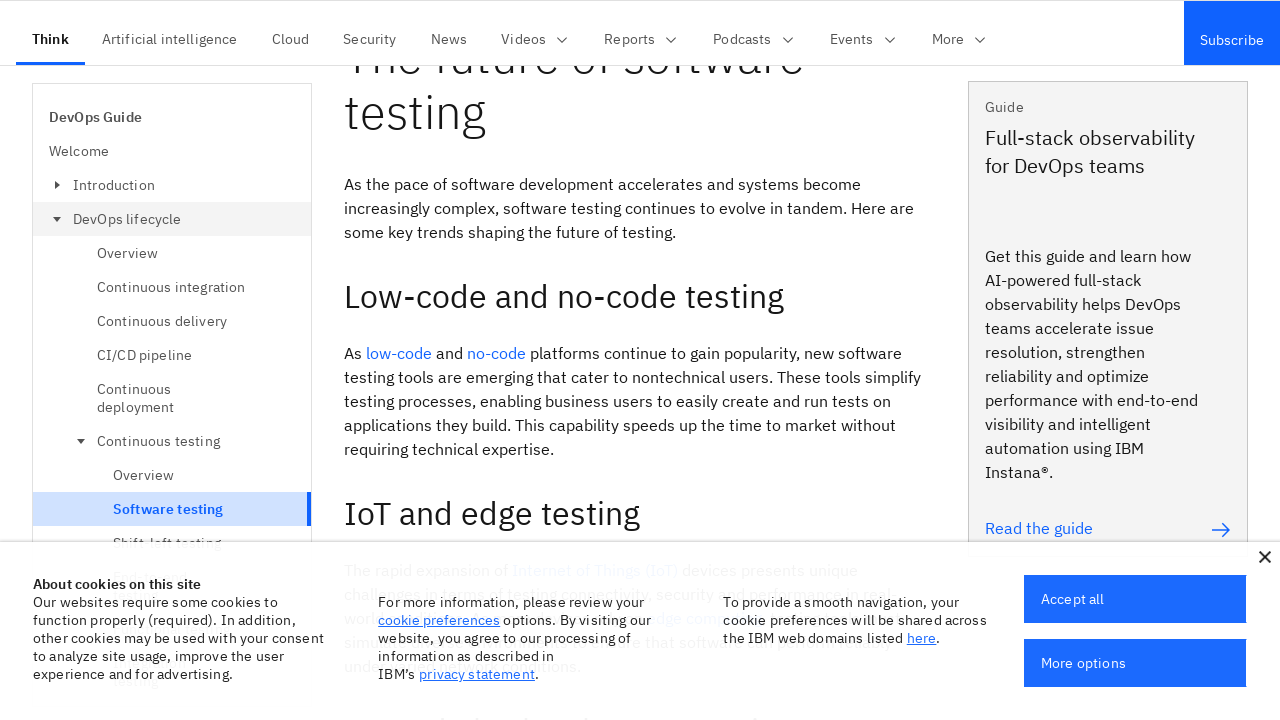

Waited 50ms between scroll steps
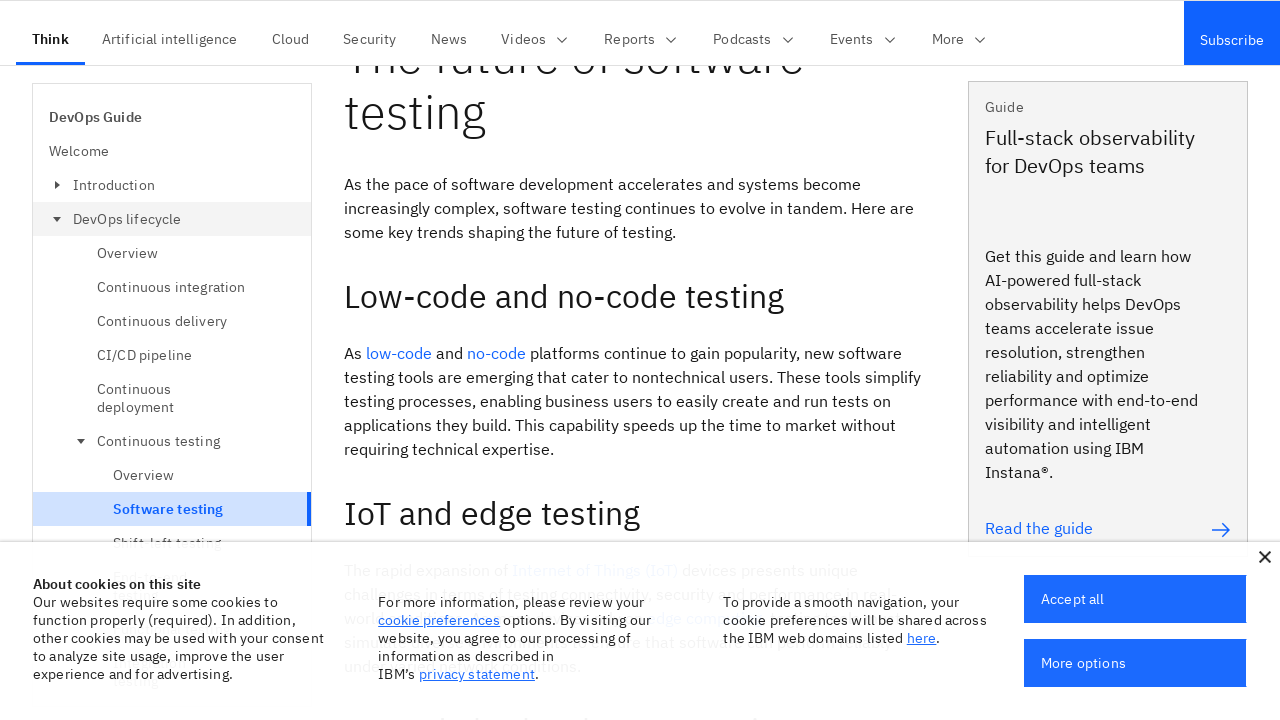

Scrolled down to 9400 pixels
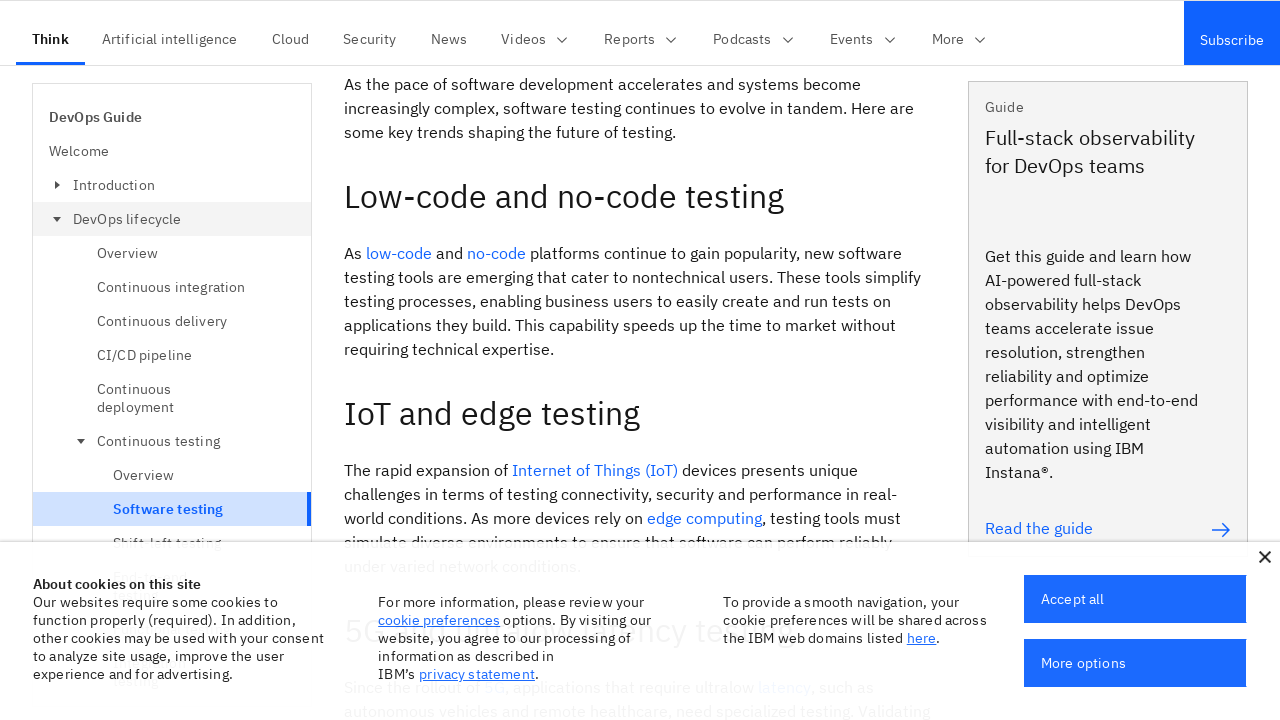

Waited 50ms between scroll steps
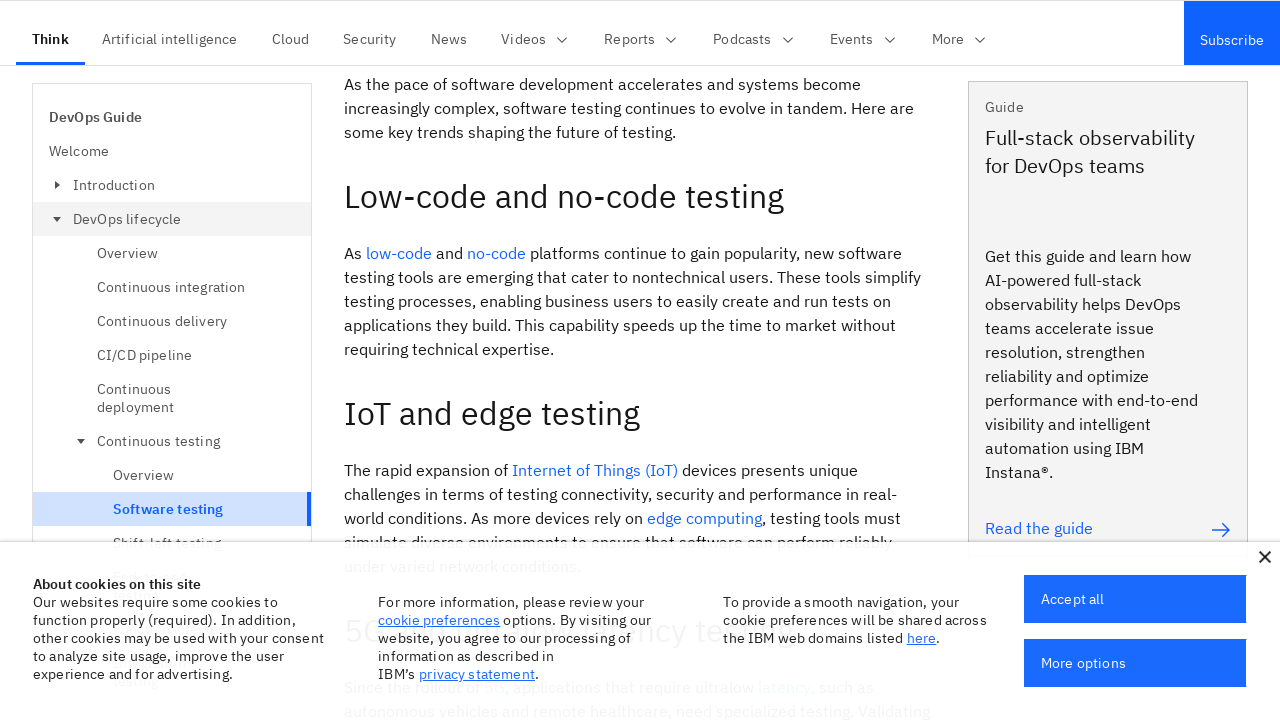

Scrolled down to 9500 pixels
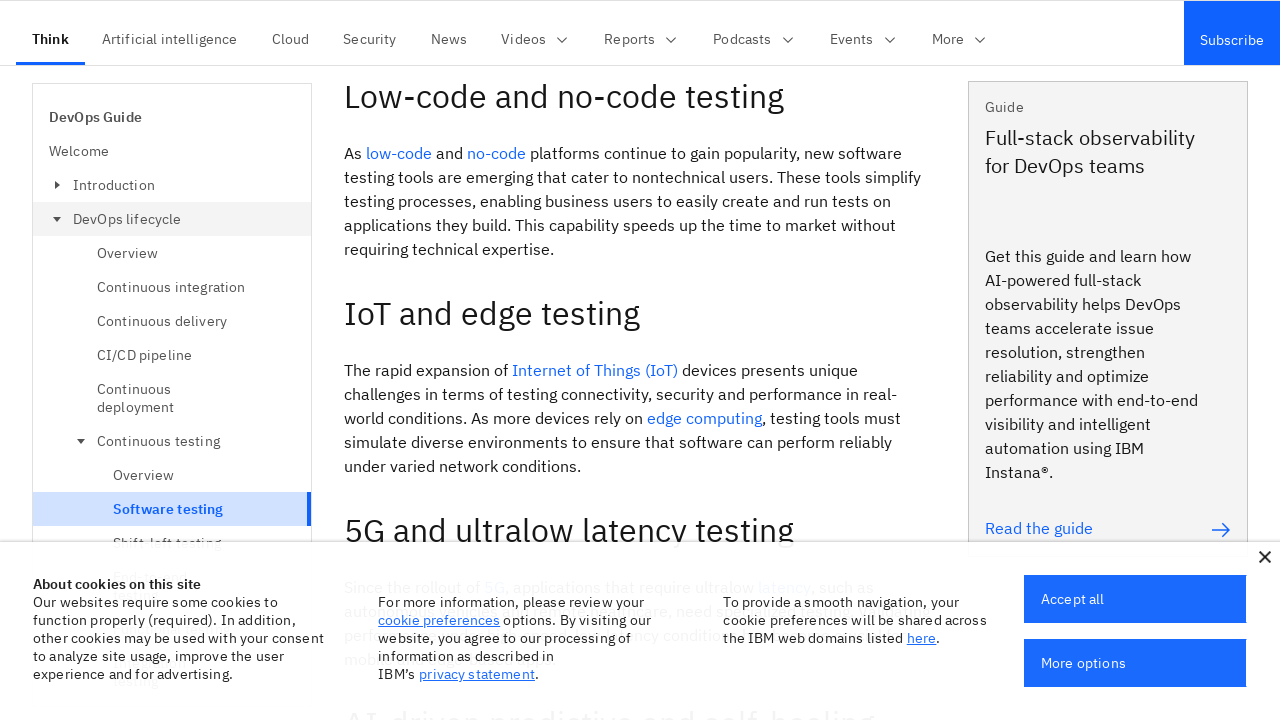

Waited 50ms between scroll steps
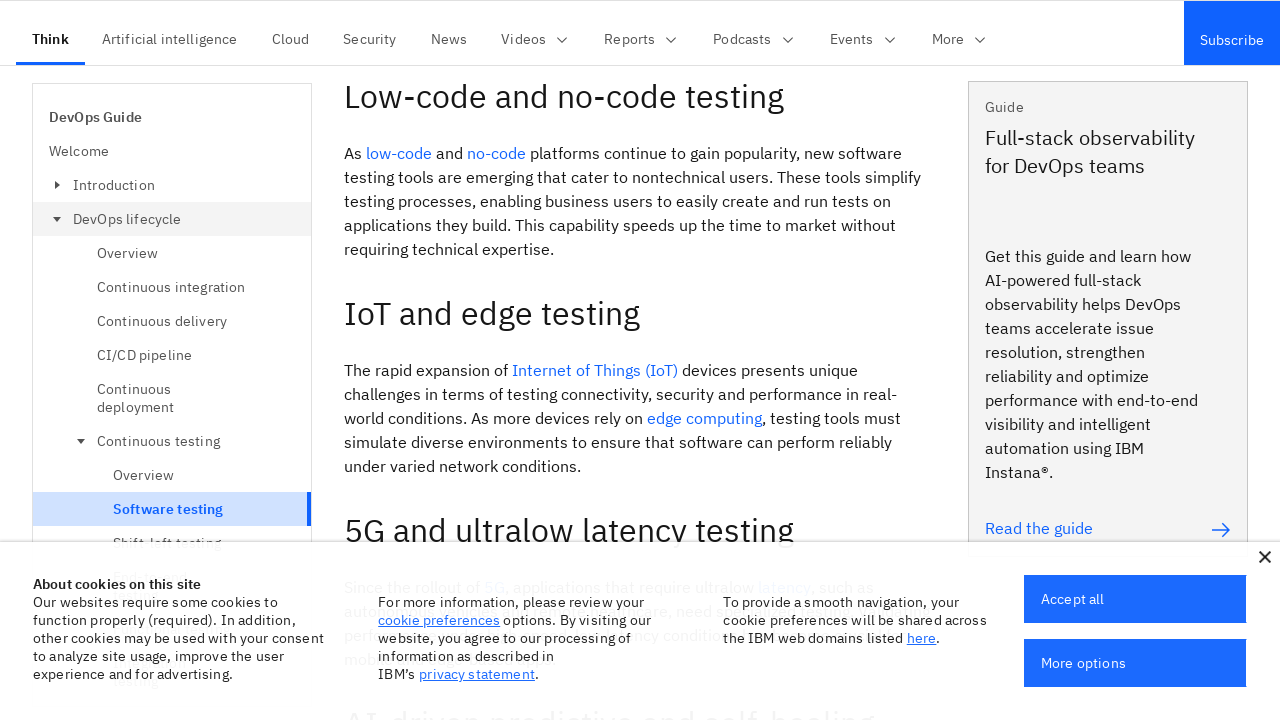

Scrolled down to 9600 pixels
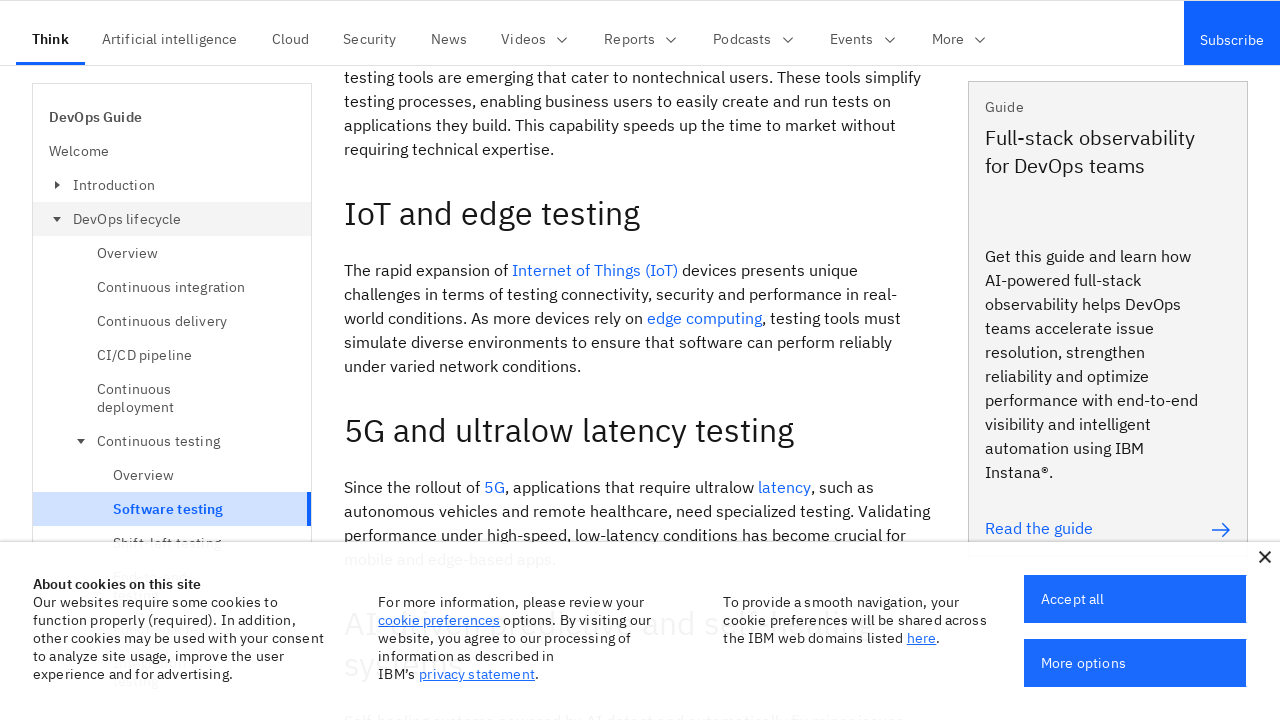

Waited 50ms between scroll steps
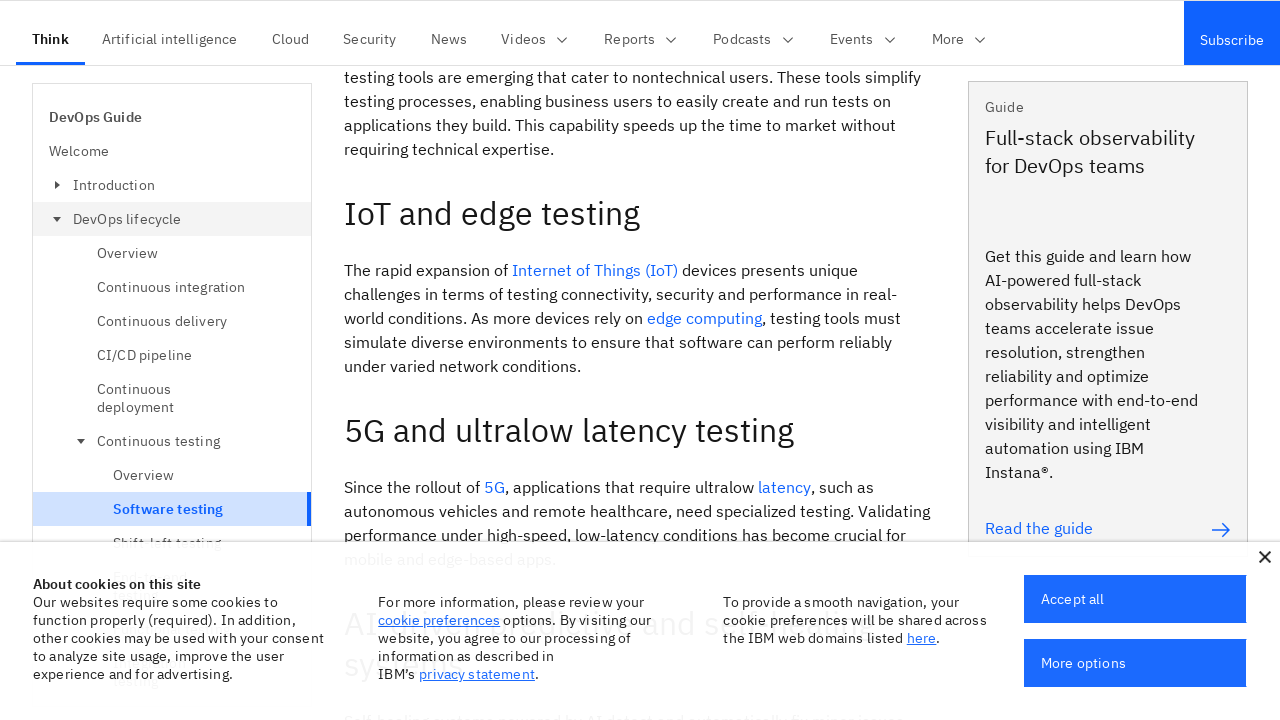

Scrolled down to 9700 pixels
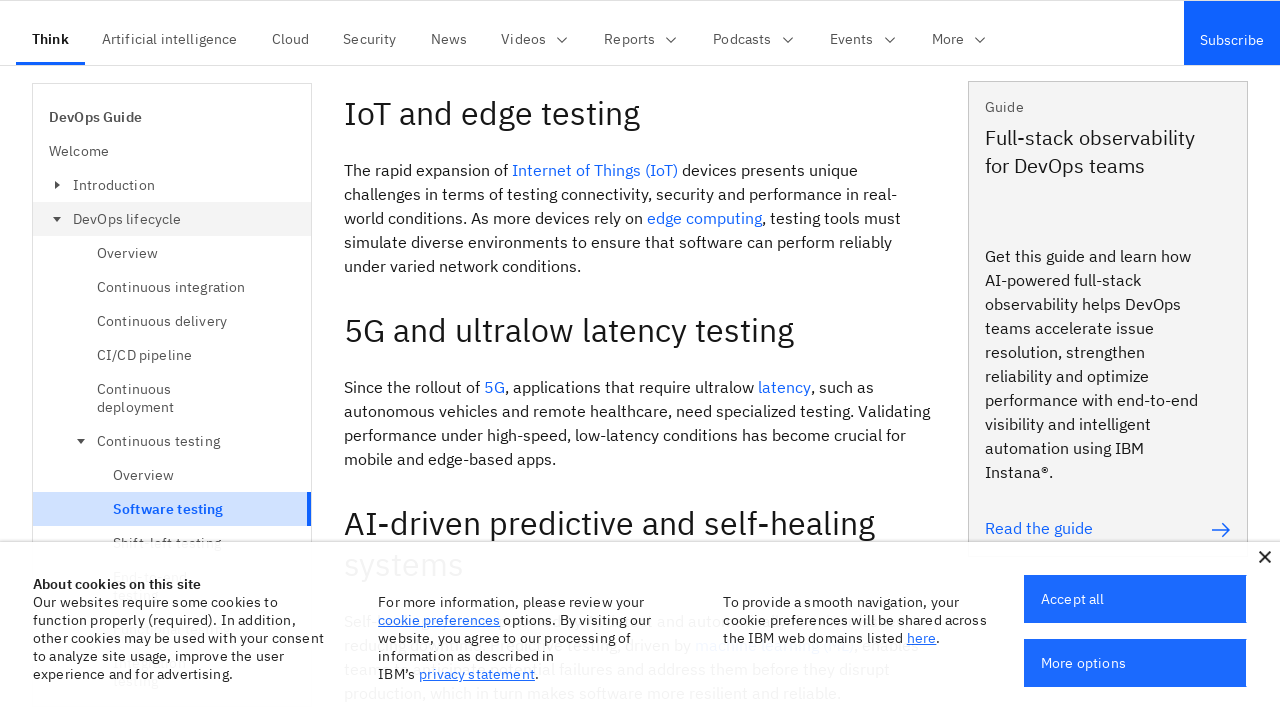

Waited 50ms between scroll steps
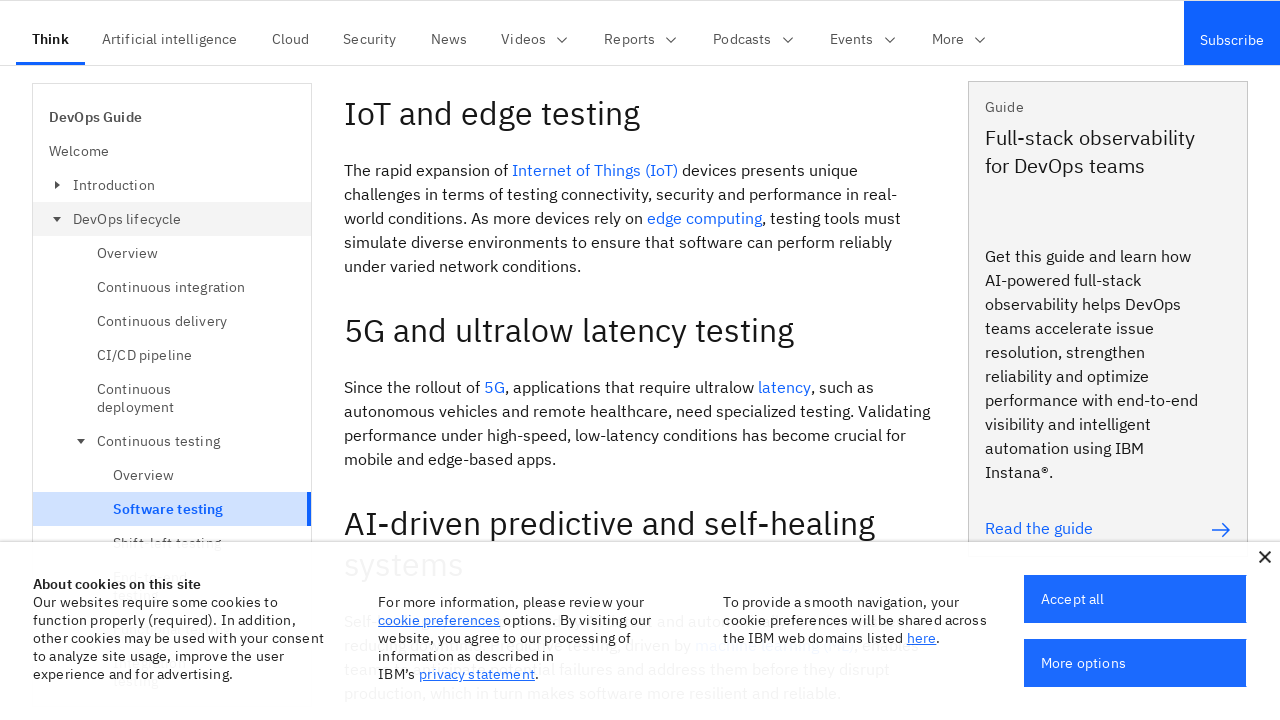

Scrolled down to 9800 pixels
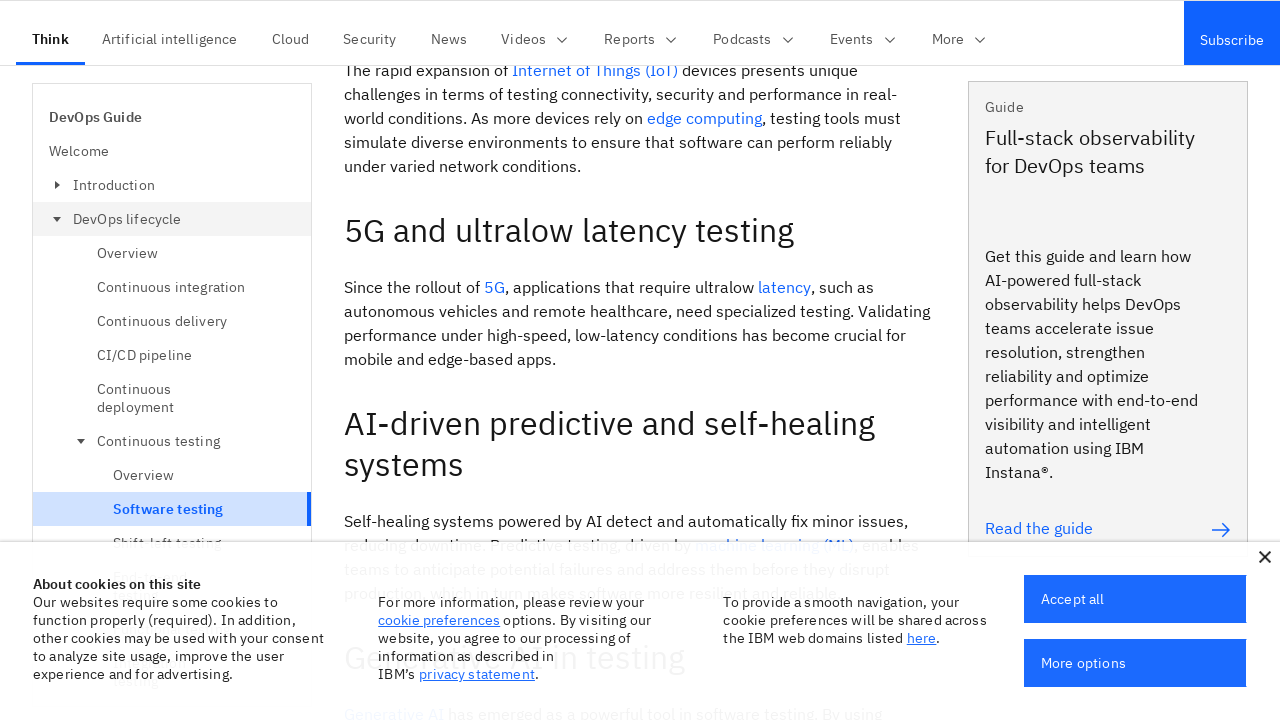

Waited 50ms between scroll steps
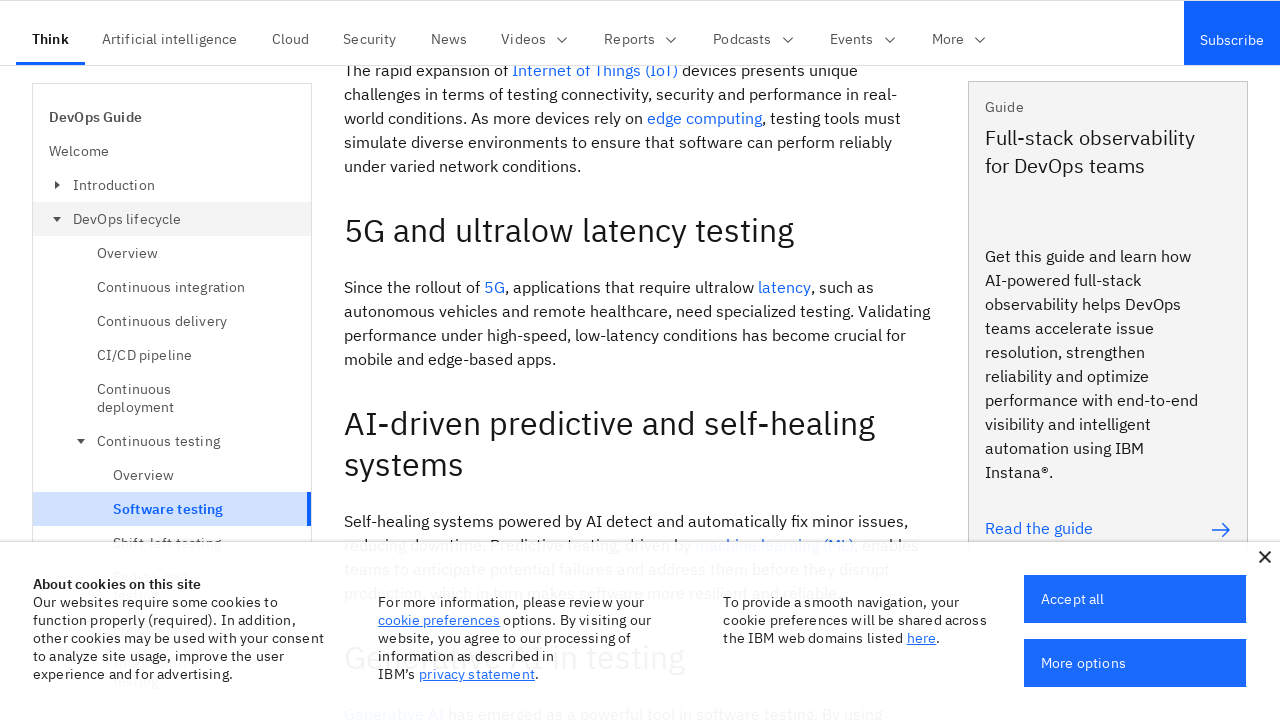

Scrolled down to 9900 pixels
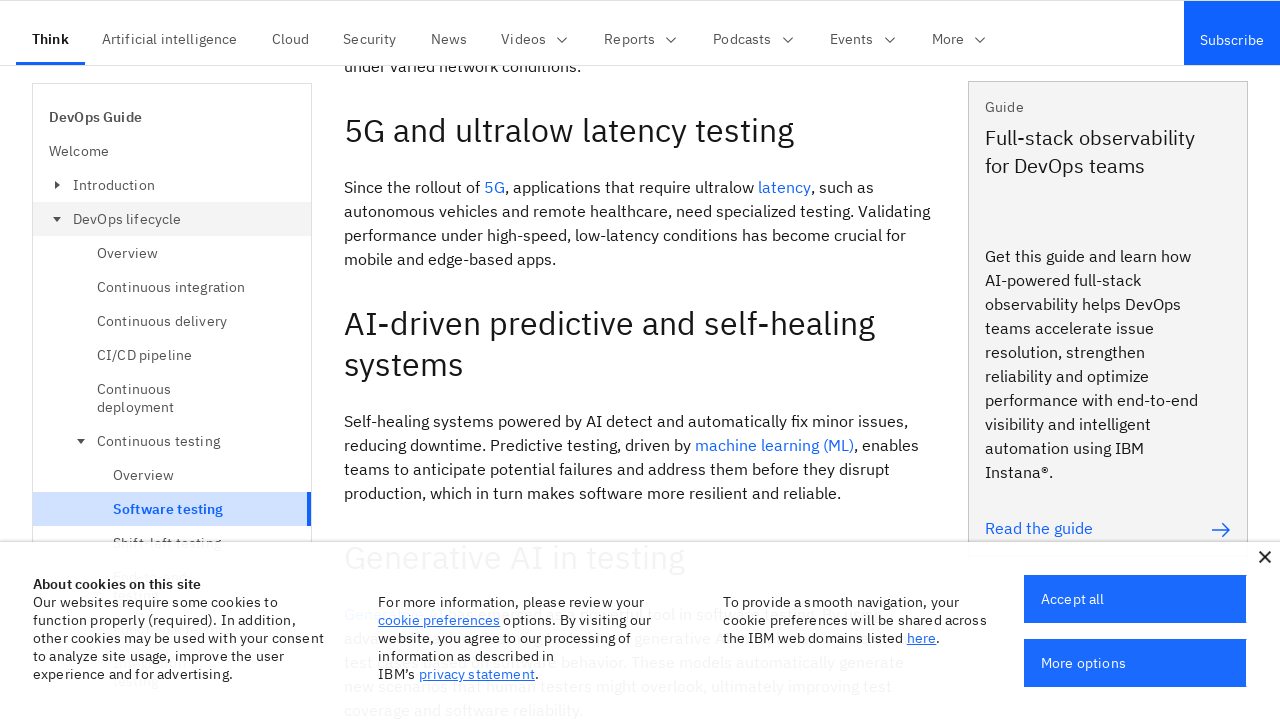

Waited 50ms between scroll steps
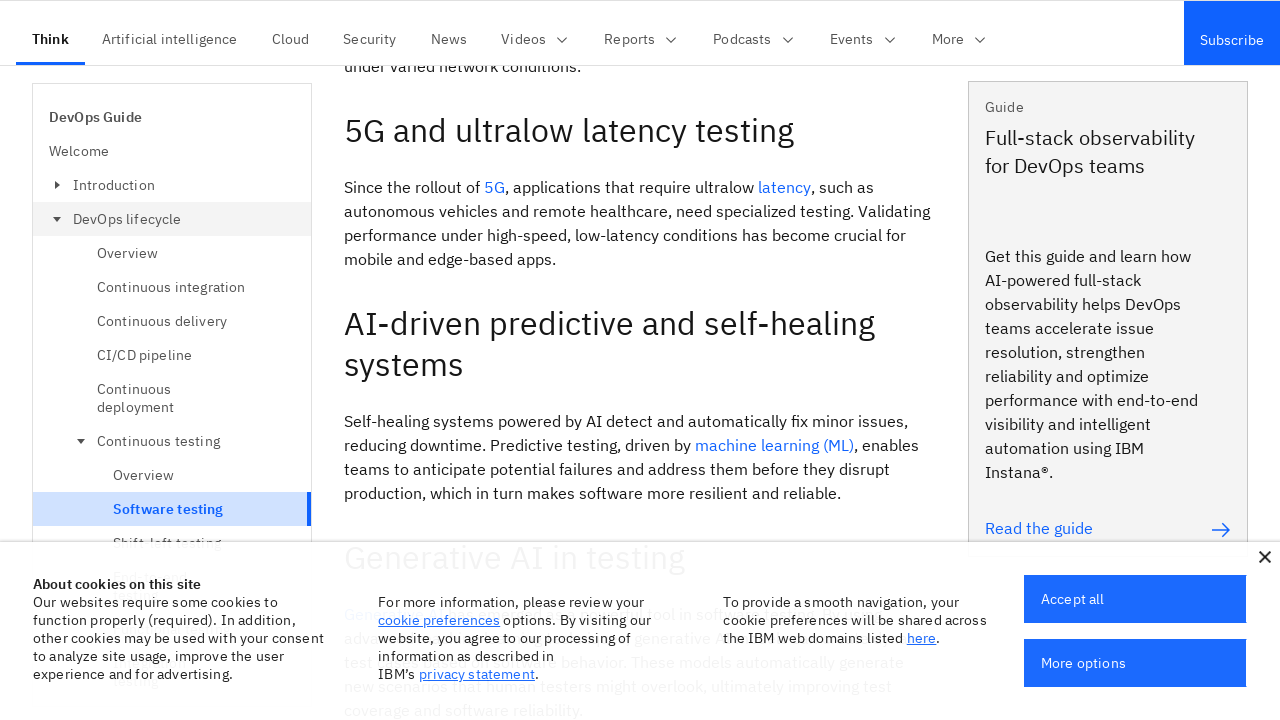

Scrolled down to 10000 pixels
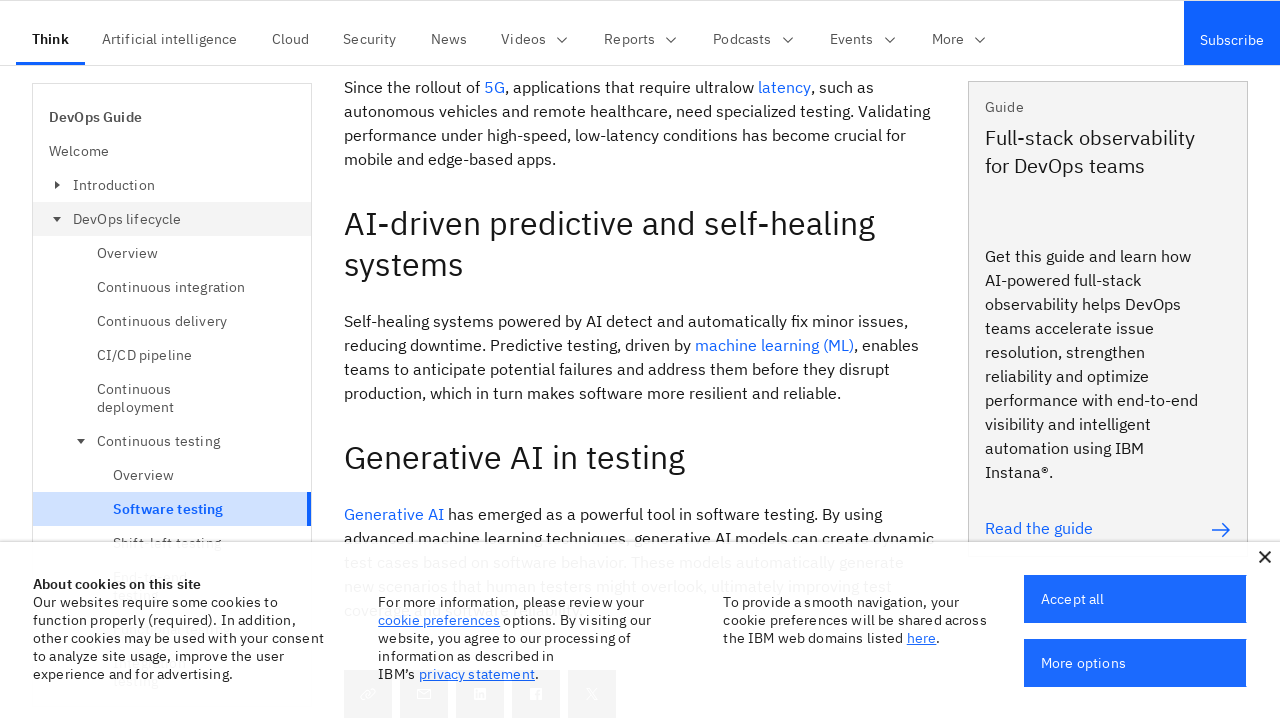

Waited 50ms between scroll steps
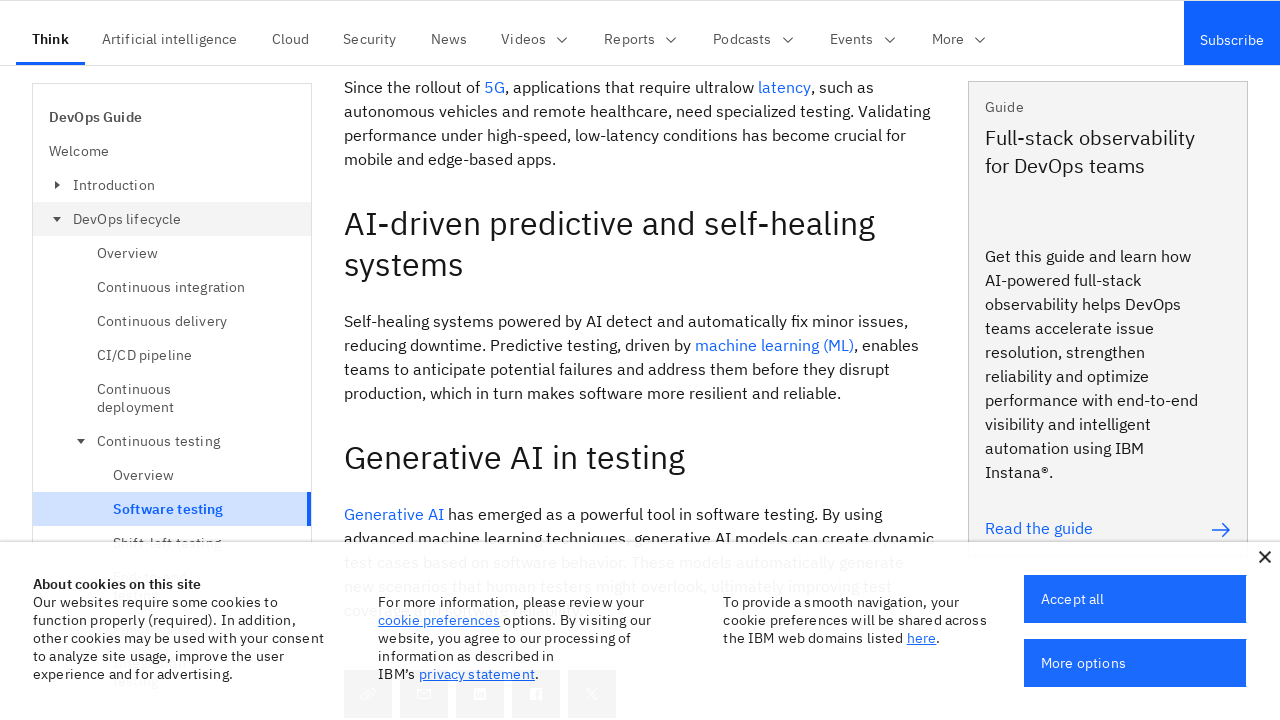

Scrolled down to 10100 pixels
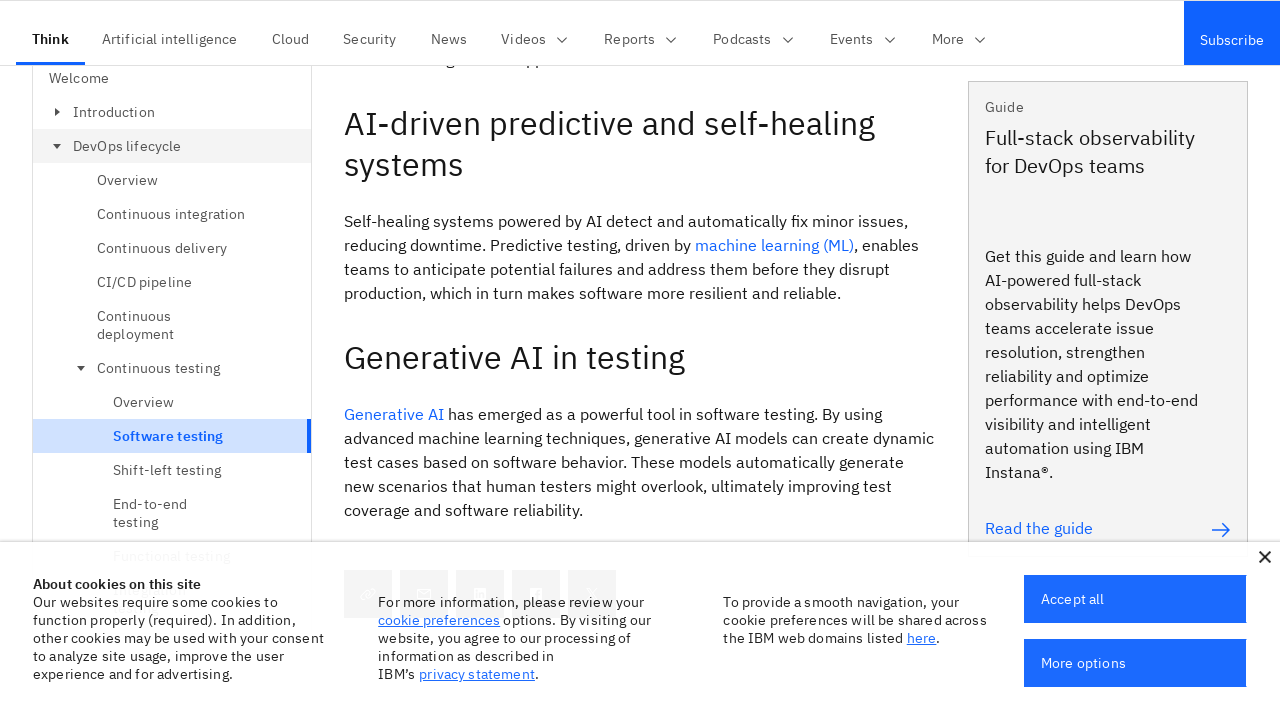

Waited 50ms between scroll steps
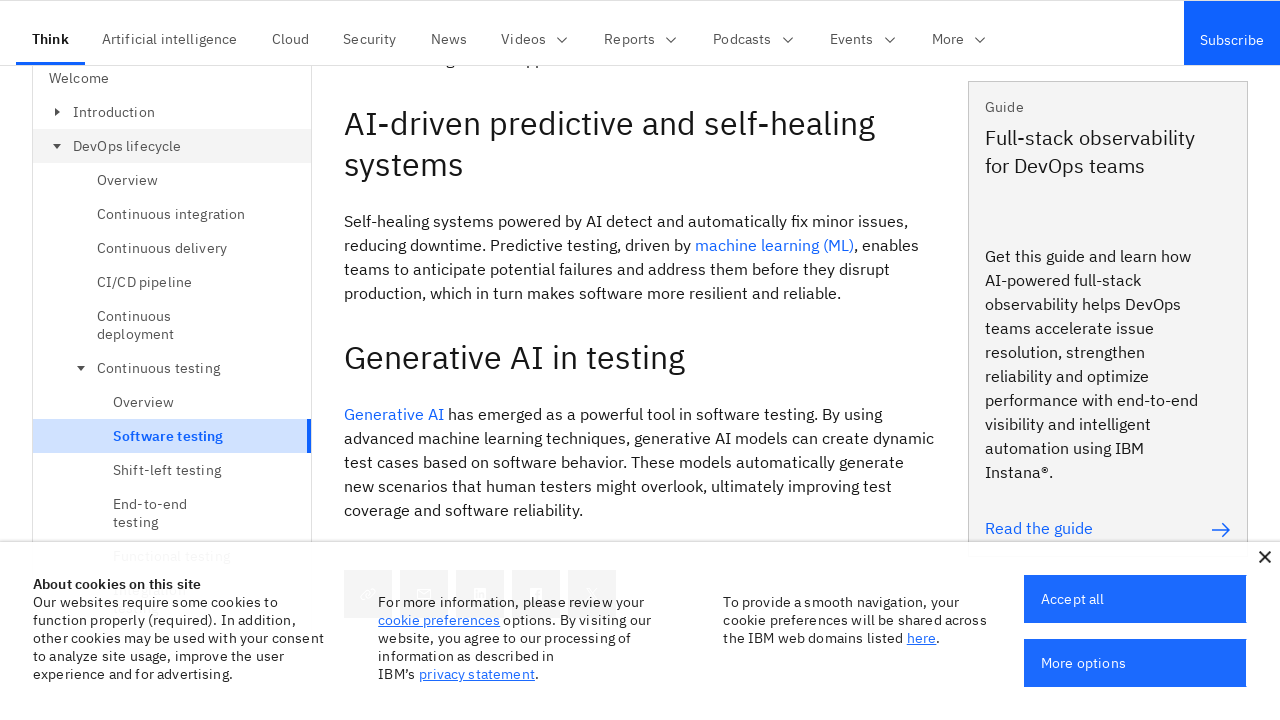

Scrolled down to 10200 pixels
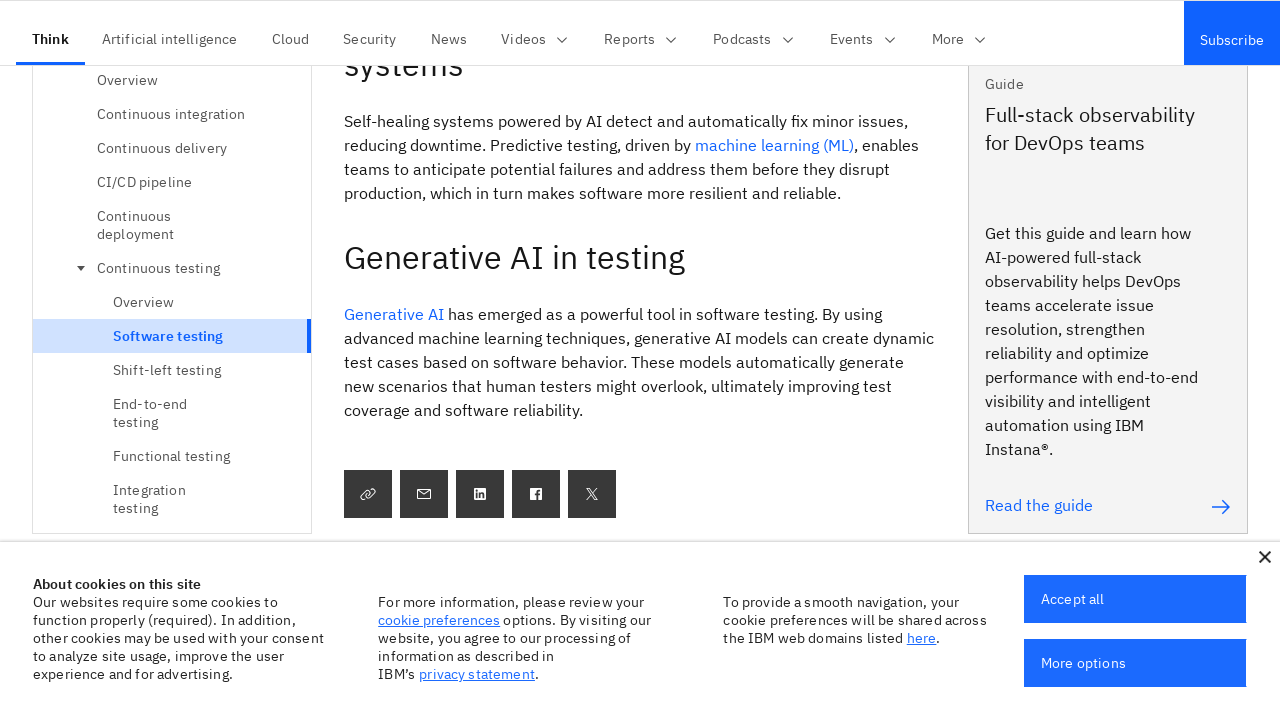

Waited 50ms between scroll steps
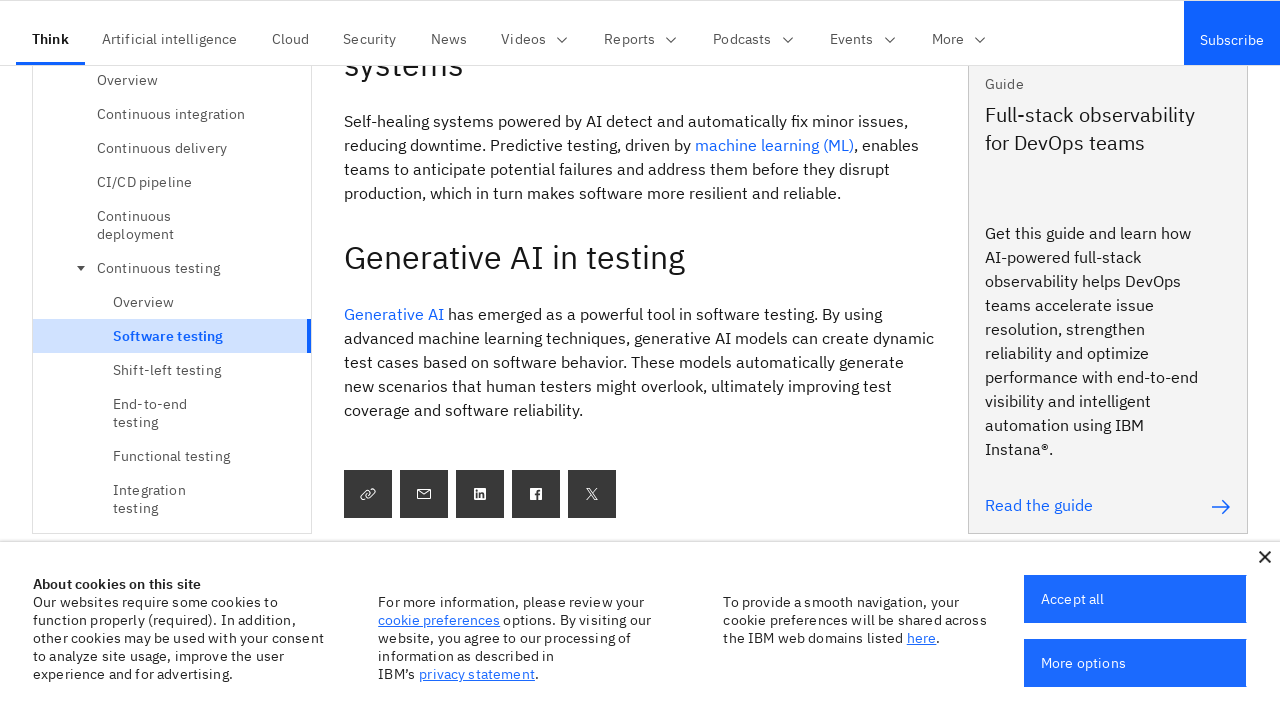

Scrolled down to 10300 pixels
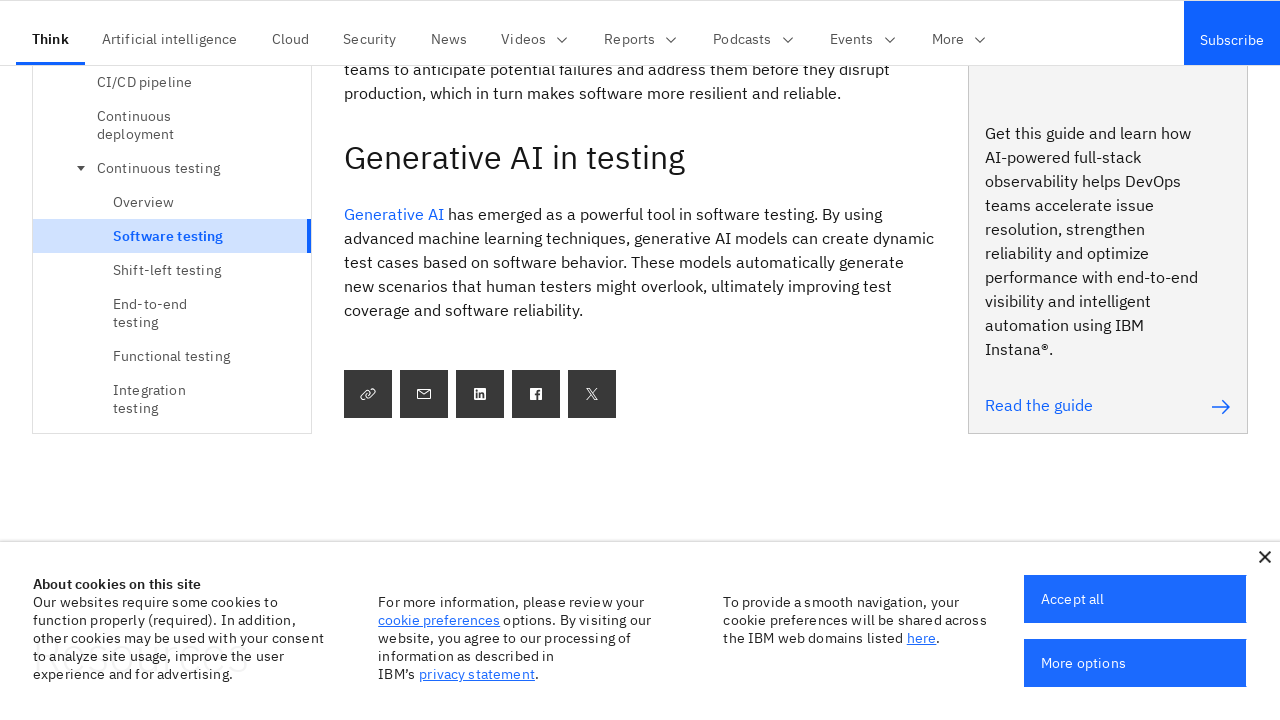

Waited 50ms between scroll steps
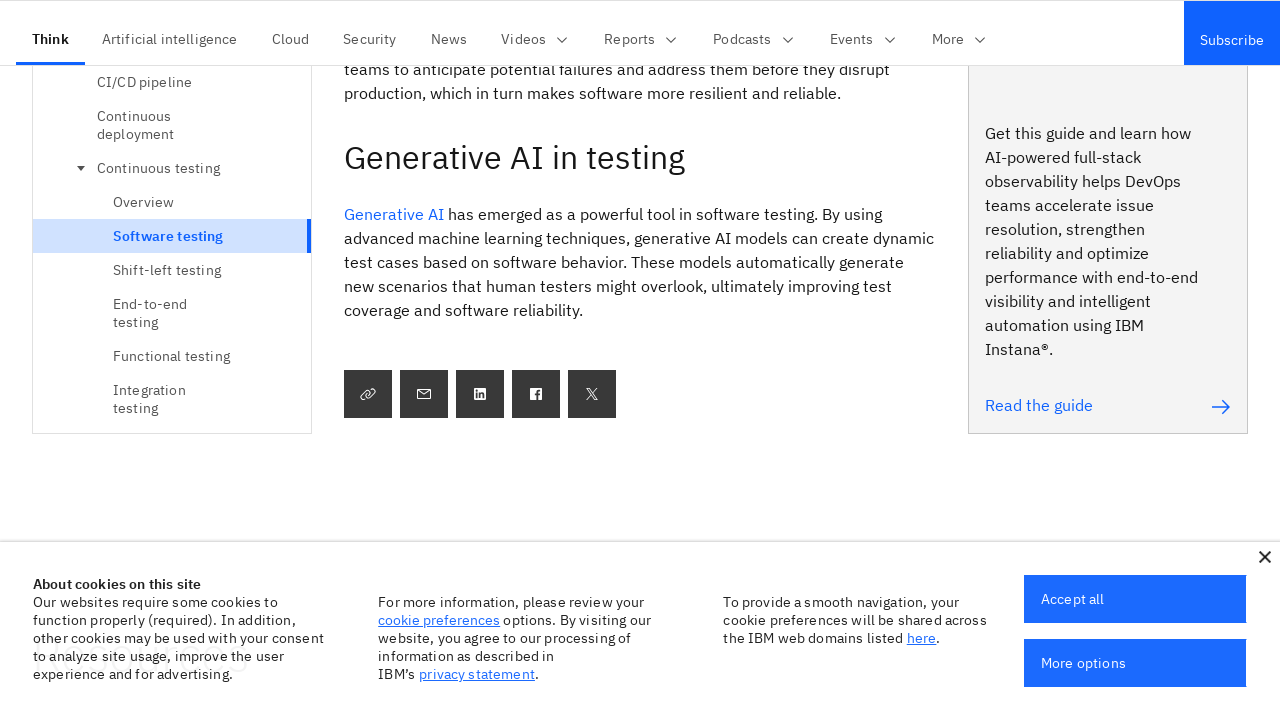

Scrolled down to 10400 pixels
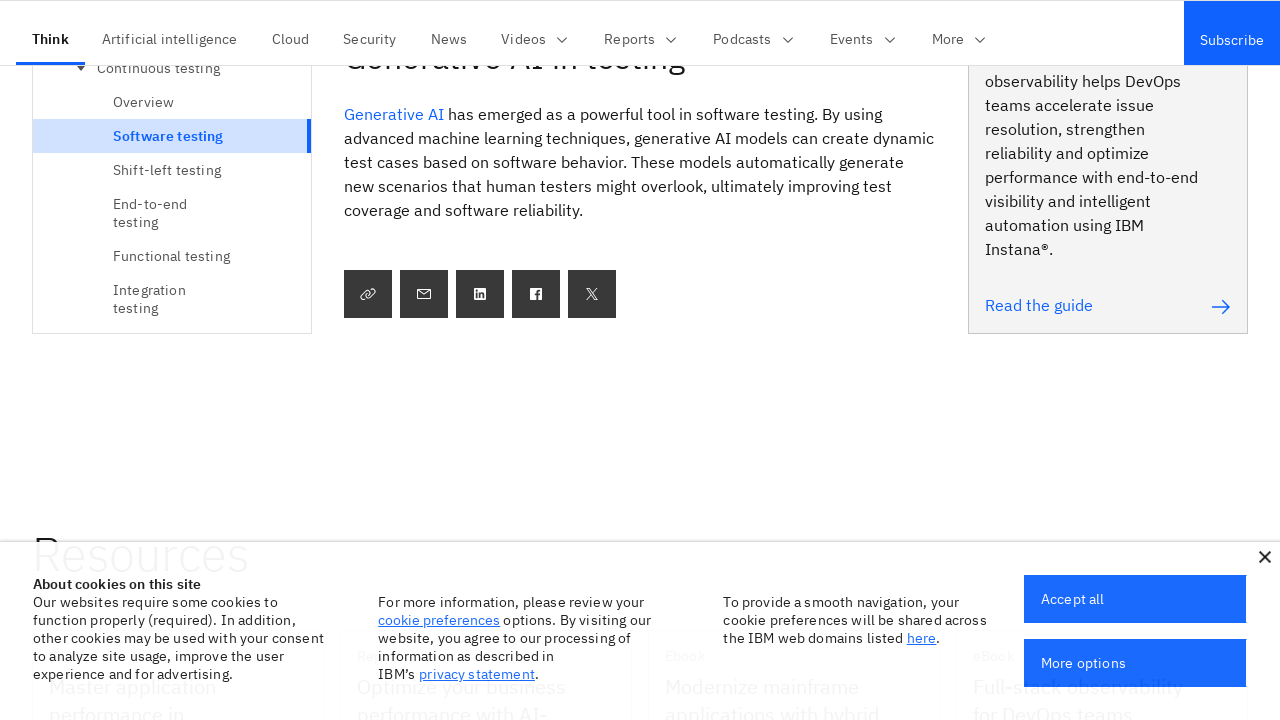

Waited 50ms between scroll steps
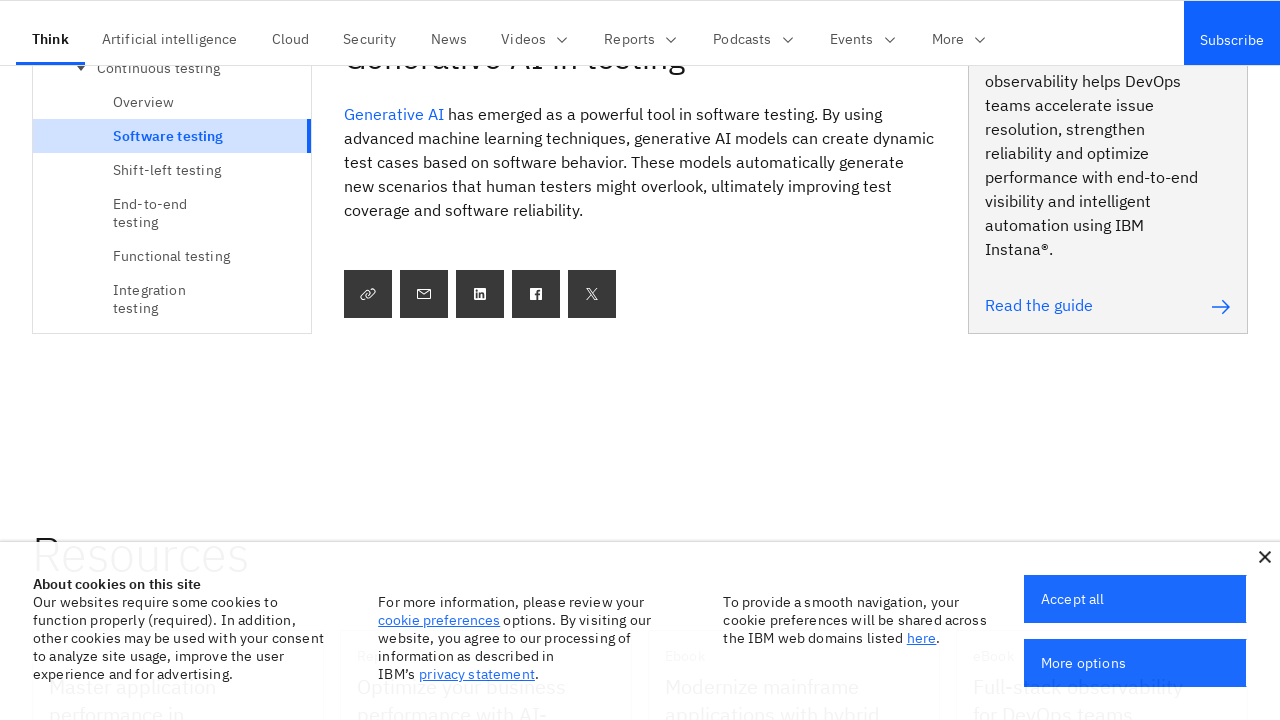

Scrolled down to 10500 pixels
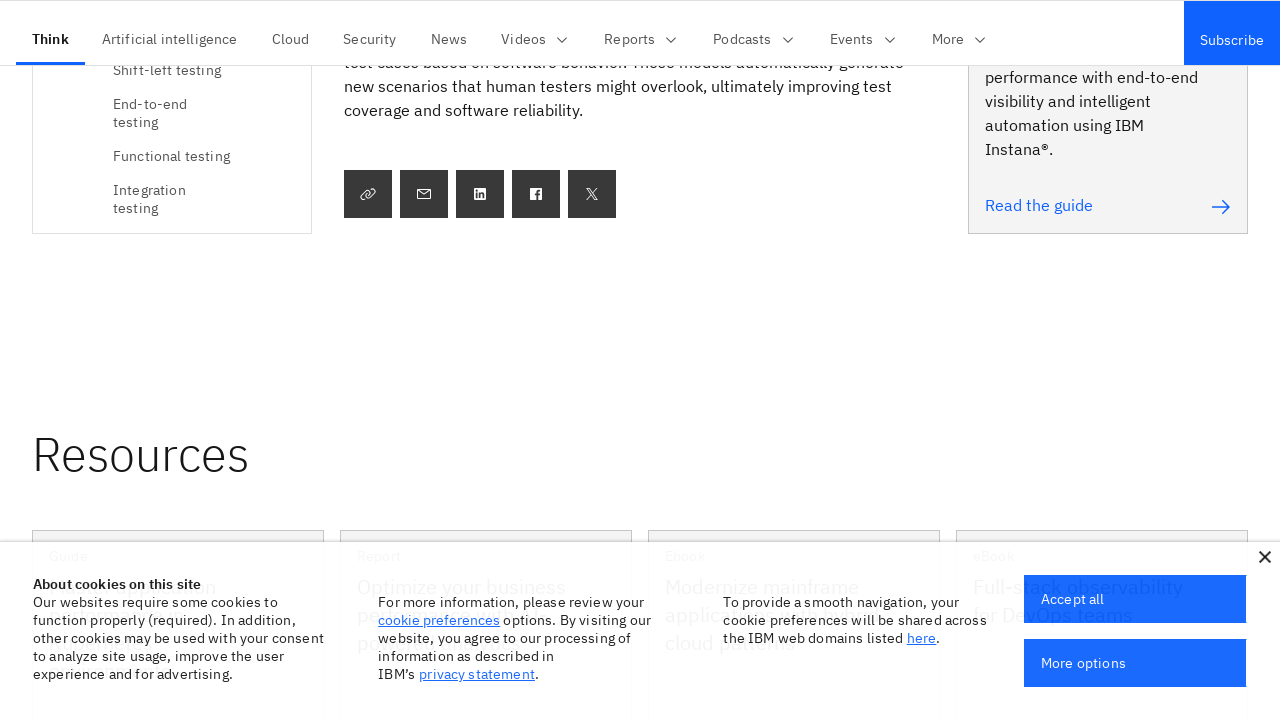

Waited 50ms between scroll steps
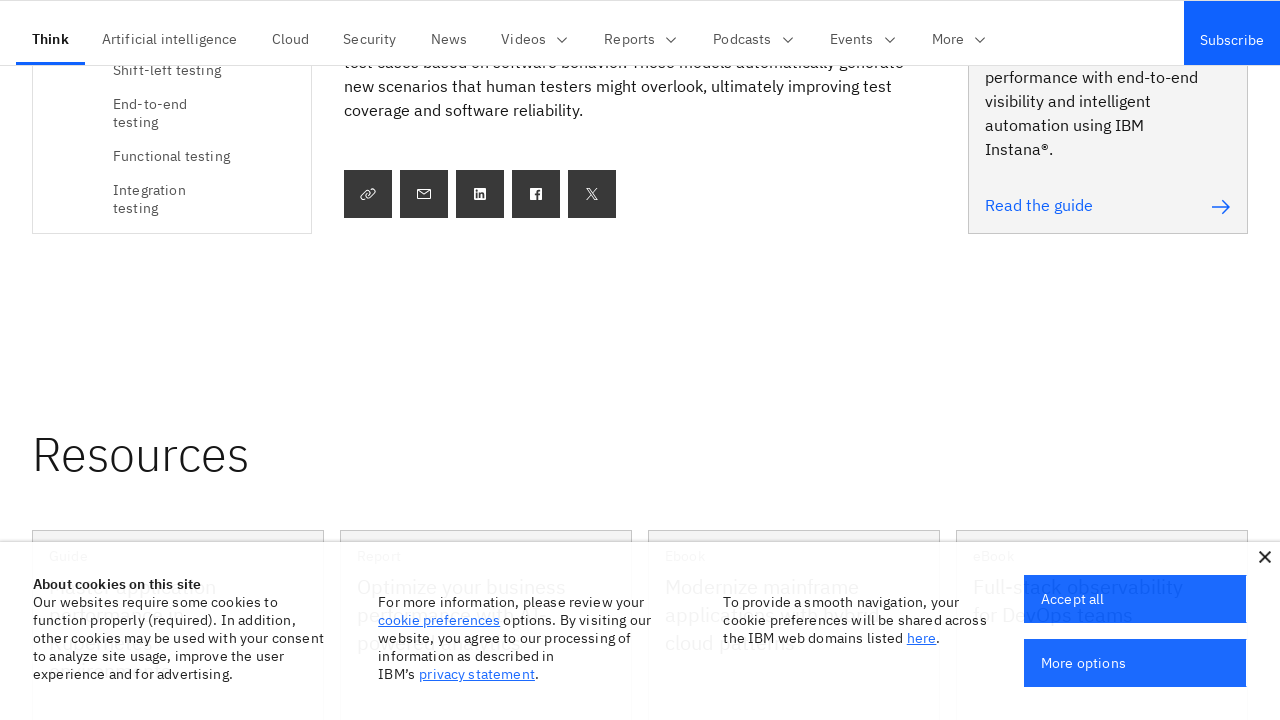

Scrolled down to 10600 pixels
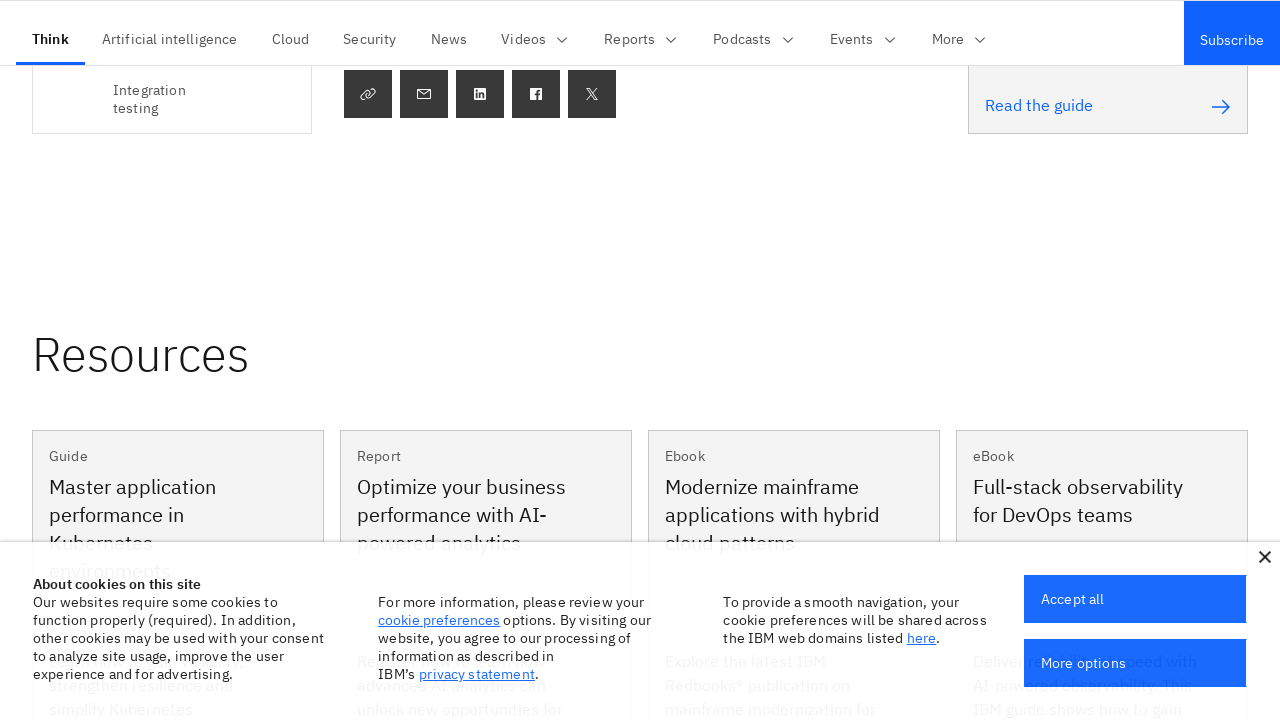

Waited 50ms between scroll steps
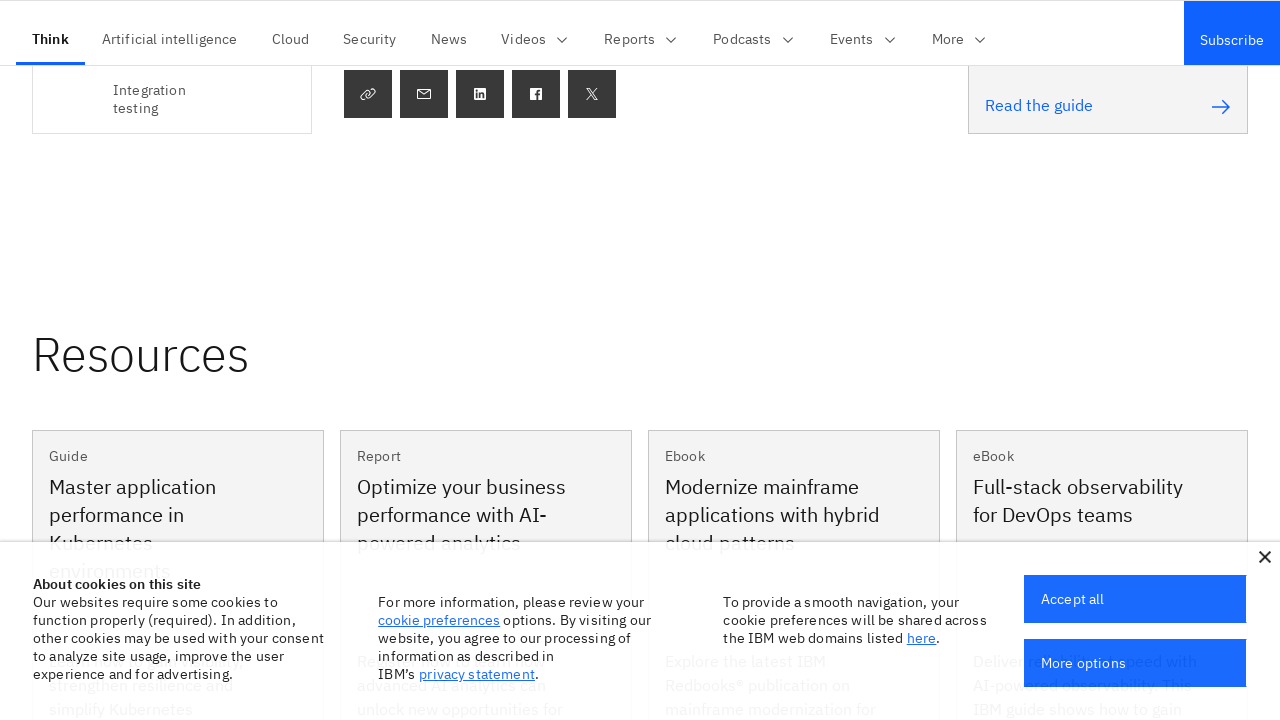

Scrolled down to 10700 pixels
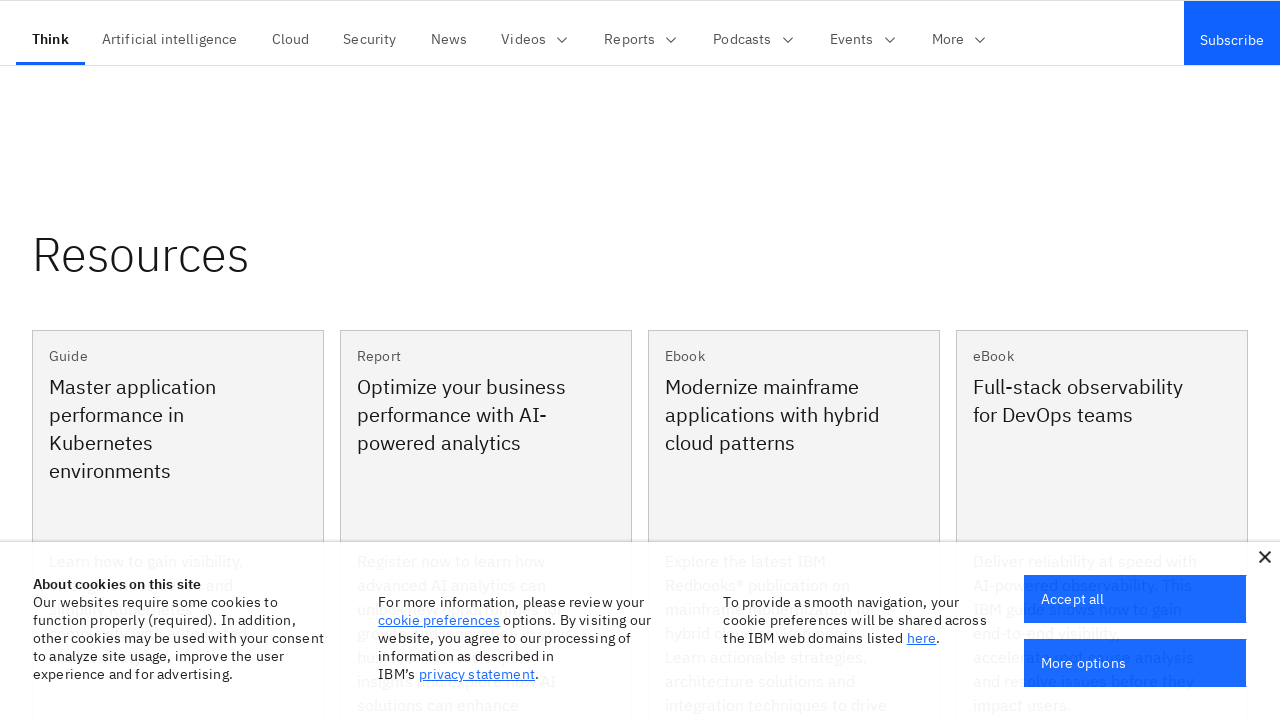

Waited 50ms between scroll steps
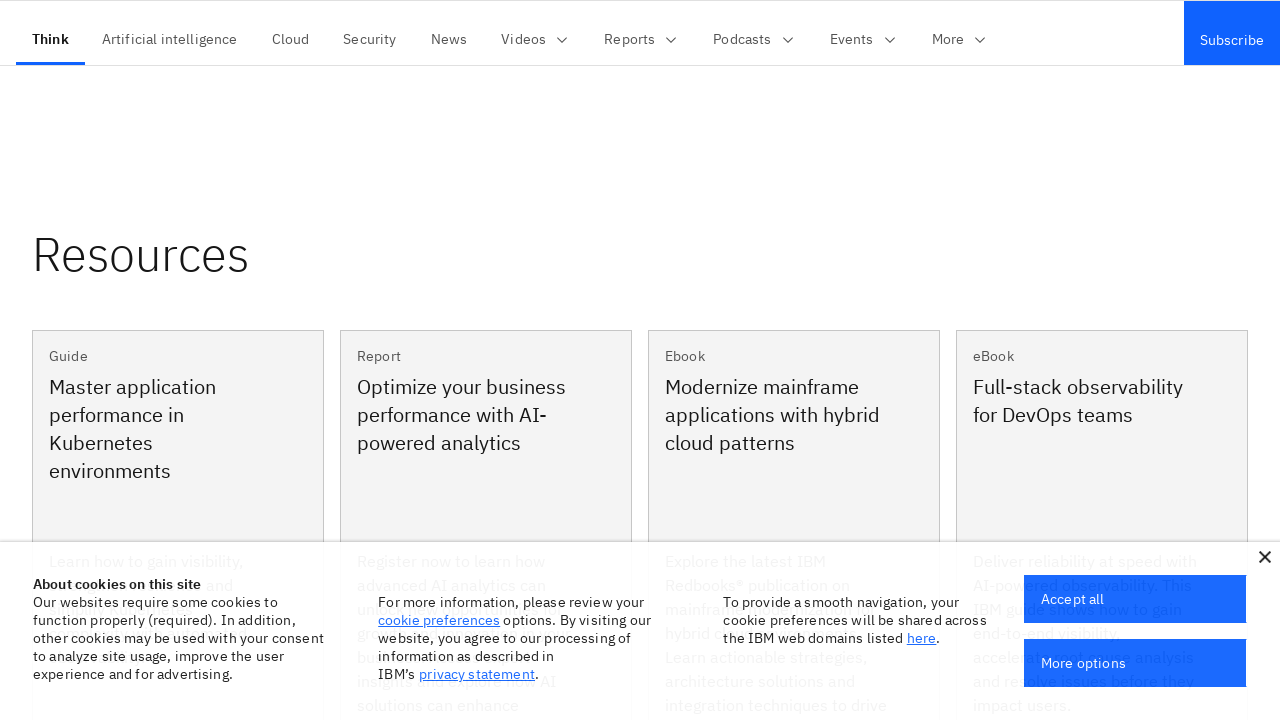

Scrolled down to 10800 pixels
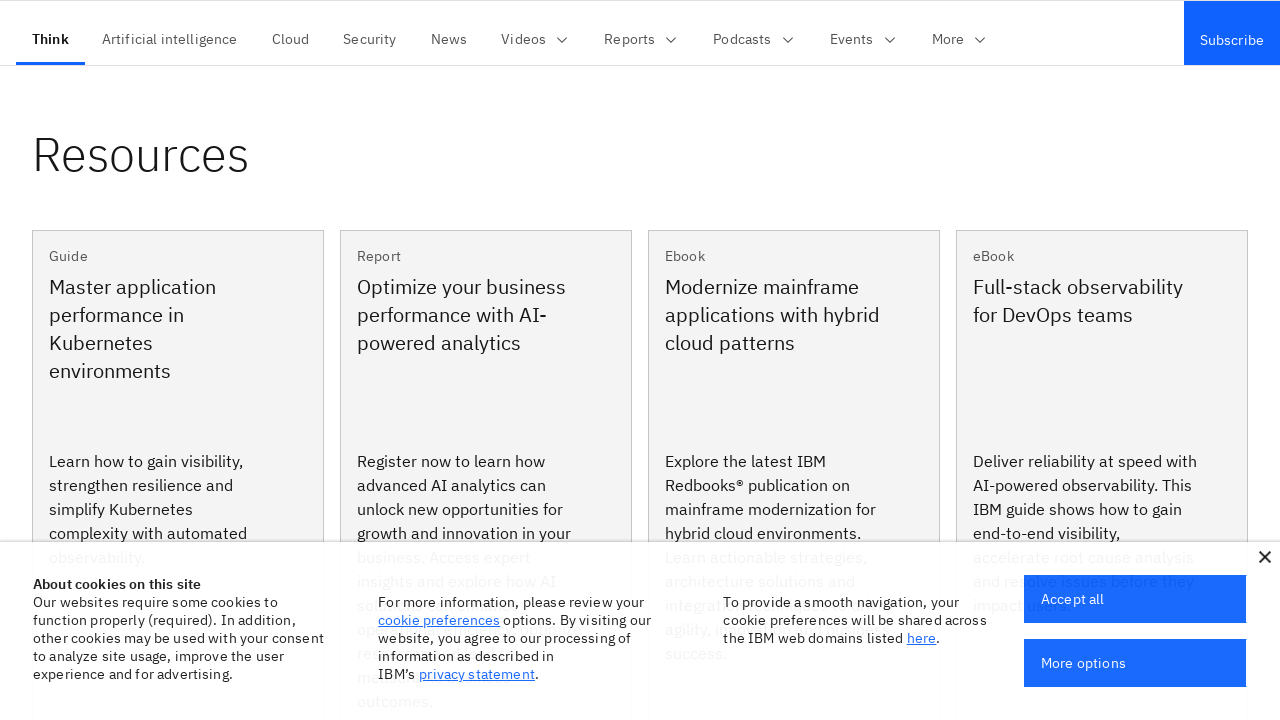

Waited 50ms between scroll steps
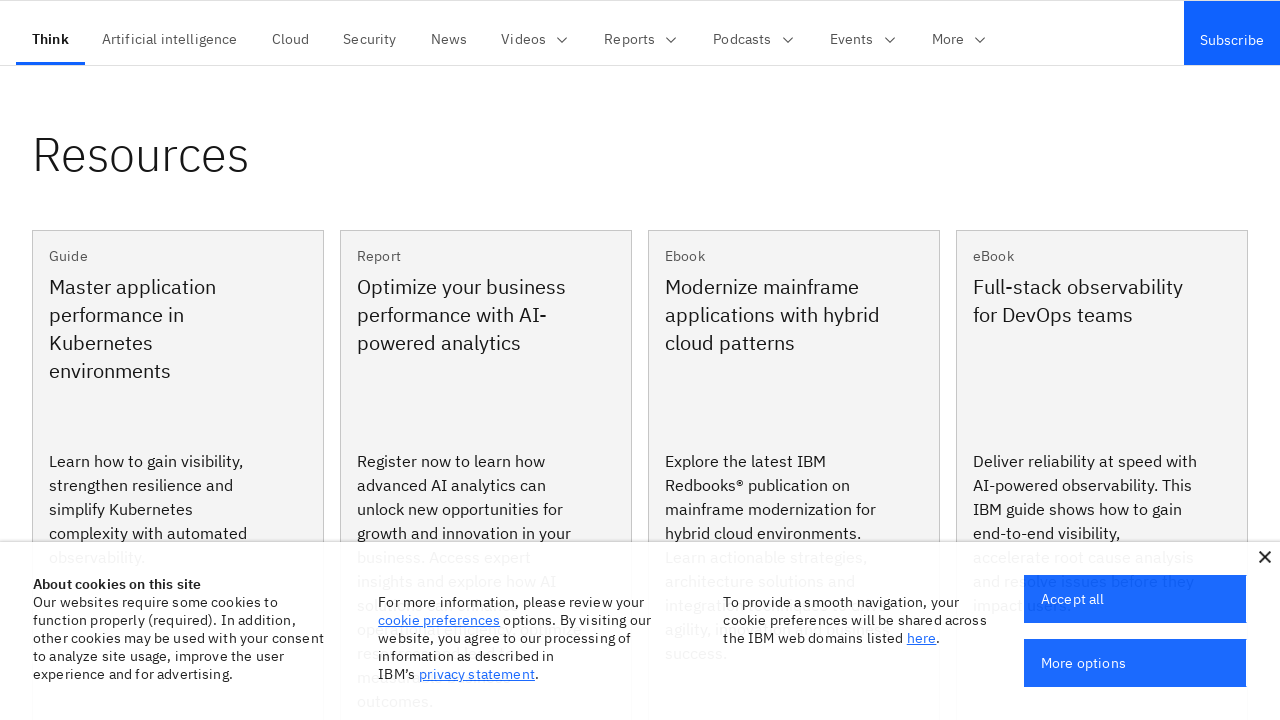

Scrolled down to 10900 pixels
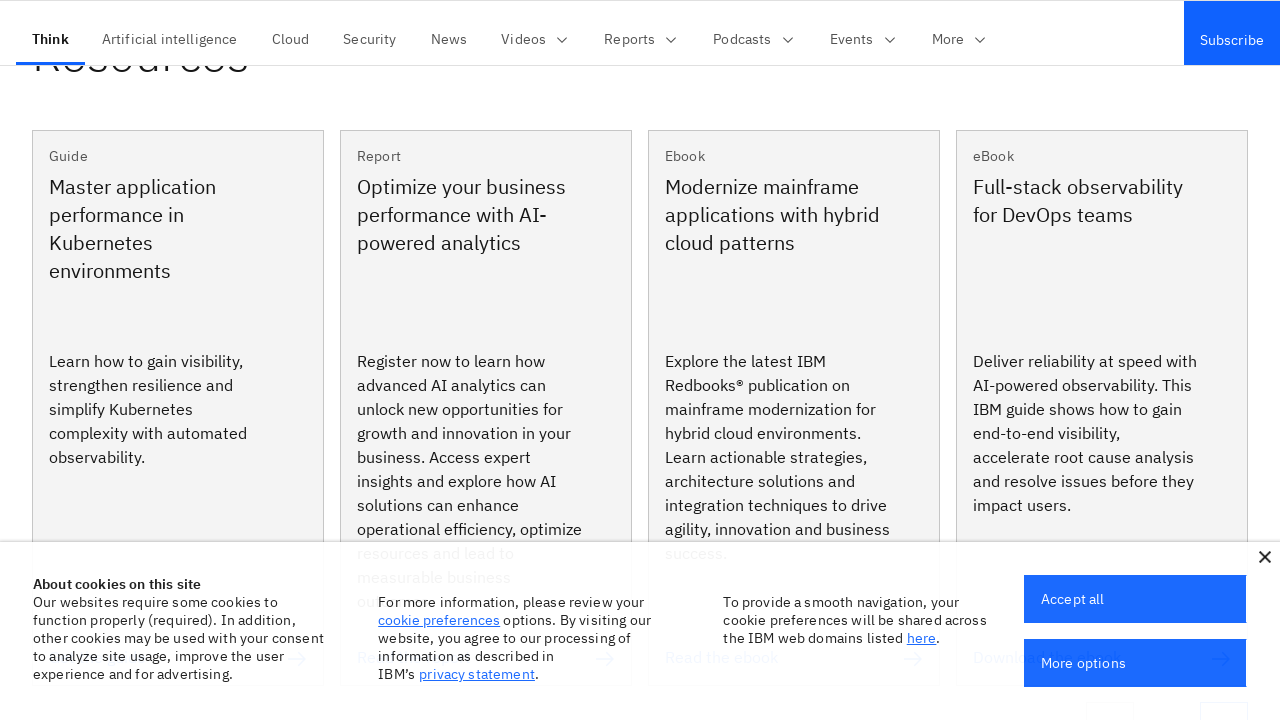

Waited 50ms between scroll steps
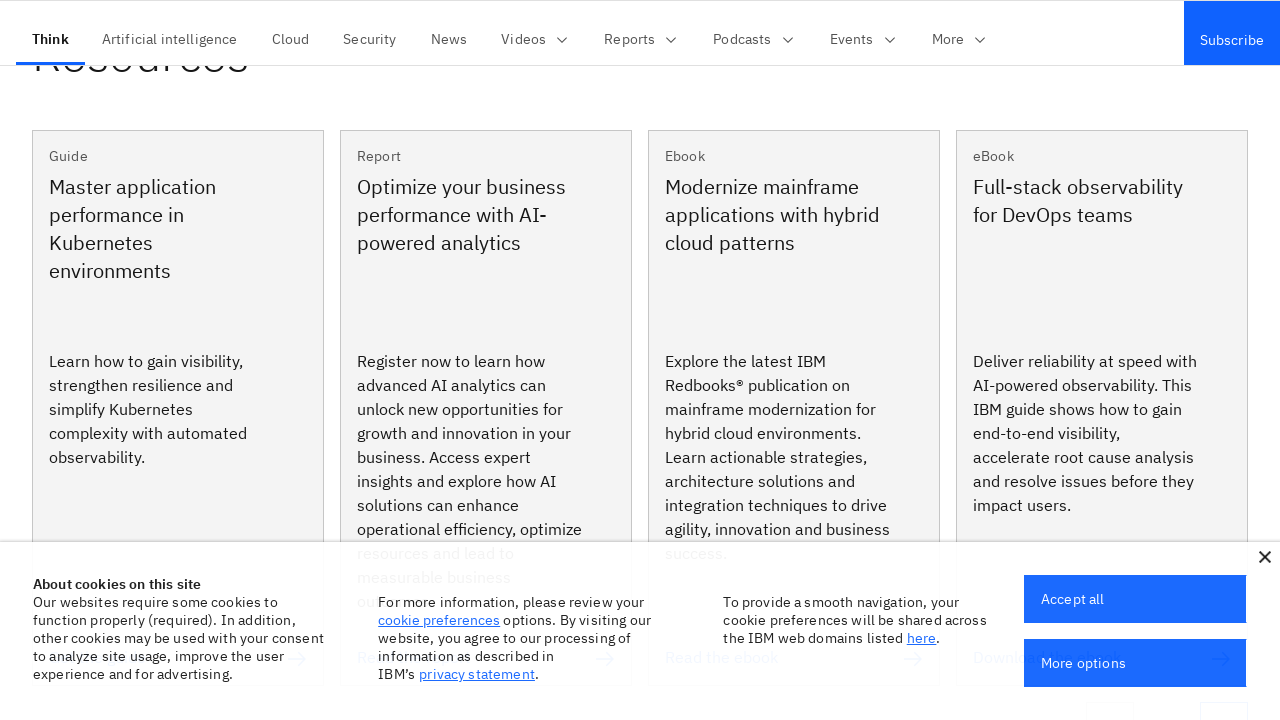

Scrolled down to 11000 pixels
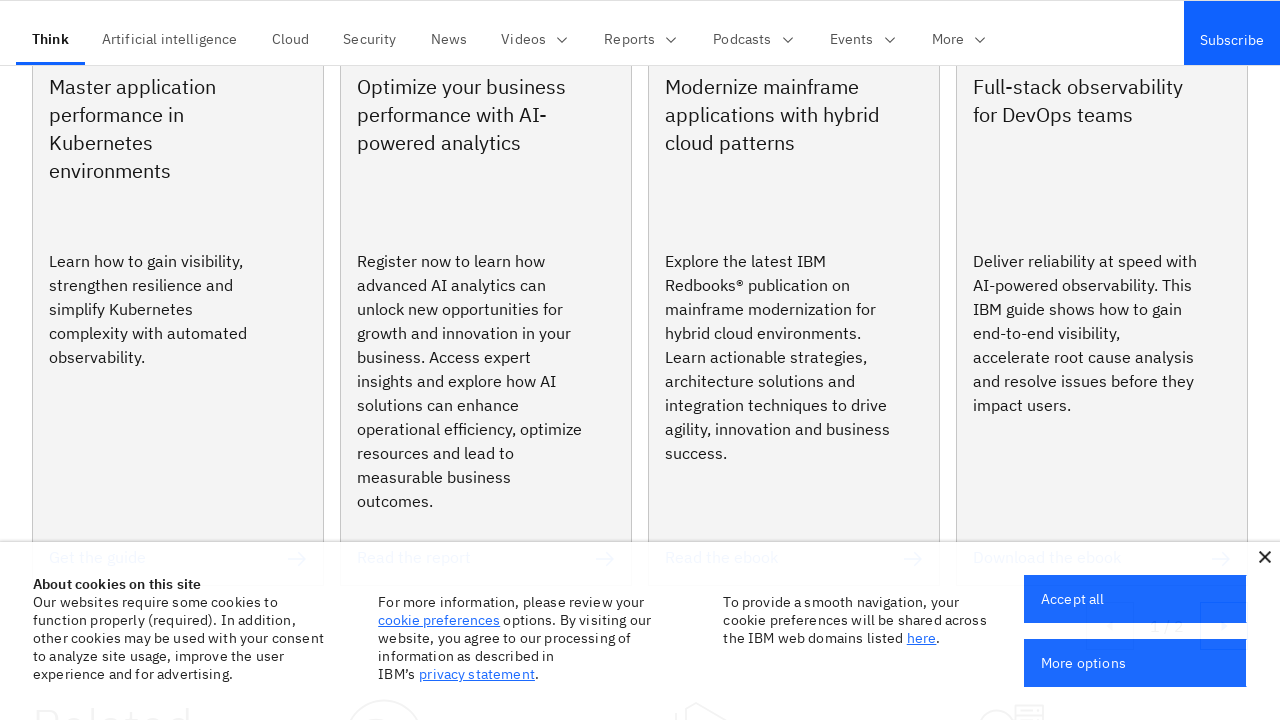

Waited 50ms between scroll steps
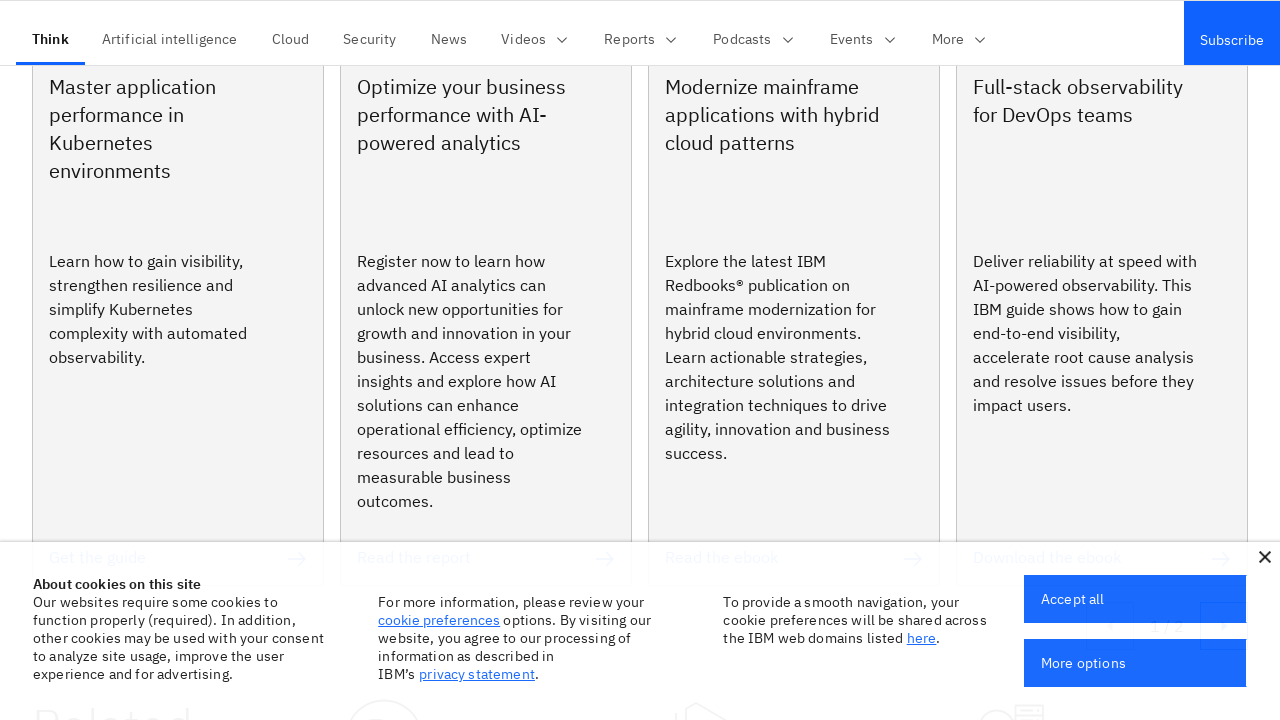

Scrolled down to 11100 pixels
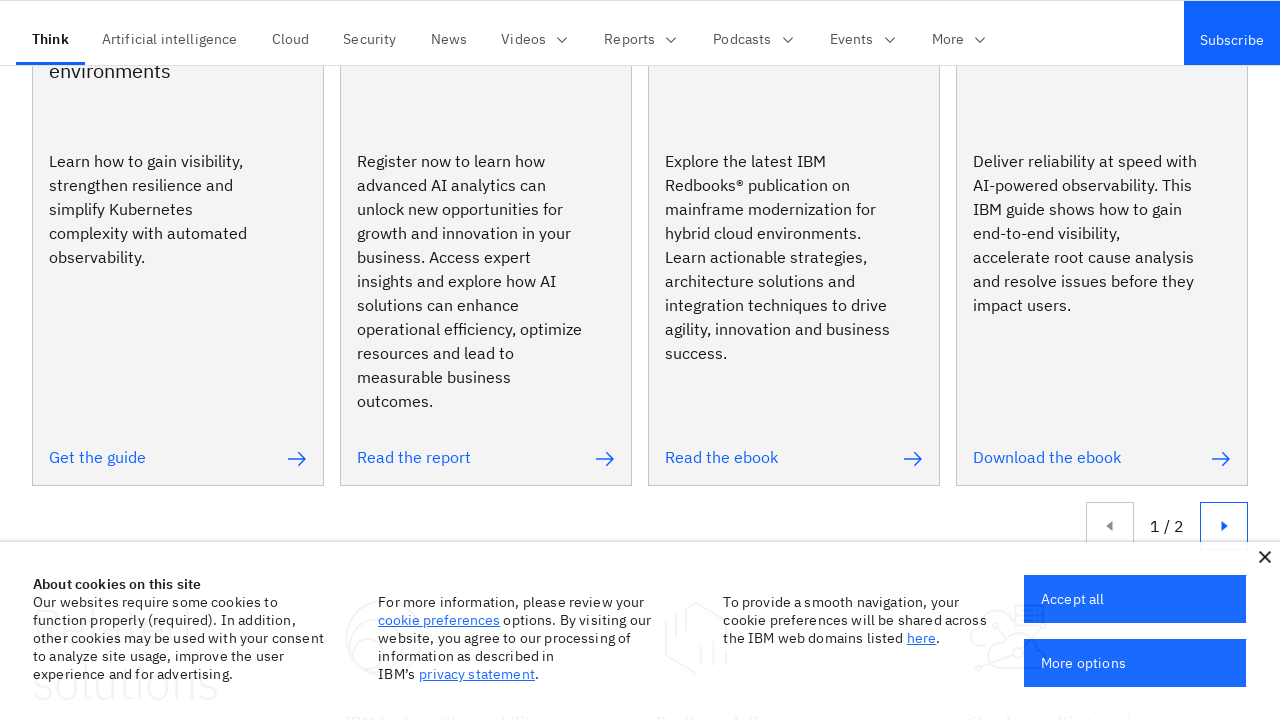

Waited 50ms between scroll steps
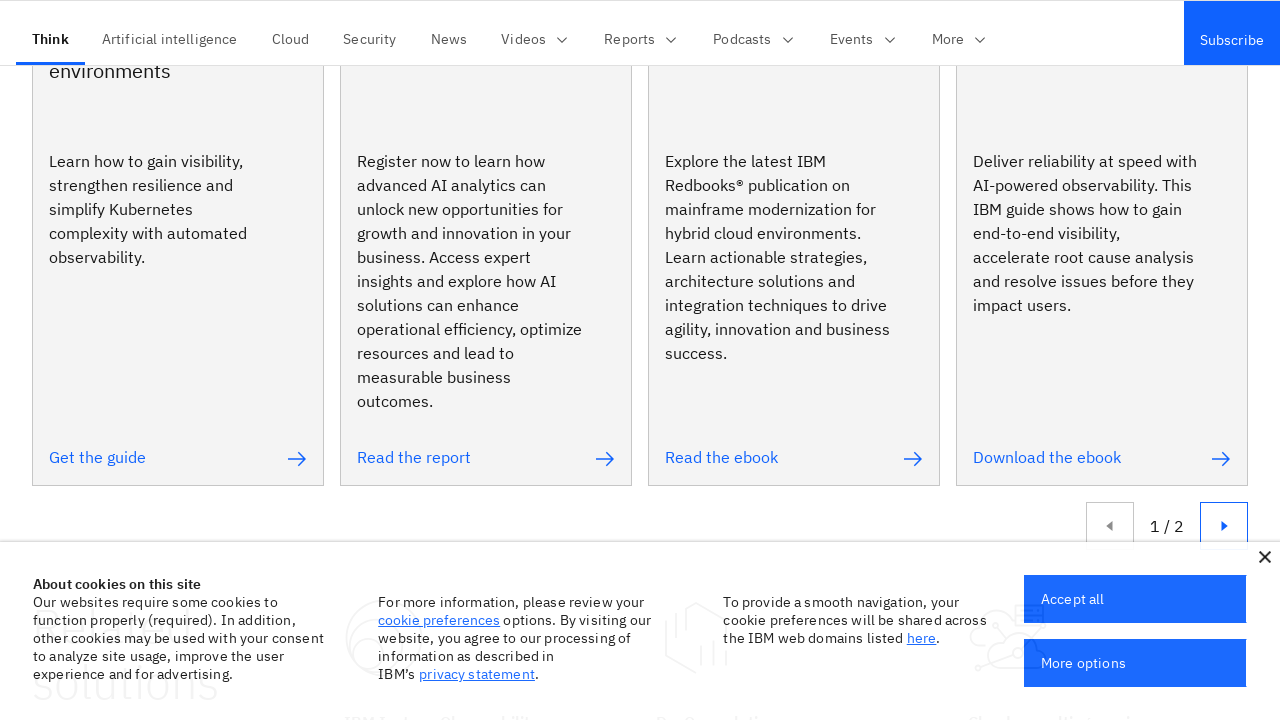

Scrolled down to 11200 pixels
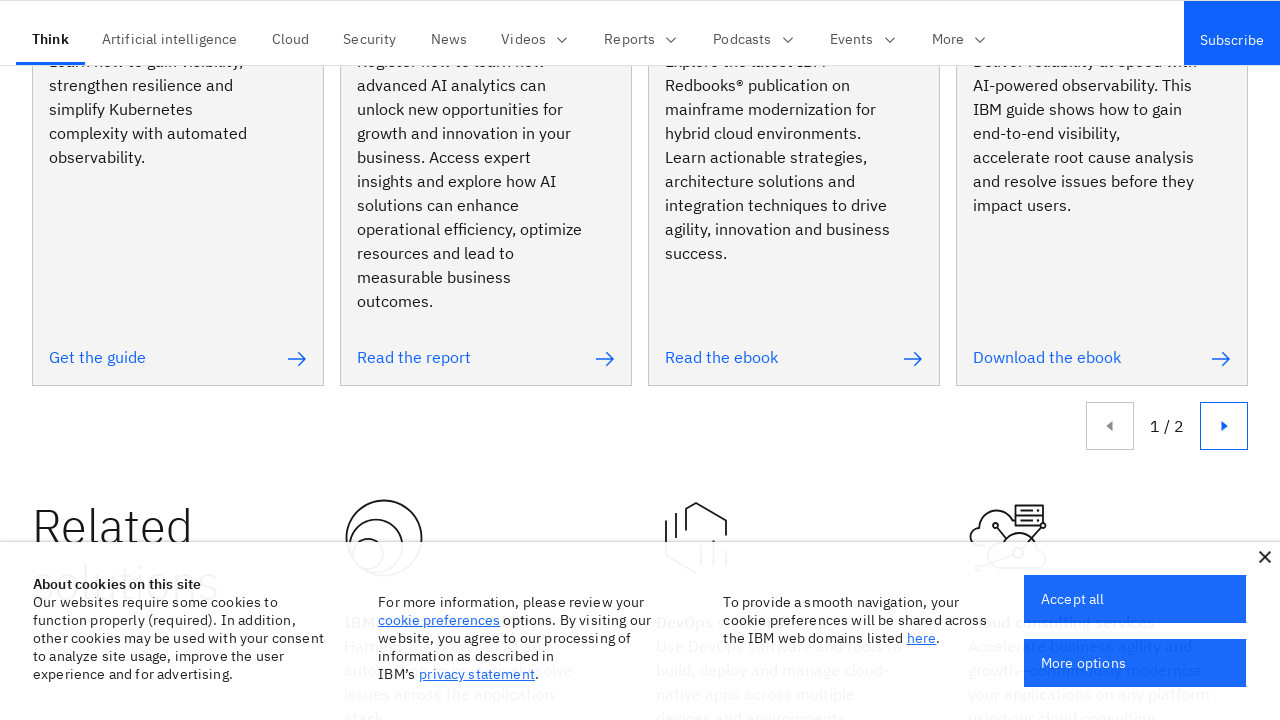

Waited 50ms between scroll steps
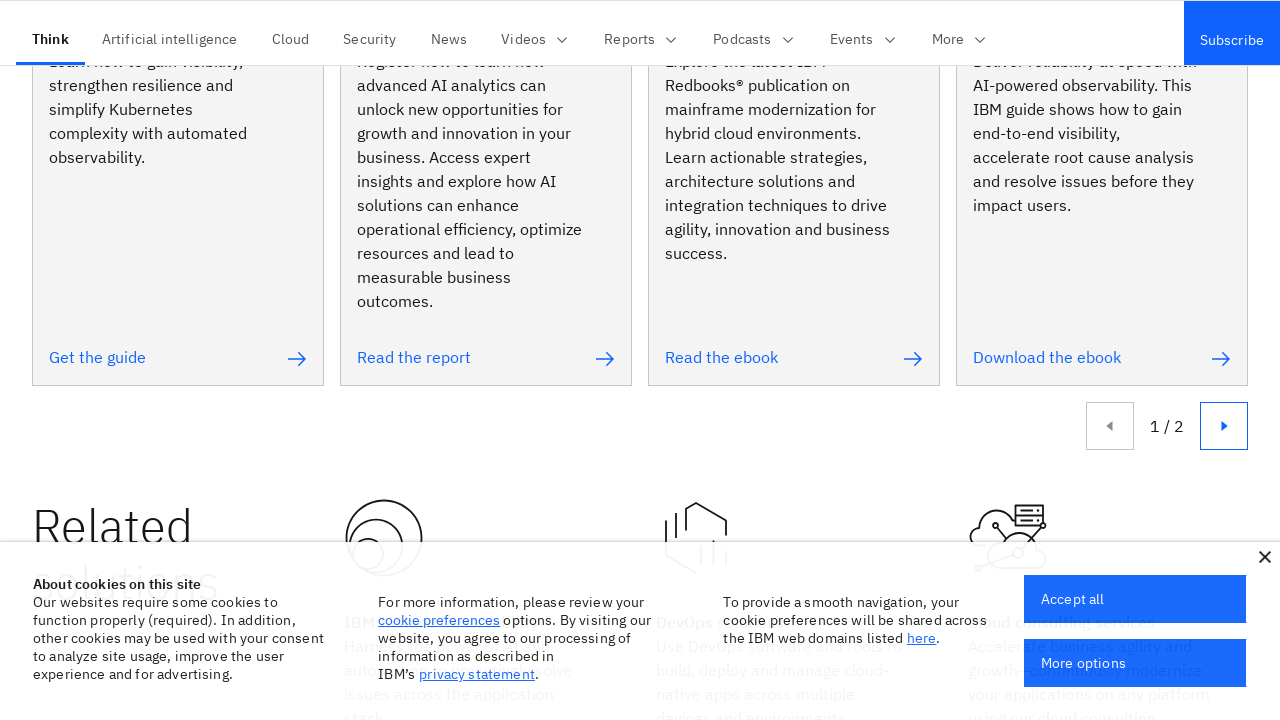

Scrolled down to 11300 pixels
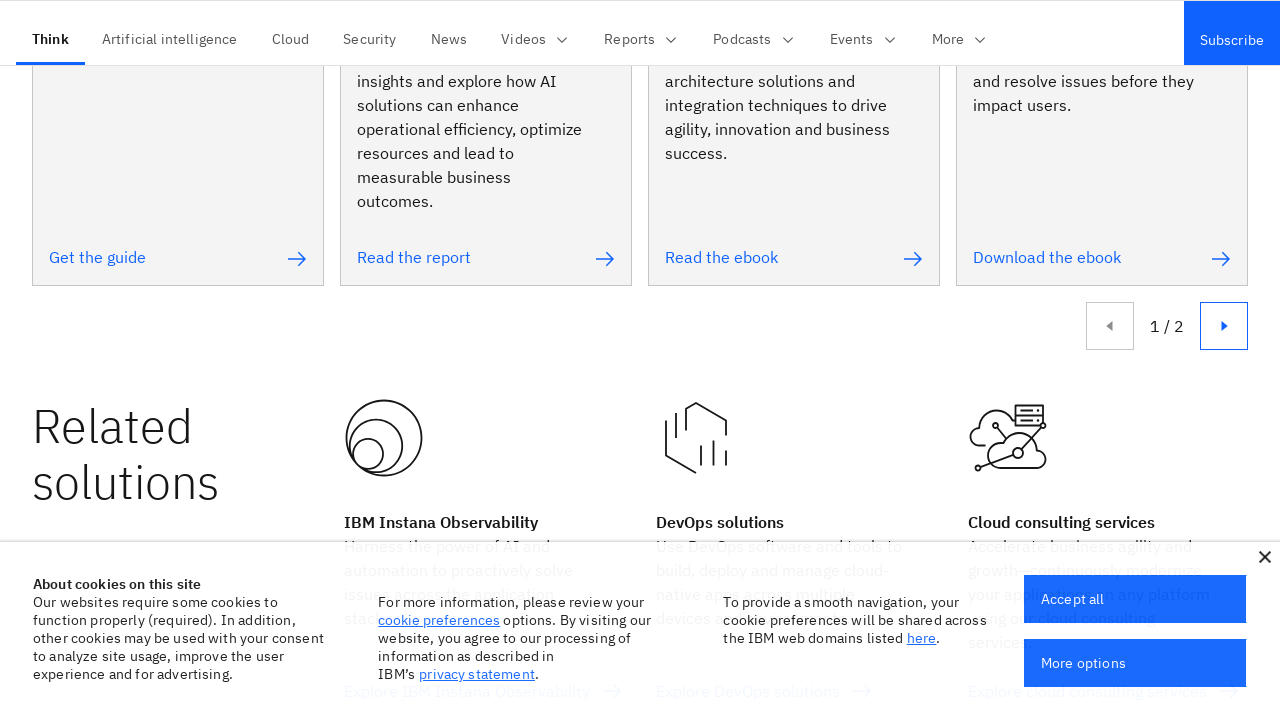

Waited 50ms between scroll steps
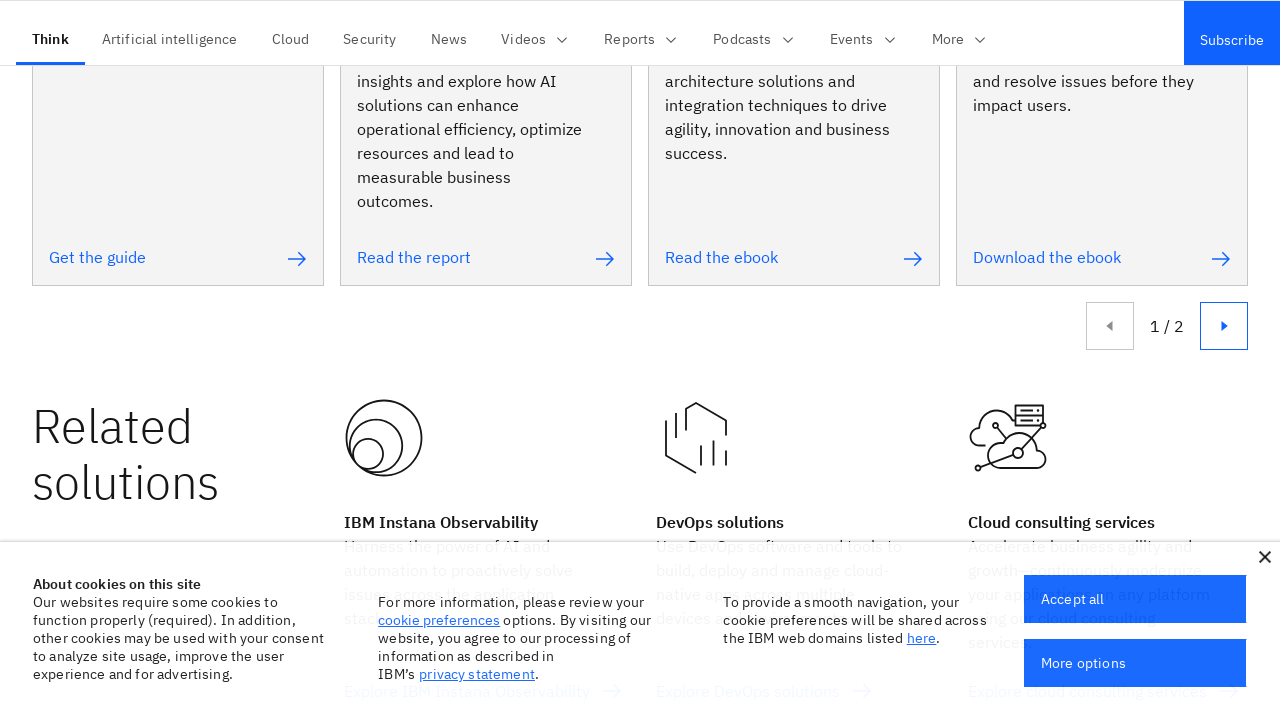

Scrolled down to 11400 pixels
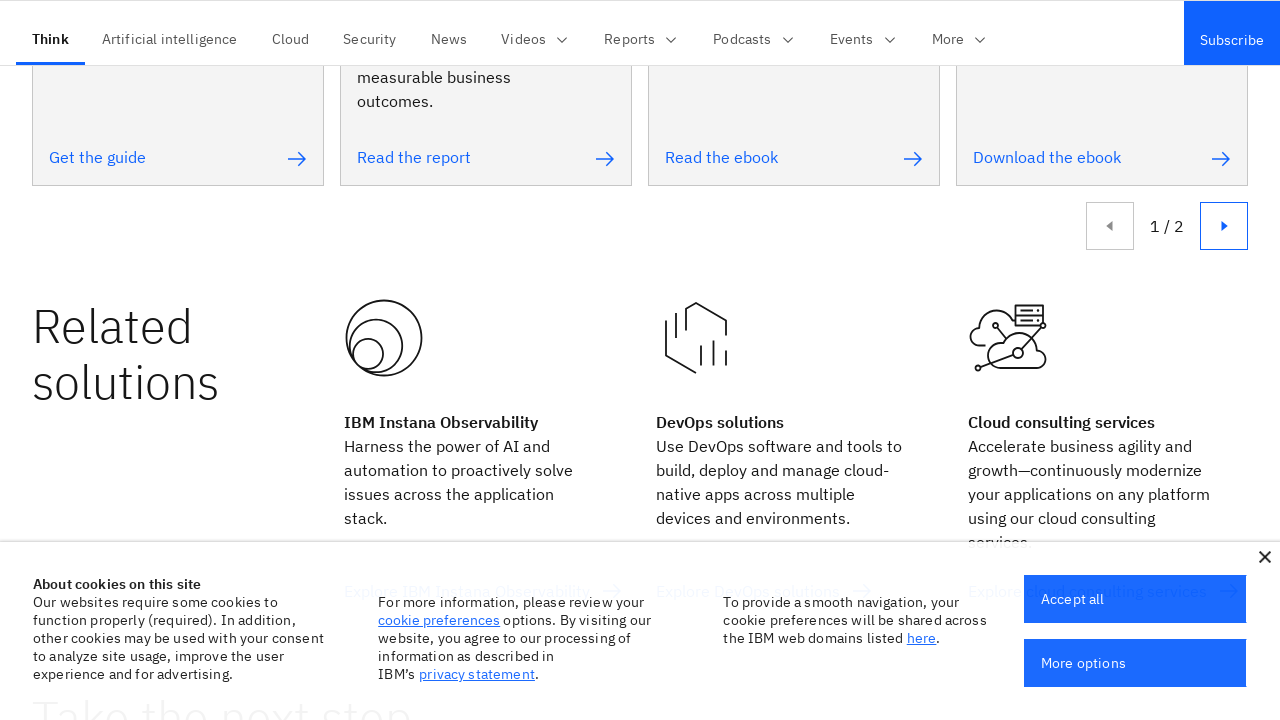

Waited 50ms between scroll steps
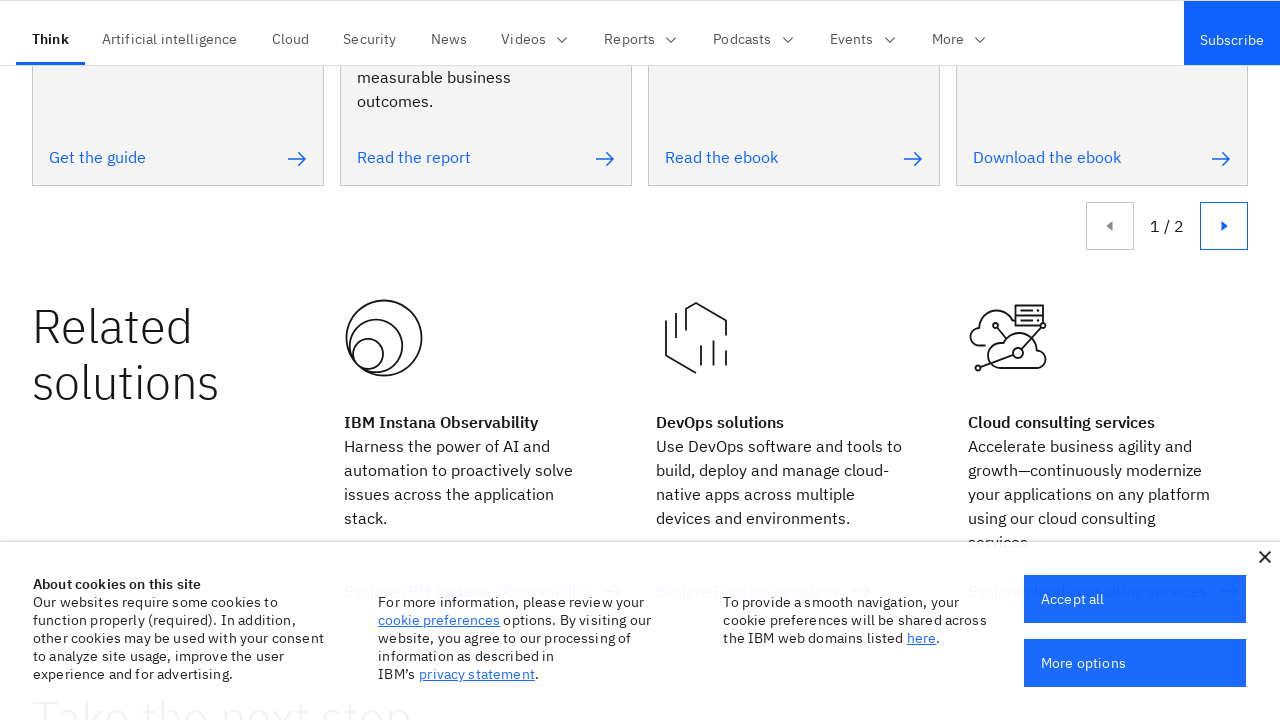

Scrolled down to 11500 pixels
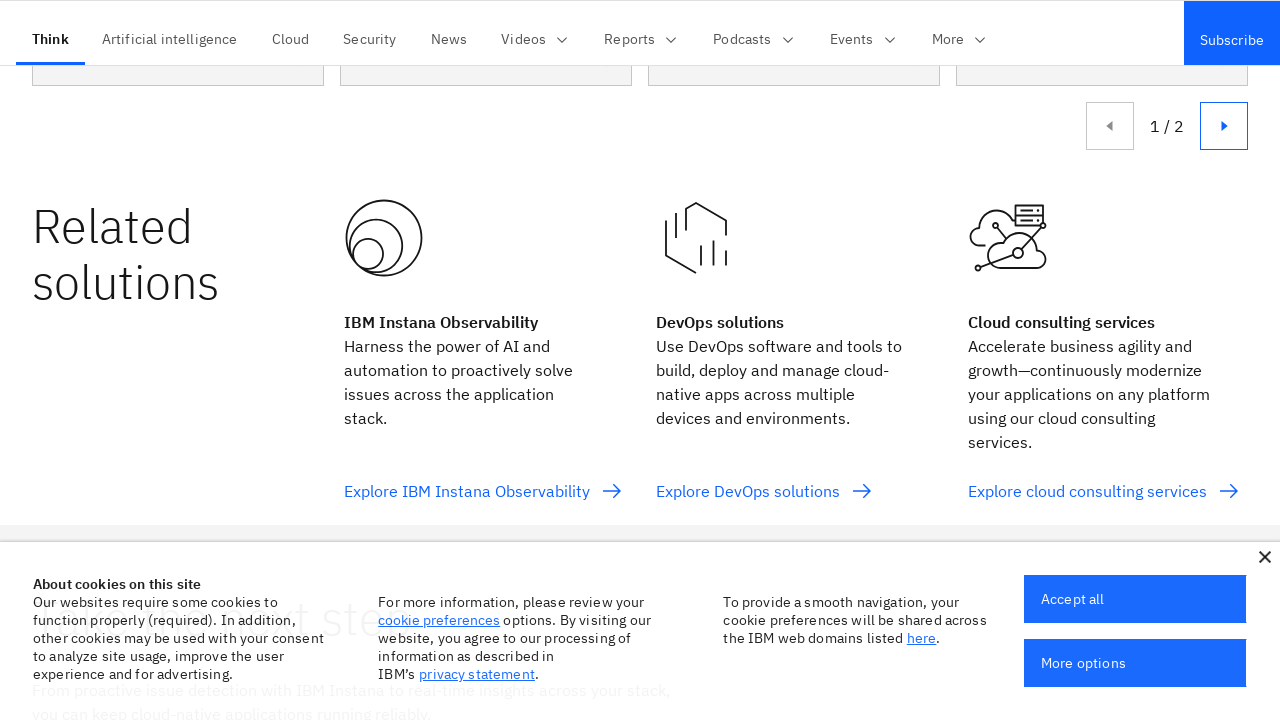

Waited 50ms between scroll steps
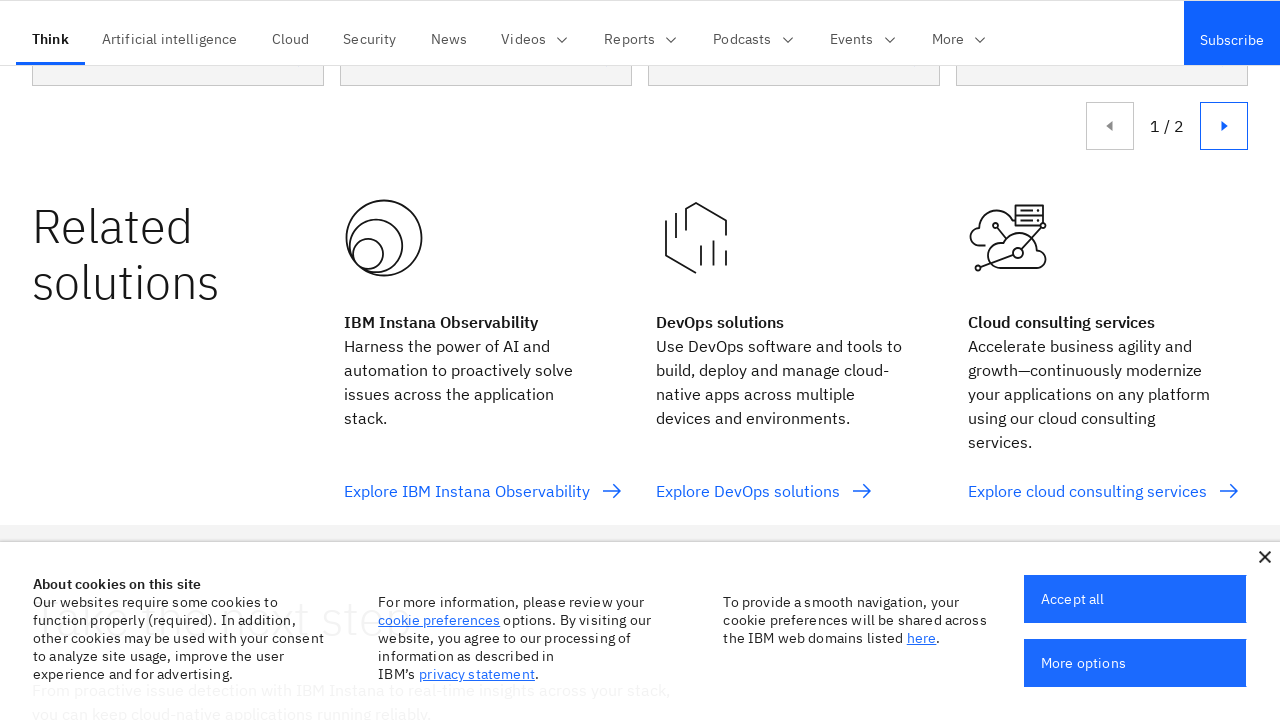

Scrolled down to 11600 pixels
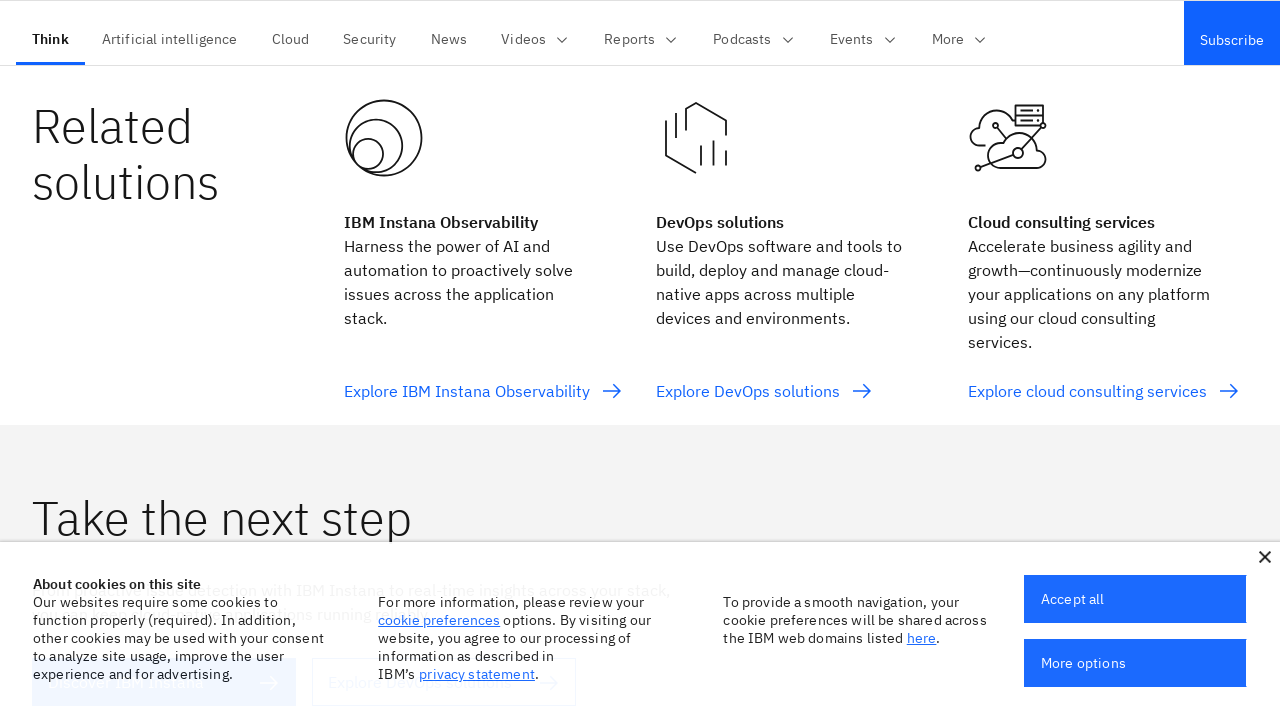

Waited 50ms between scroll steps
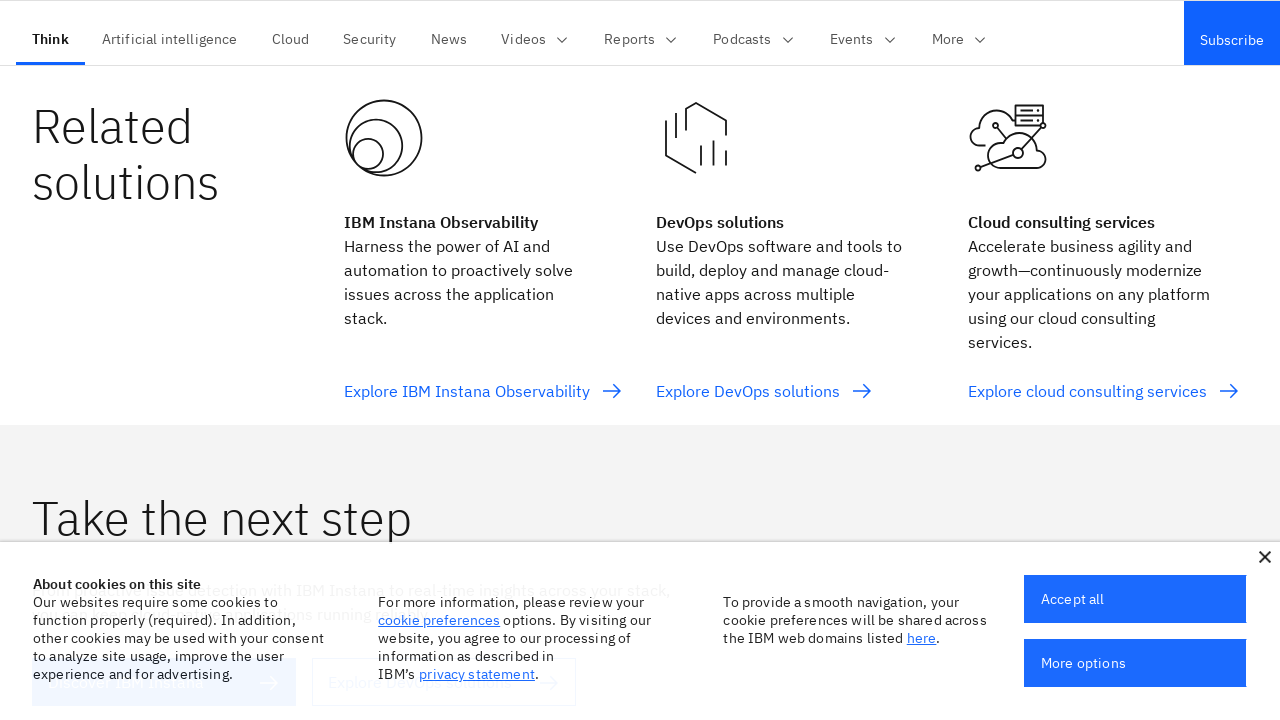

Scrolled down to 11700 pixels
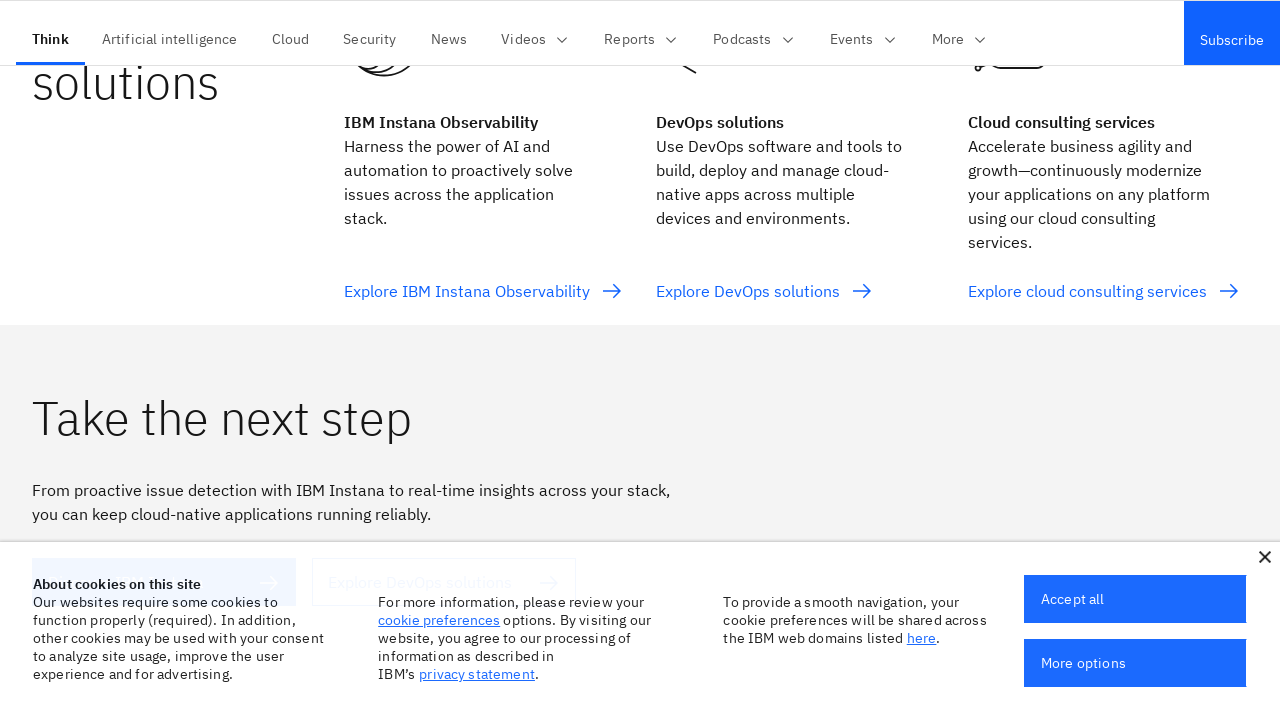

Waited 50ms between scroll steps
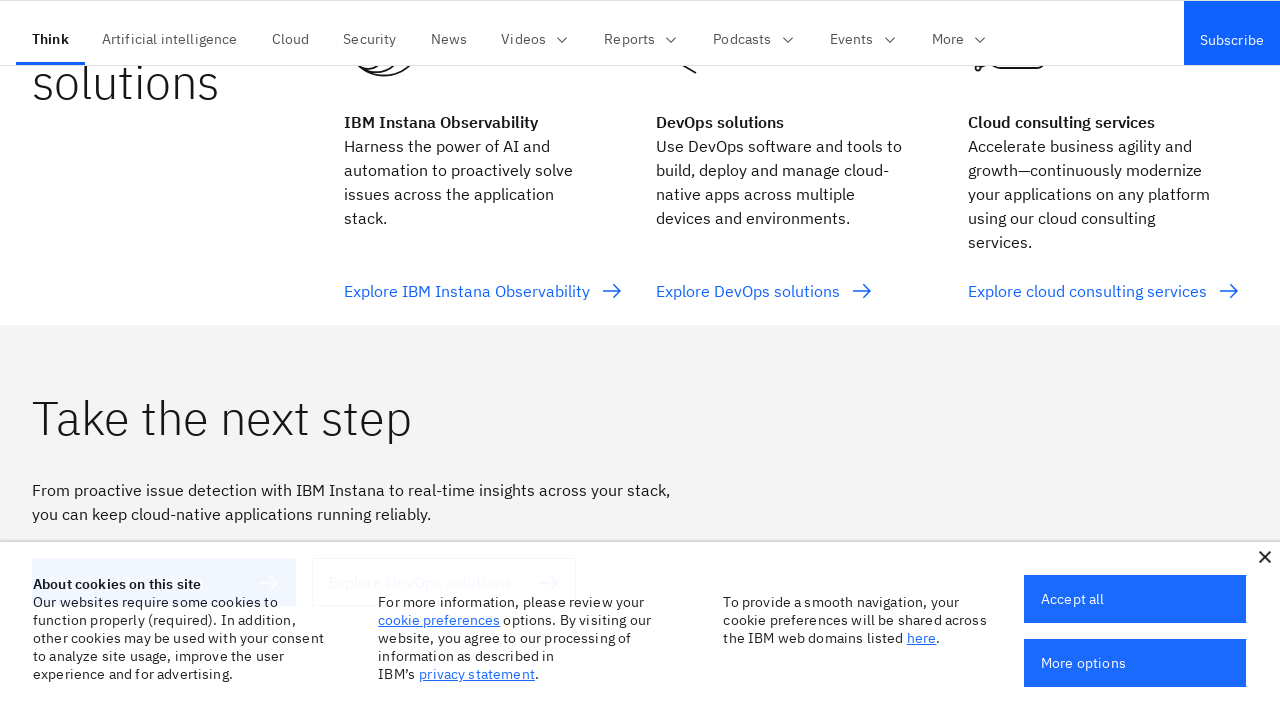

Scrolled down to 11800 pixels
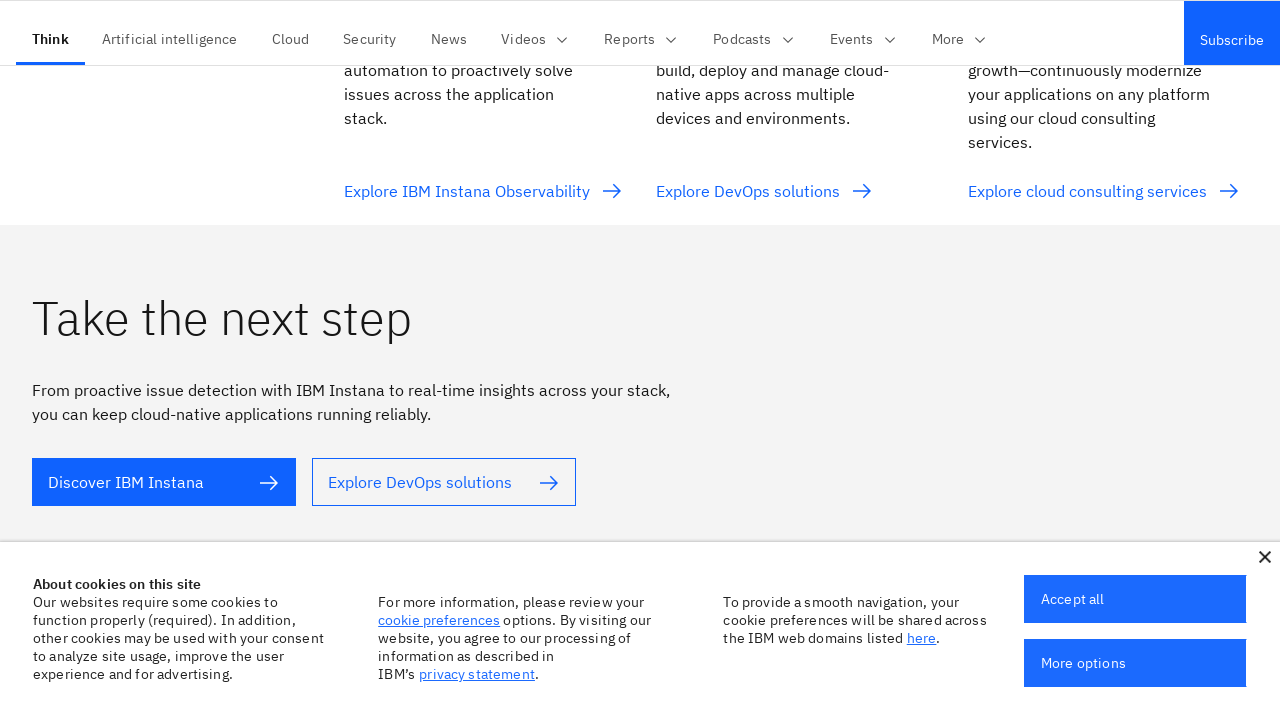

Waited 50ms between scroll steps
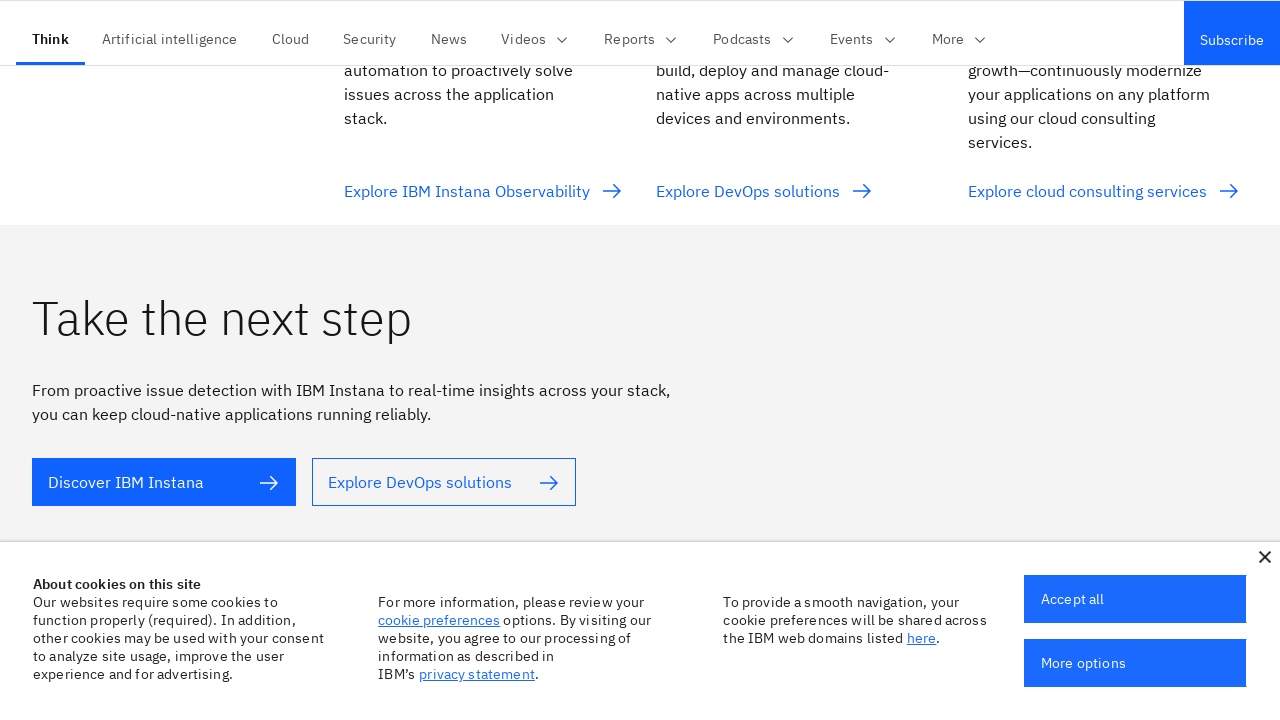

Scrolled down to 11900 pixels
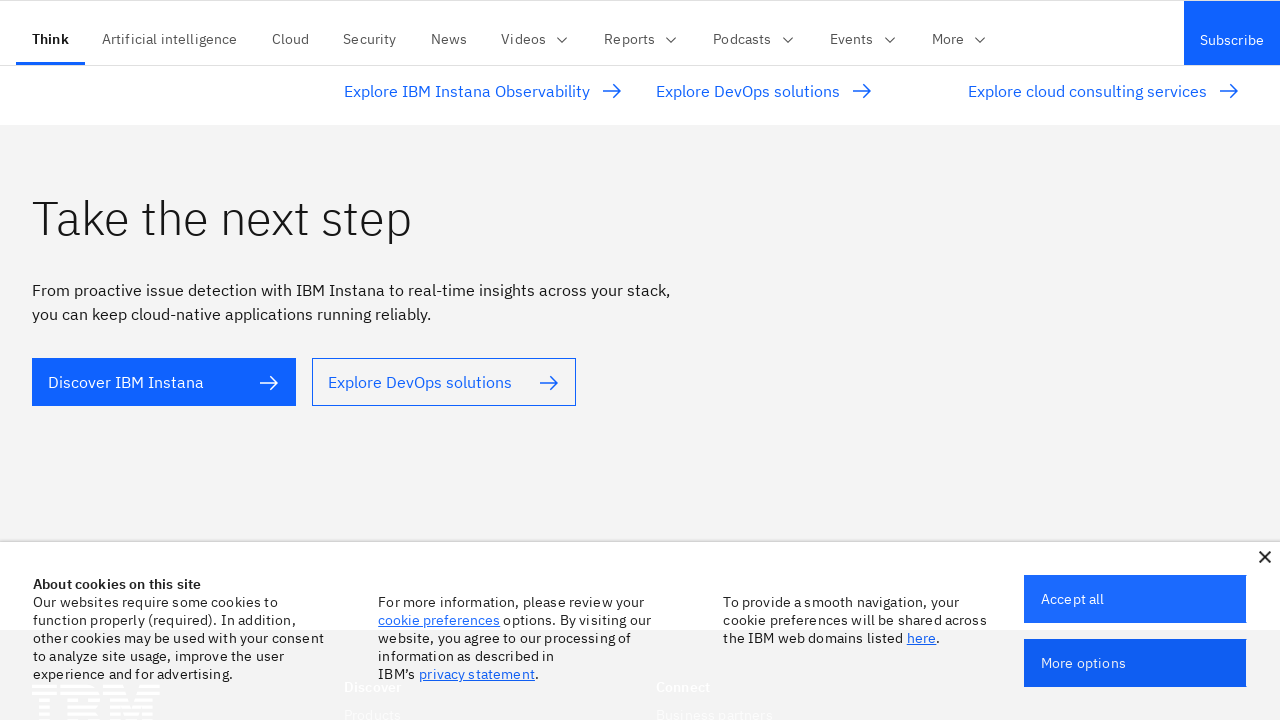

Waited 50ms between scroll steps
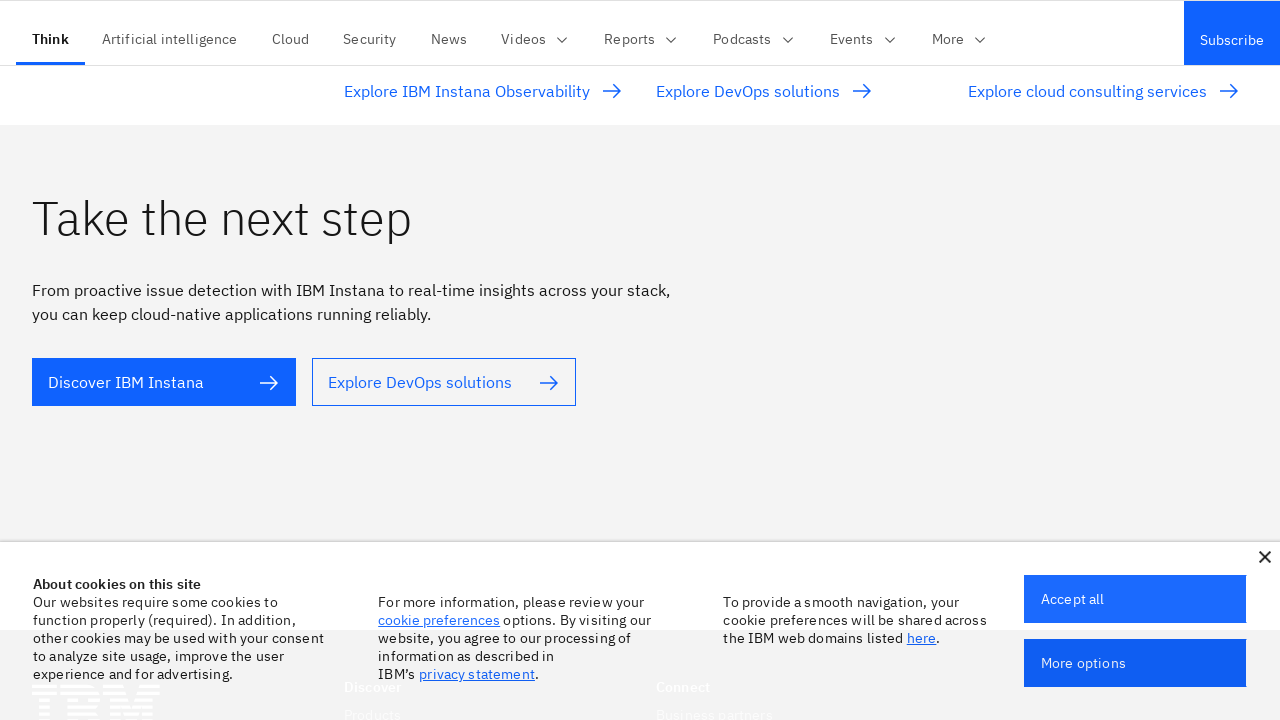

Scrolled down to 12000 pixels
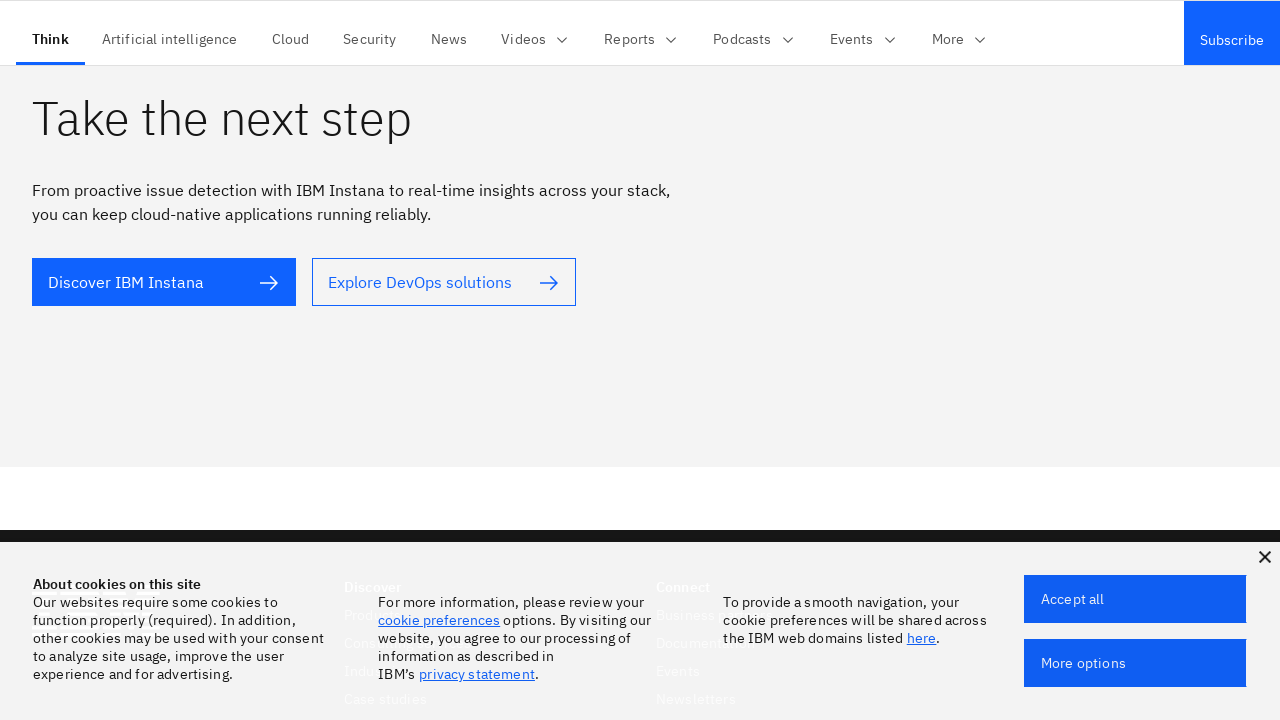

Waited 50ms between scroll steps
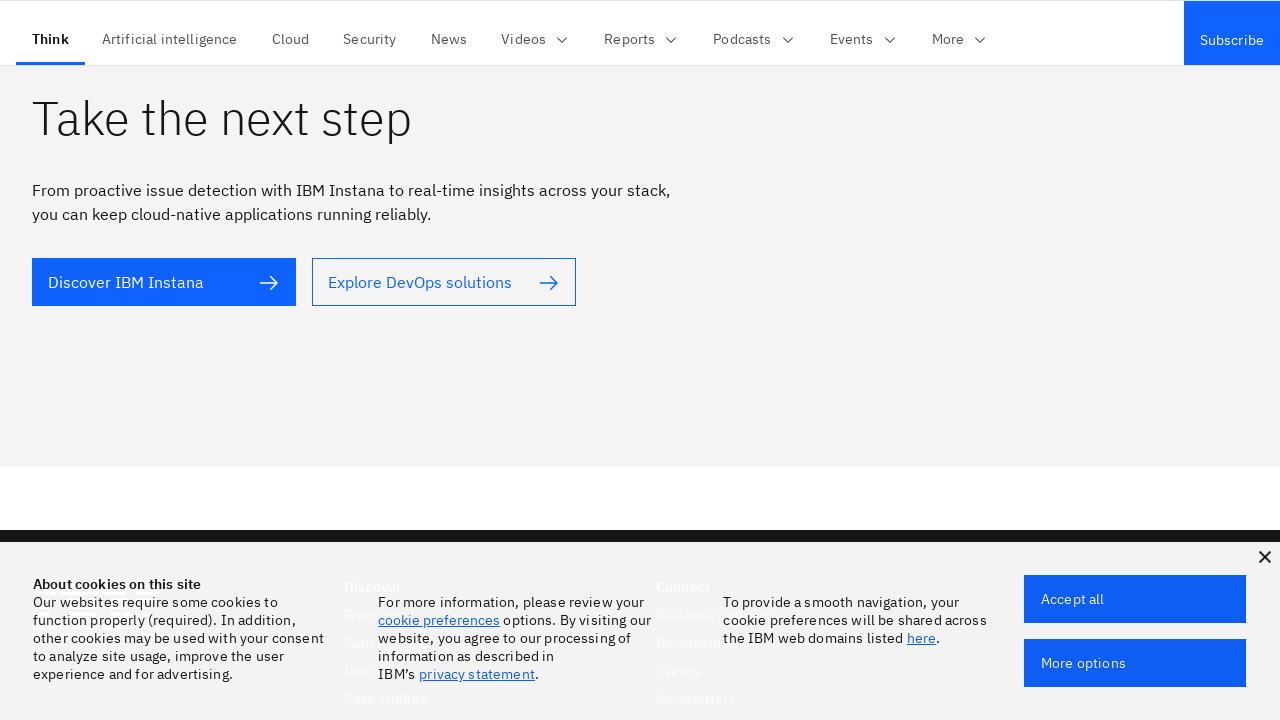

Scrolled down to 12100 pixels
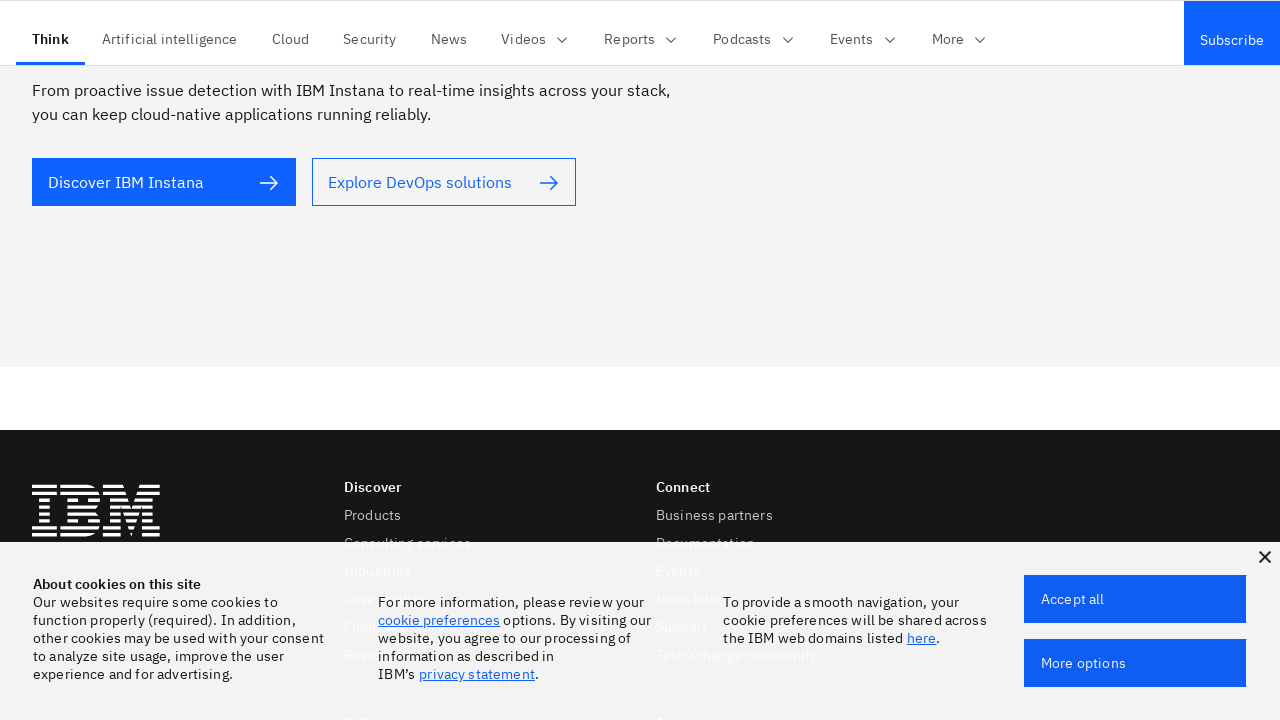

Waited 50ms between scroll steps
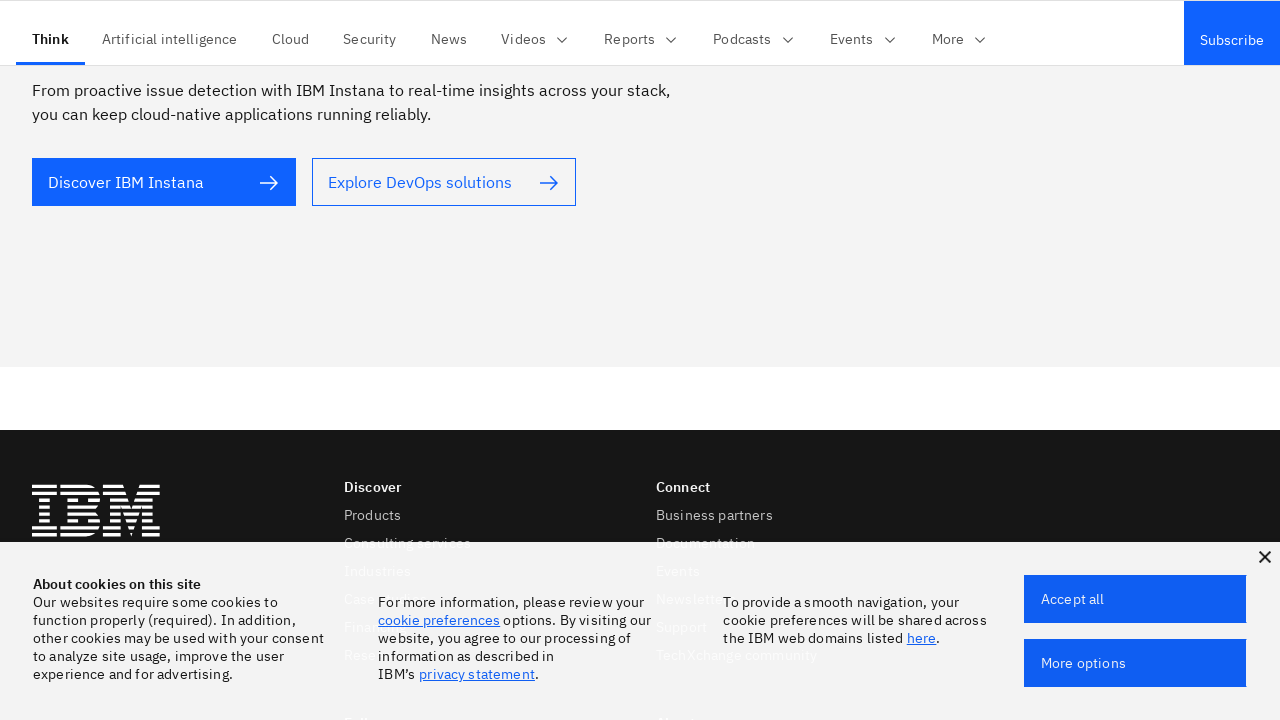

Scrolled down to 12200 pixels
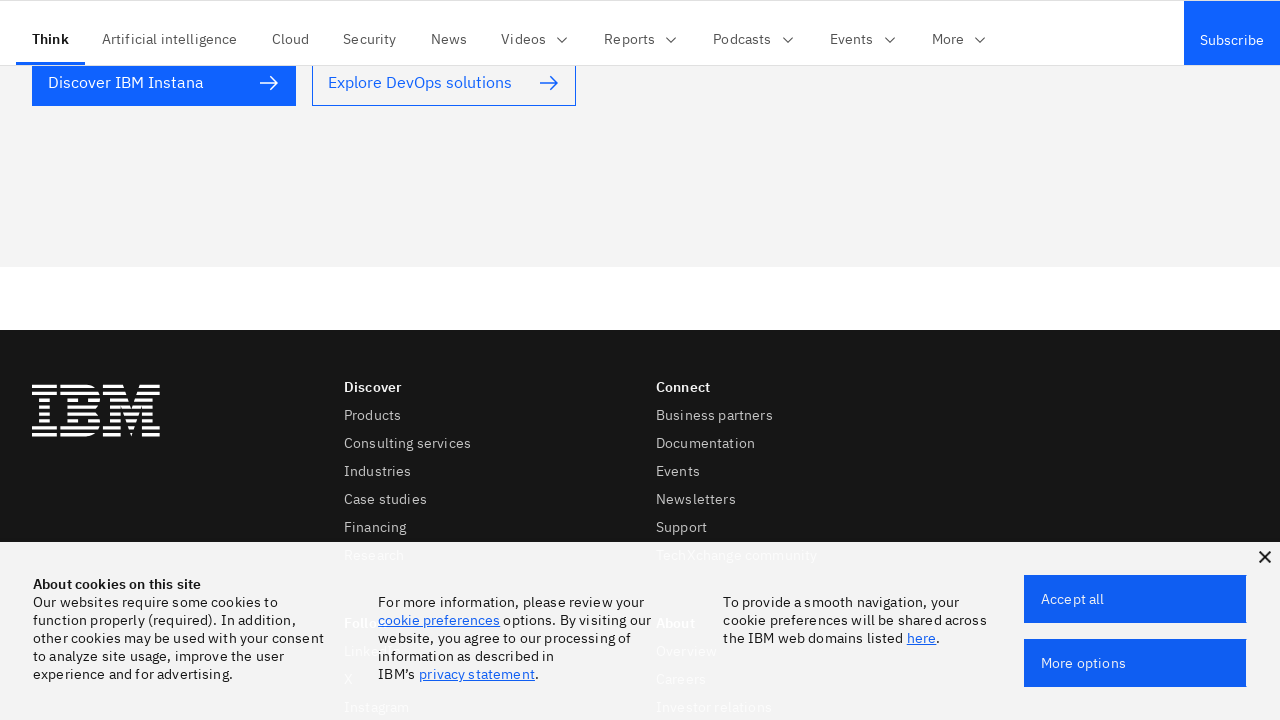

Waited 50ms between scroll steps
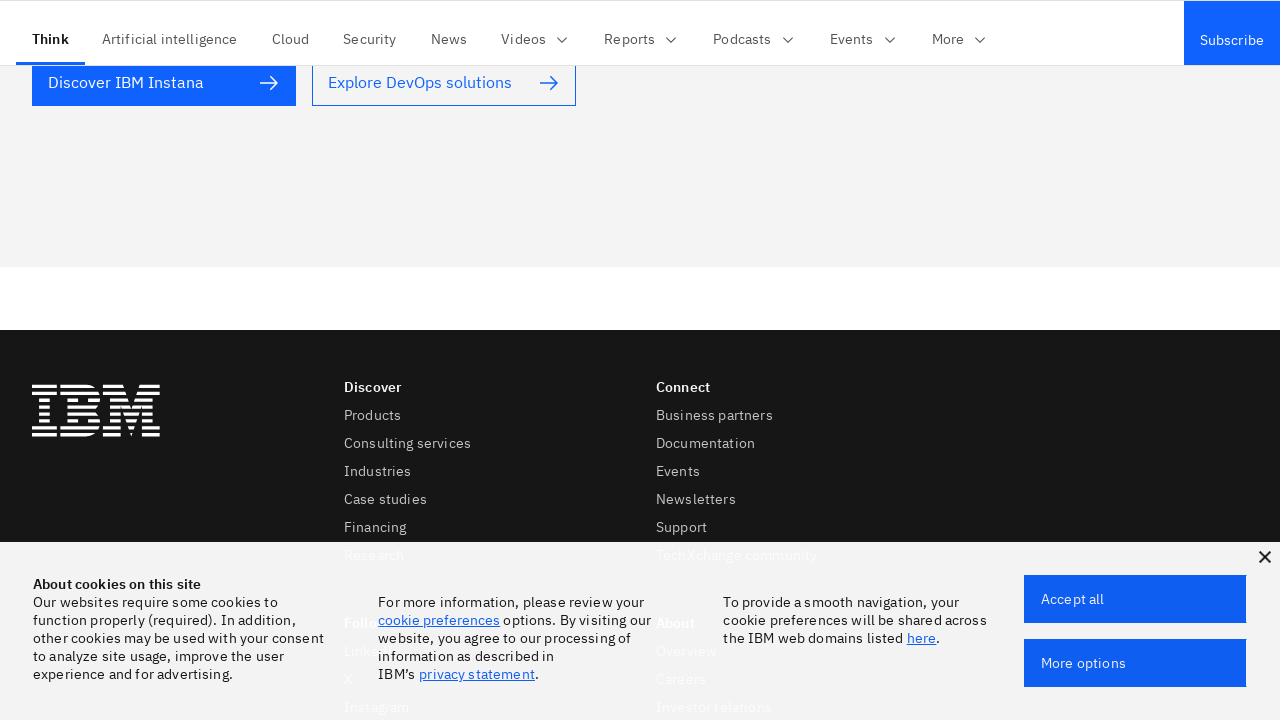

Scrolled down to 12300 pixels
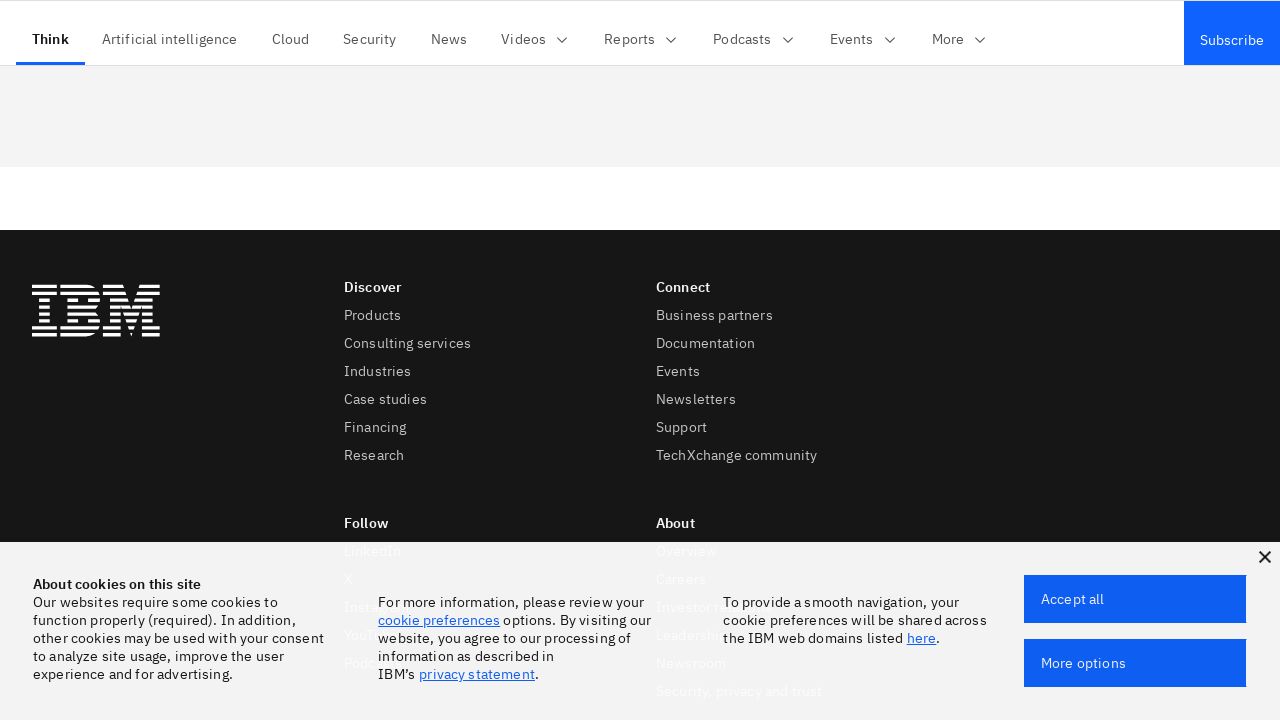

Waited 50ms between scroll steps
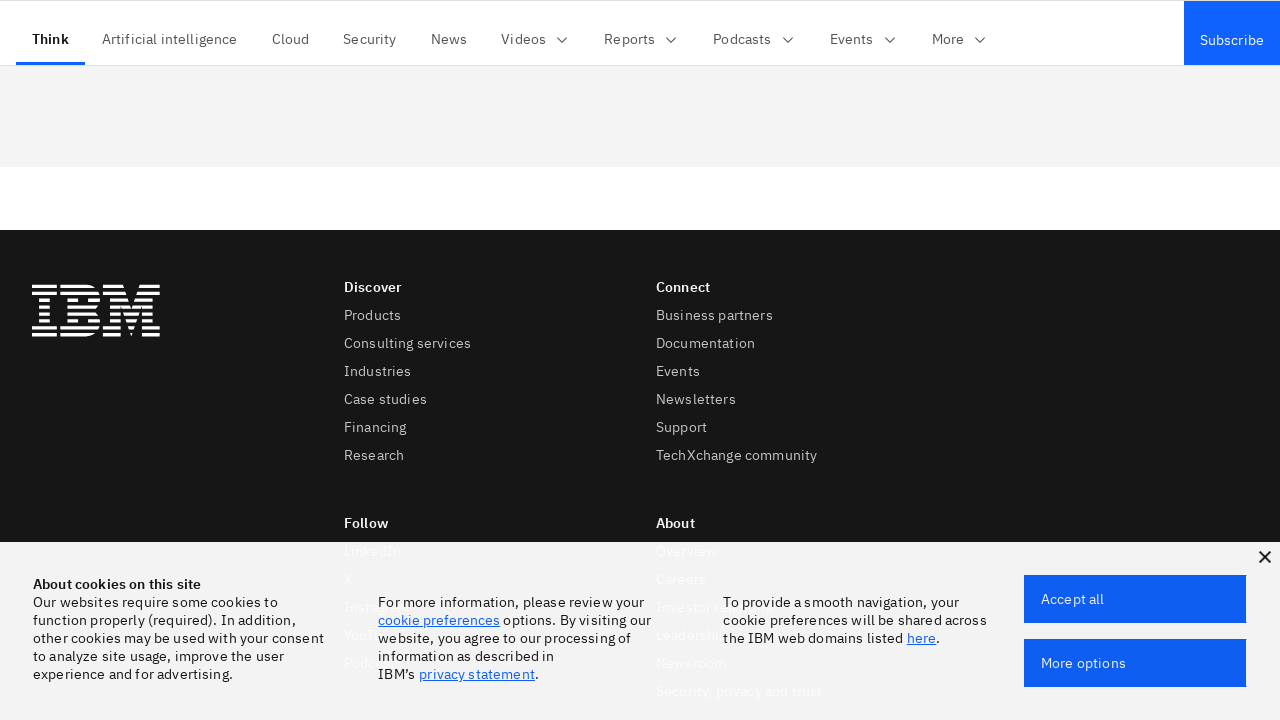

Scrolled down to 12400 pixels
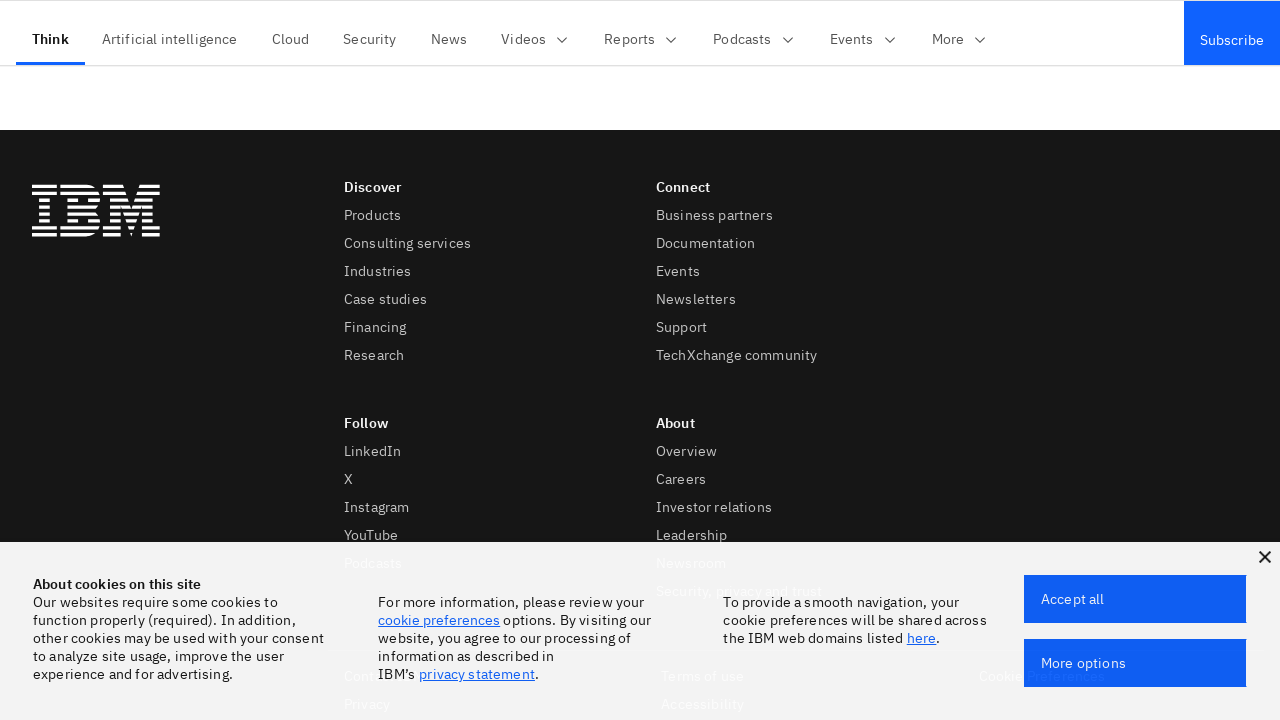

Waited 50ms between scroll steps
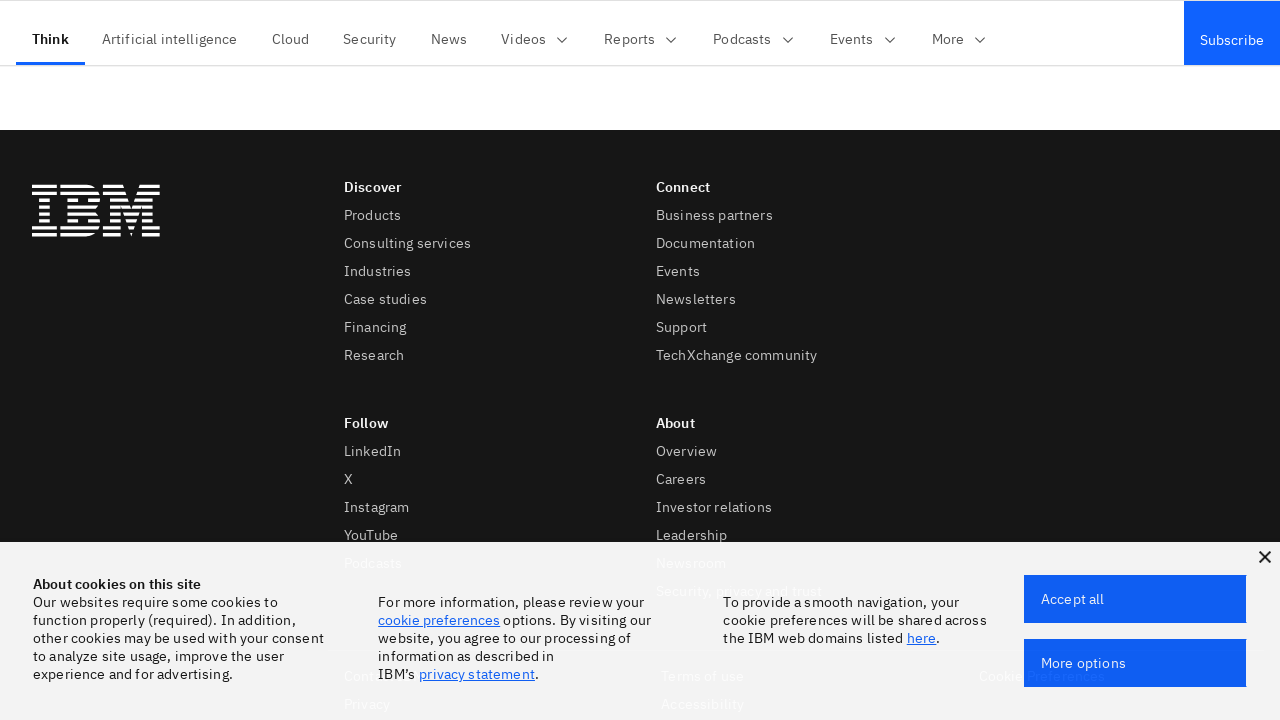

Scrolled down to 12500 pixels
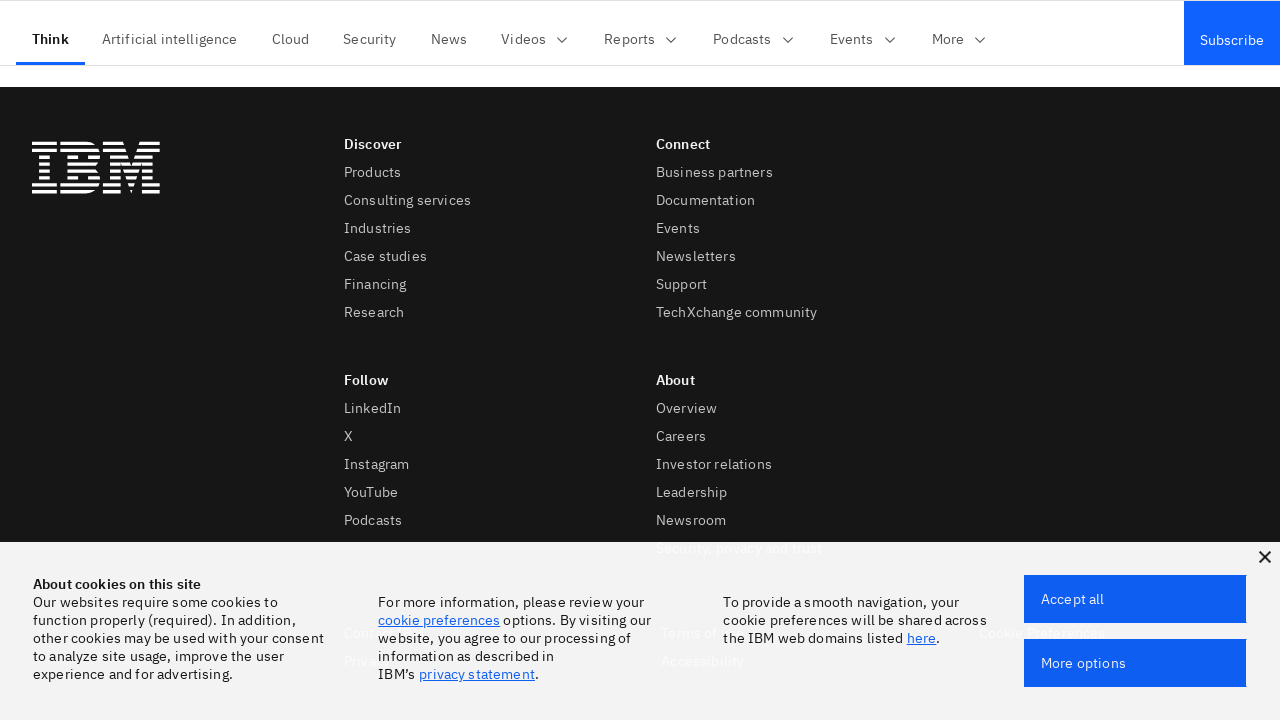

Waited 50ms between scroll steps
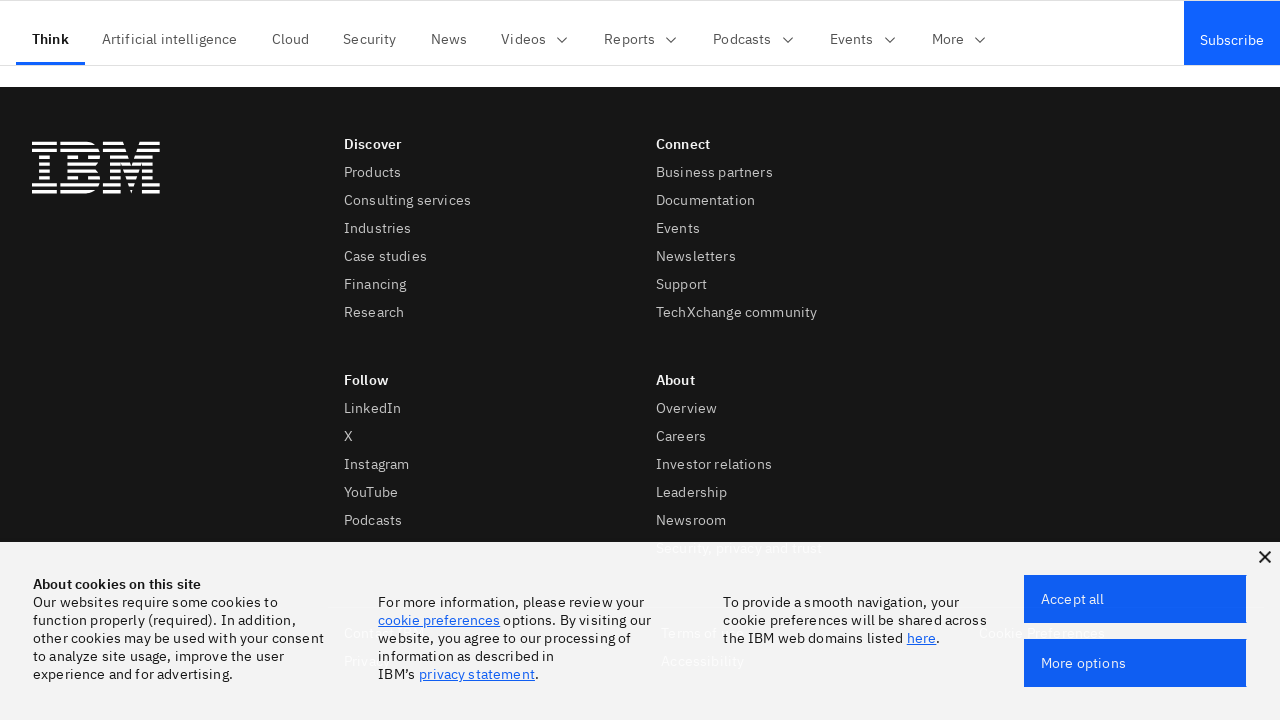

Scrolled down to 12600 pixels
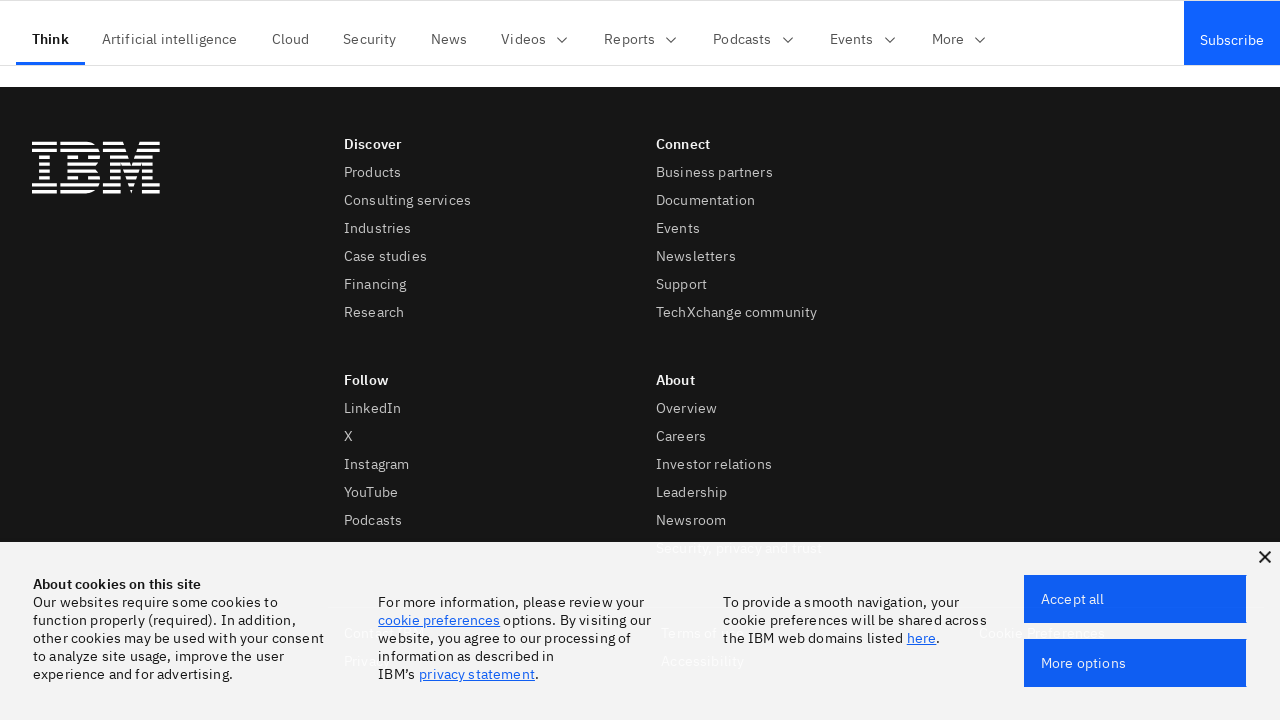

Waited 50ms between scroll steps
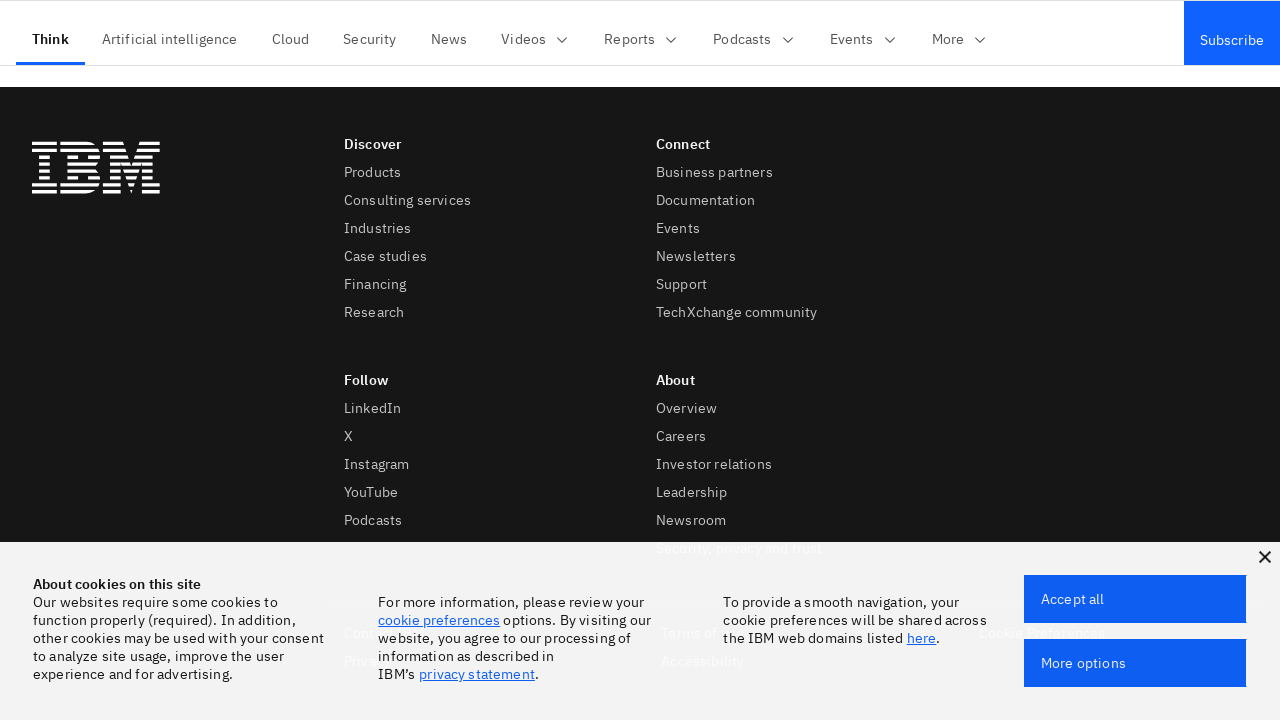

Scrolled down to 12700 pixels
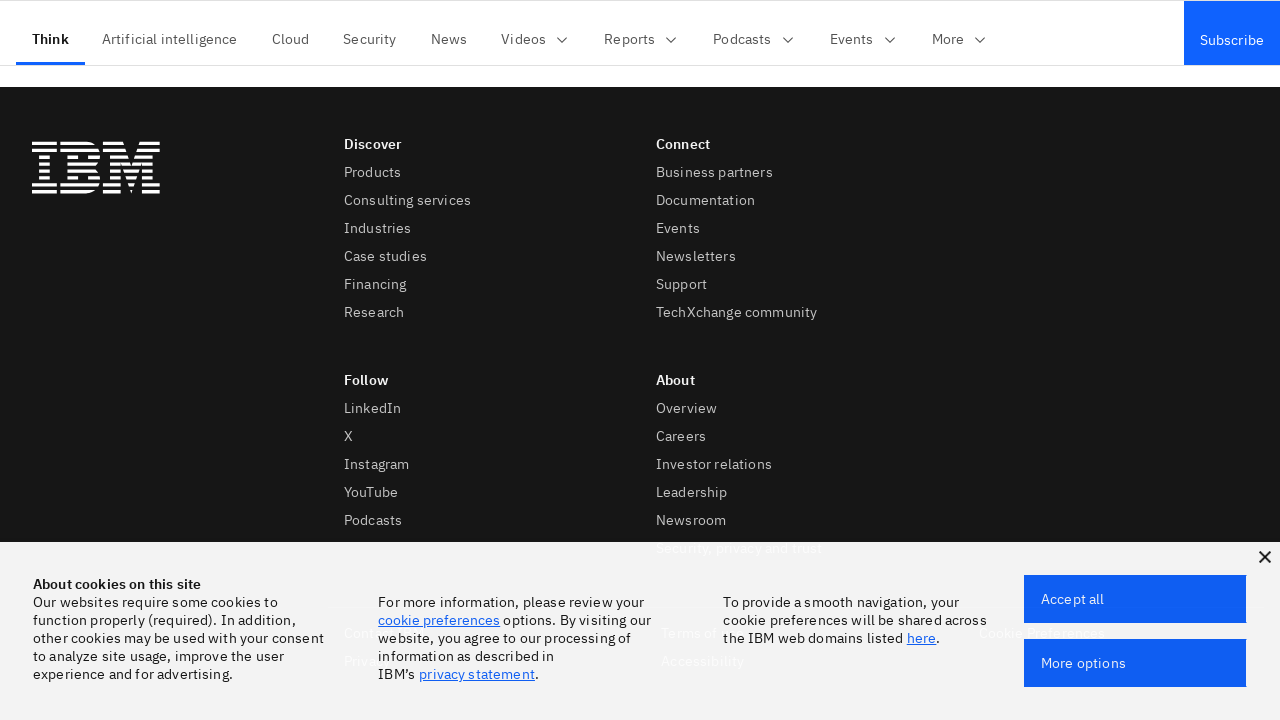

Waited 50ms between scroll steps
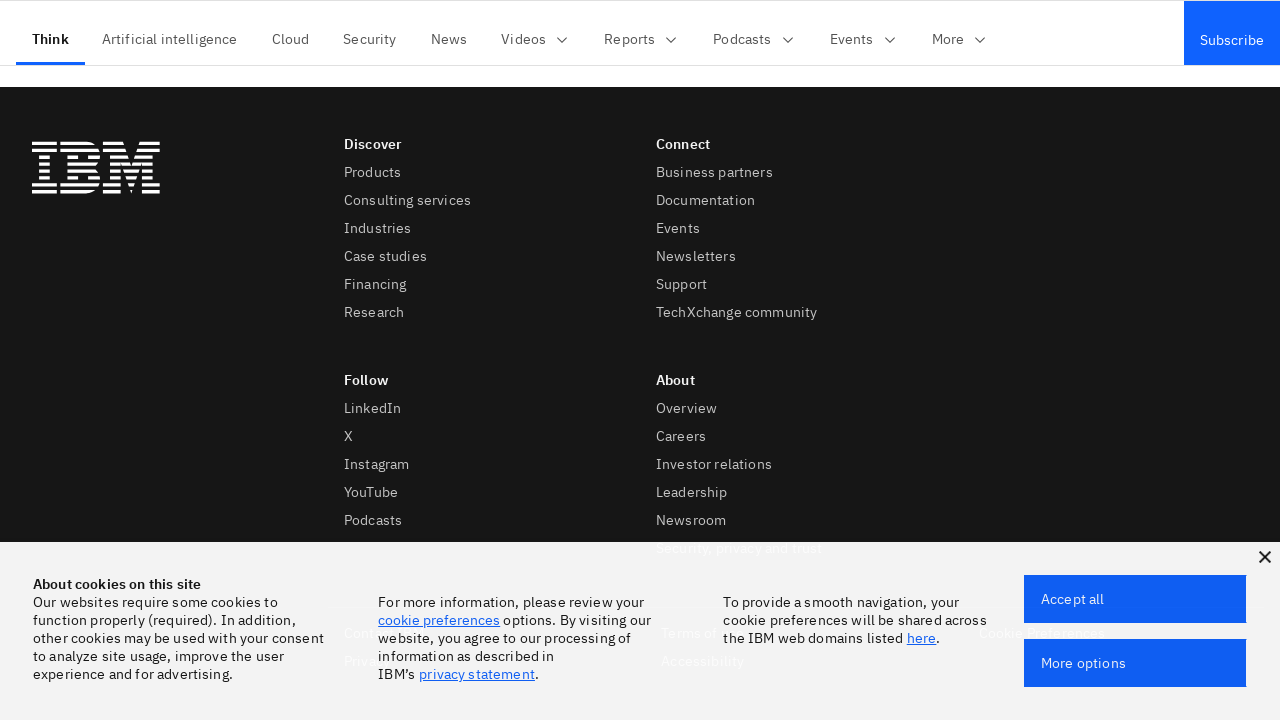

Scrolled down to 12800 pixels
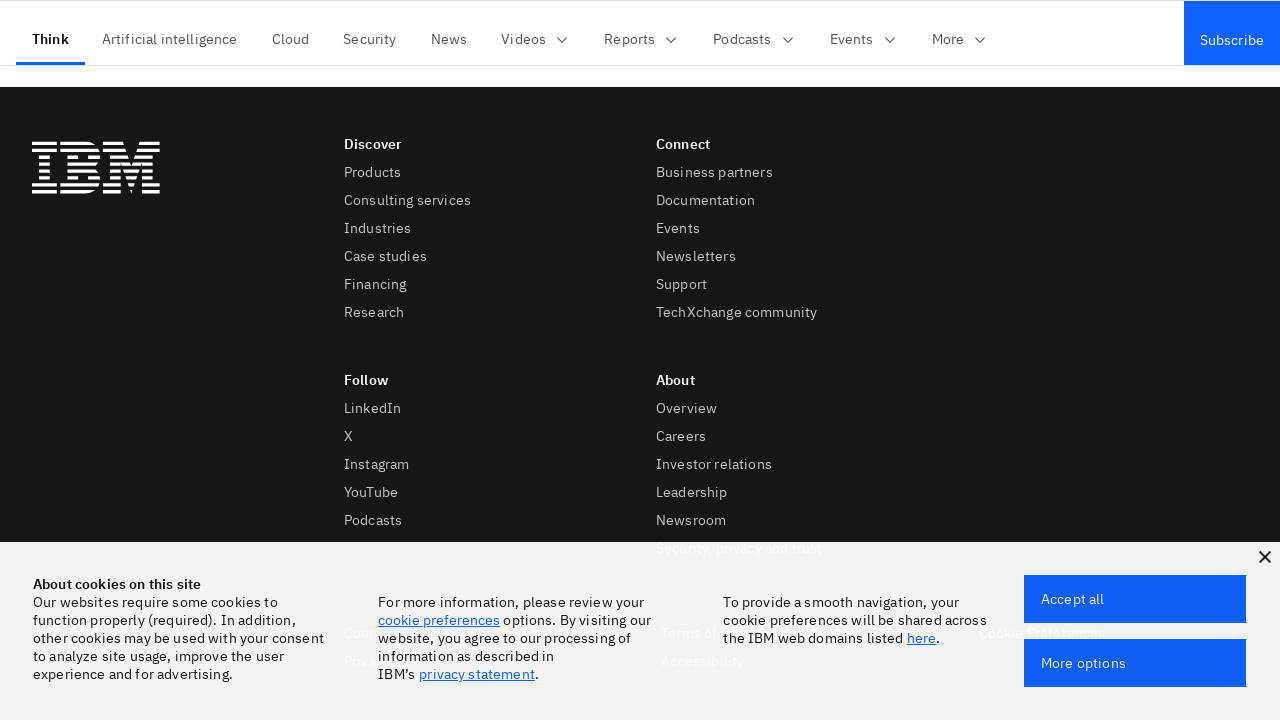

Waited 50ms between scroll steps
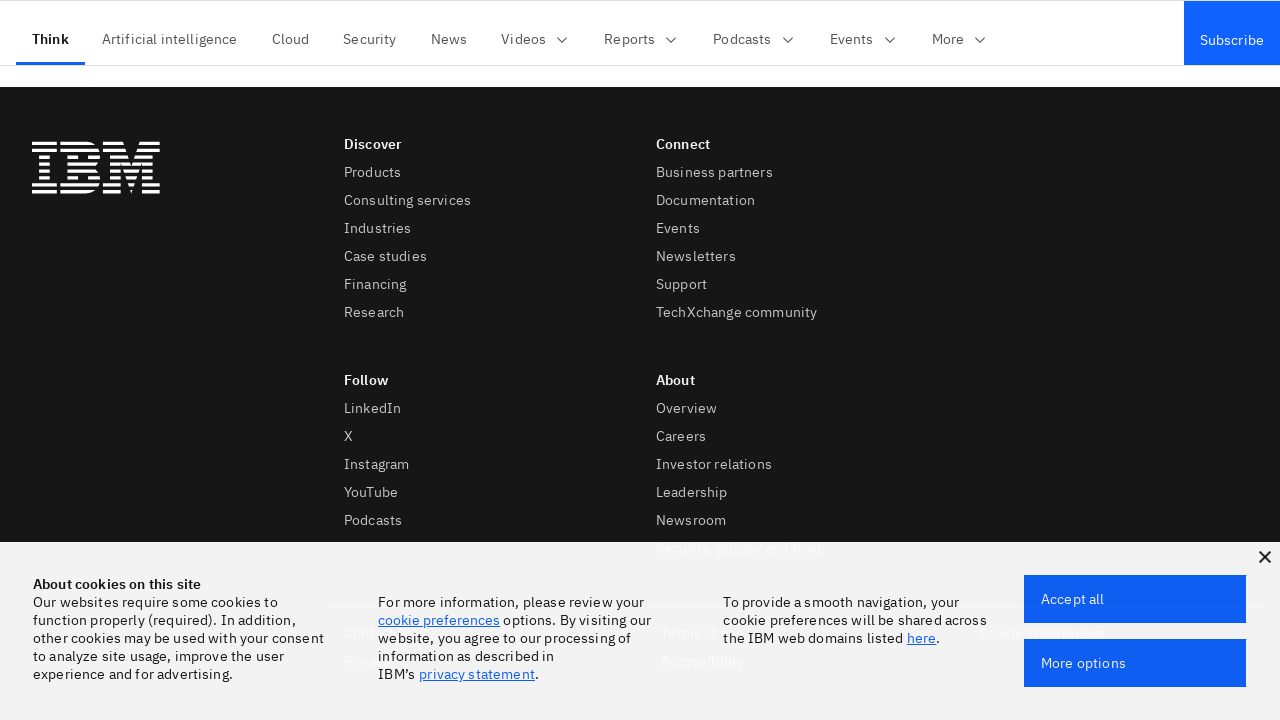

Scrolled down to 12900 pixels
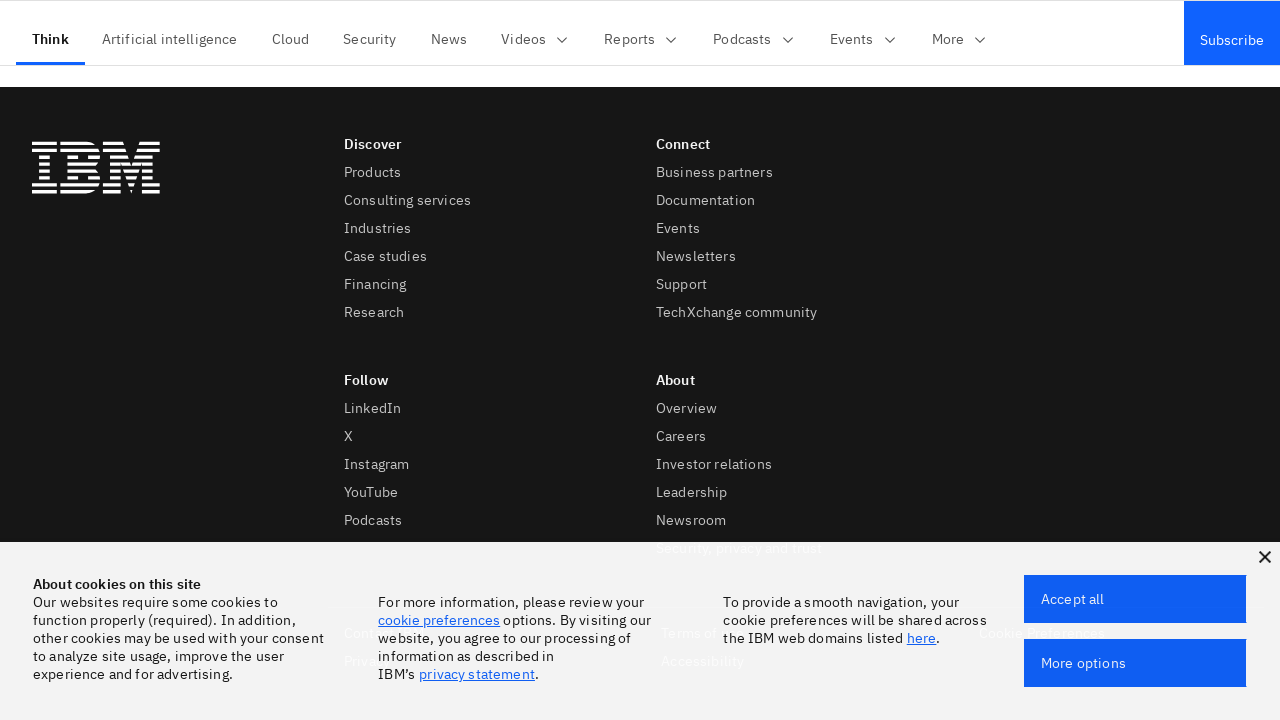

Waited 50ms between scroll steps
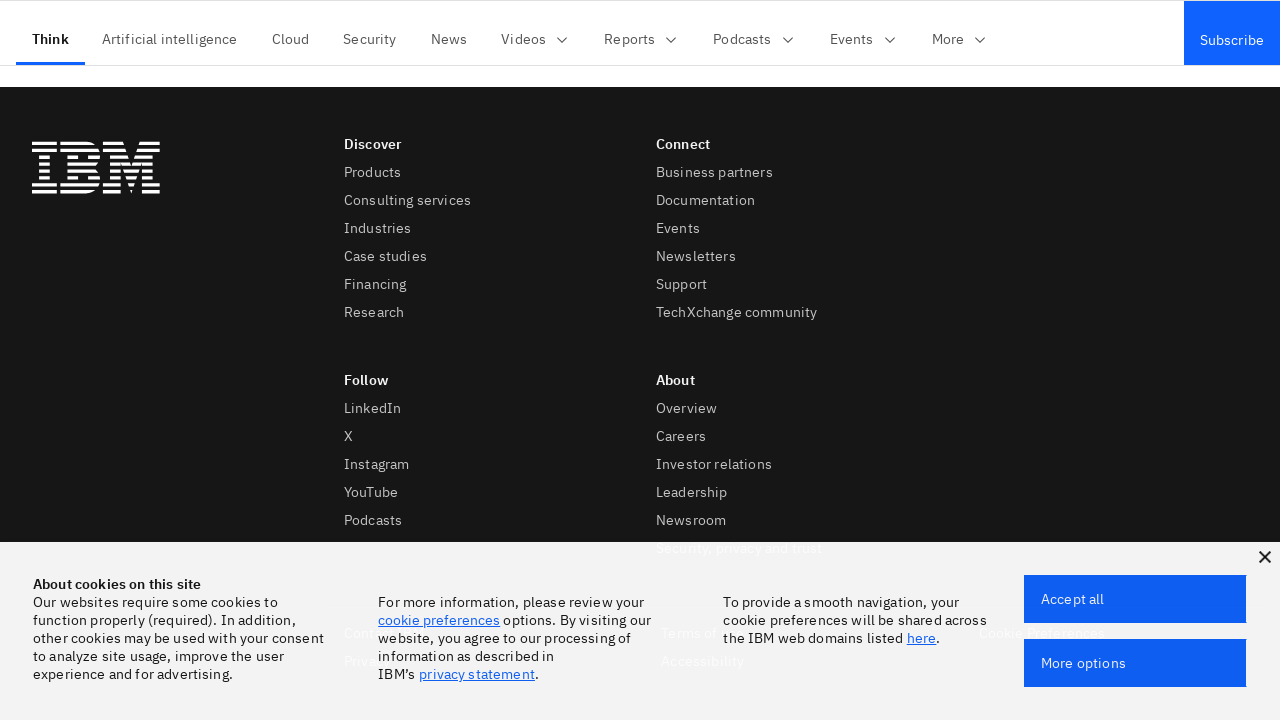

Scrolled down to 13000 pixels
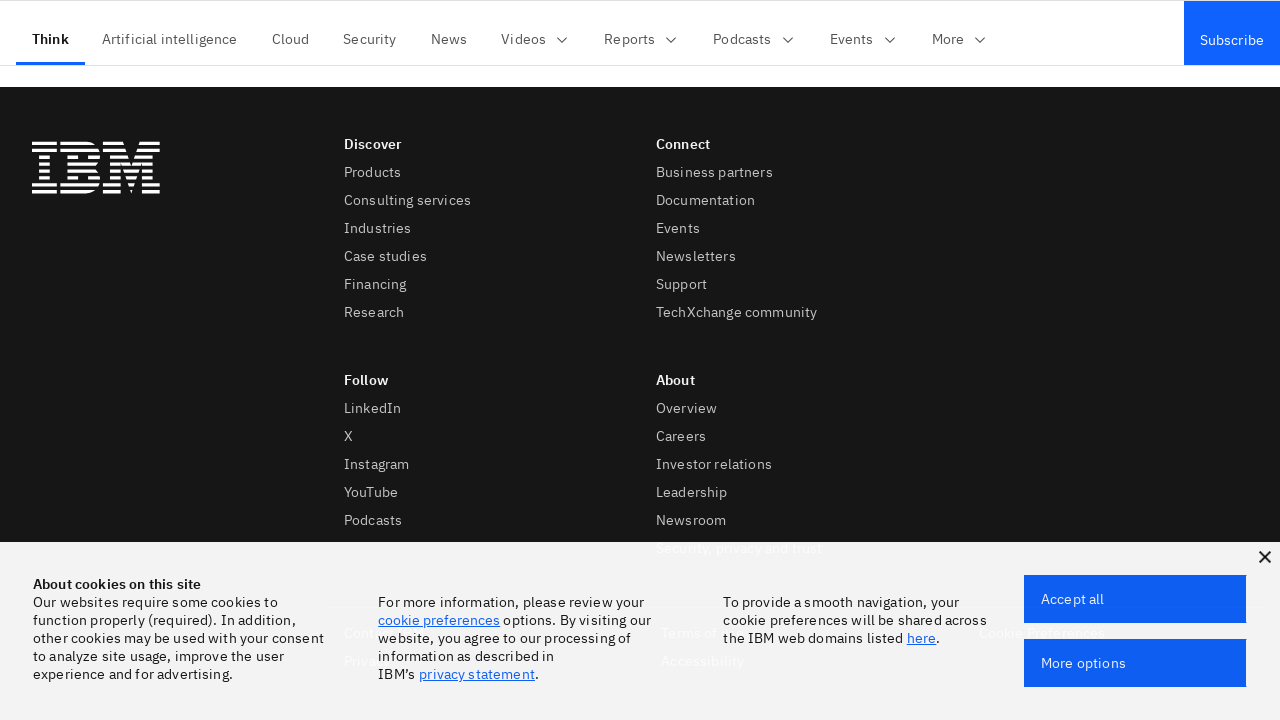

Waited 50ms between scroll steps
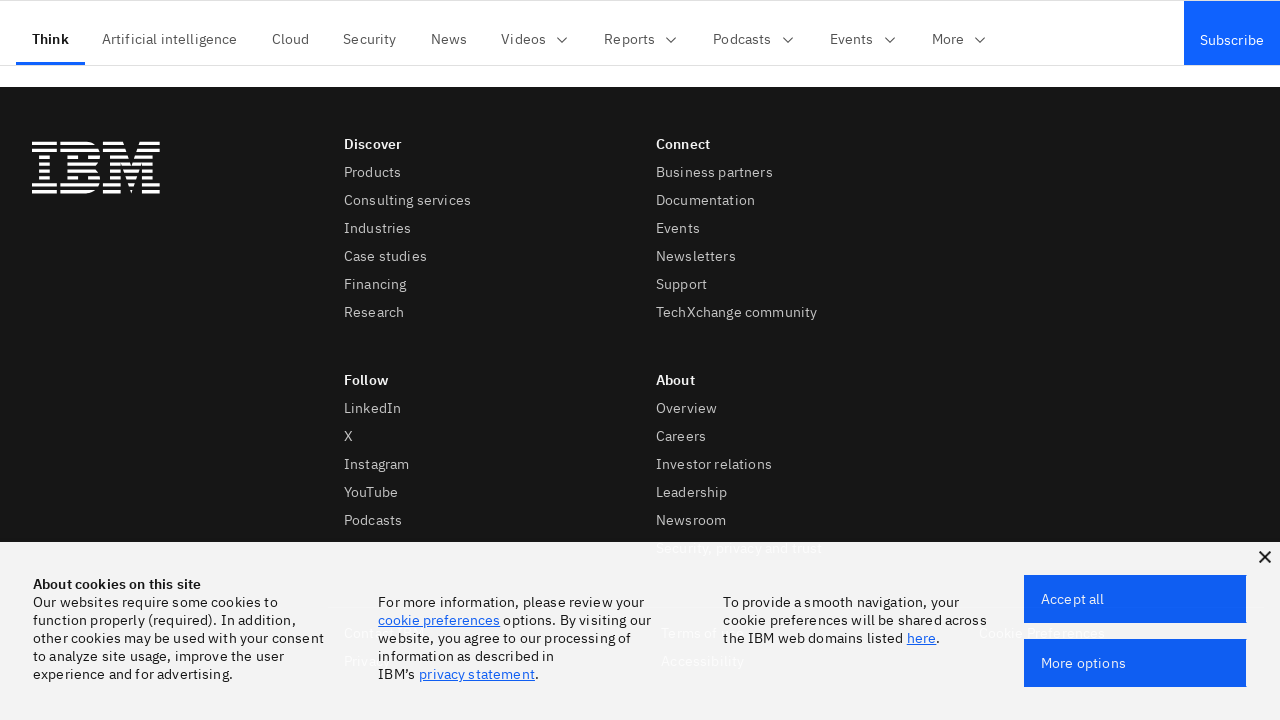

Scrolled down to 13100 pixels
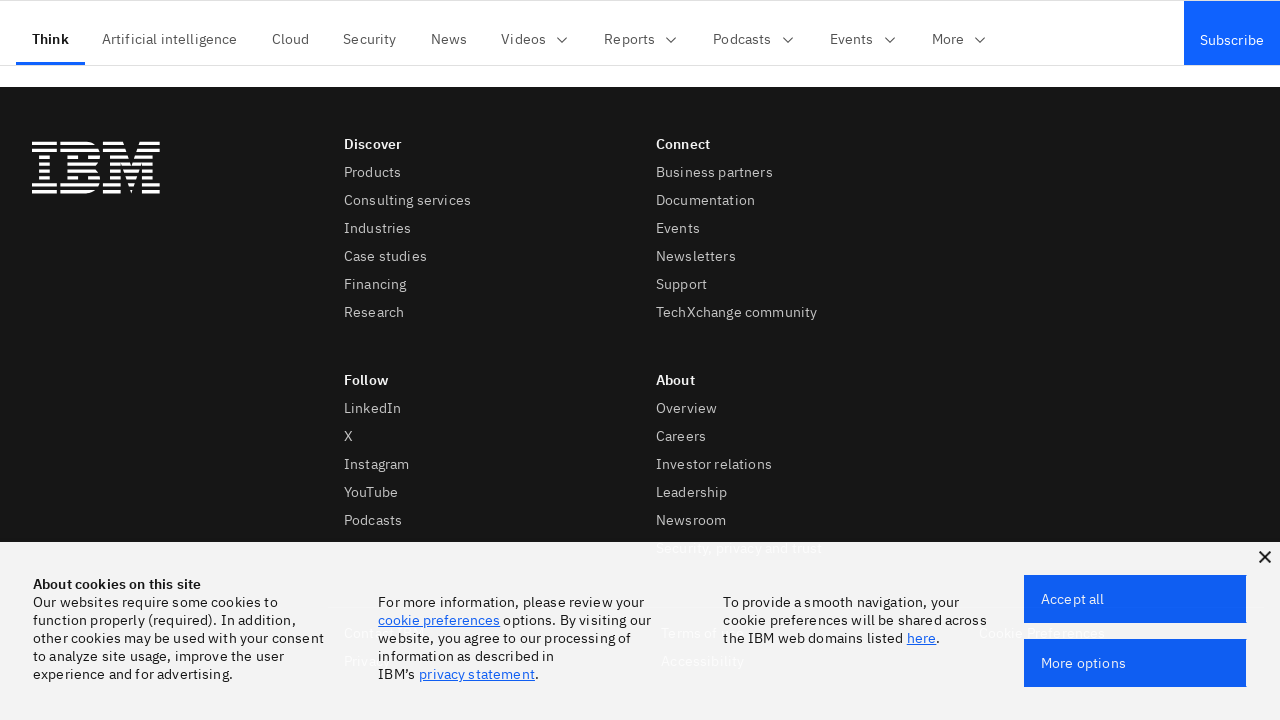

Waited 50ms between scroll steps
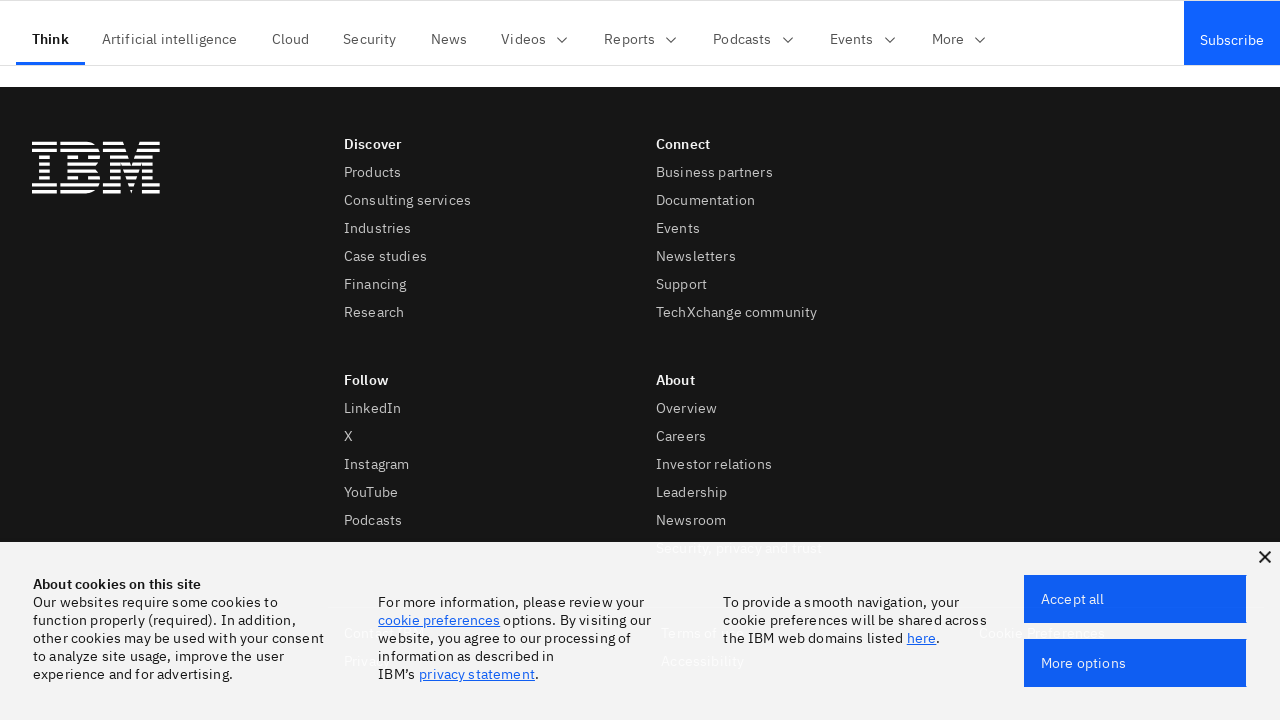

Scrolled to the bottom of the page
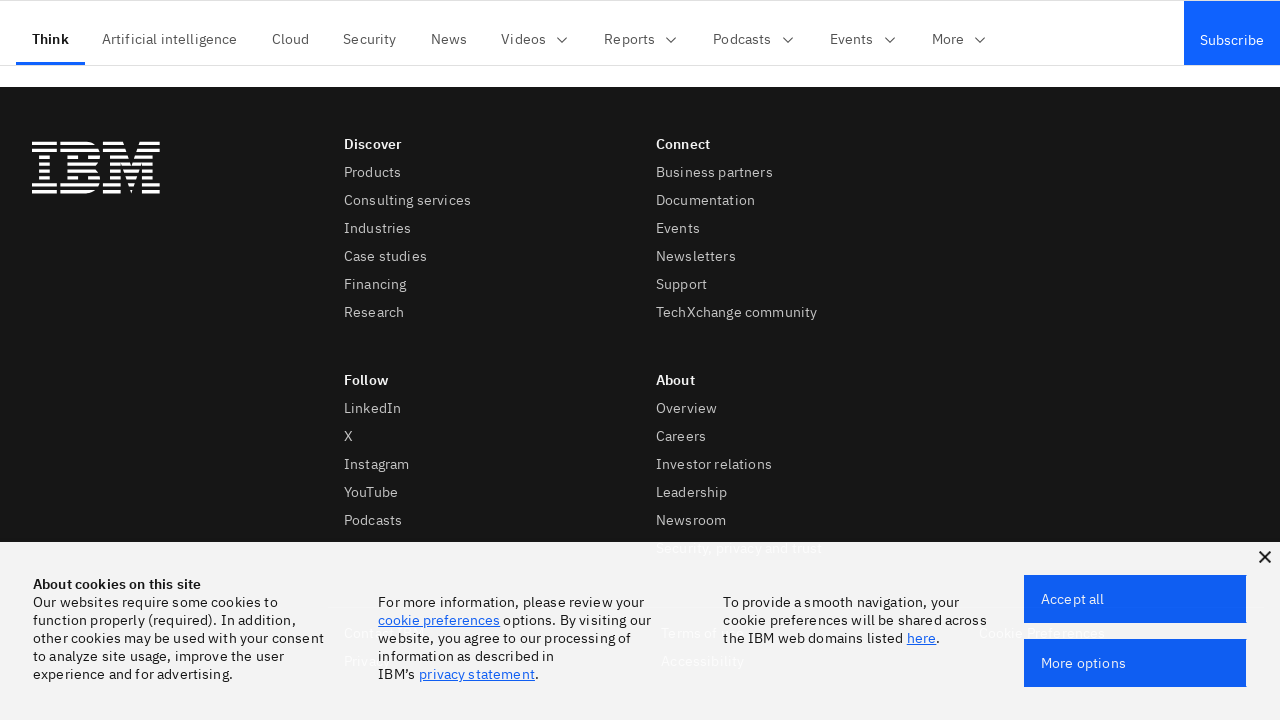

Waited 1000ms to observe final scroll position
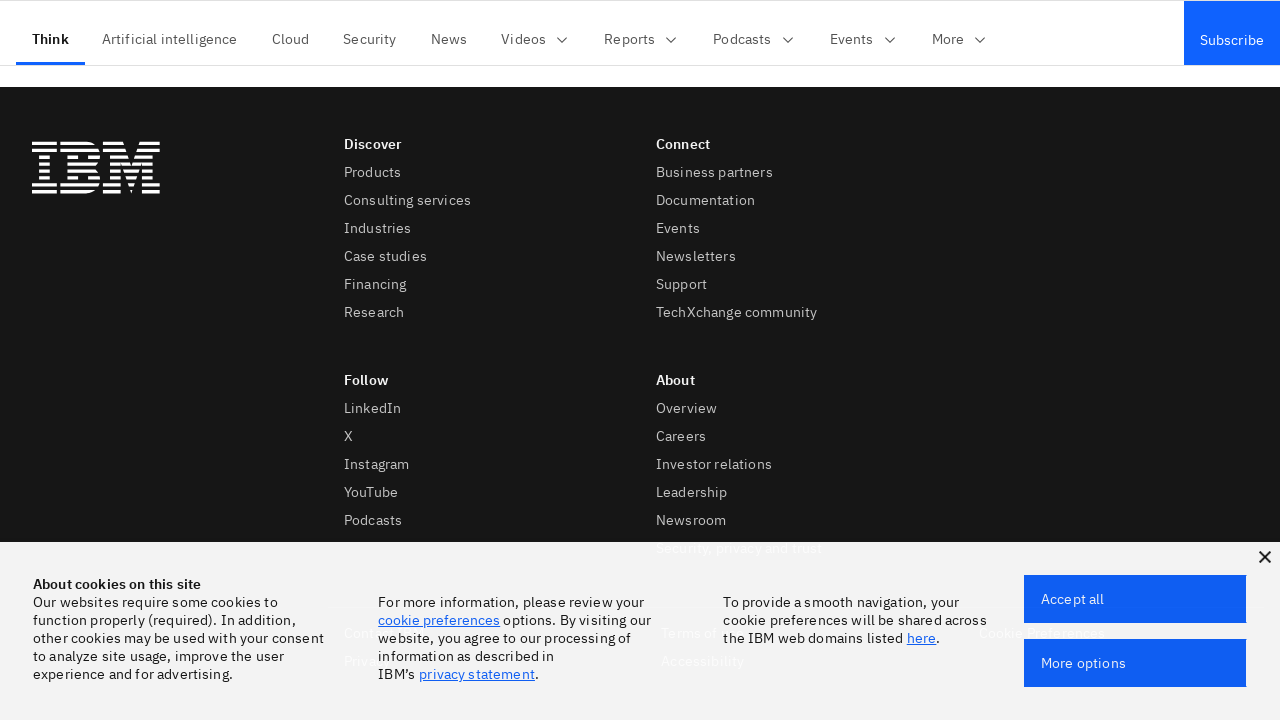

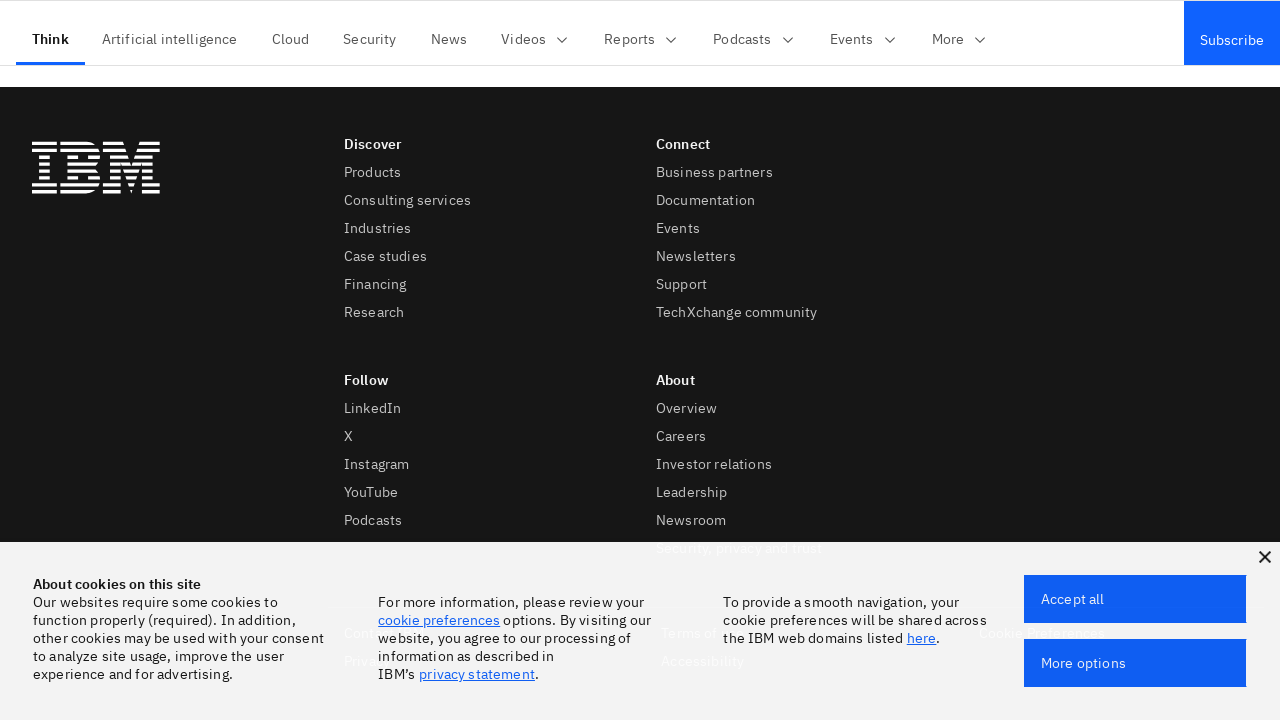